Tests the add/remove elements functionality by clicking the Add Element button 100 times, verifying 100 delete buttons are created, then clicking delete 90 times and verifying 10 delete buttons remain.

Starting URL: https://the-internet.herokuapp.com/add_remove_elements/

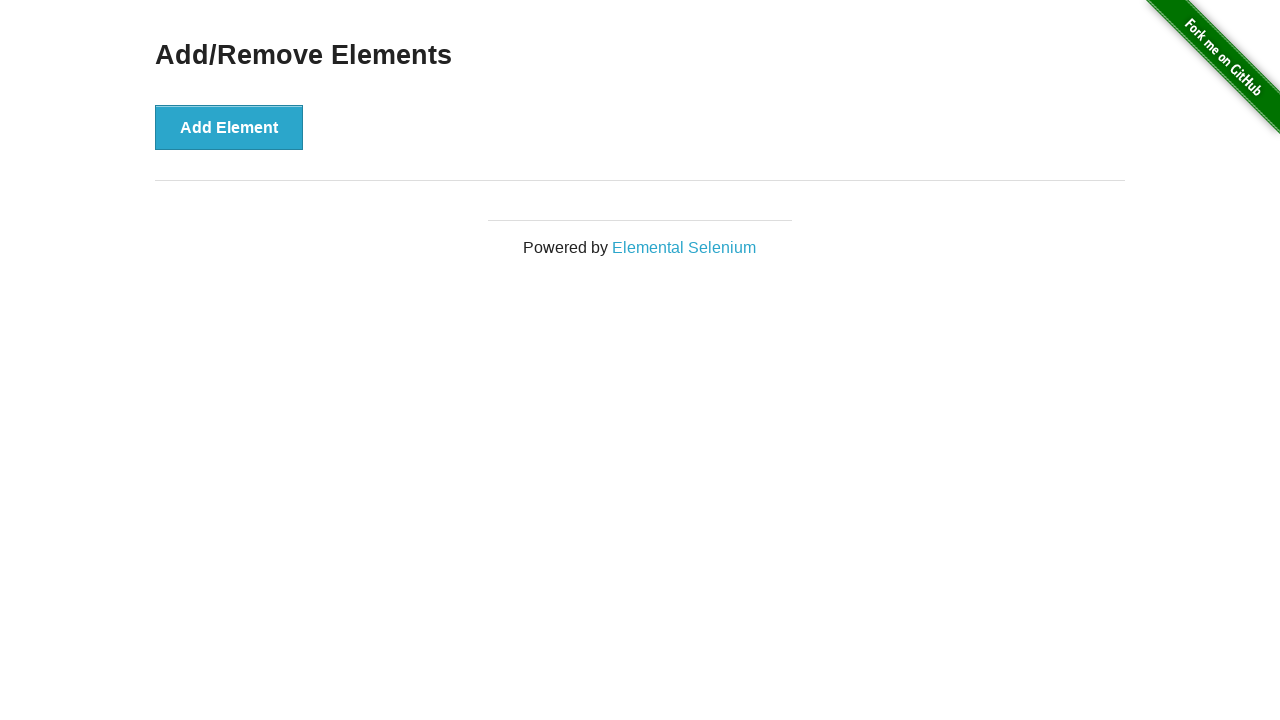

Navigated to add/remove elements page
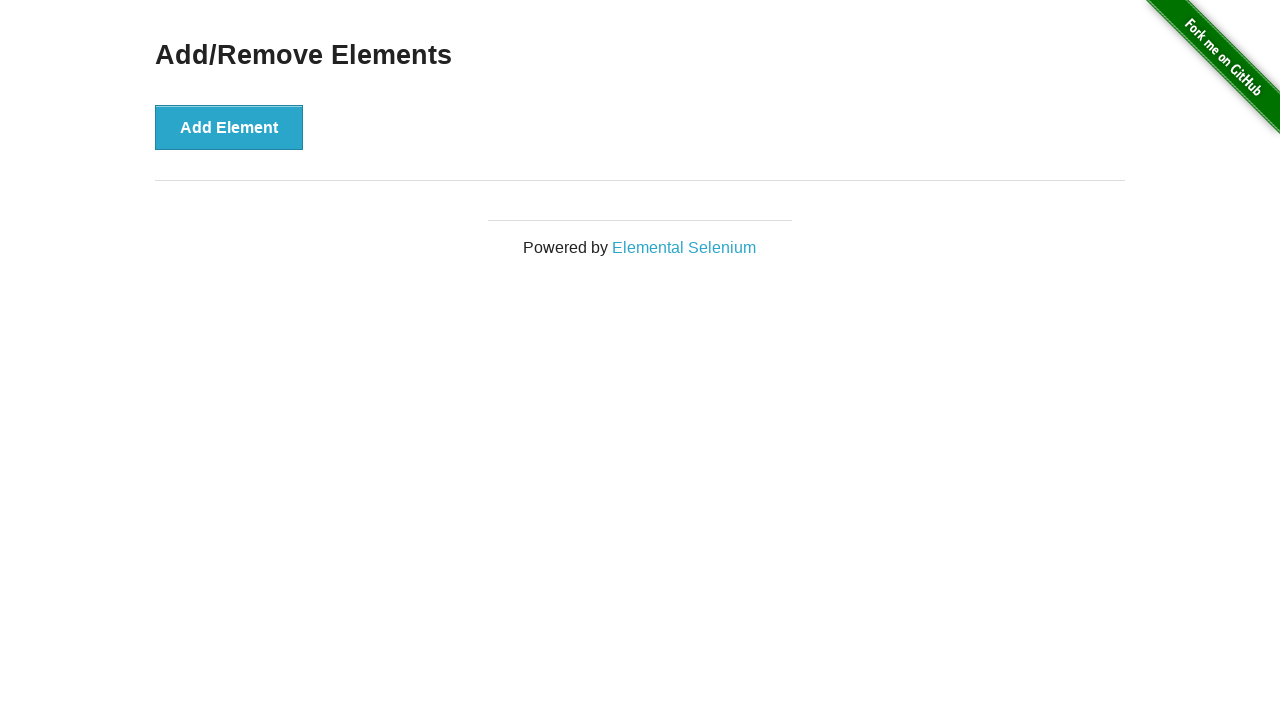

Clicked Add Element button (click 1/100) at (229, 127) on xpath=//button[@onclick='addElement()']
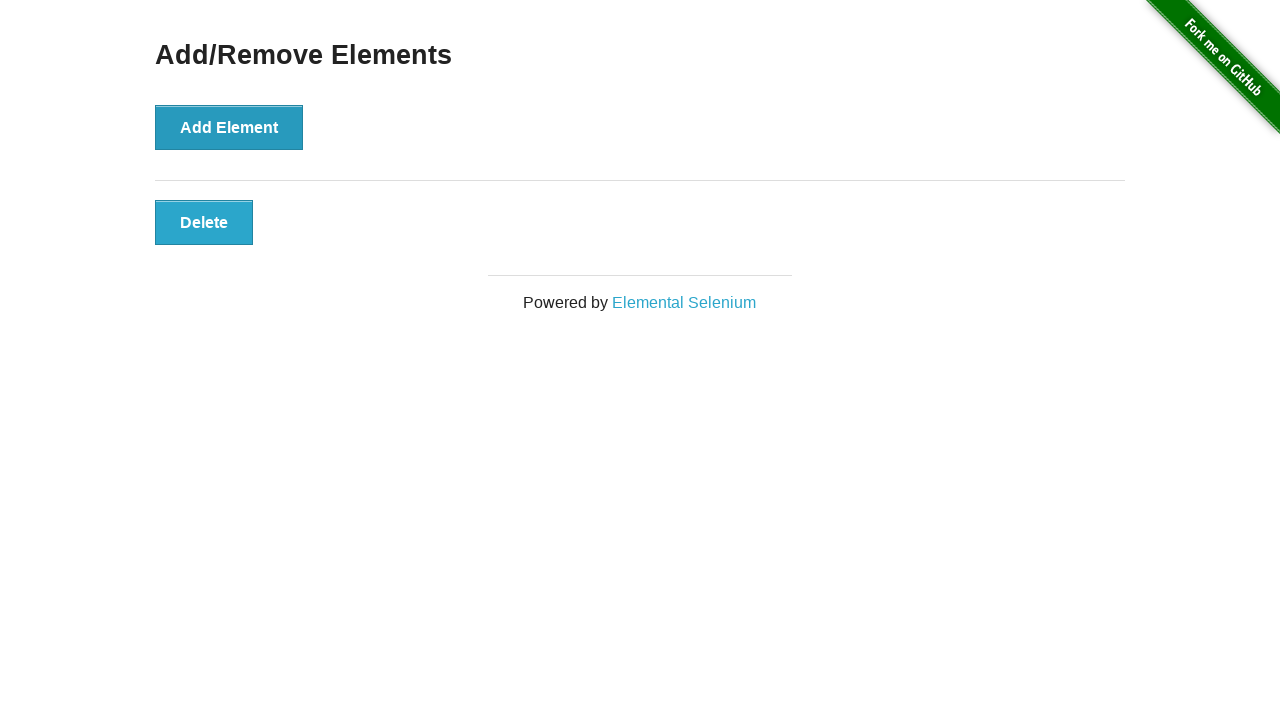

Clicked Add Element button (click 2/100) at (229, 127) on xpath=//button[@onclick='addElement()']
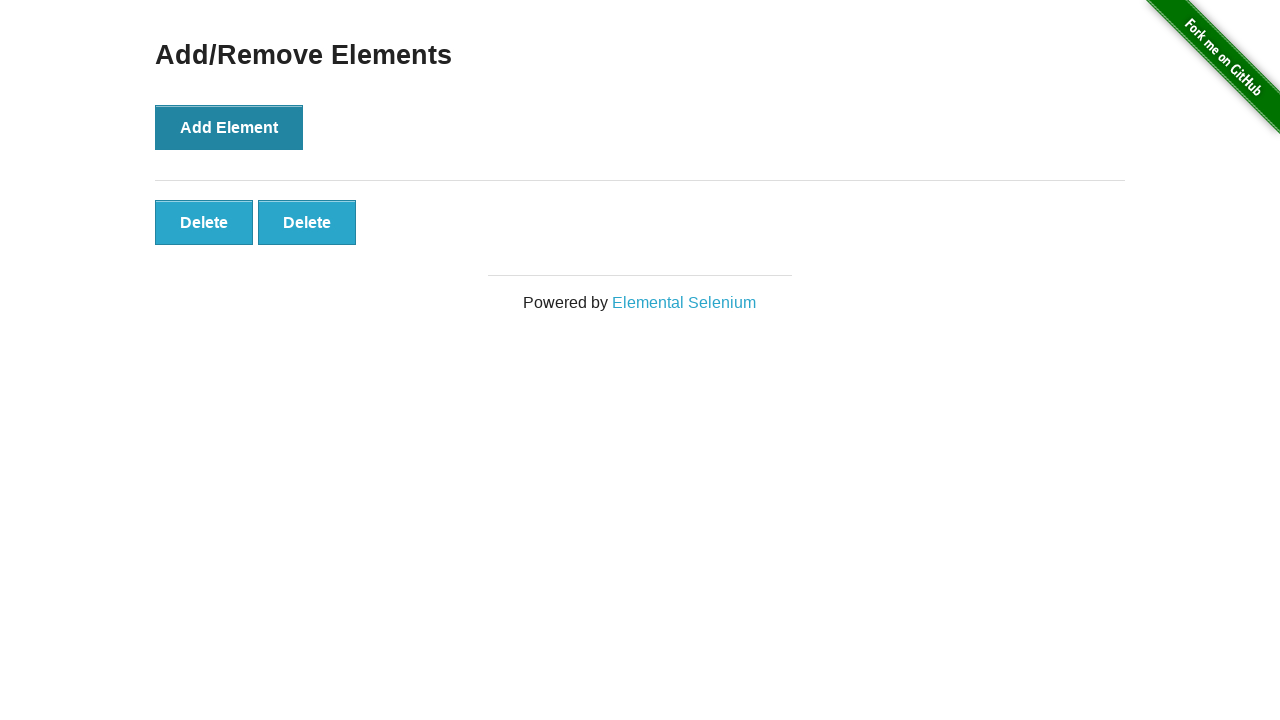

Clicked Add Element button (click 3/100) at (229, 127) on xpath=//button[@onclick='addElement()']
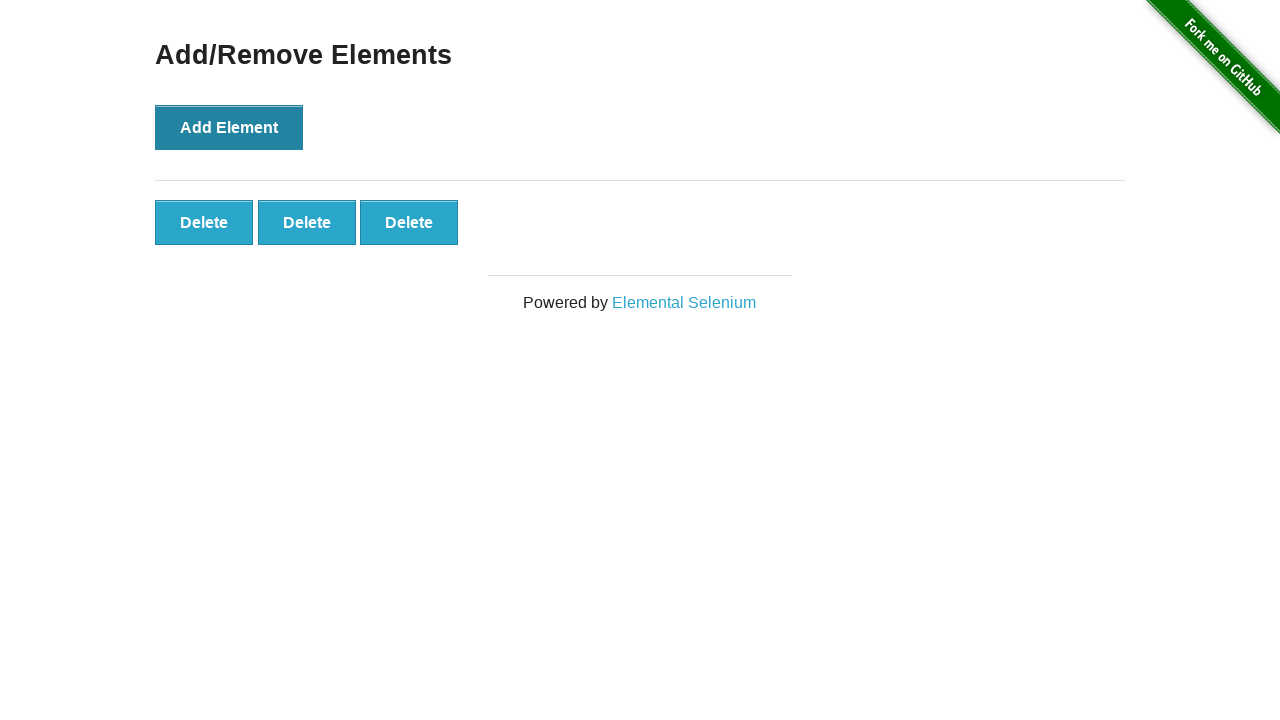

Clicked Add Element button (click 4/100) at (229, 127) on xpath=//button[@onclick='addElement()']
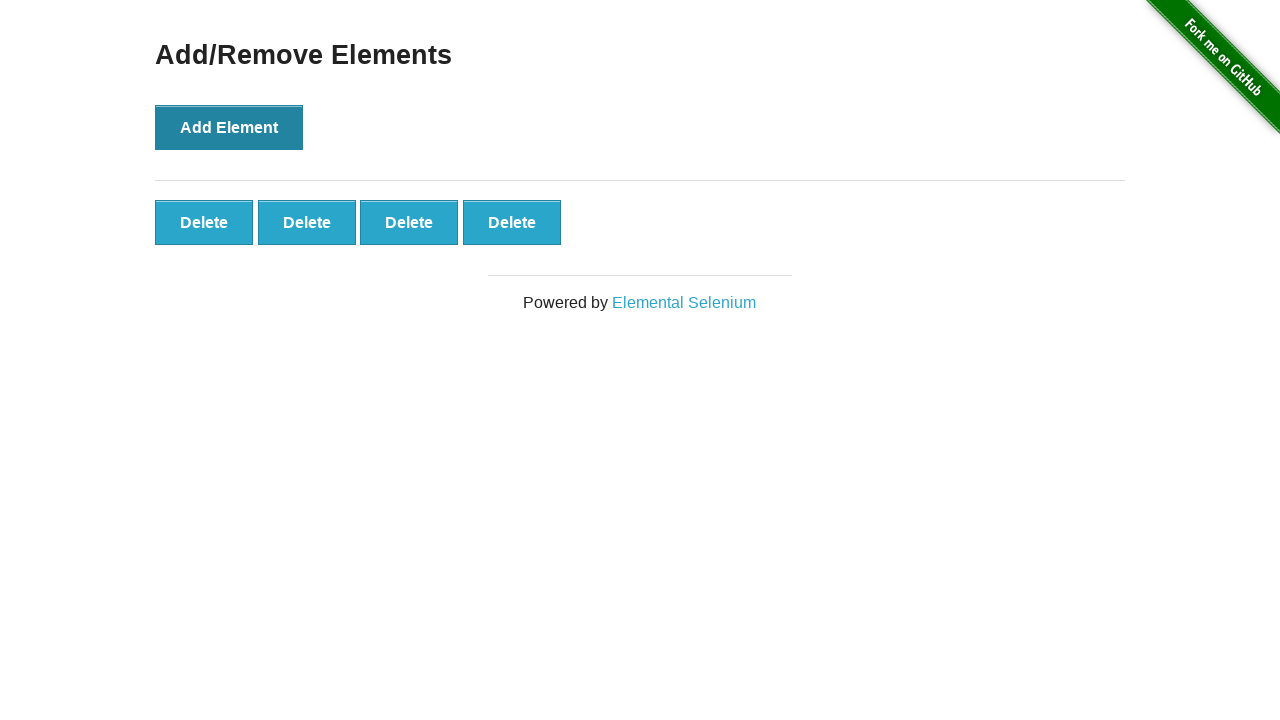

Clicked Add Element button (click 5/100) at (229, 127) on xpath=//button[@onclick='addElement()']
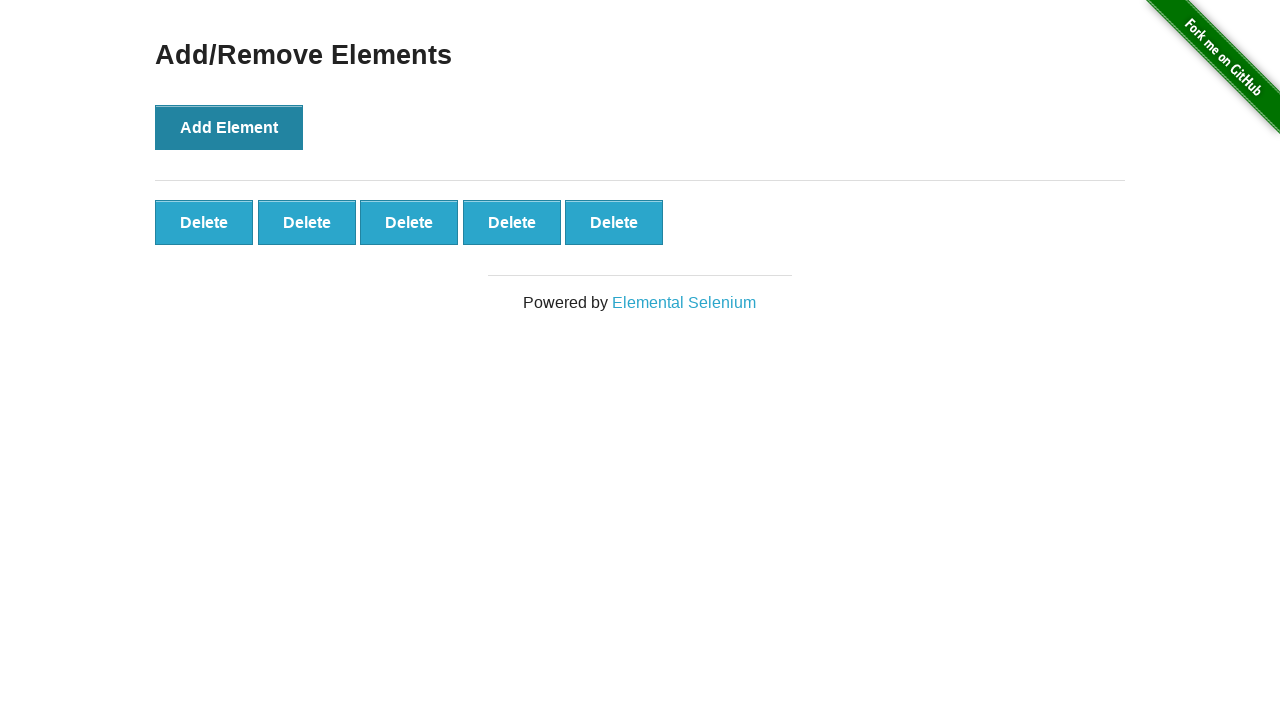

Clicked Add Element button (click 6/100) at (229, 127) on xpath=//button[@onclick='addElement()']
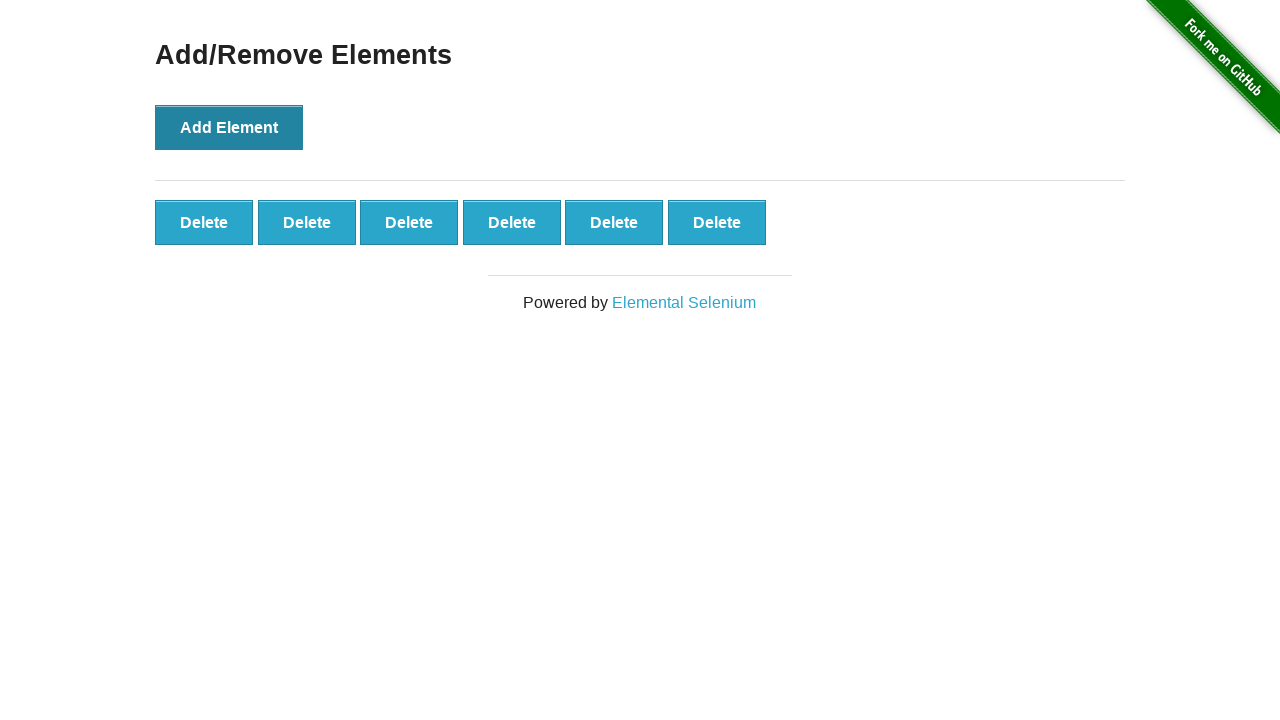

Clicked Add Element button (click 7/100) at (229, 127) on xpath=//button[@onclick='addElement()']
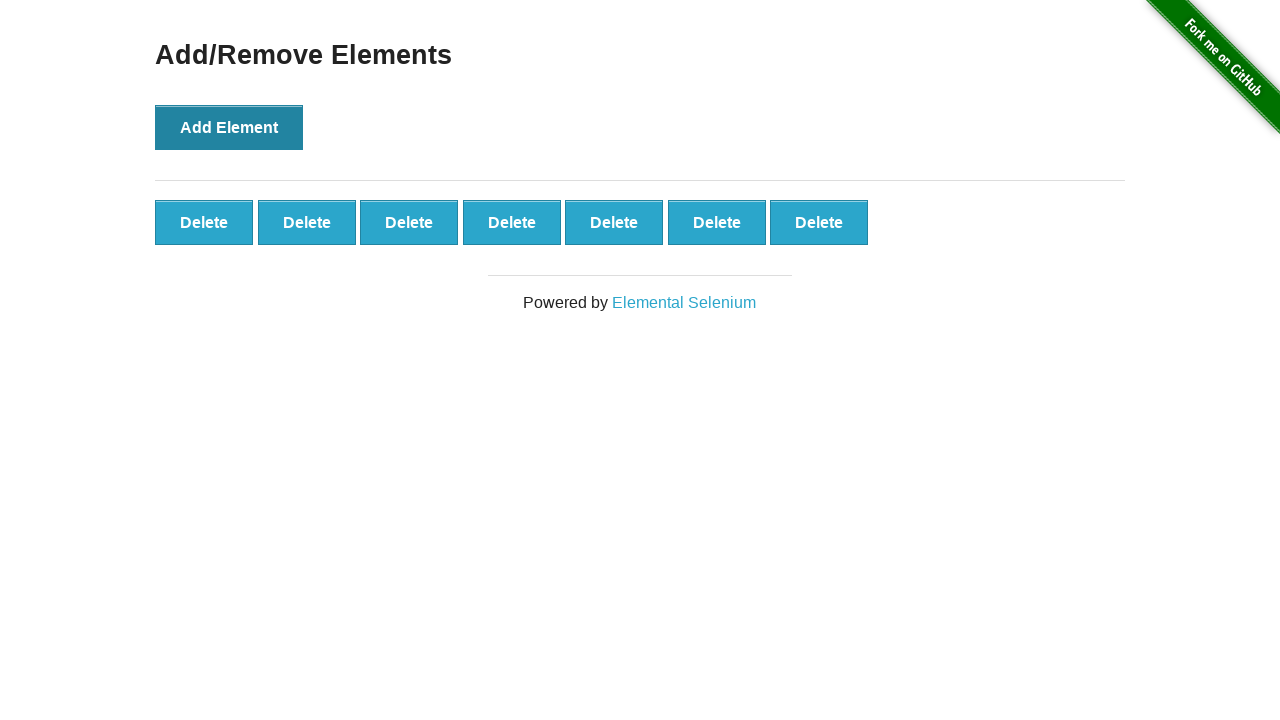

Clicked Add Element button (click 8/100) at (229, 127) on xpath=//button[@onclick='addElement()']
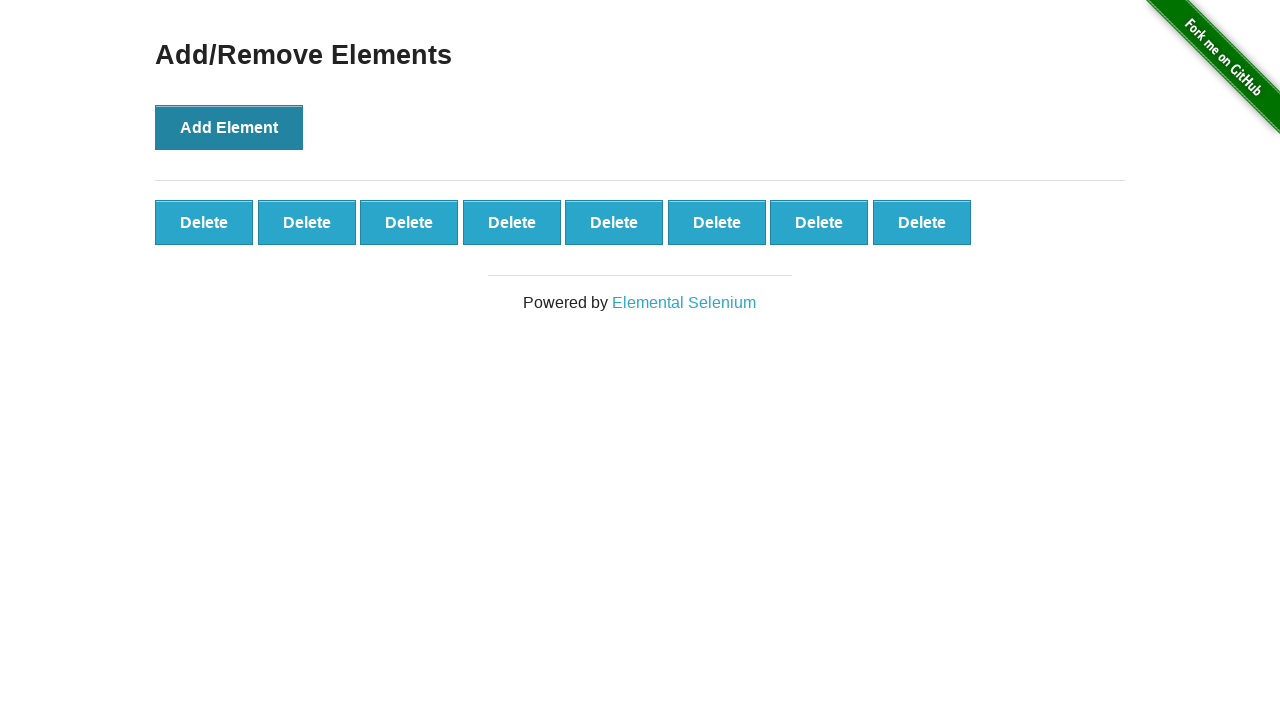

Clicked Add Element button (click 9/100) at (229, 127) on xpath=//button[@onclick='addElement()']
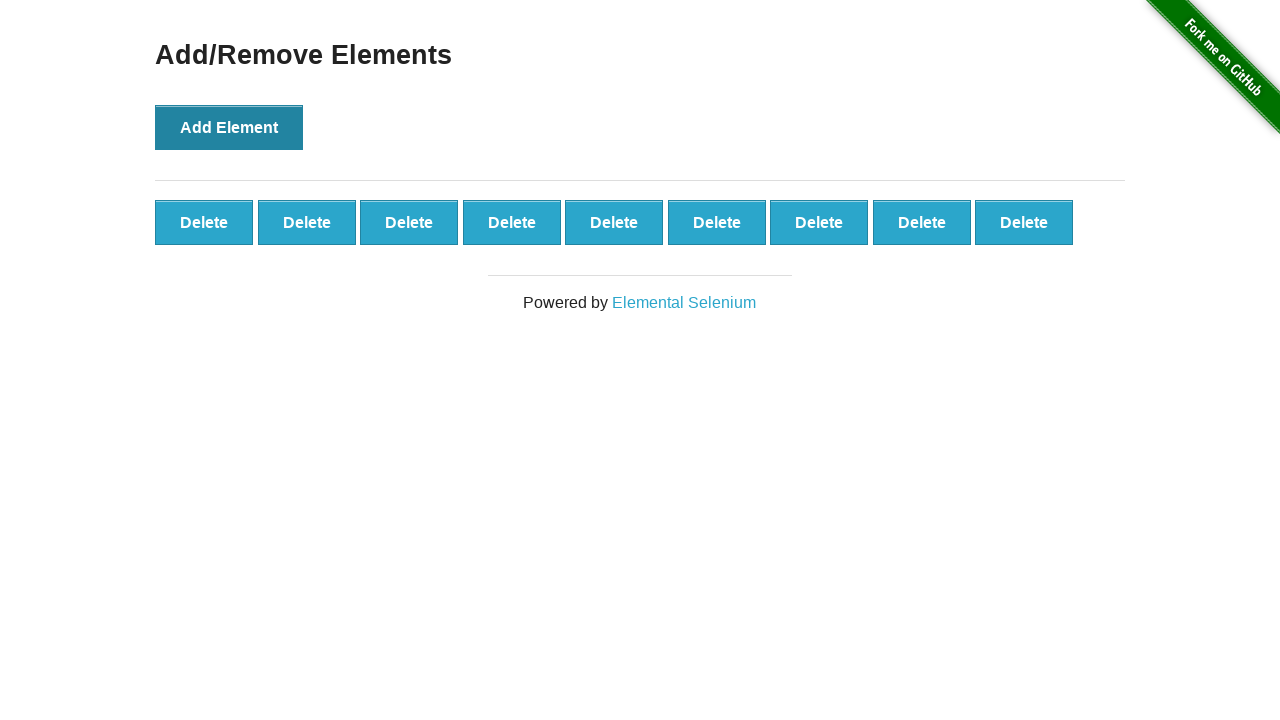

Clicked Add Element button (click 10/100) at (229, 127) on xpath=//button[@onclick='addElement()']
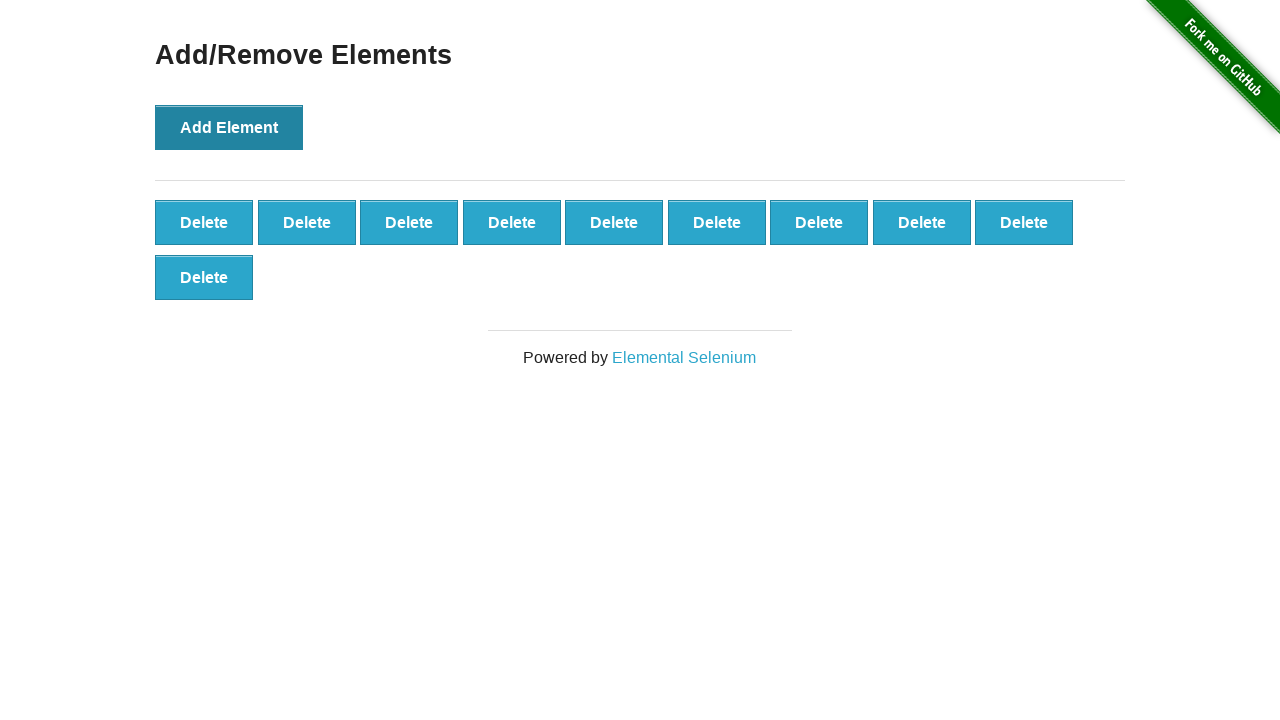

Clicked Add Element button (click 11/100) at (229, 127) on xpath=//button[@onclick='addElement()']
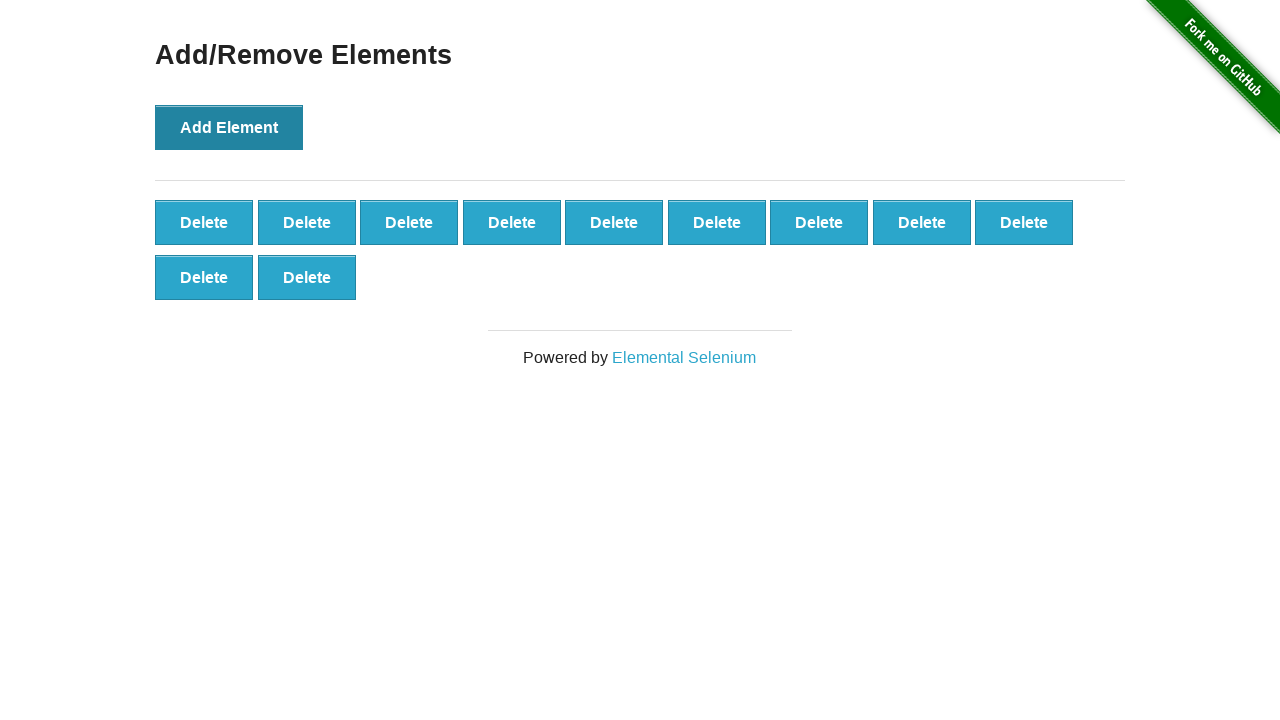

Clicked Add Element button (click 12/100) at (229, 127) on xpath=//button[@onclick='addElement()']
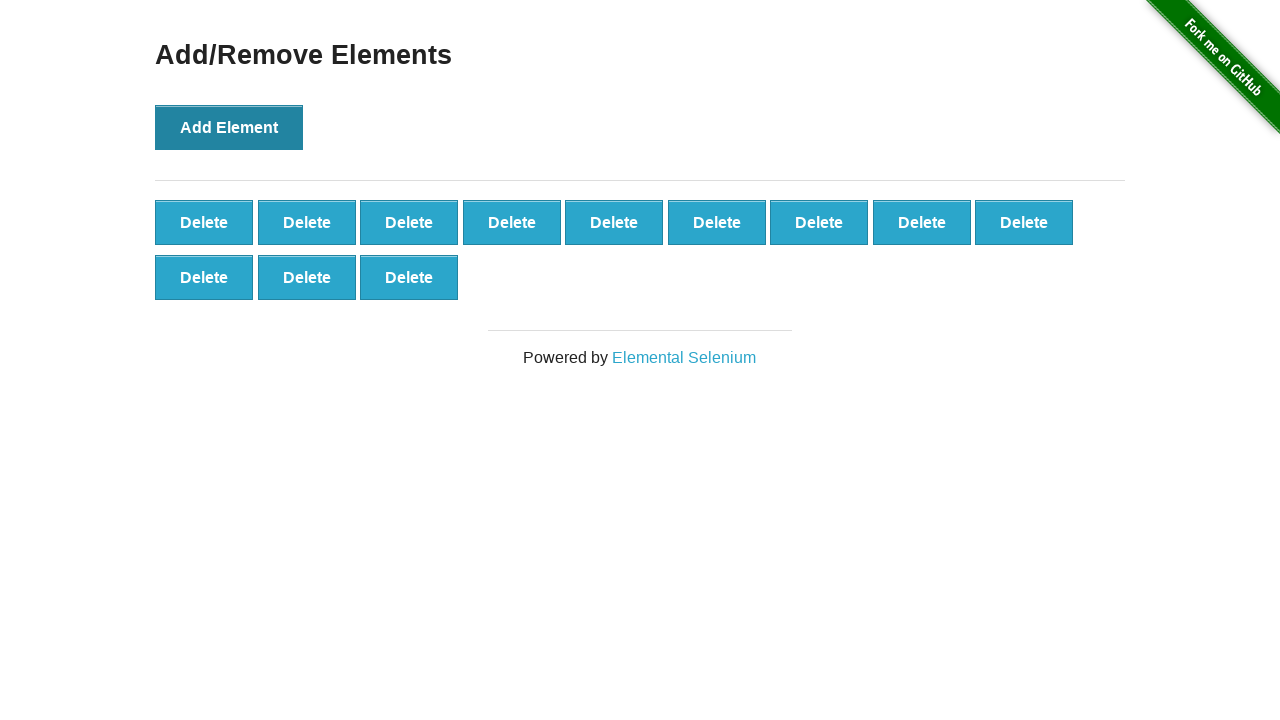

Clicked Add Element button (click 13/100) at (229, 127) on xpath=//button[@onclick='addElement()']
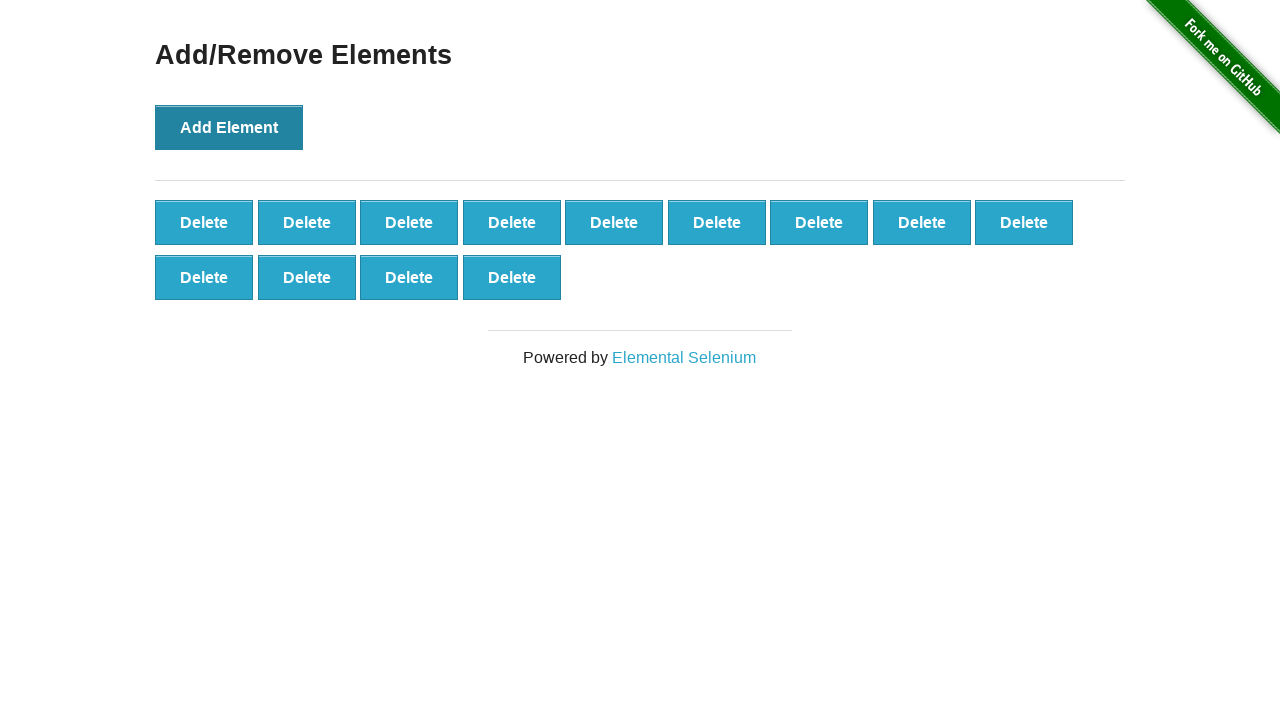

Clicked Add Element button (click 14/100) at (229, 127) on xpath=//button[@onclick='addElement()']
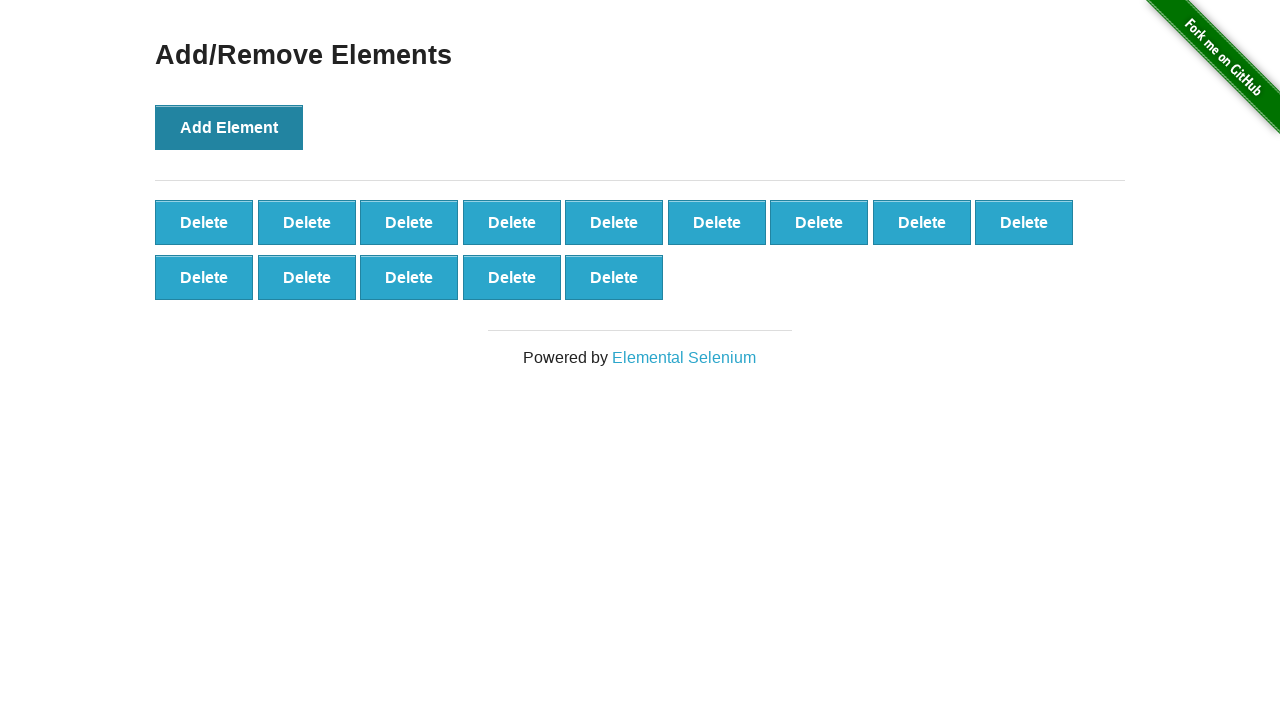

Clicked Add Element button (click 15/100) at (229, 127) on xpath=//button[@onclick='addElement()']
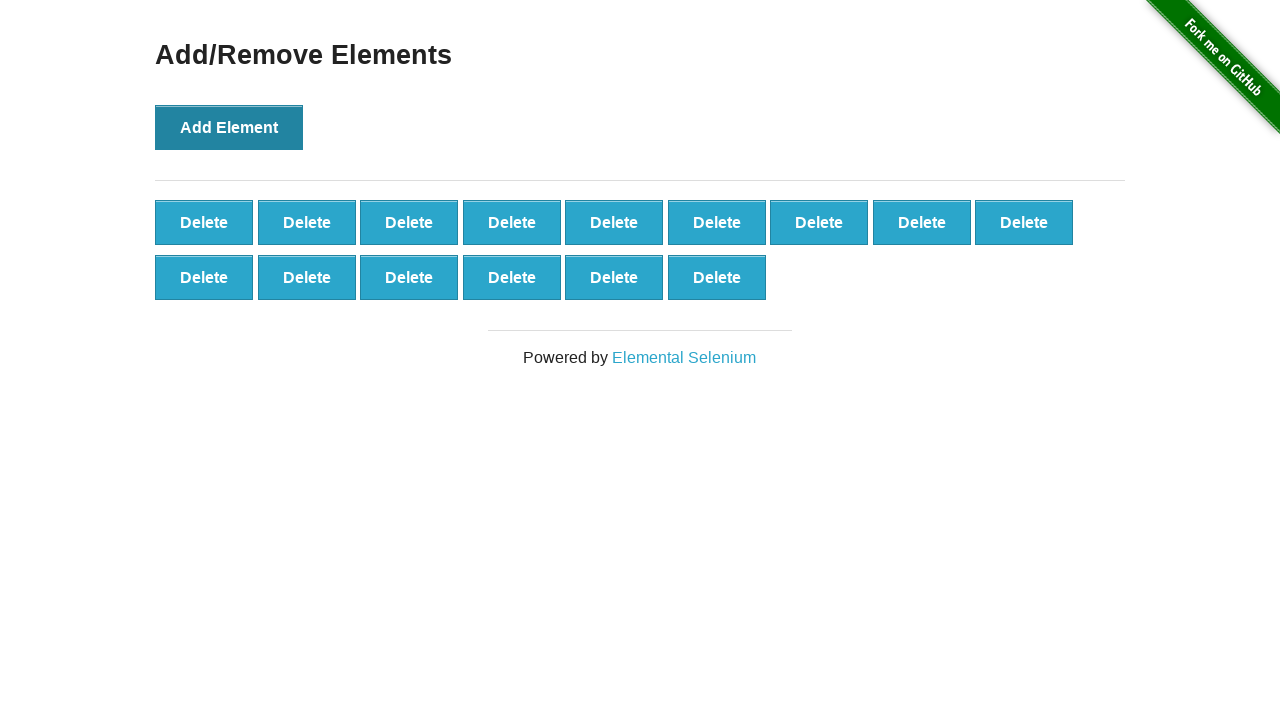

Clicked Add Element button (click 16/100) at (229, 127) on xpath=//button[@onclick='addElement()']
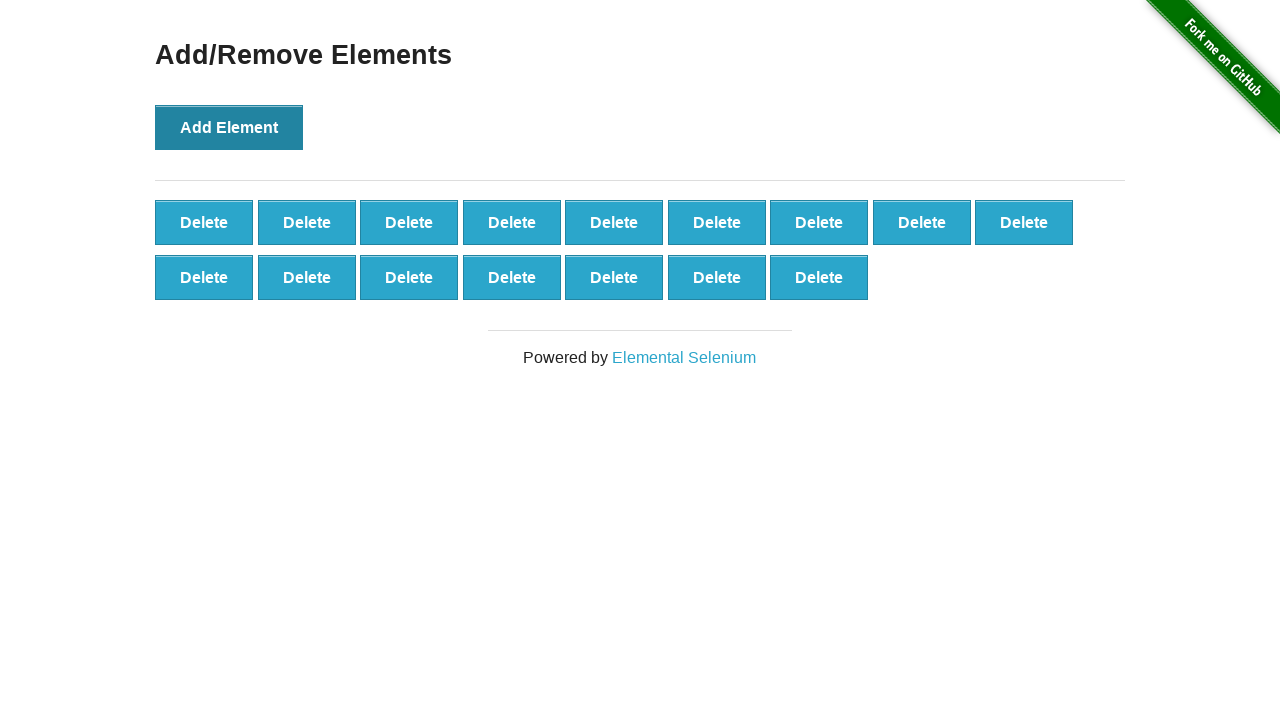

Clicked Add Element button (click 17/100) at (229, 127) on xpath=//button[@onclick='addElement()']
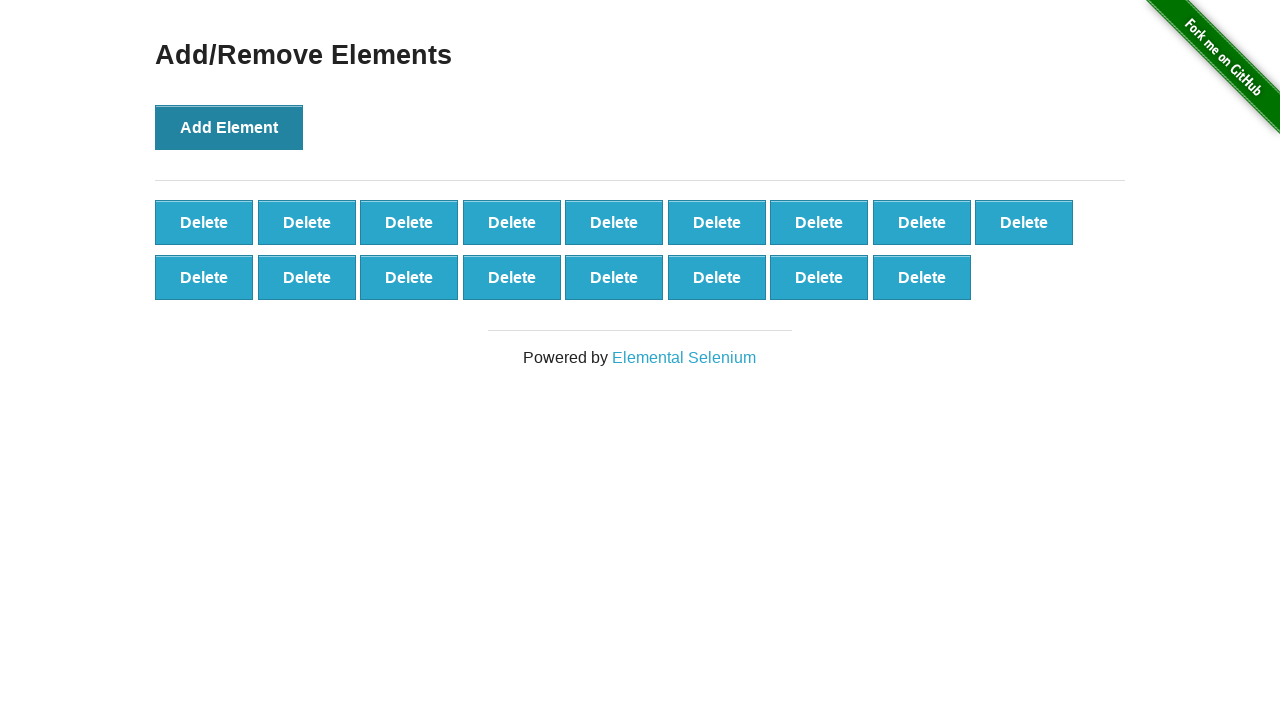

Clicked Add Element button (click 18/100) at (229, 127) on xpath=//button[@onclick='addElement()']
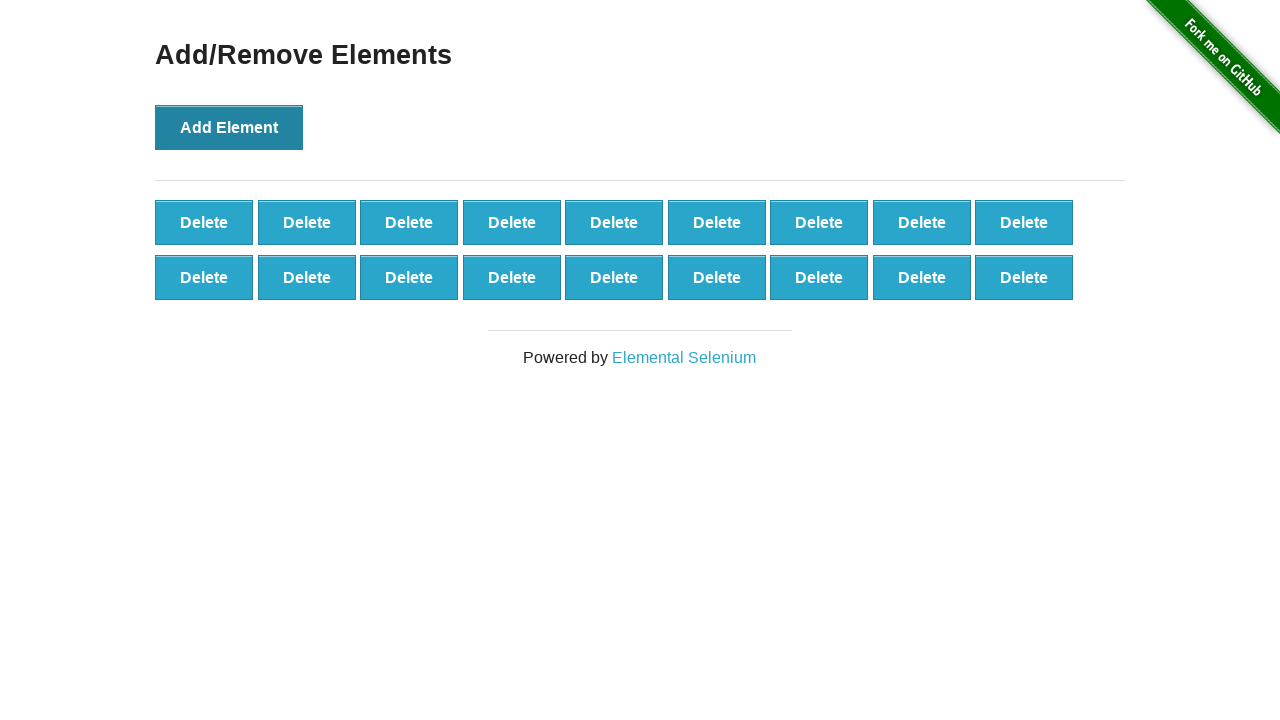

Clicked Add Element button (click 19/100) at (229, 127) on xpath=//button[@onclick='addElement()']
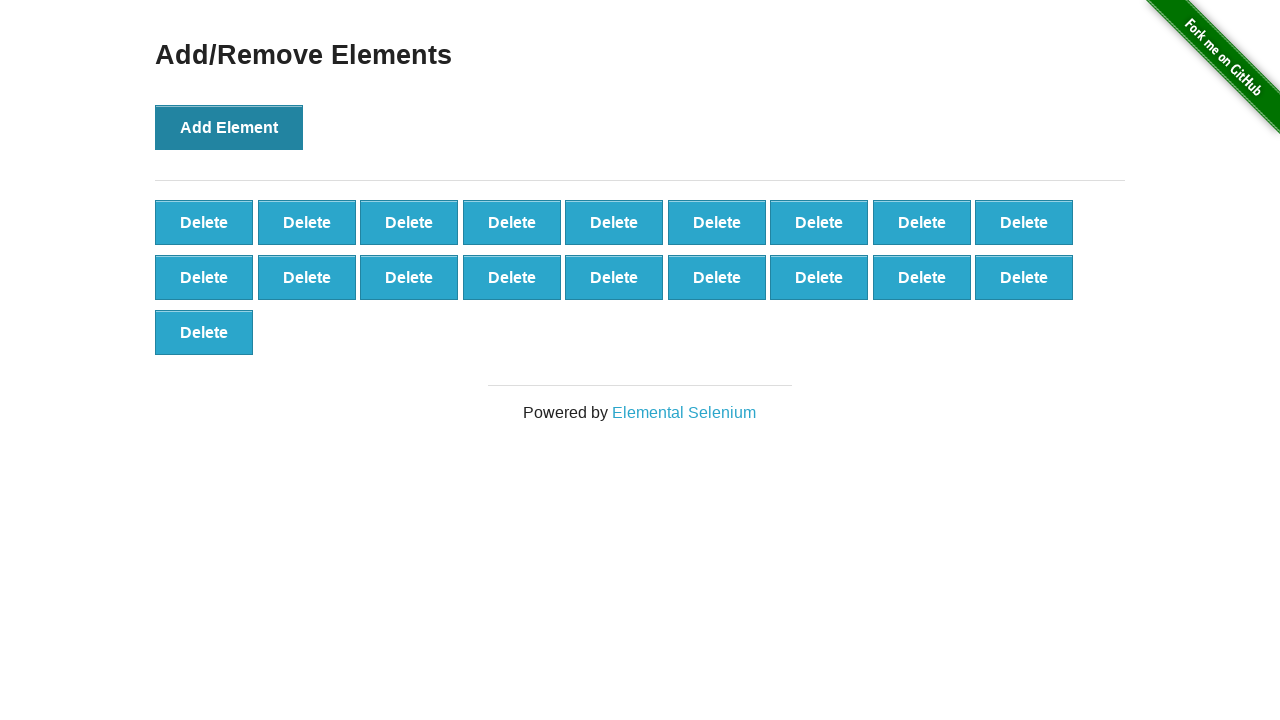

Clicked Add Element button (click 20/100) at (229, 127) on xpath=//button[@onclick='addElement()']
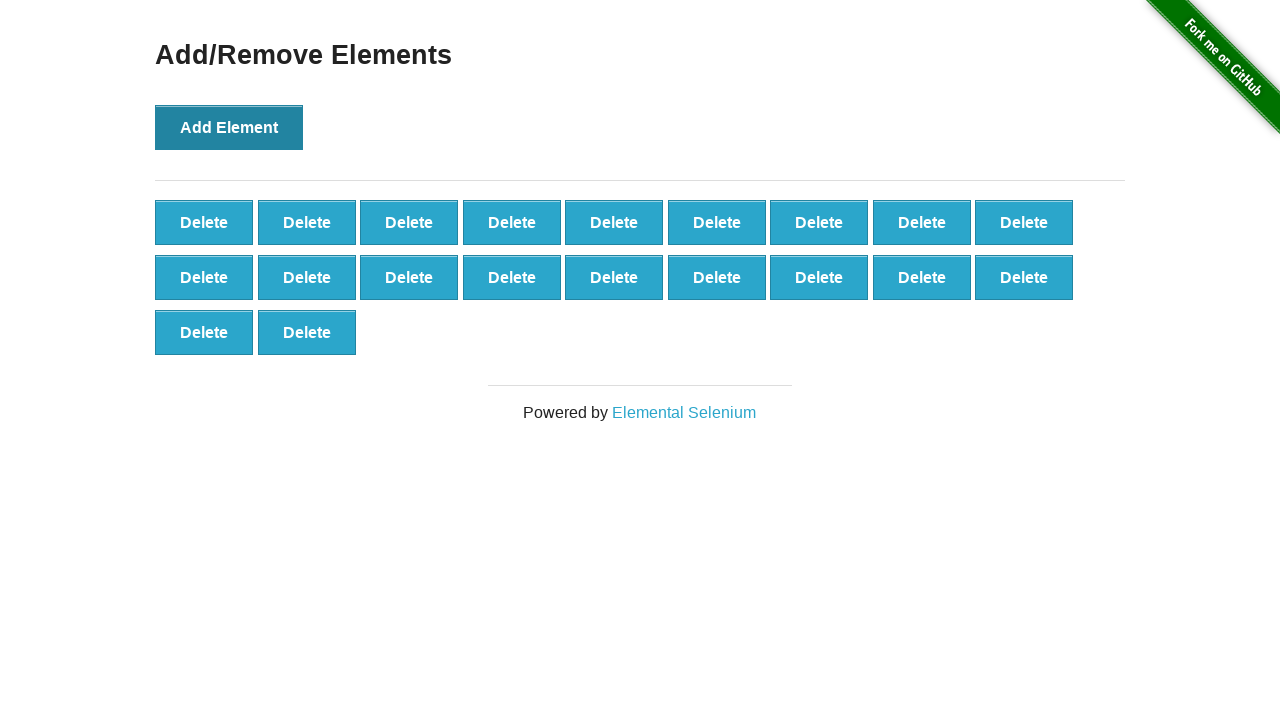

Clicked Add Element button (click 21/100) at (229, 127) on xpath=//button[@onclick='addElement()']
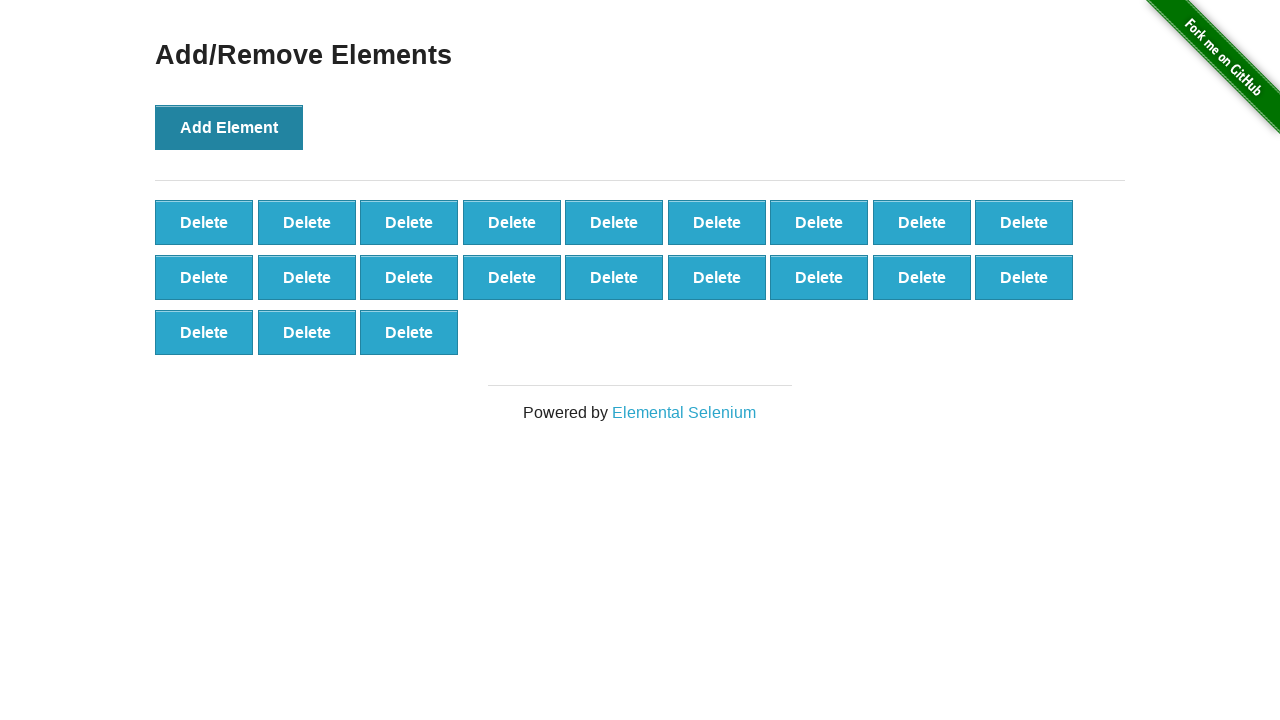

Clicked Add Element button (click 22/100) at (229, 127) on xpath=//button[@onclick='addElement()']
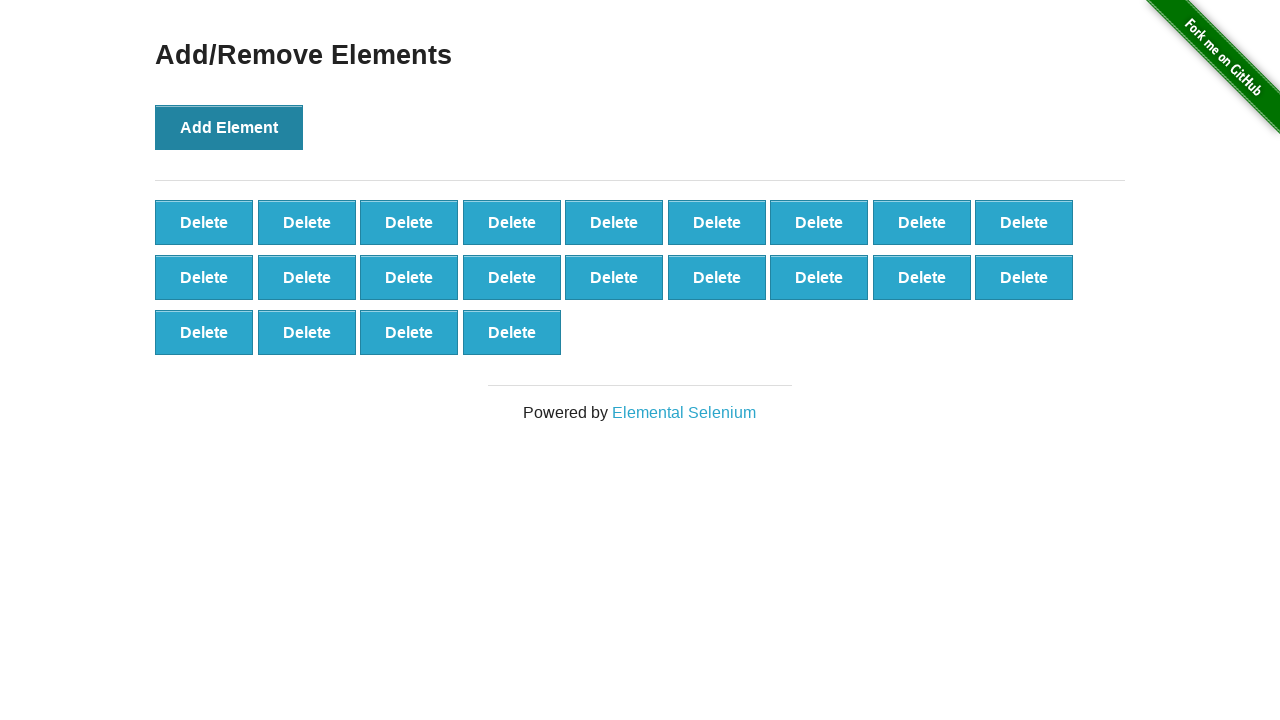

Clicked Add Element button (click 23/100) at (229, 127) on xpath=//button[@onclick='addElement()']
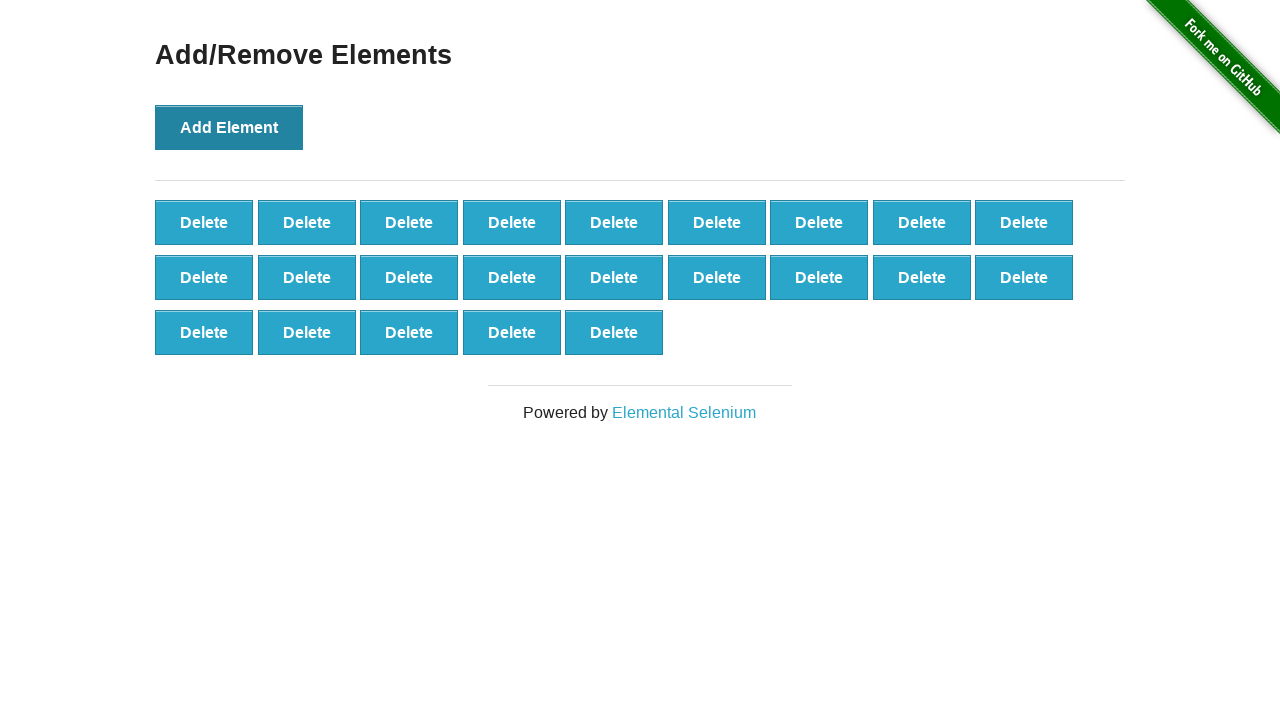

Clicked Add Element button (click 24/100) at (229, 127) on xpath=//button[@onclick='addElement()']
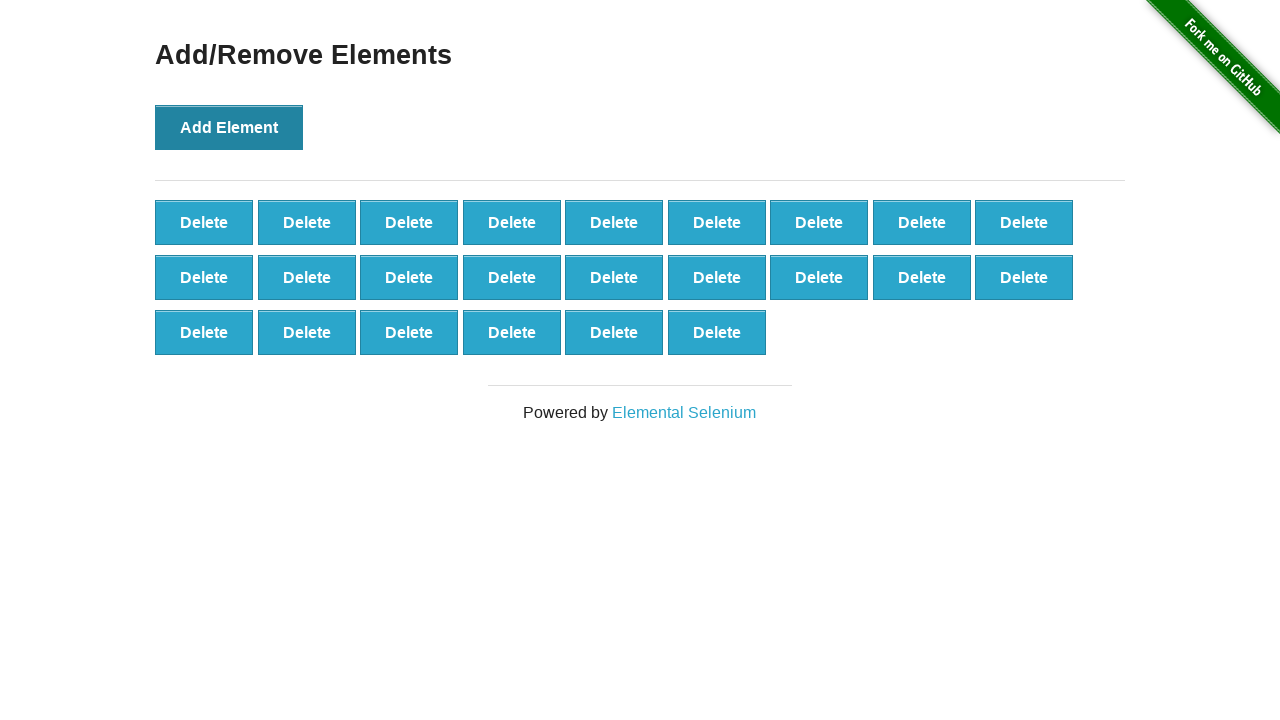

Clicked Add Element button (click 25/100) at (229, 127) on xpath=//button[@onclick='addElement()']
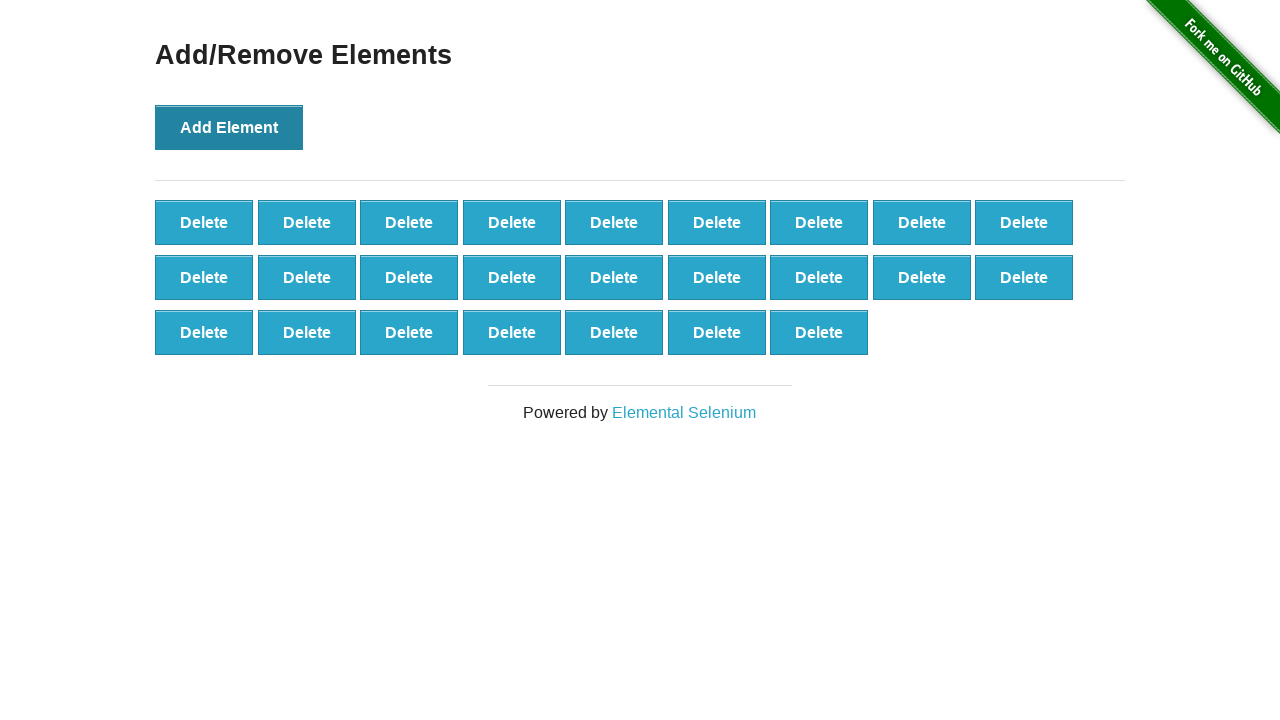

Clicked Add Element button (click 26/100) at (229, 127) on xpath=//button[@onclick='addElement()']
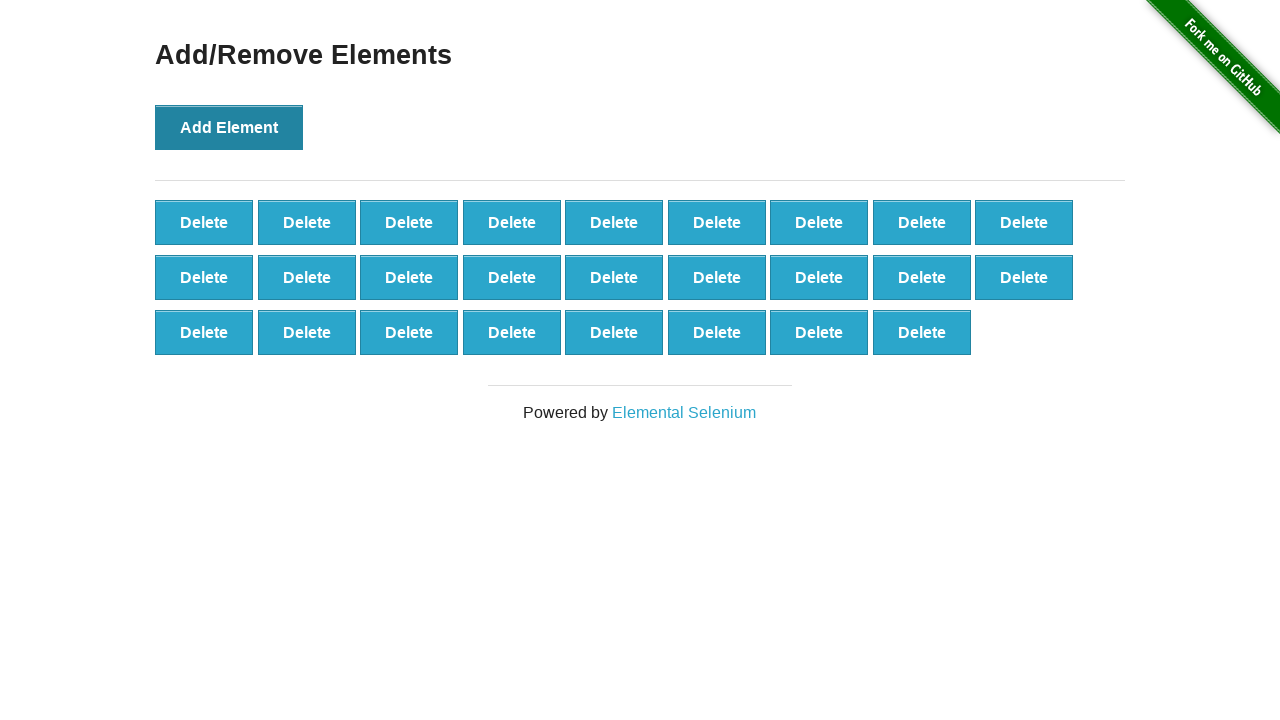

Clicked Add Element button (click 27/100) at (229, 127) on xpath=//button[@onclick='addElement()']
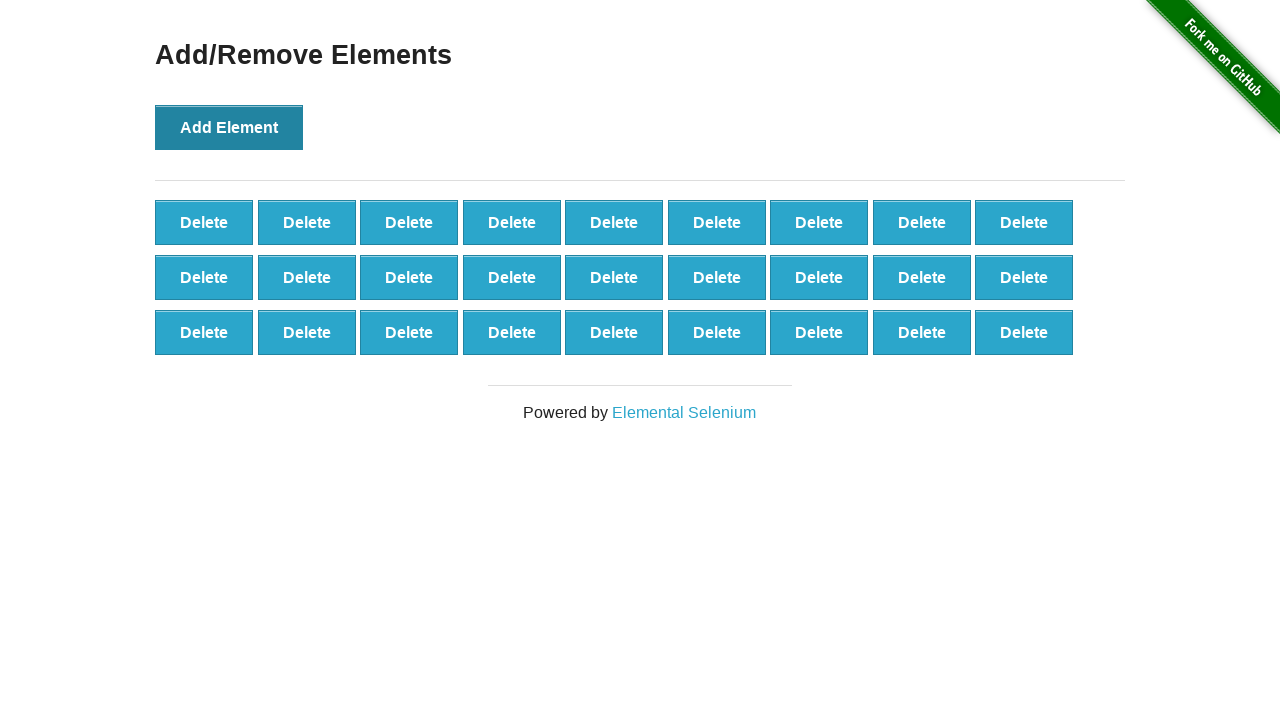

Clicked Add Element button (click 28/100) at (229, 127) on xpath=//button[@onclick='addElement()']
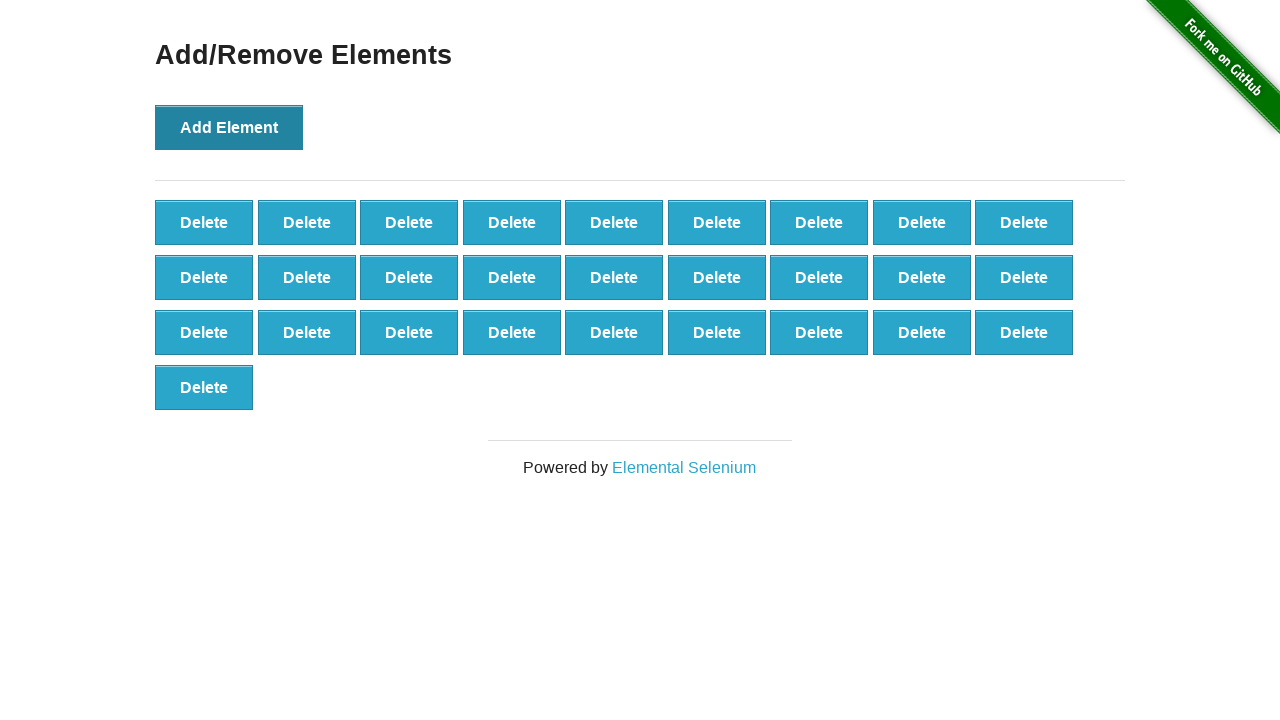

Clicked Add Element button (click 29/100) at (229, 127) on xpath=//button[@onclick='addElement()']
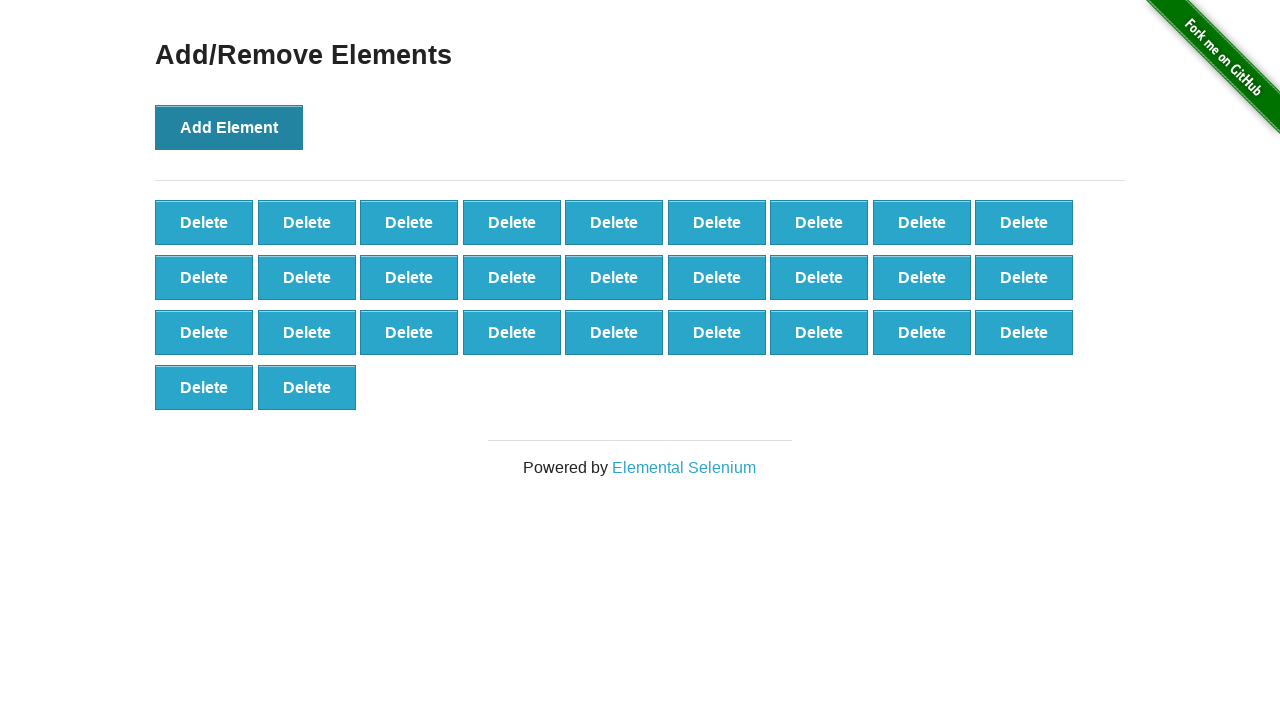

Clicked Add Element button (click 30/100) at (229, 127) on xpath=//button[@onclick='addElement()']
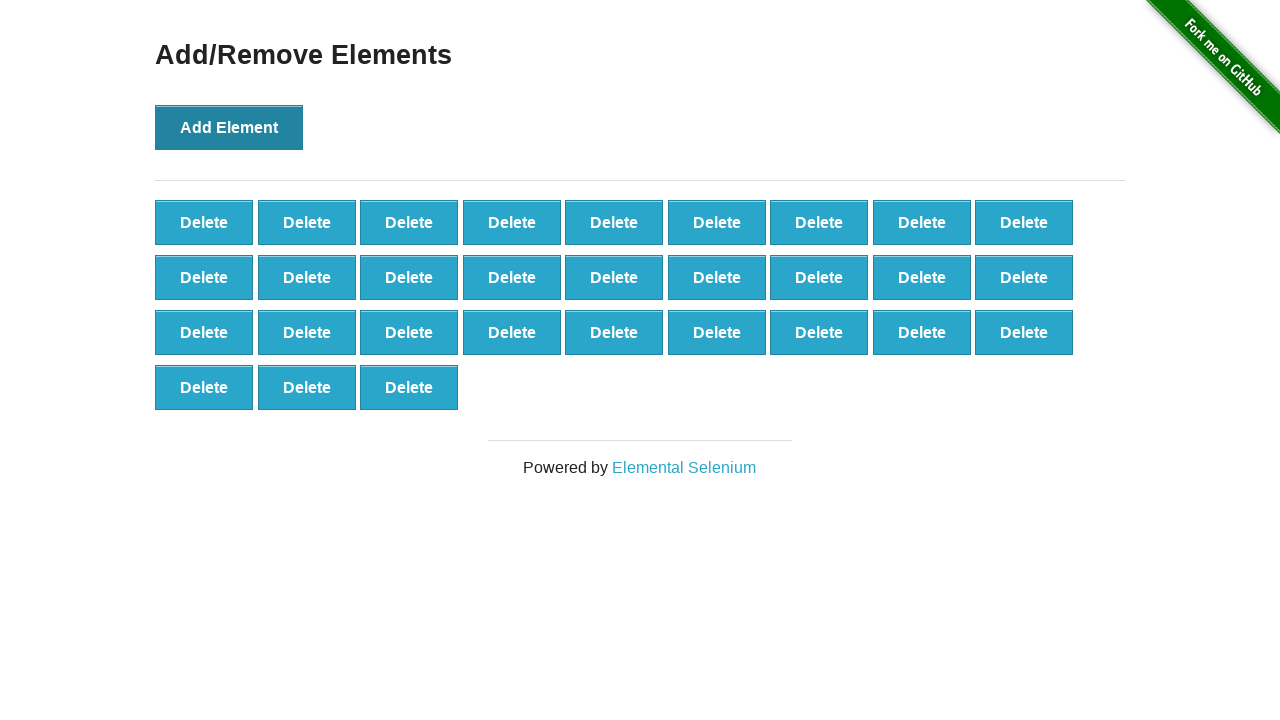

Clicked Add Element button (click 31/100) at (229, 127) on xpath=//button[@onclick='addElement()']
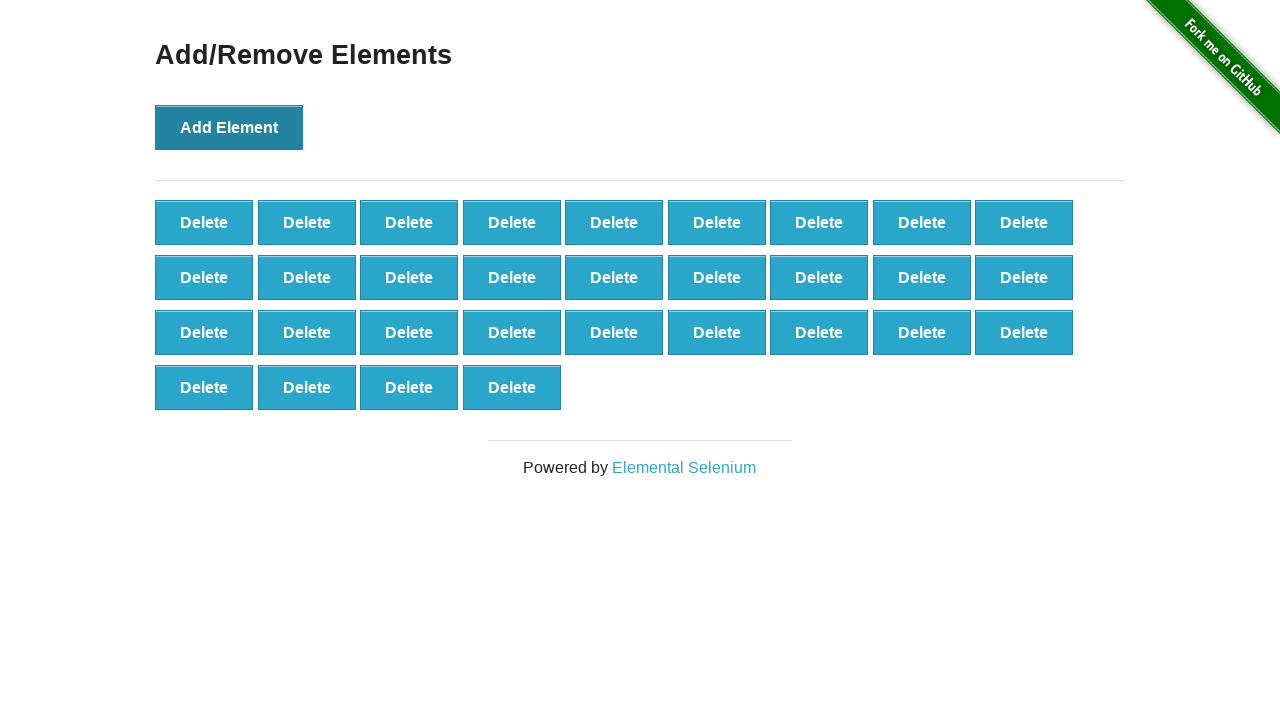

Clicked Add Element button (click 32/100) at (229, 127) on xpath=//button[@onclick='addElement()']
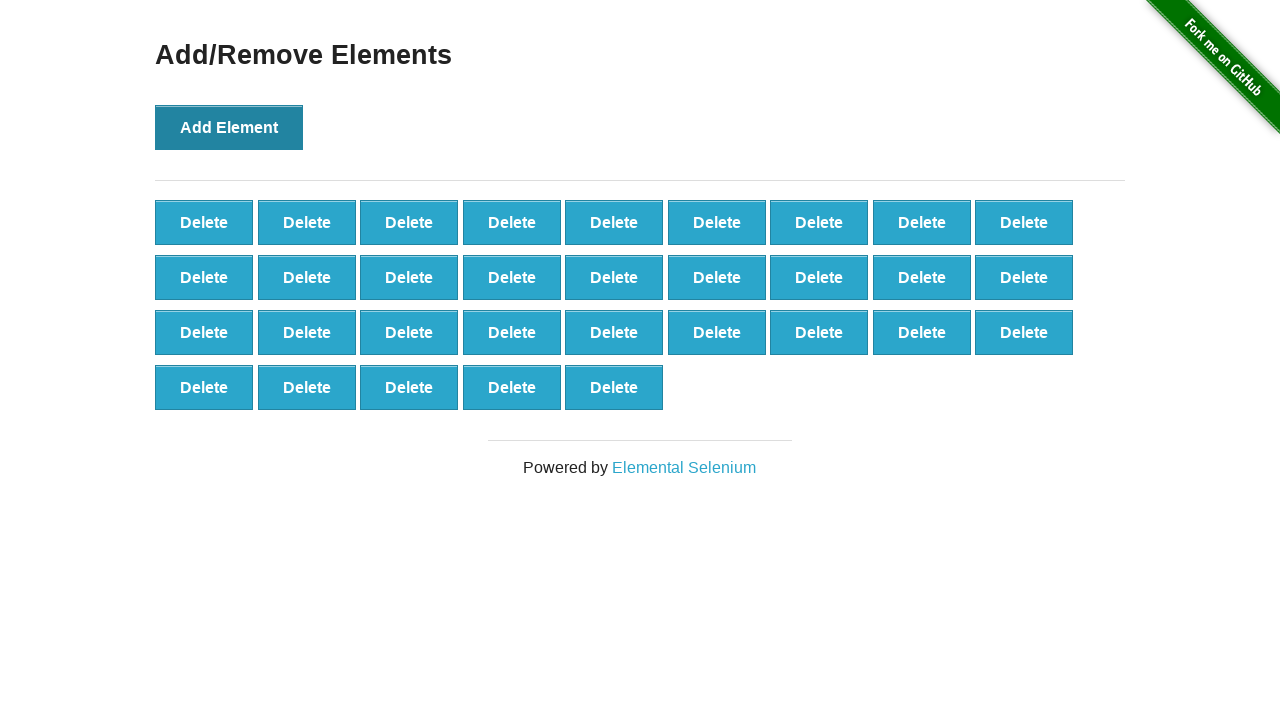

Clicked Add Element button (click 33/100) at (229, 127) on xpath=//button[@onclick='addElement()']
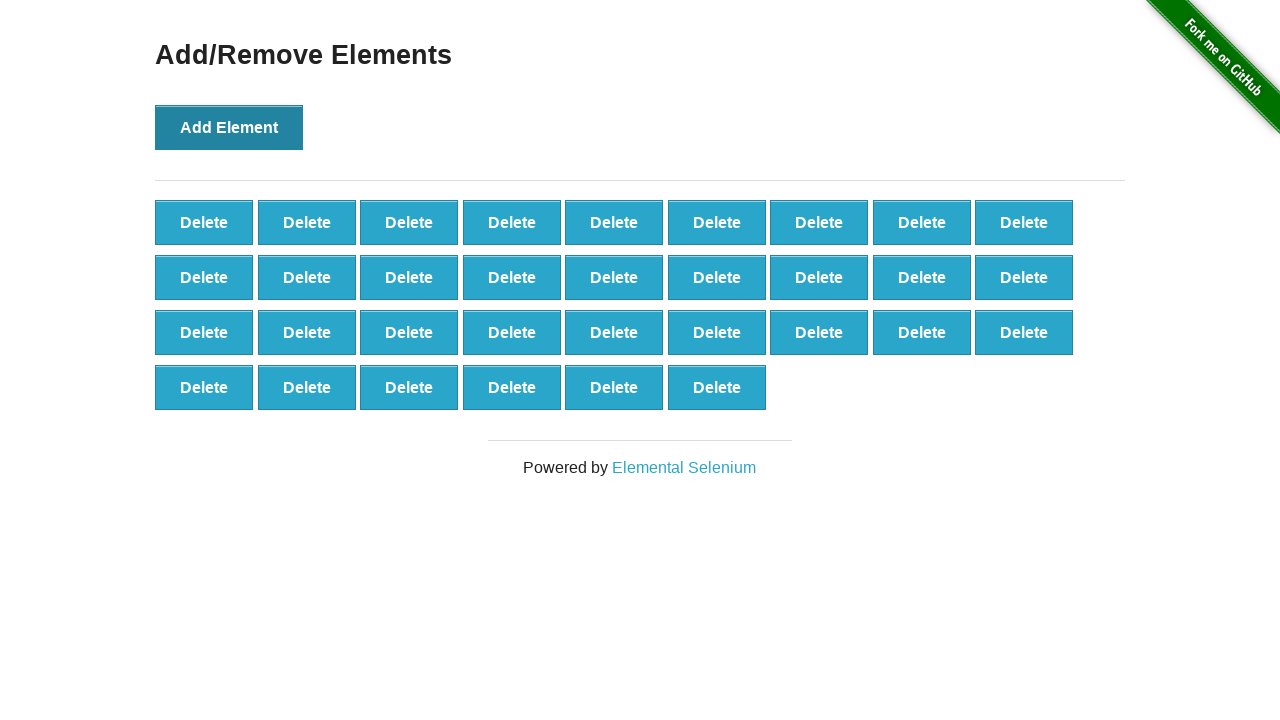

Clicked Add Element button (click 34/100) at (229, 127) on xpath=//button[@onclick='addElement()']
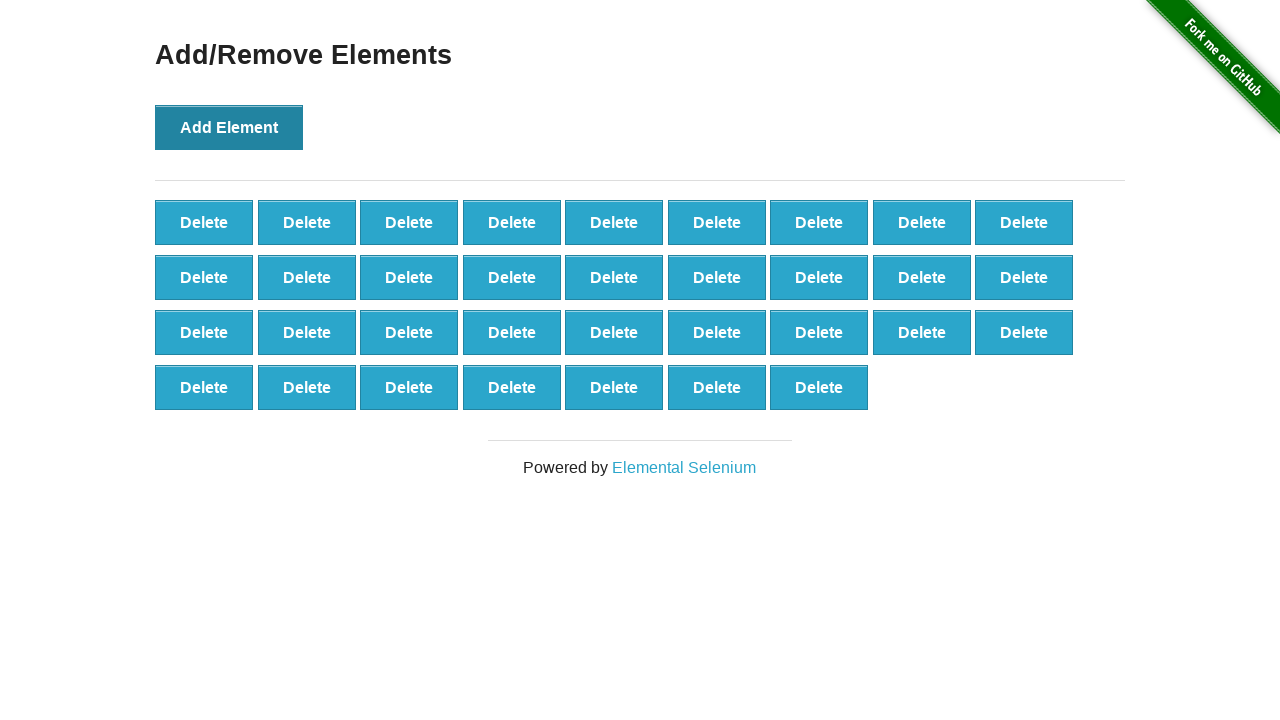

Clicked Add Element button (click 35/100) at (229, 127) on xpath=//button[@onclick='addElement()']
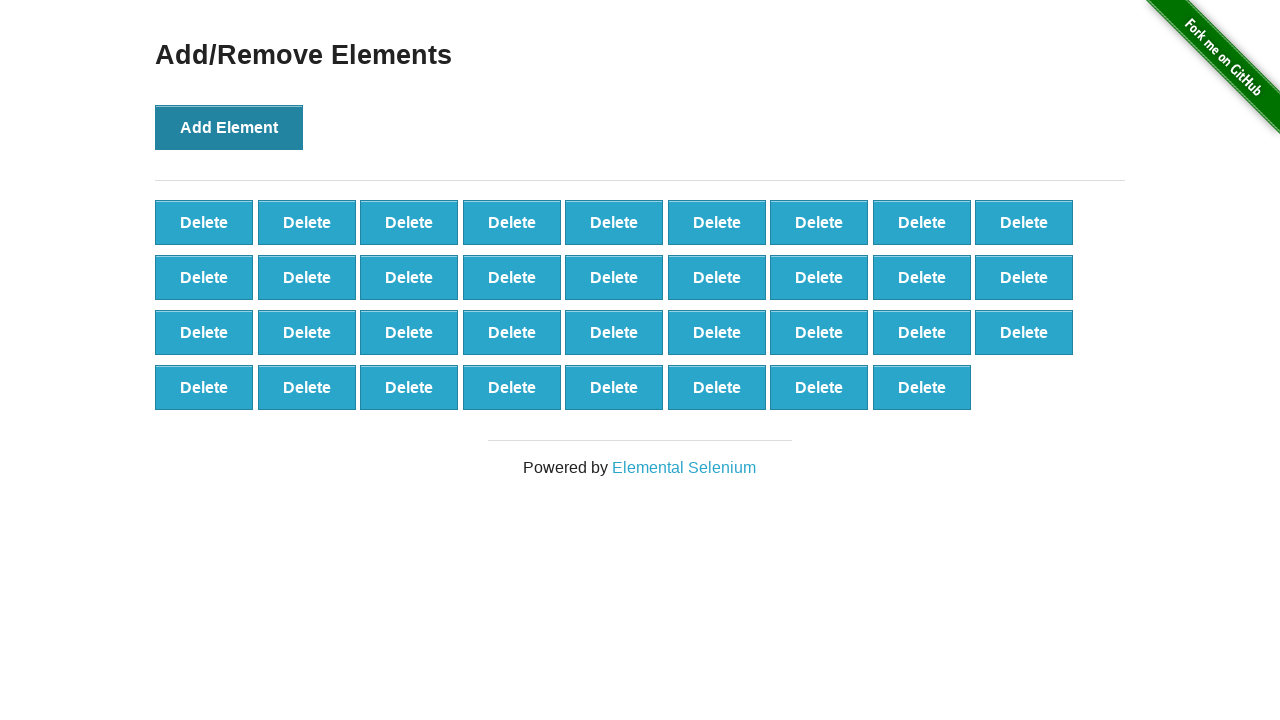

Clicked Add Element button (click 36/100) at (229, 127) on xpath=//button[@onclick='addElement()']
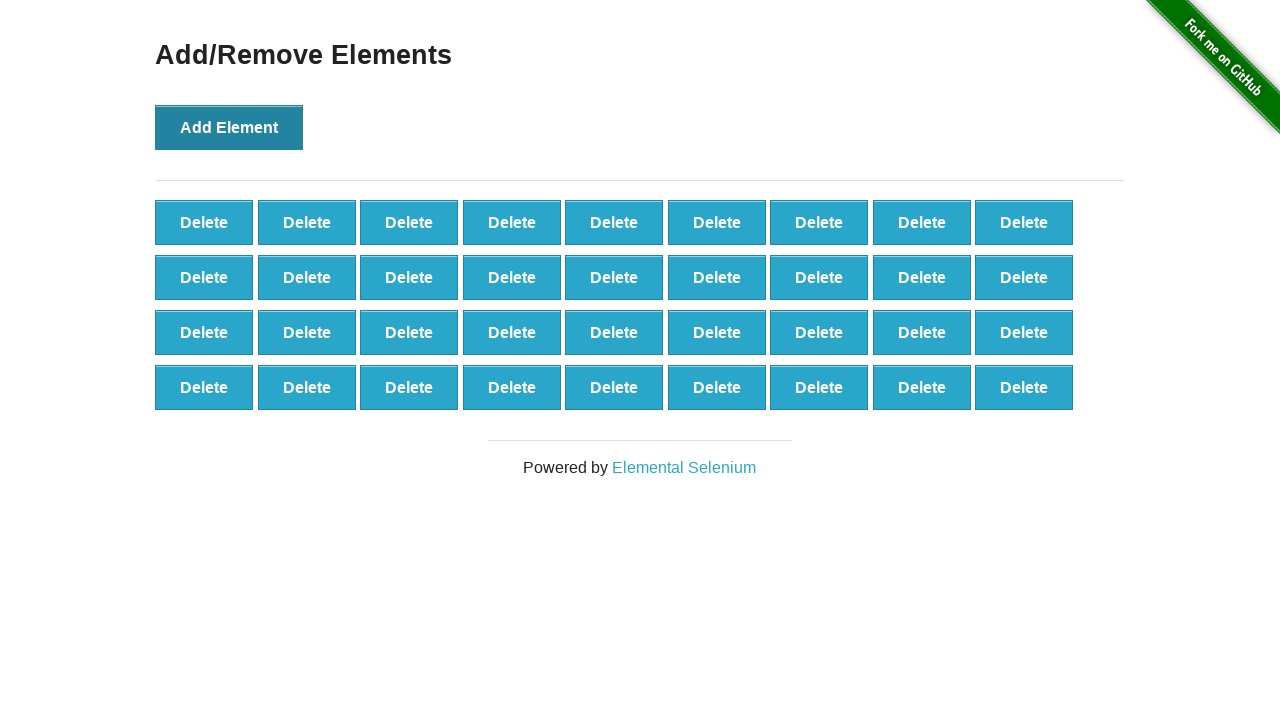

Clicked Add Element button (click 37/100) at (229, 127) on xpath=//button[@onclick='addElement()']
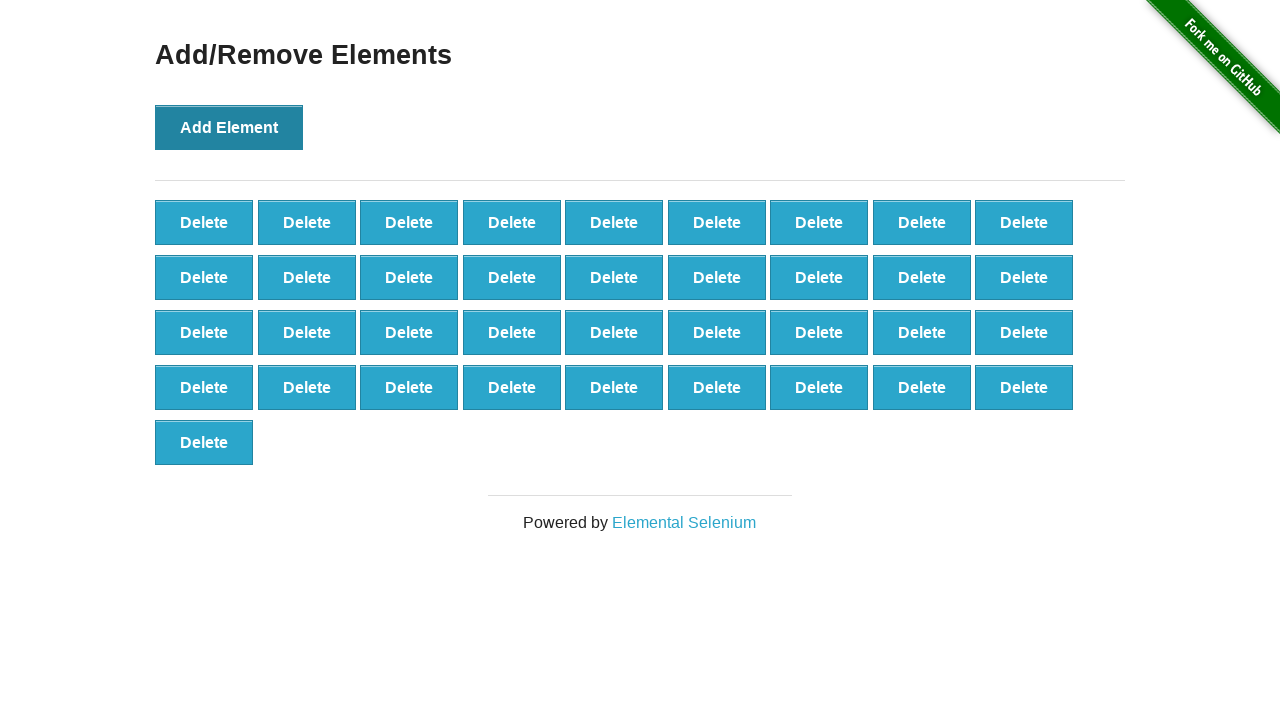

Clicked Add Element button (click 38/100) at (229, 127) on xpath=//button[@onclick='addElement()']
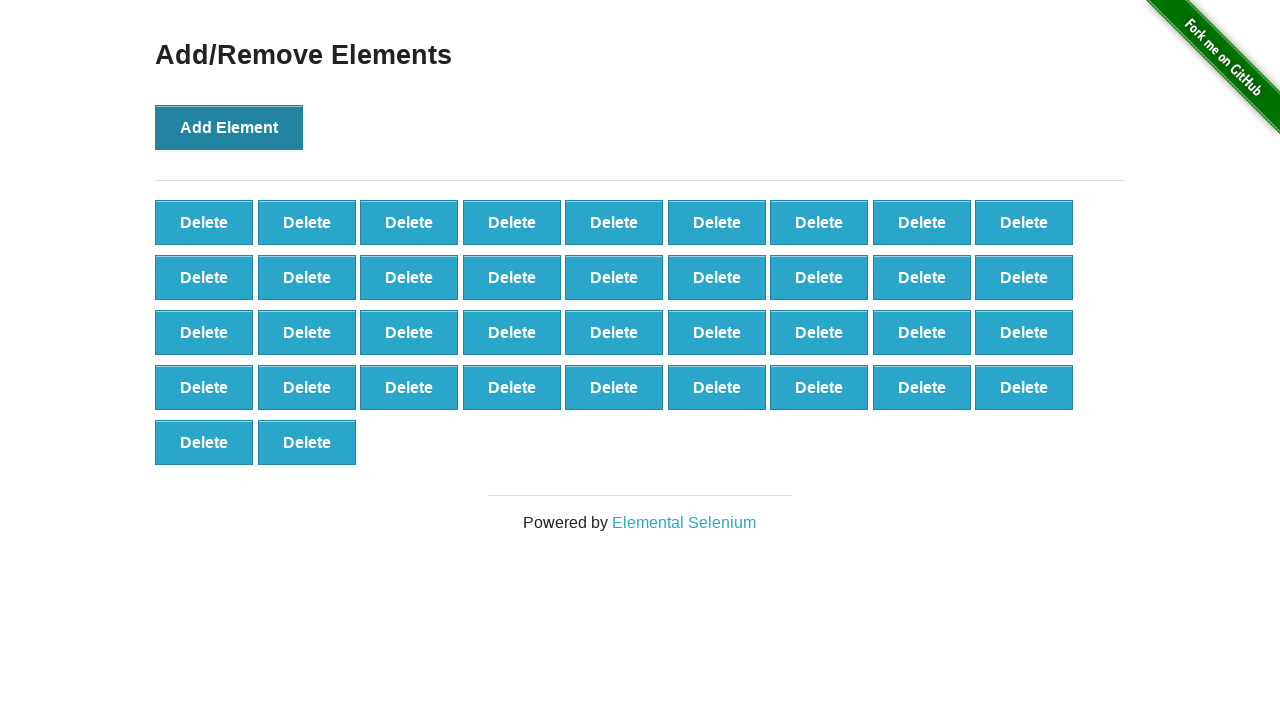

Clicked Add Element button (click 39/100) at (229, 127) on xpath=//button[@onclick='addElement()']
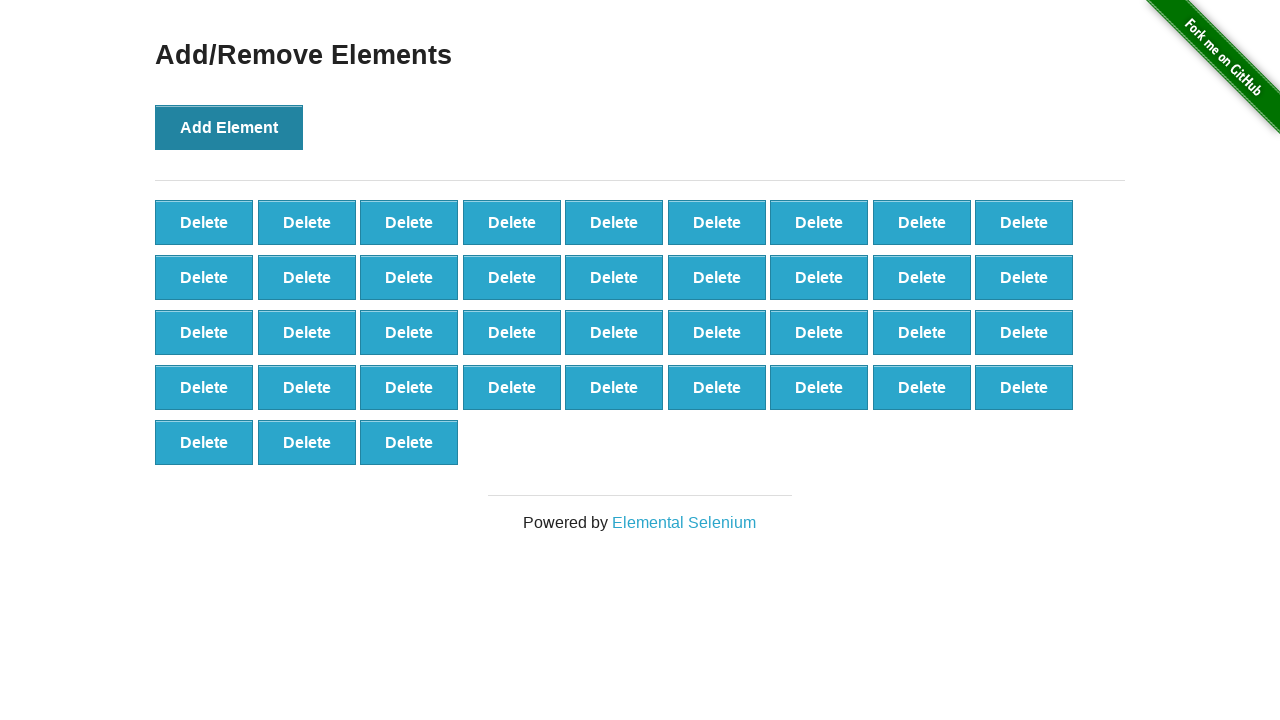

Clicked Add Element button (click 40/100) at (229, 127) on xpath=//button[@onclick='addElement()']
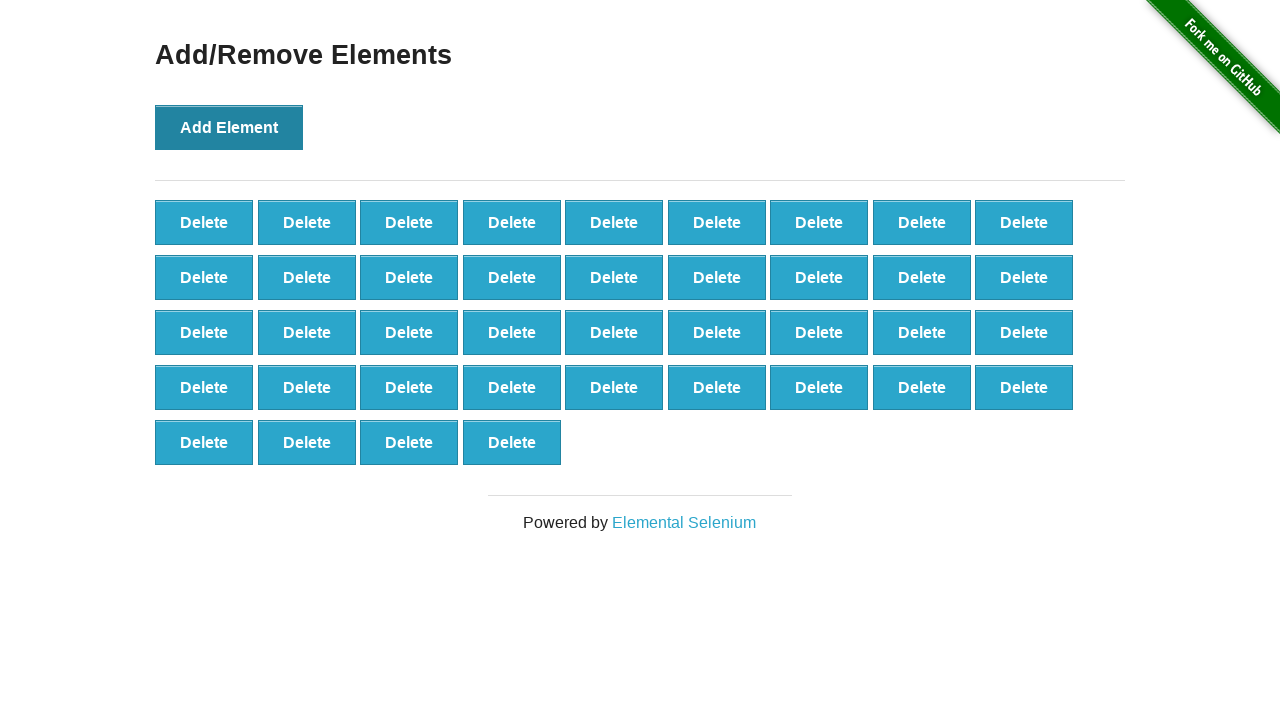

Clicked Add Element button (click 41/100) at (229, 127) on xpath=//button[@onclick='addElement()']
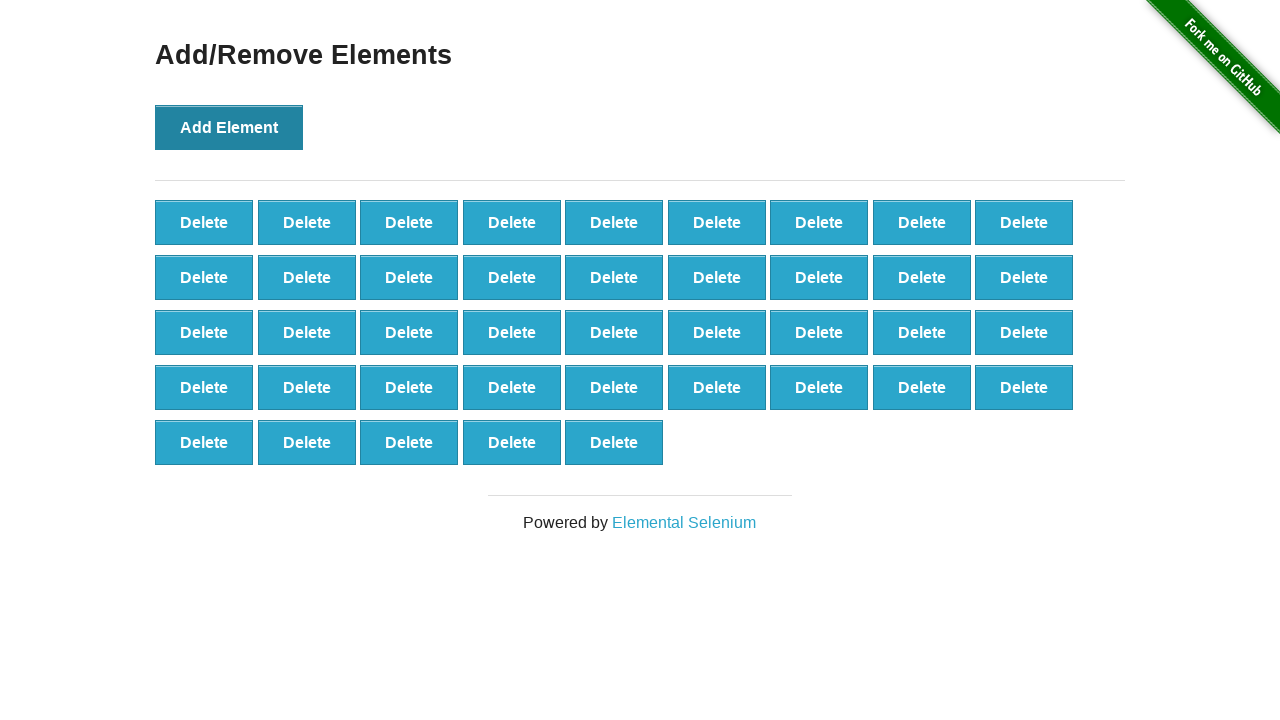

Clicked Add Element button (click 42/100) at (229, 127) on xpath=//button[@onclick='addElement()']
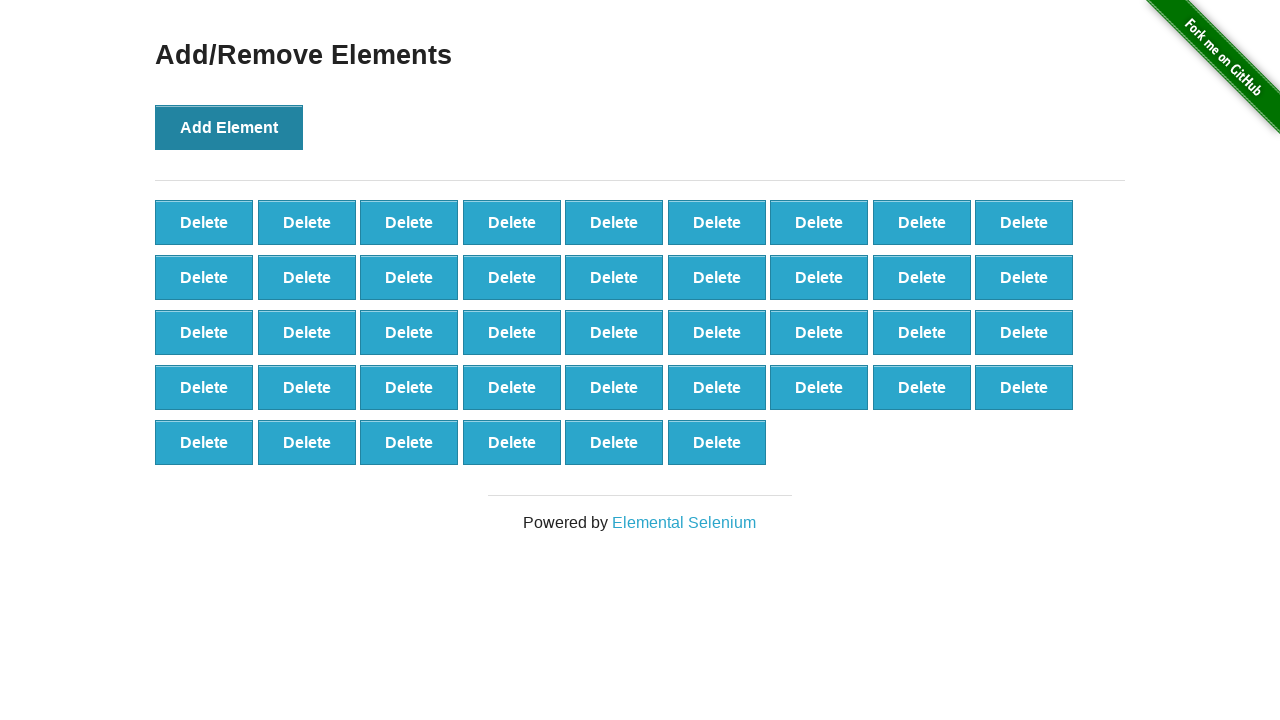

Clicked Add Element button (click 43/100) at (229, 127) on xpath=//button[@onclick='addElement()']
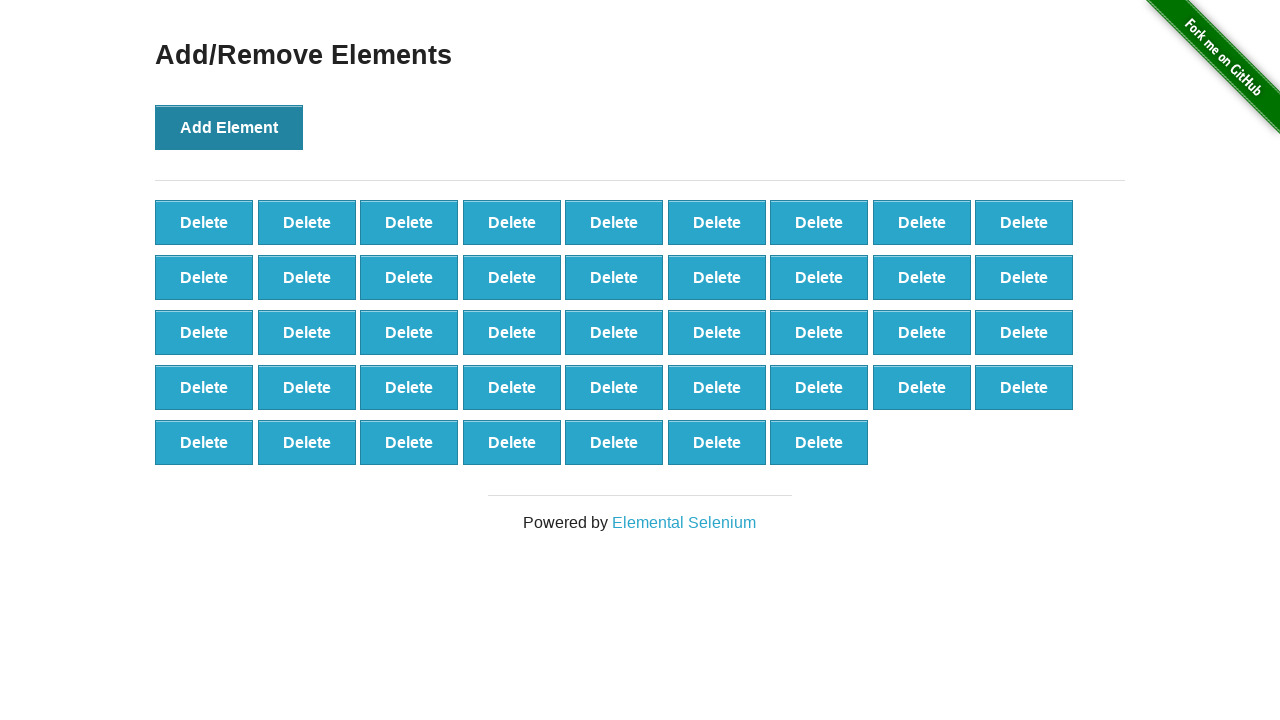

Clicked Add Element button (click 44/100) at (229, 127) on xpath=//button[@onclick='addElement()']
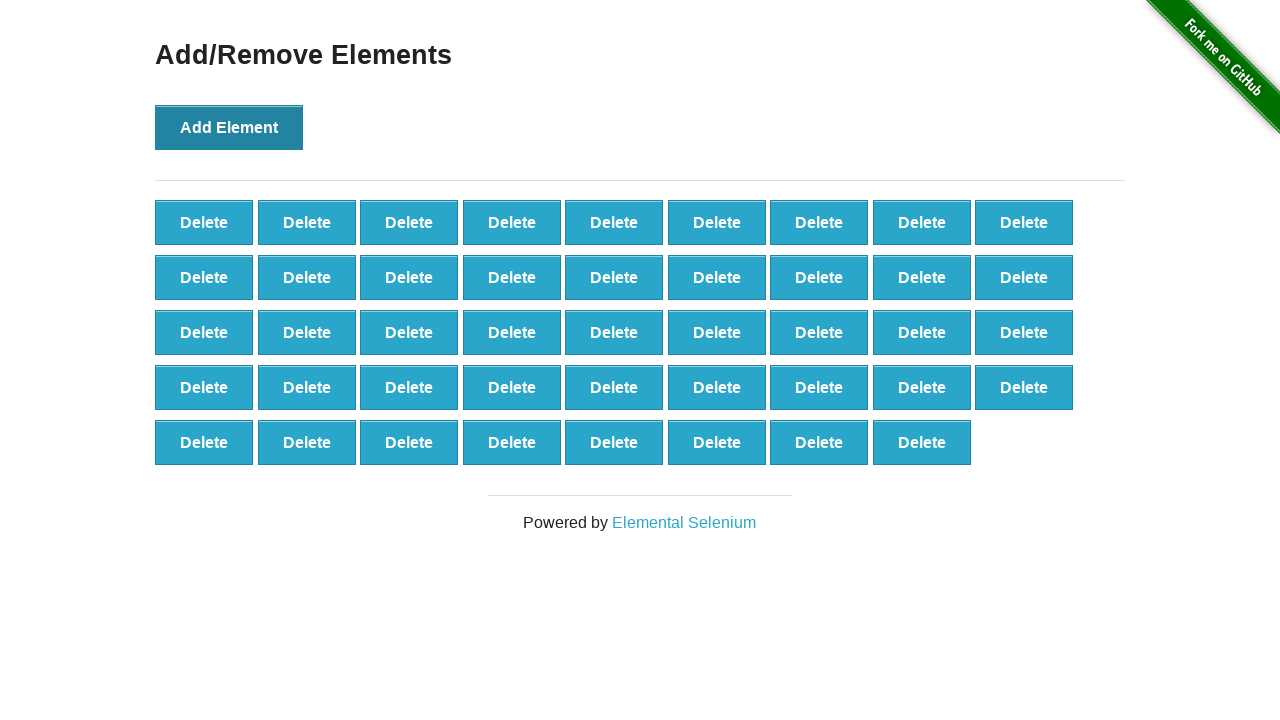

Clicked Add Element button (click 45/100) at (229, 127) on xpath=//button[@onclick='addElement()']
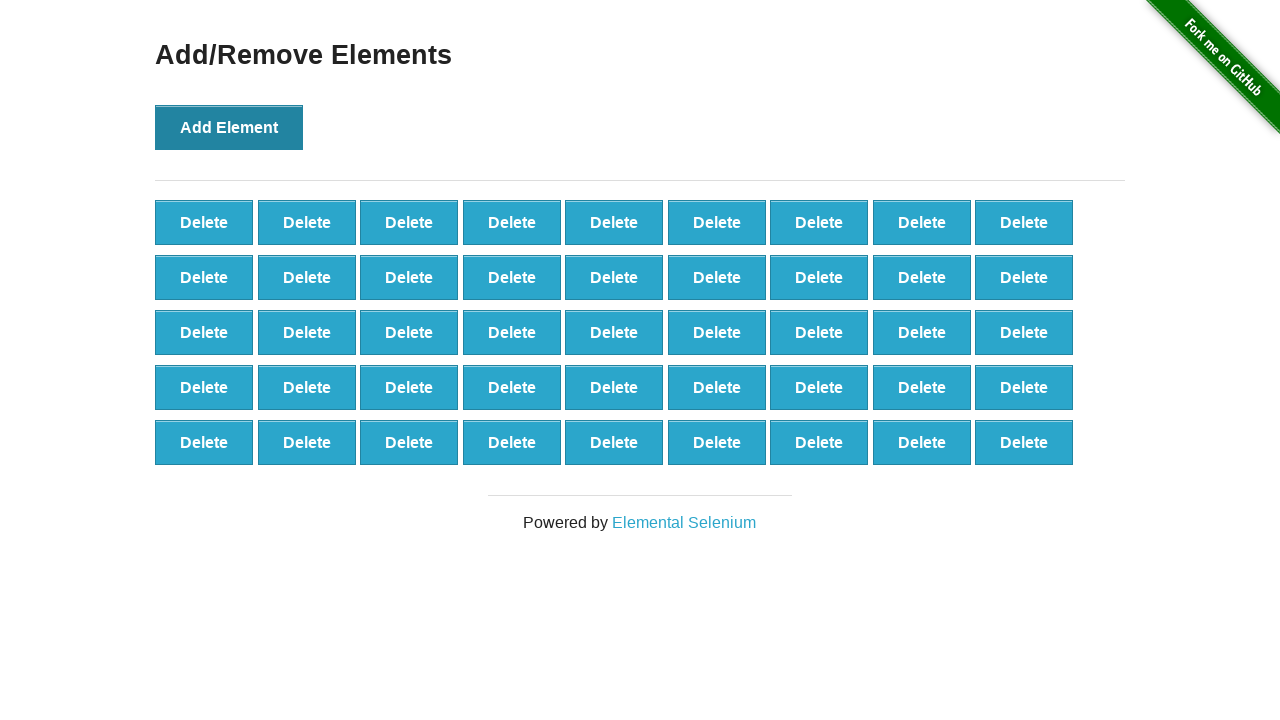

Clicked Add Element button (click 46/100) at (229, 127) on xpath=//button[@onclick='addElement()']
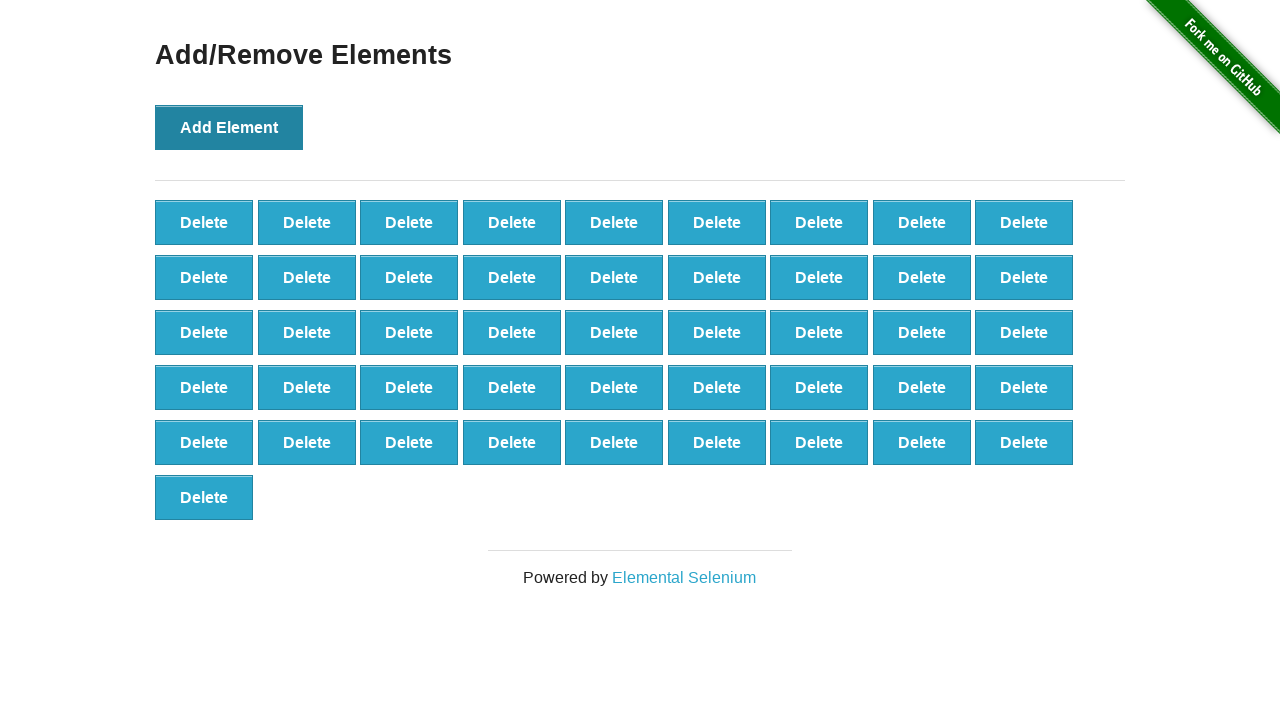

Clicked Add Element button (click 47/100) at (229, 127) on xpath=//button[@onclick='addElement()']
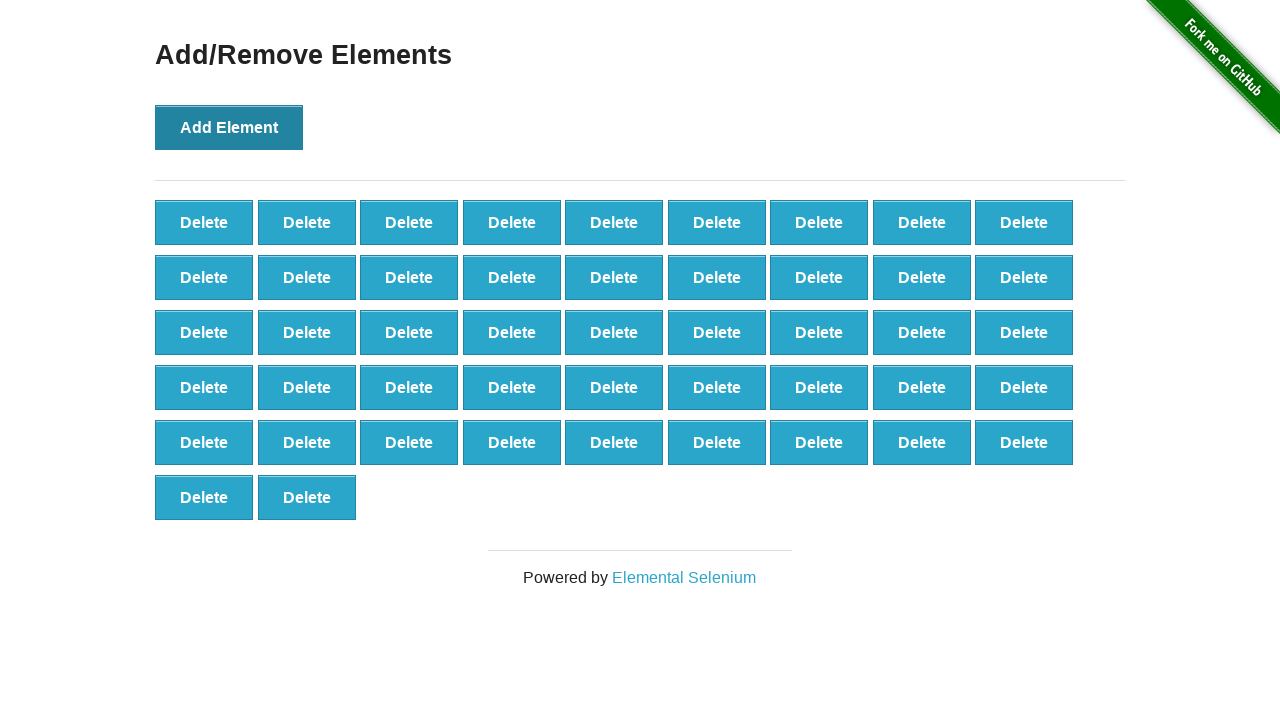

Clicked Add Element button (click 48/100) at (229, 127) on xpath=//button[@onclick='addElement()']
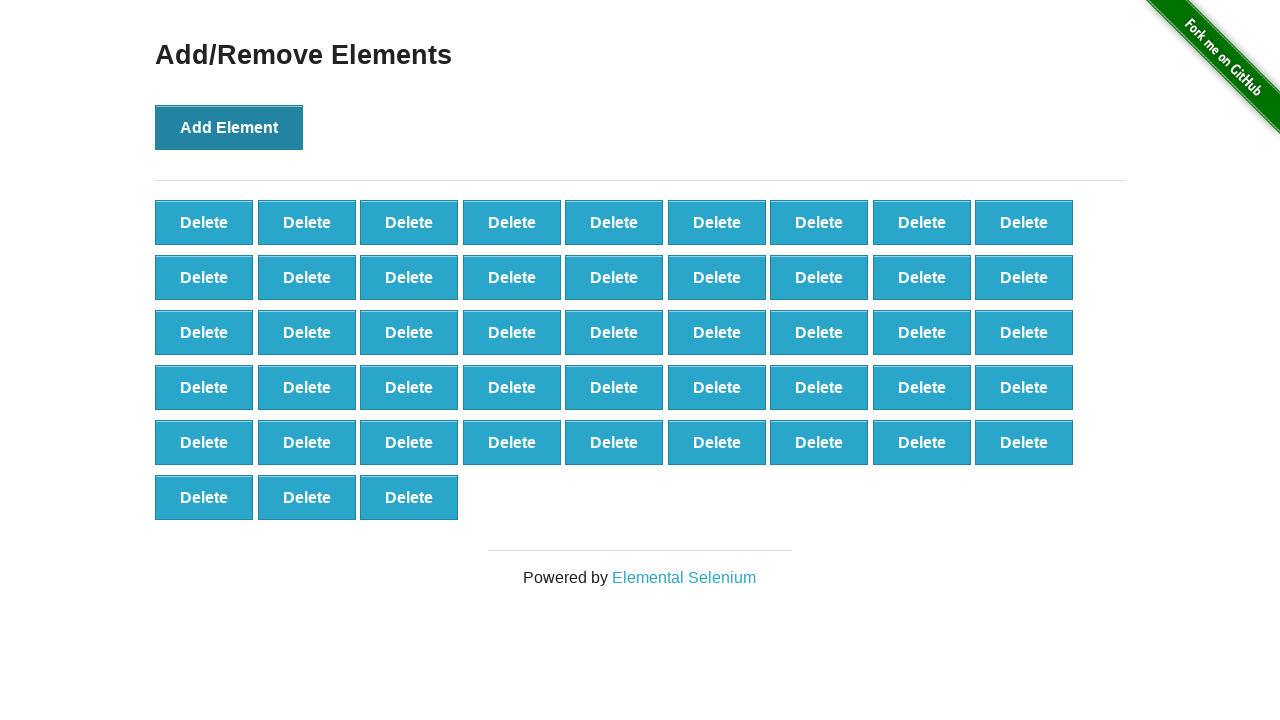

Clicked Add Element button (click 49/100) at (229, 127) on xpath=//button[@onclick='addElement()']
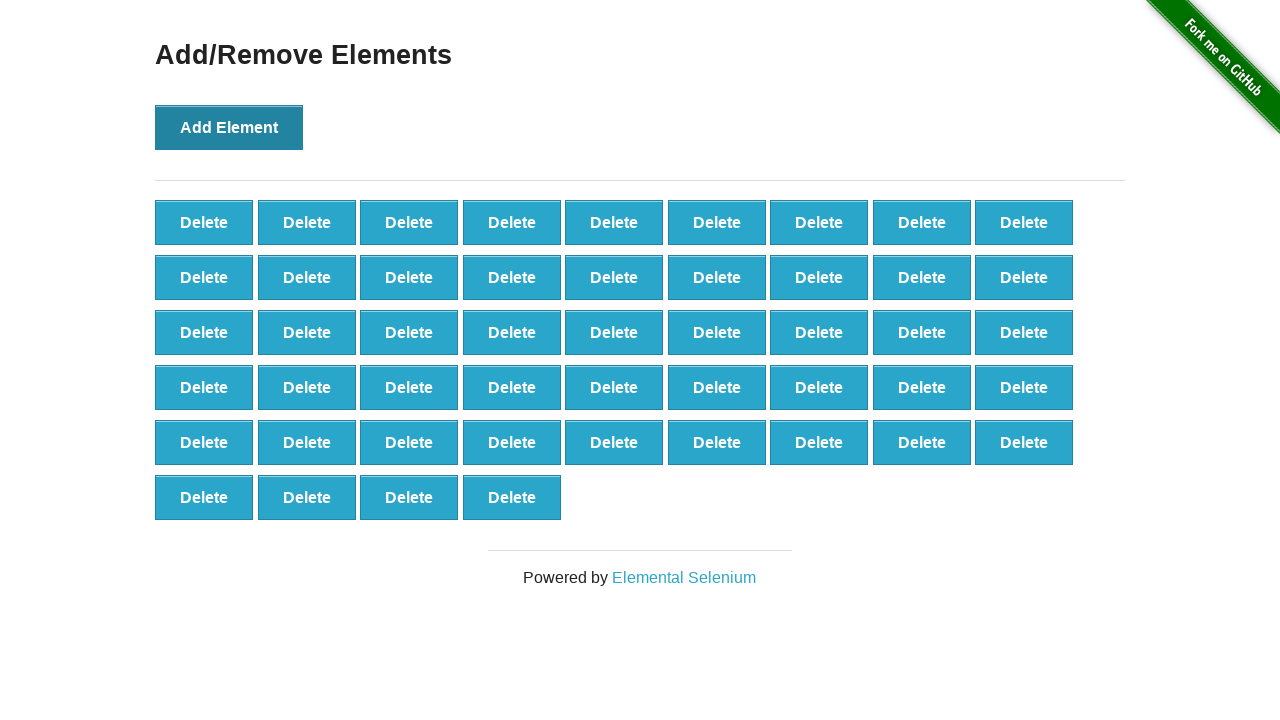

Clicked Add Element button (click 50/100) at (229, 127) on xpath=//button[@onclick='addElement()']
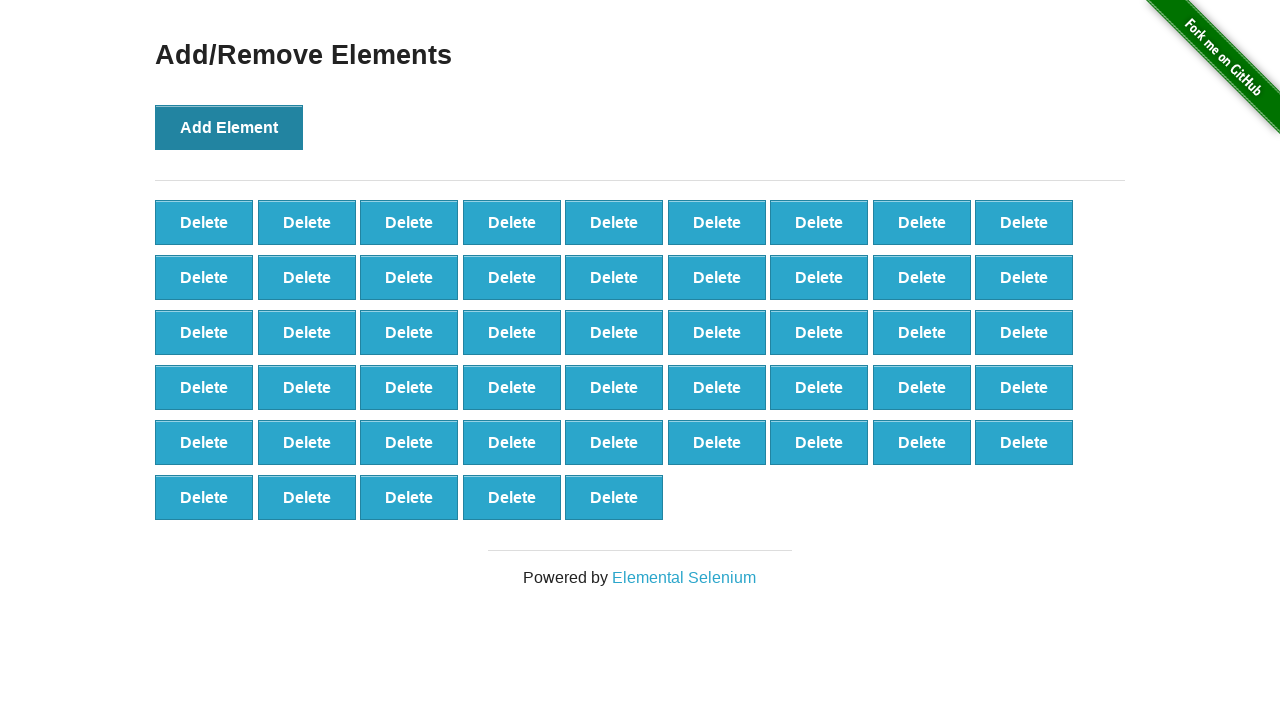

Clicked Add Element button (click 51/100) at (229, 127) on xpath=//button[@onclick='addElement()']
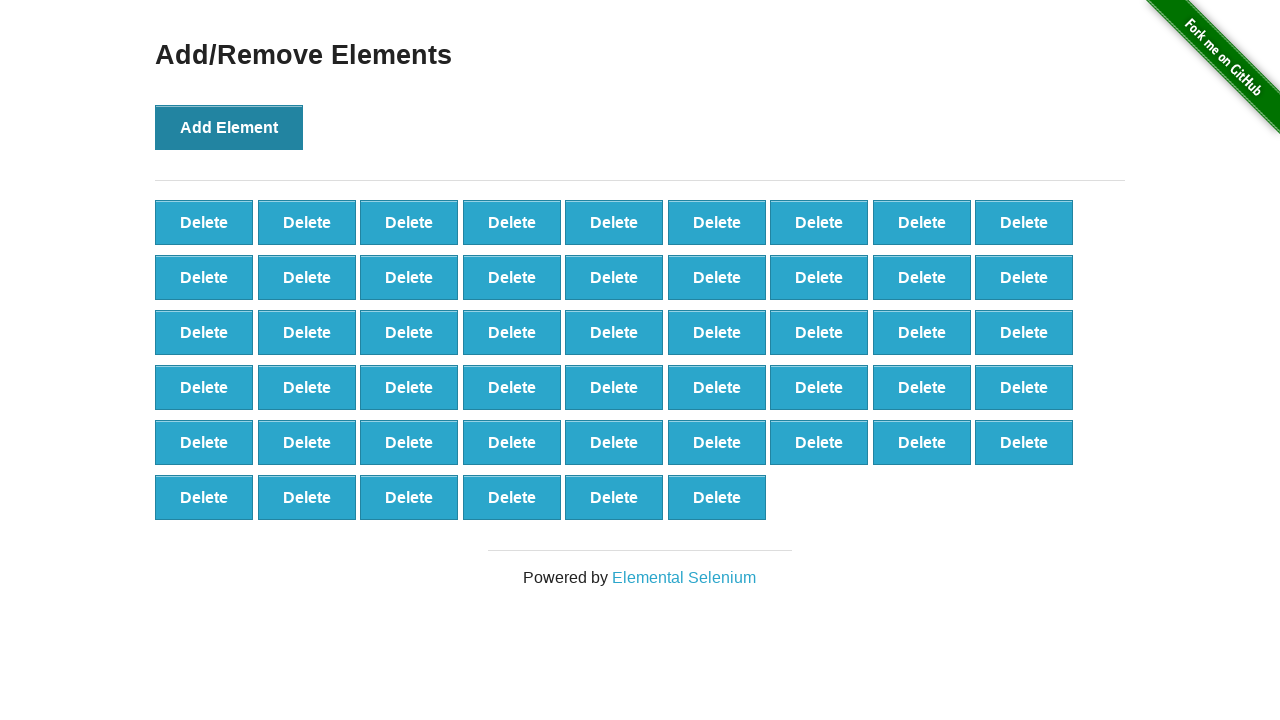

Clicked Add Element button (click 52/100) at (229, 127) on xpath=//button[@onclick='addElement()']
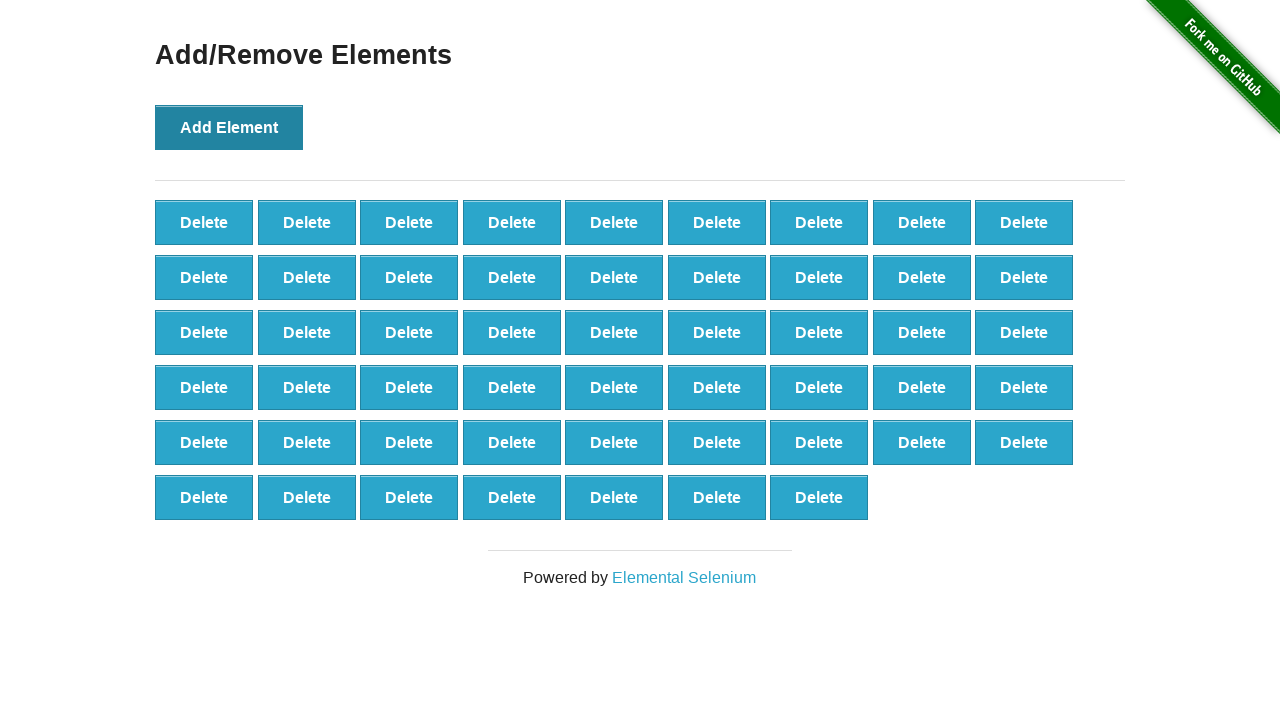

Clicked Add Element button (click 53/100) at (229, 127) on xpath=//button[@onclick='addElement()']
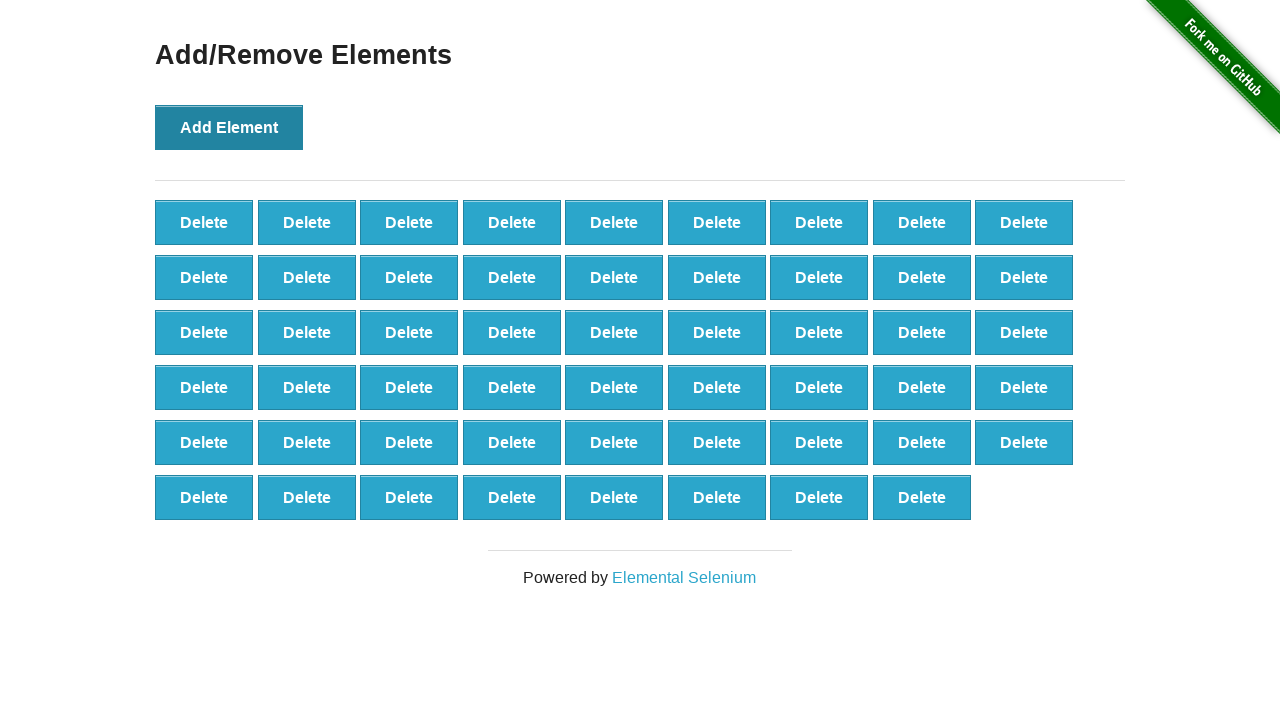

Clicked Add Element button (click 54/100) at (229, 127) on xpath=//button[@onclick='addElement()']
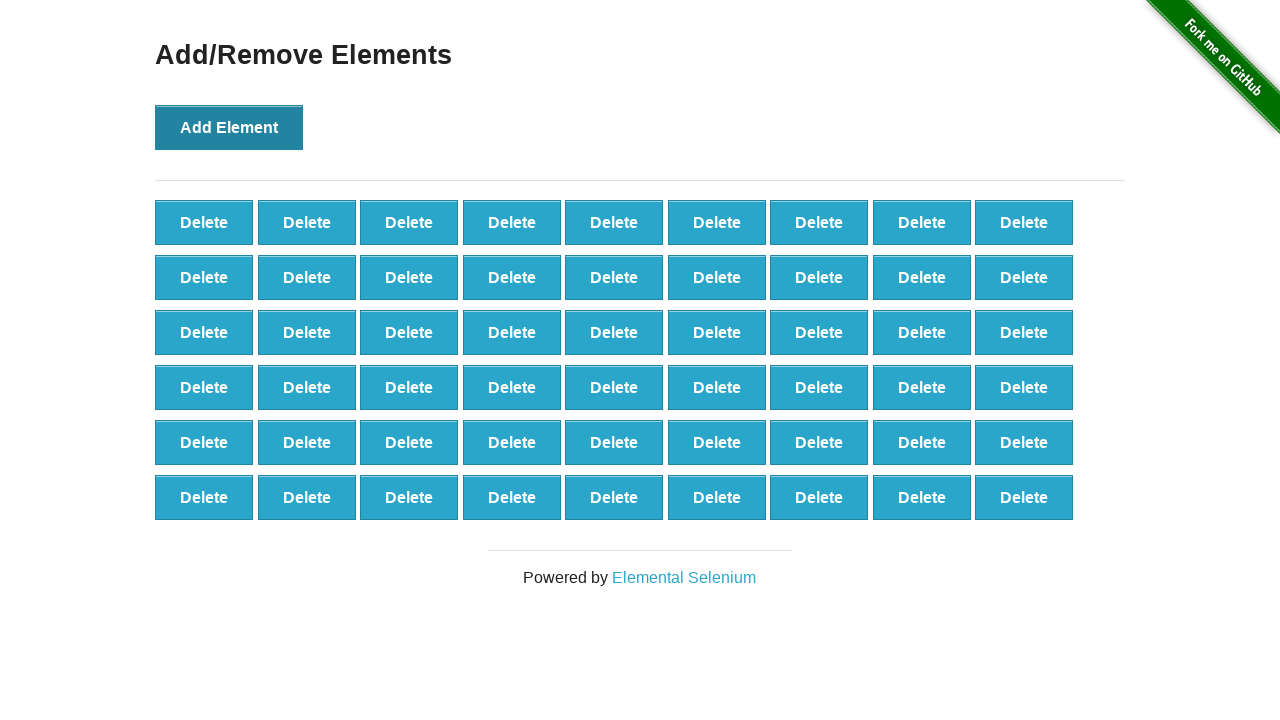

Clicked Add Element button (click 55/100) at (229, 127) on xpath=//button[@onclick='addElement()']
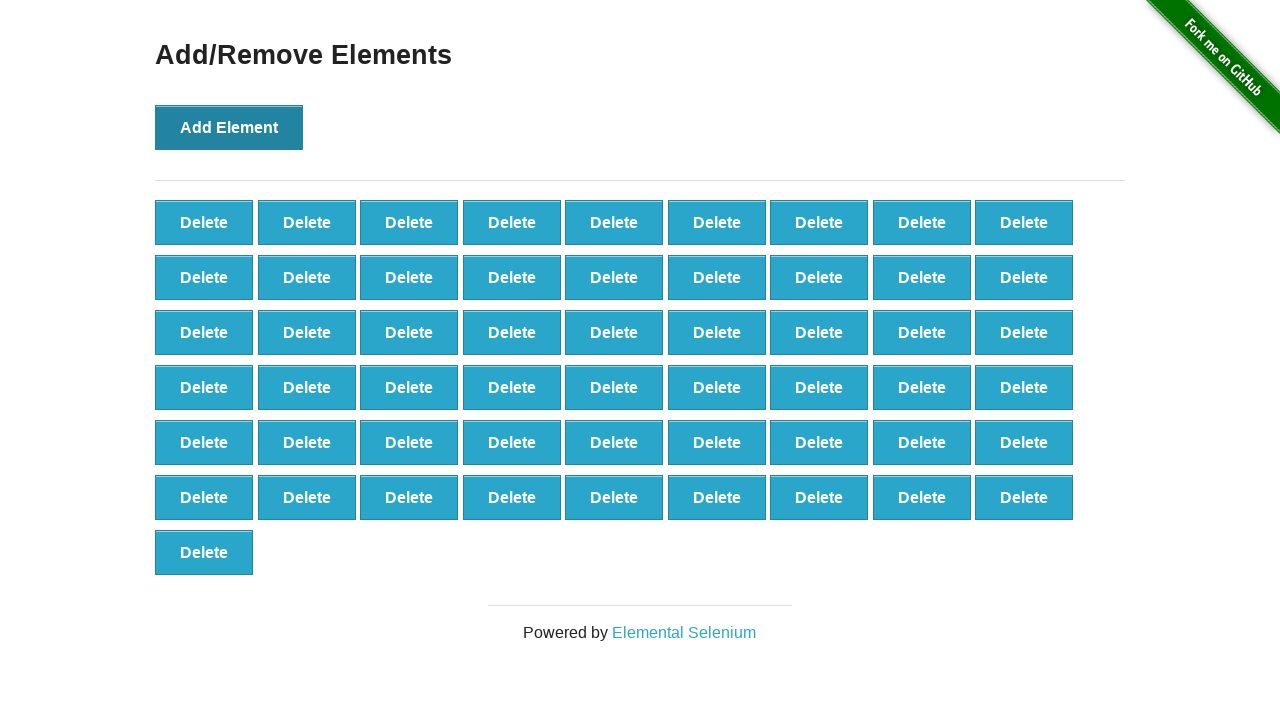

Clicked Add Element button (click 56/100) at (229, 127) on xpath=//button[@onclick='addElement()']
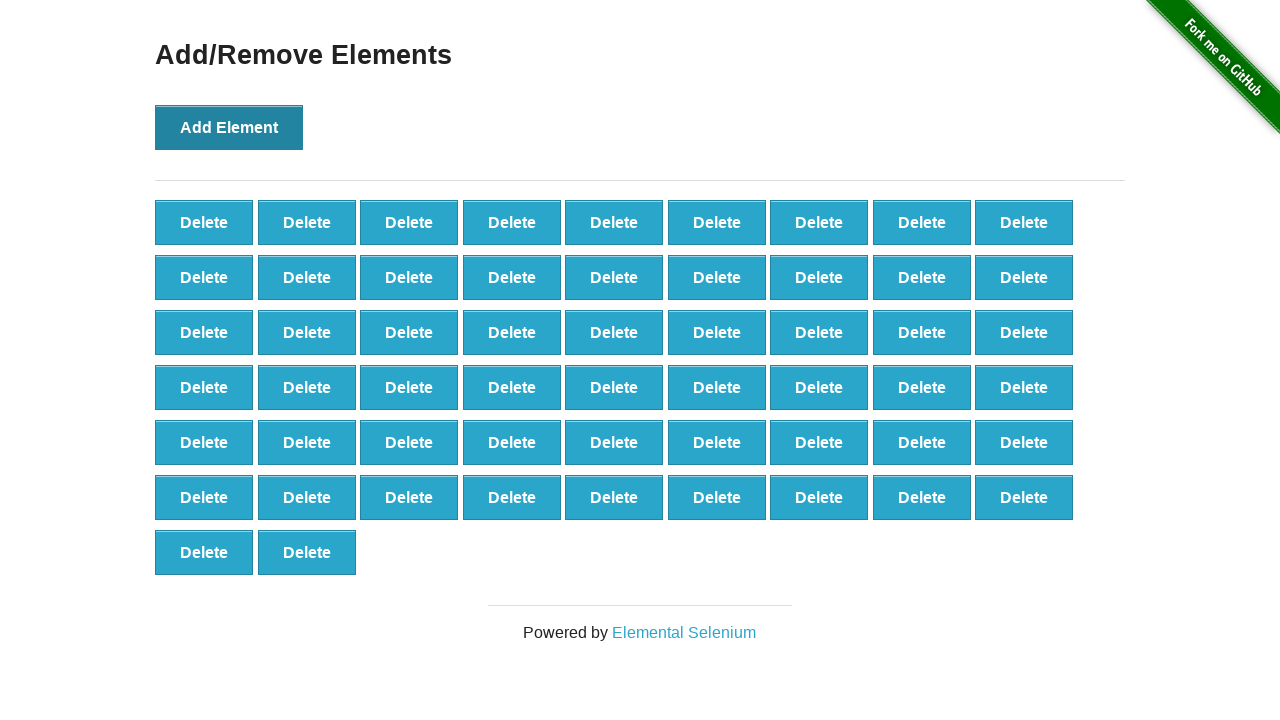

Clicked Add Element button (click 57/100) at (229, 127) on xpath=//button[@onclick='addElement()']
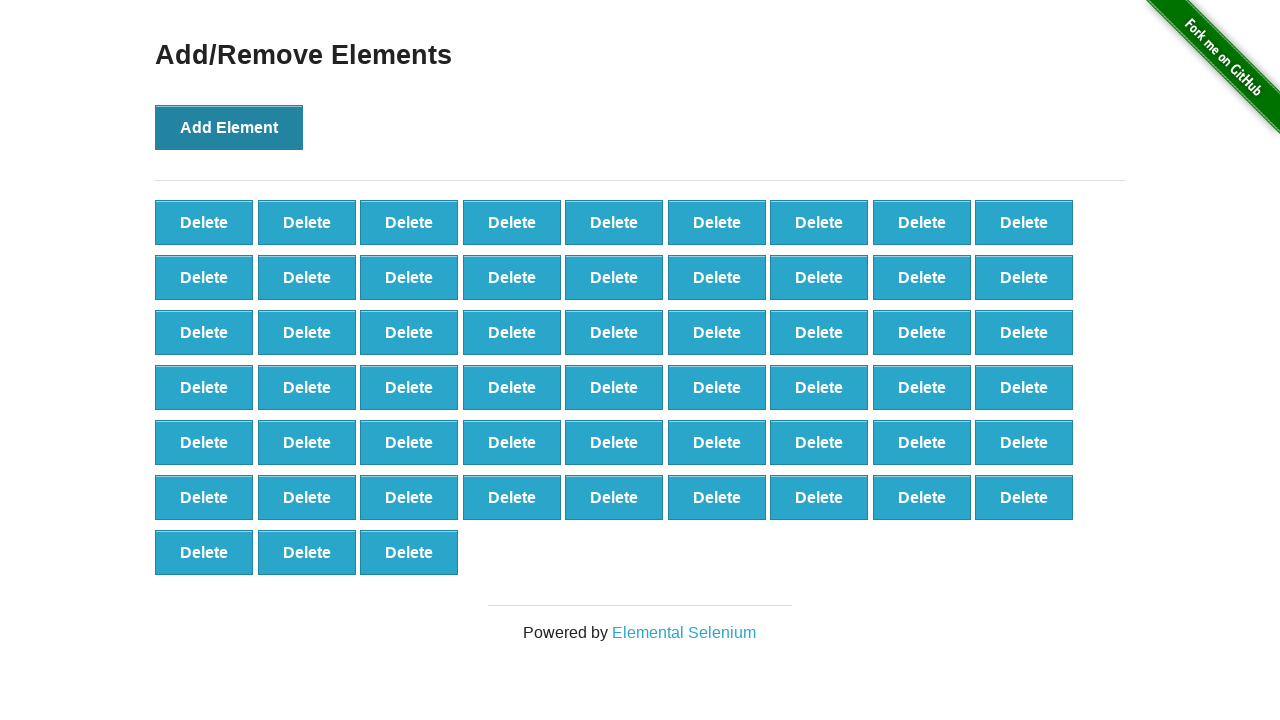

Clicked Add Element button (click 58/100) at (229, 127) on xpath=//button[@onclick='addElement()']
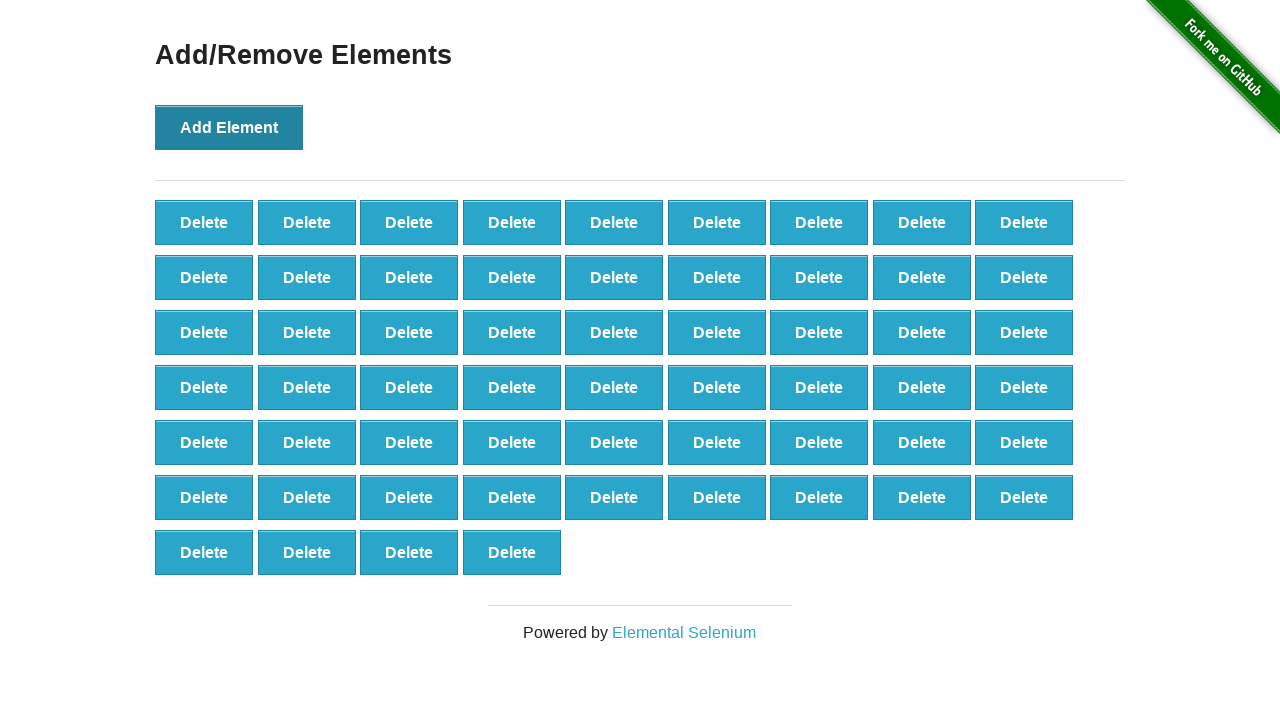

Clicked Add Element button (click 59/100) at (229, 127) on xpath=//button[@onclick='addElement()']
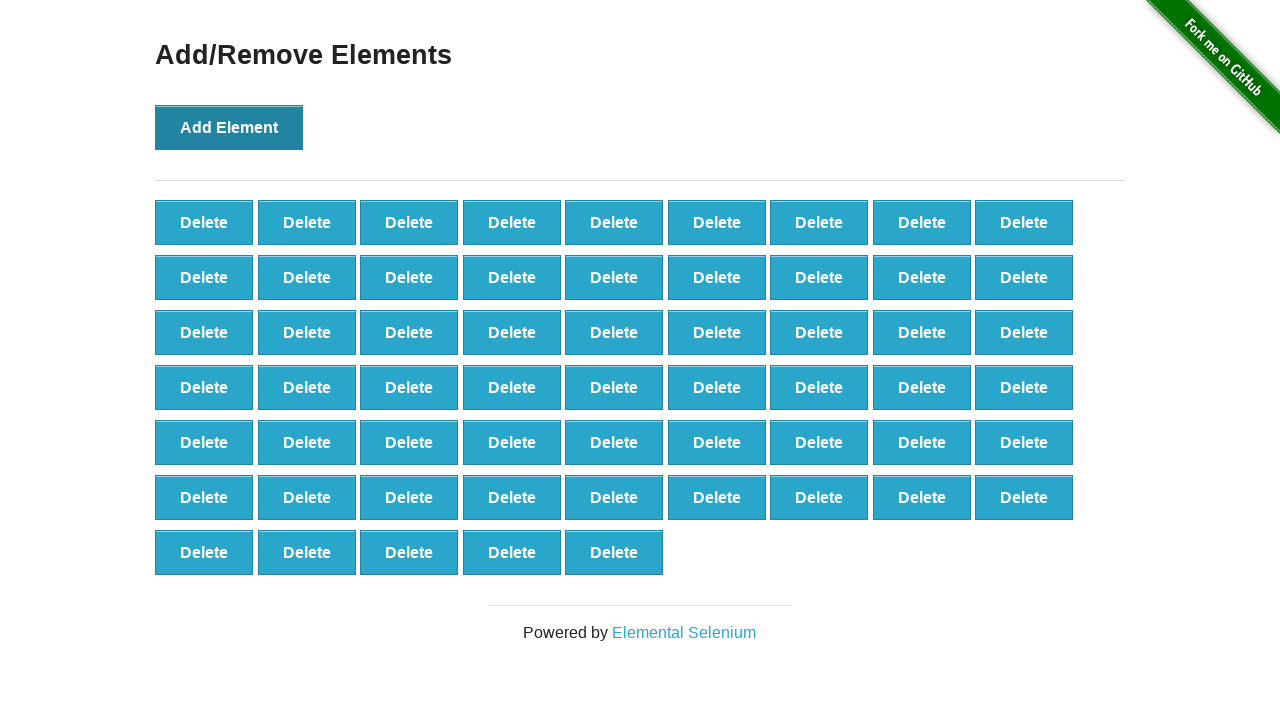

Clicked Add Element button (click 60/100) at (229, 127) on xpath=//button[@onclick='addElement()']
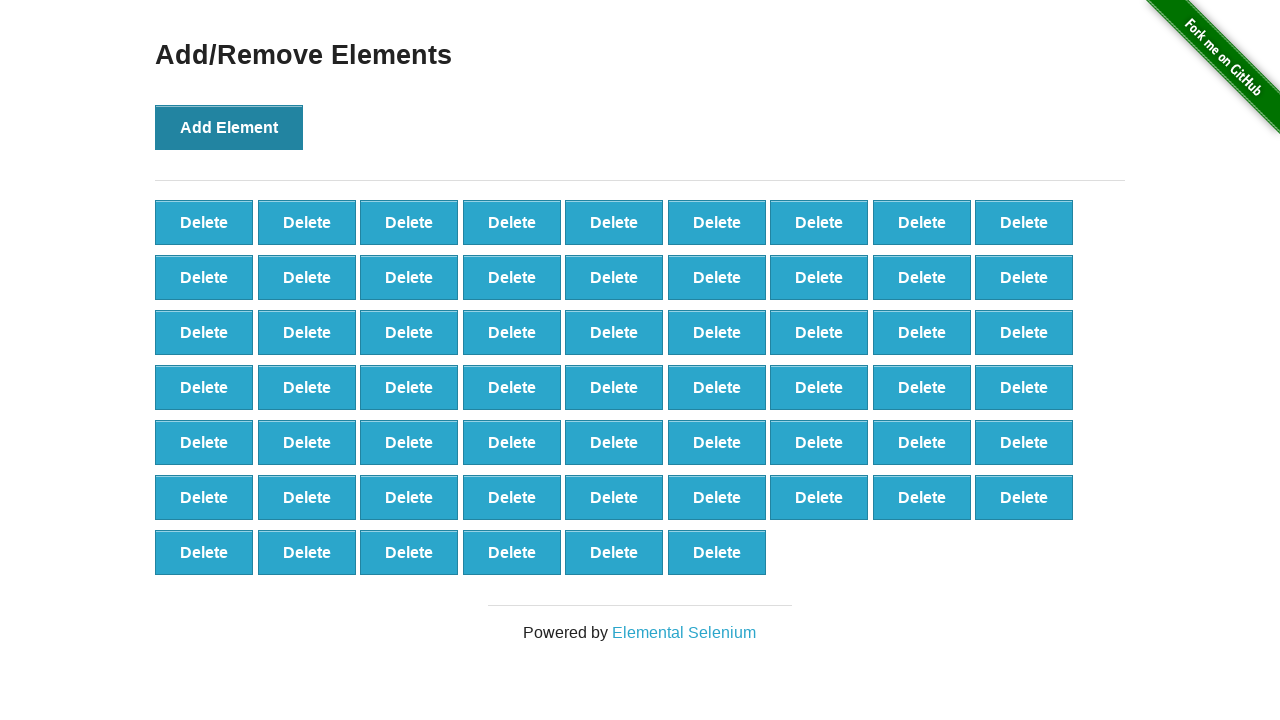

Clicked Add Element button (click 61/100) at (229, 127) on xpath=//button[@onclick='addElement()']
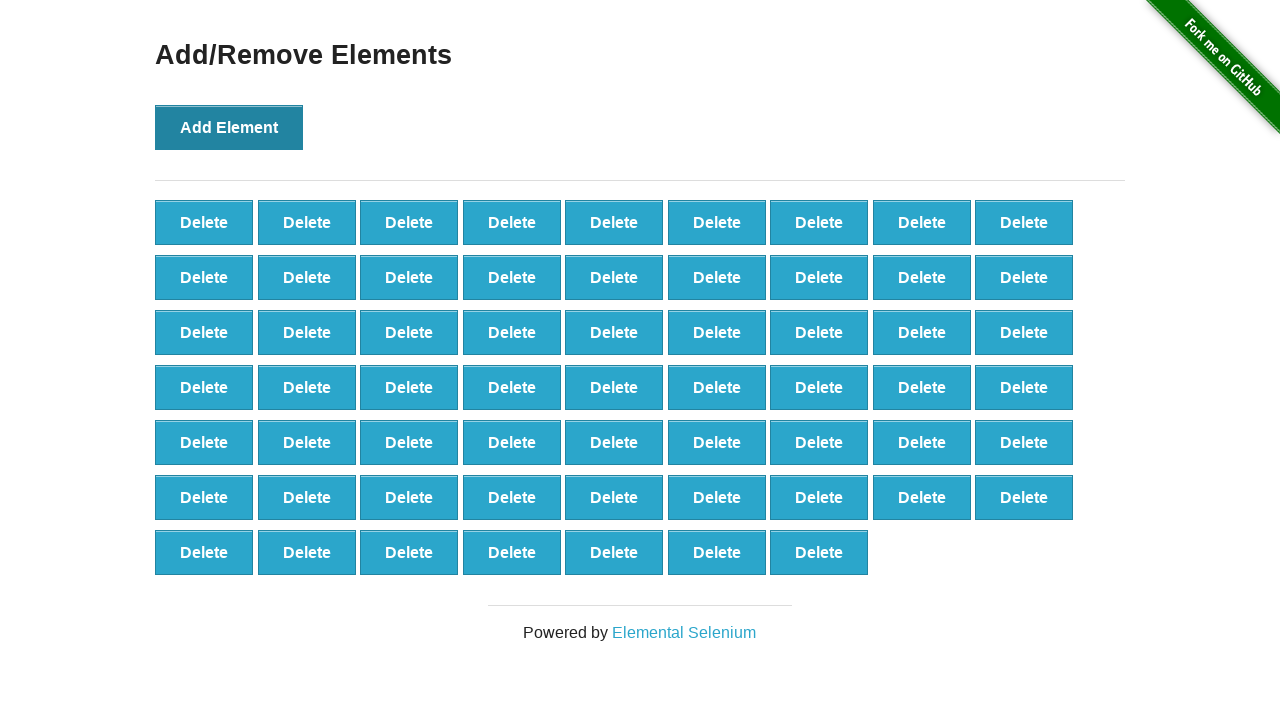

Clicked Add Element button (click 62/100) at (229, 127) on xpath=//button[@onclick='addElement()']
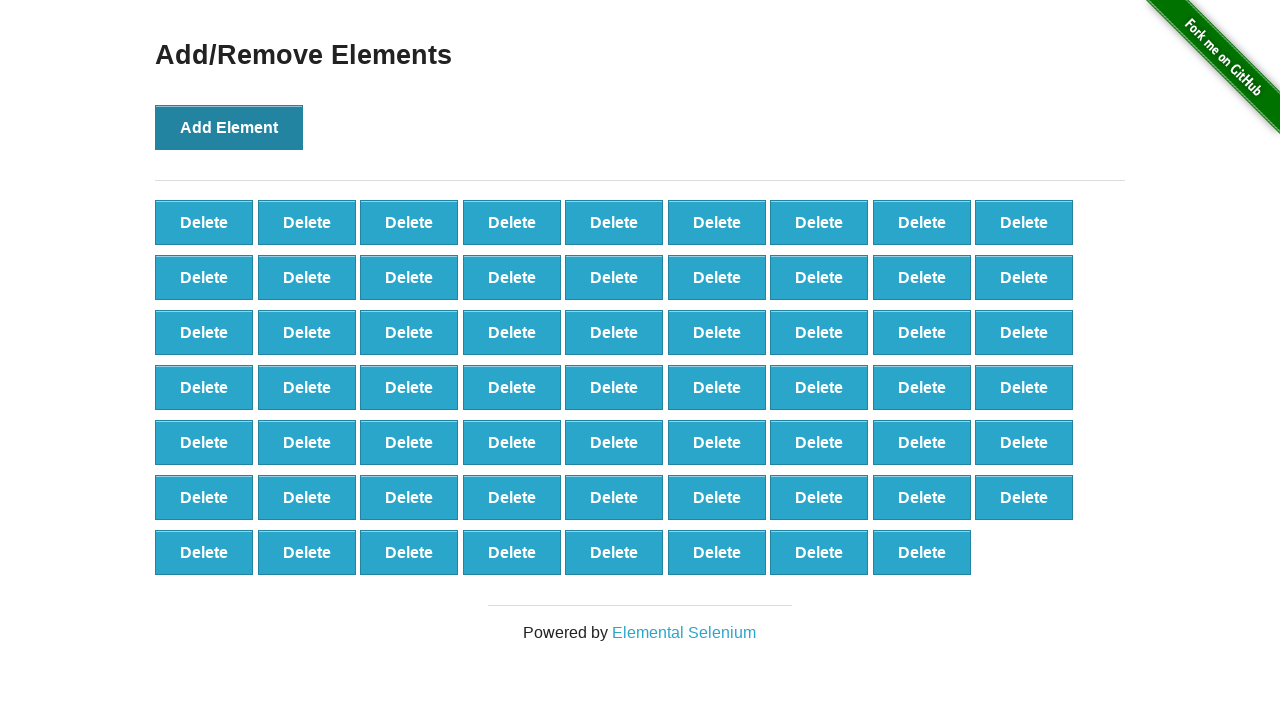

Clicked Add Element button (click 63/100) at (229, 127) on xpath=//button[@onclick='addElement()']
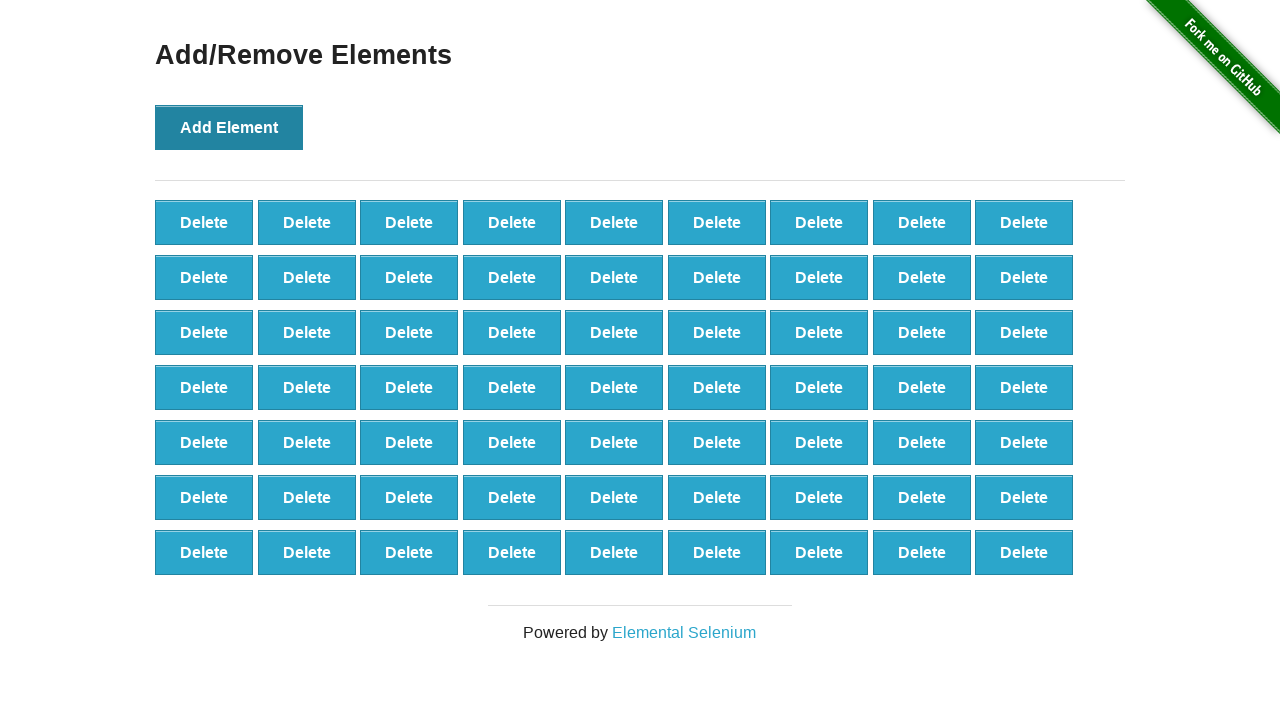

Clicked Add Element button (click 64/100) at (229, 127) on xpath=//button[@onclick='addElement()']
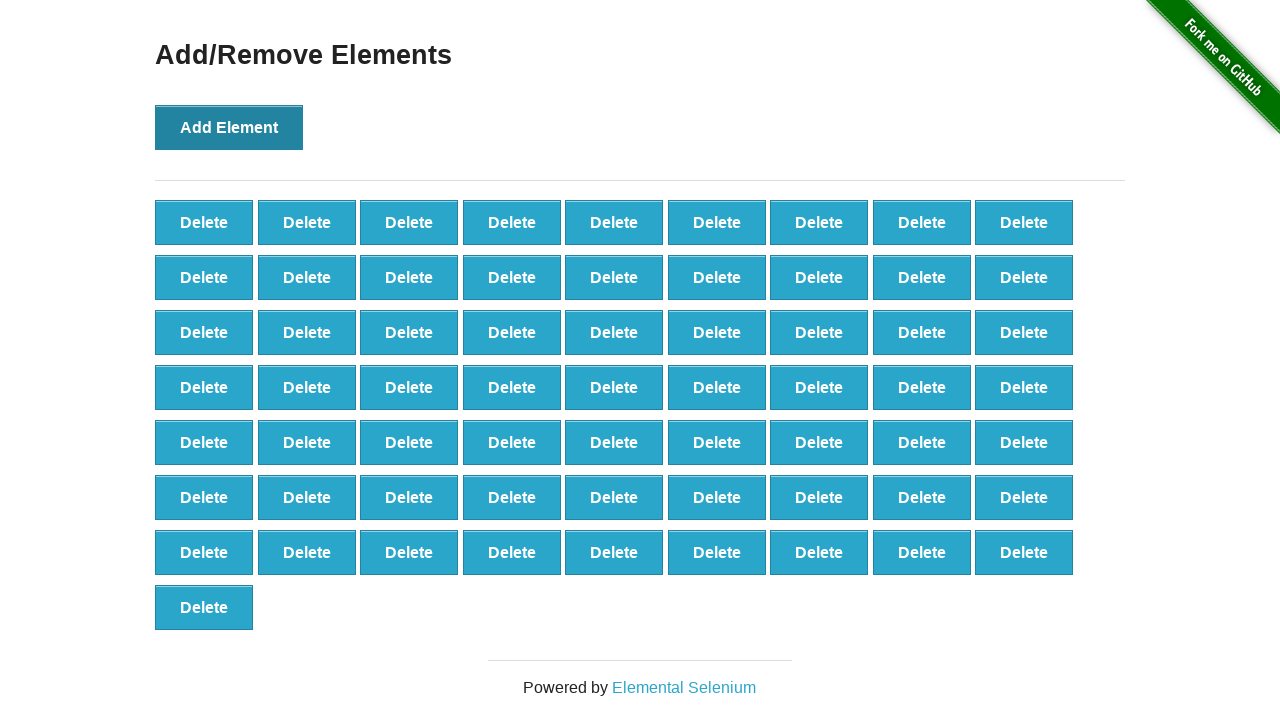

Clicked Add Element button (click 65/100) at (229, 127) on xpath=//button[@onclick='addElement()']
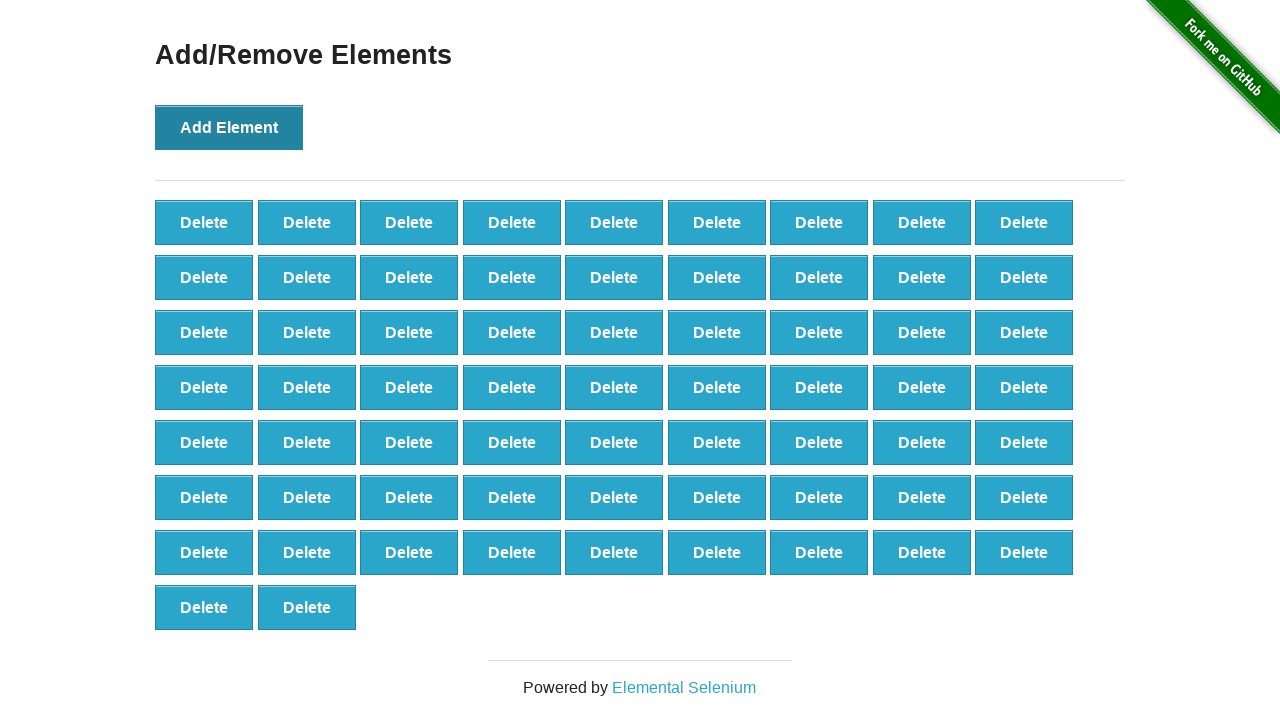

Clicked Add Element button (click 66/100) at (229, 127) on xpath=//button[@onclick='addElement()']
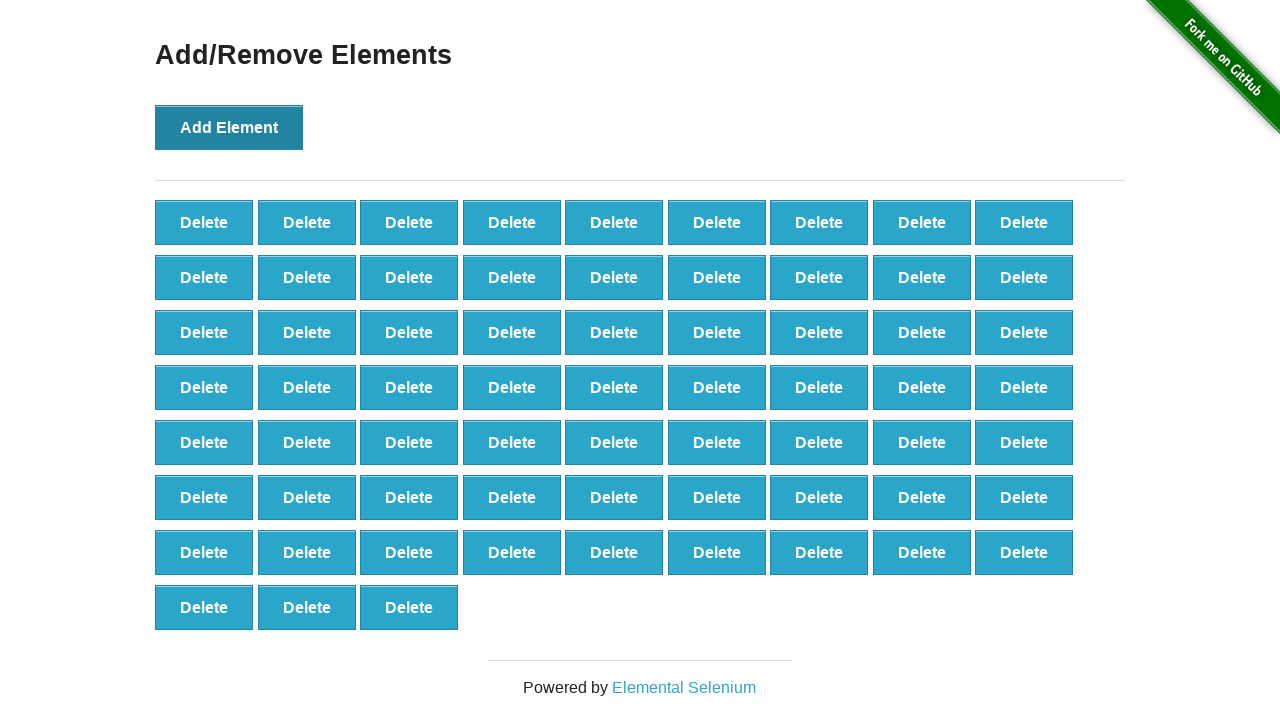

Clicked Add Element button (click 67/100) at (229, 127) on xpath=//button[@onclick='addElement()']
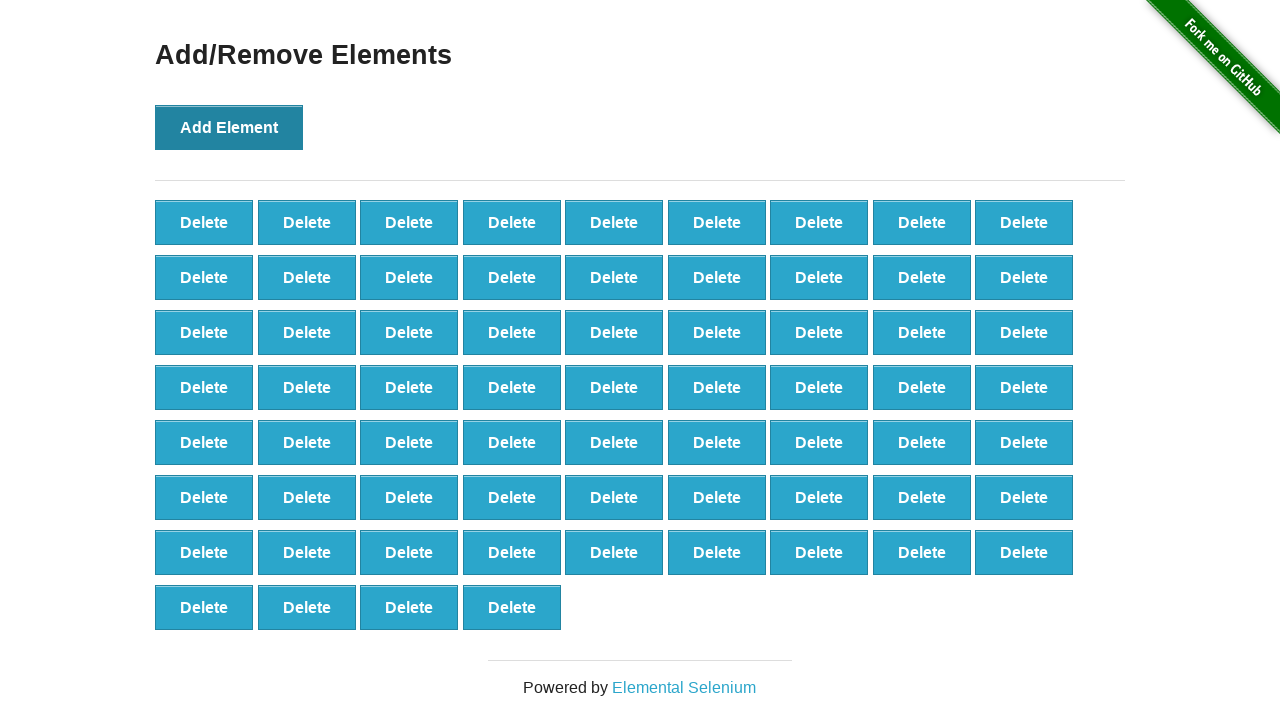

Clicked Add Element button (click 68/100) at (229, 127) on xpath=//button[@onclick='addElement()']
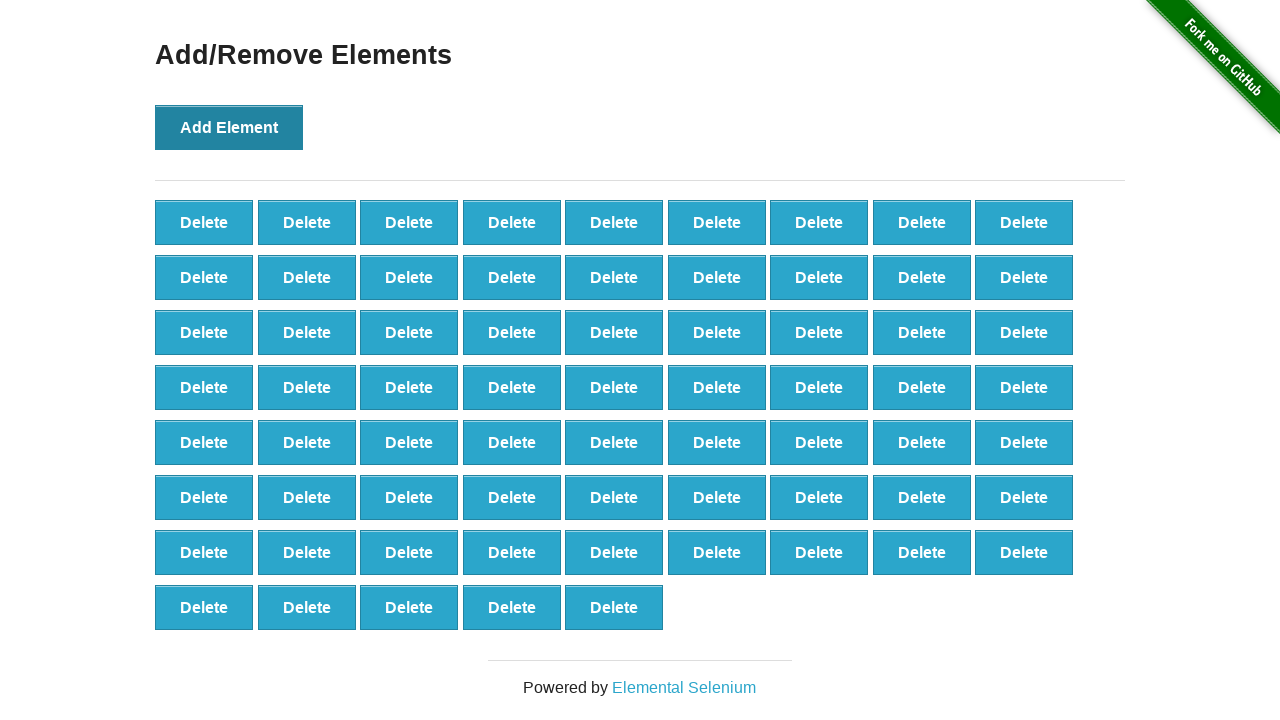

Clicked Add Element button (click 69/100) at (229, 127) on xpath=//button[@onclick='addElement()']
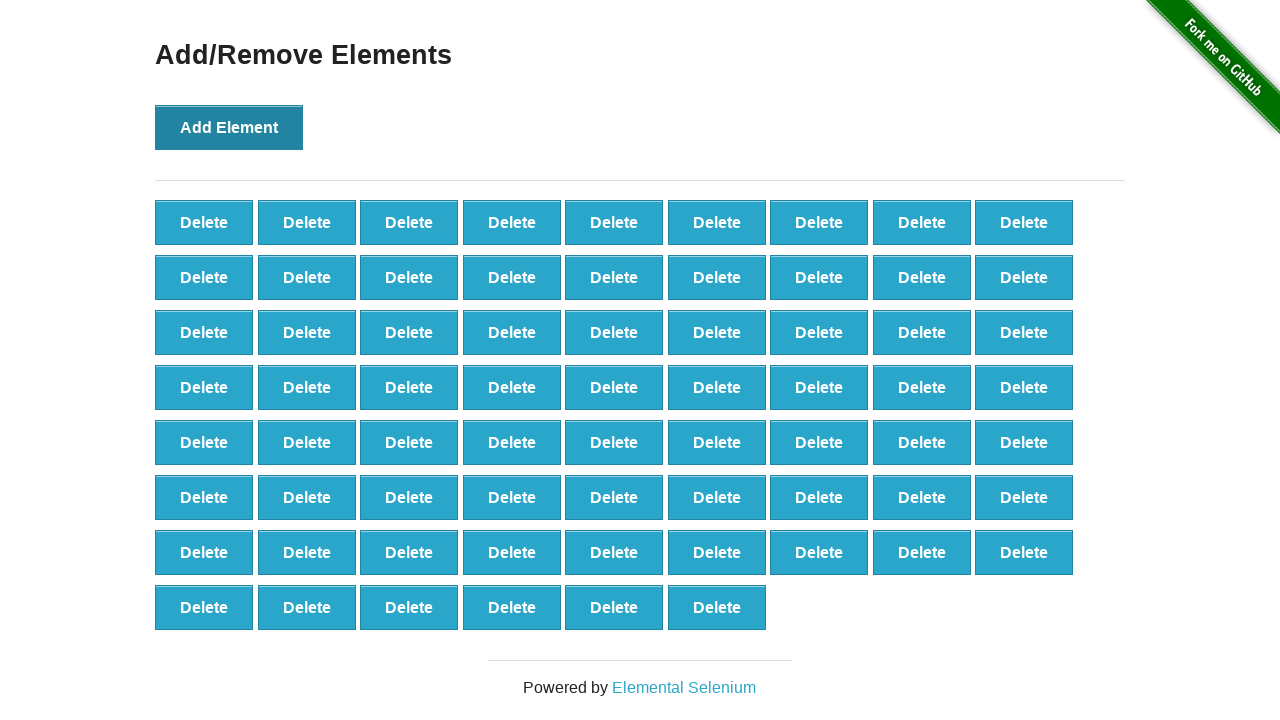

Clicked Add Element button (click 70/100) at (229, 127) on xpath=//button[@onclick='addElement()']
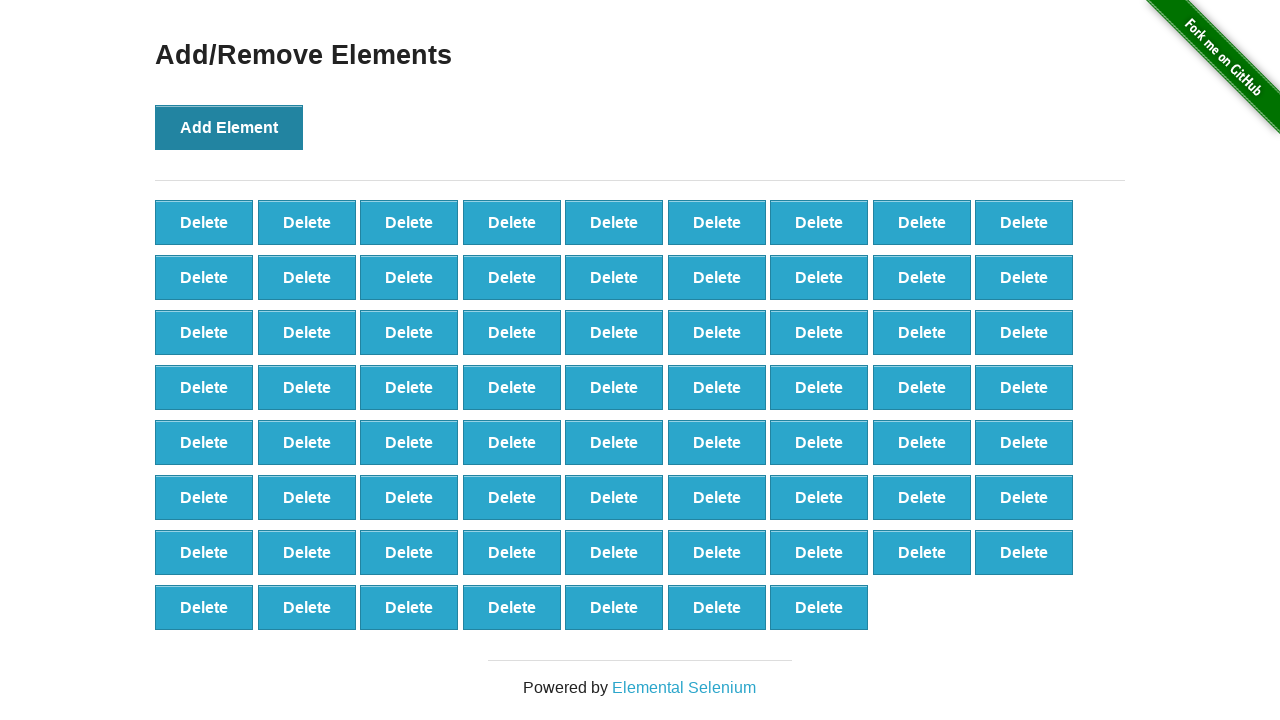

Clicked Add Element button (click 71/100) at (229, 127) on xpath=//button[@onclick='addElement()']
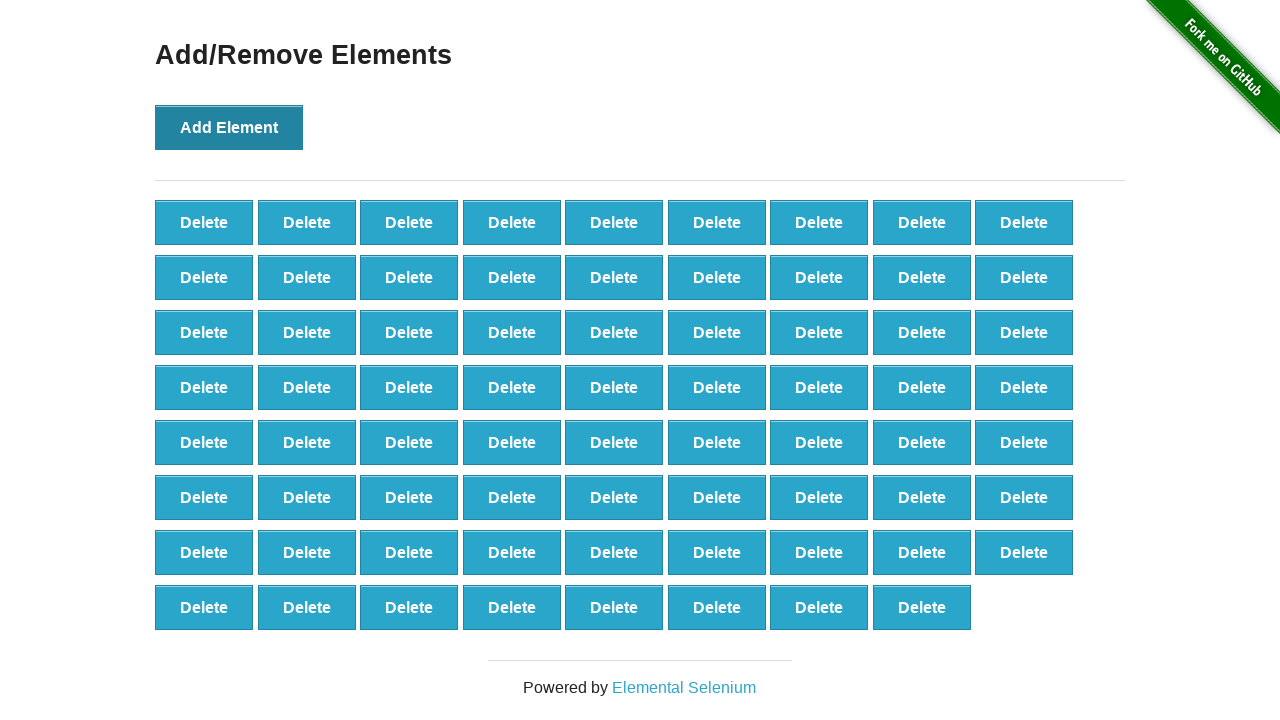

Clicked Add Element button (click 72/100) at (229, 127) on xpath=//button[@onclick='addElement()']
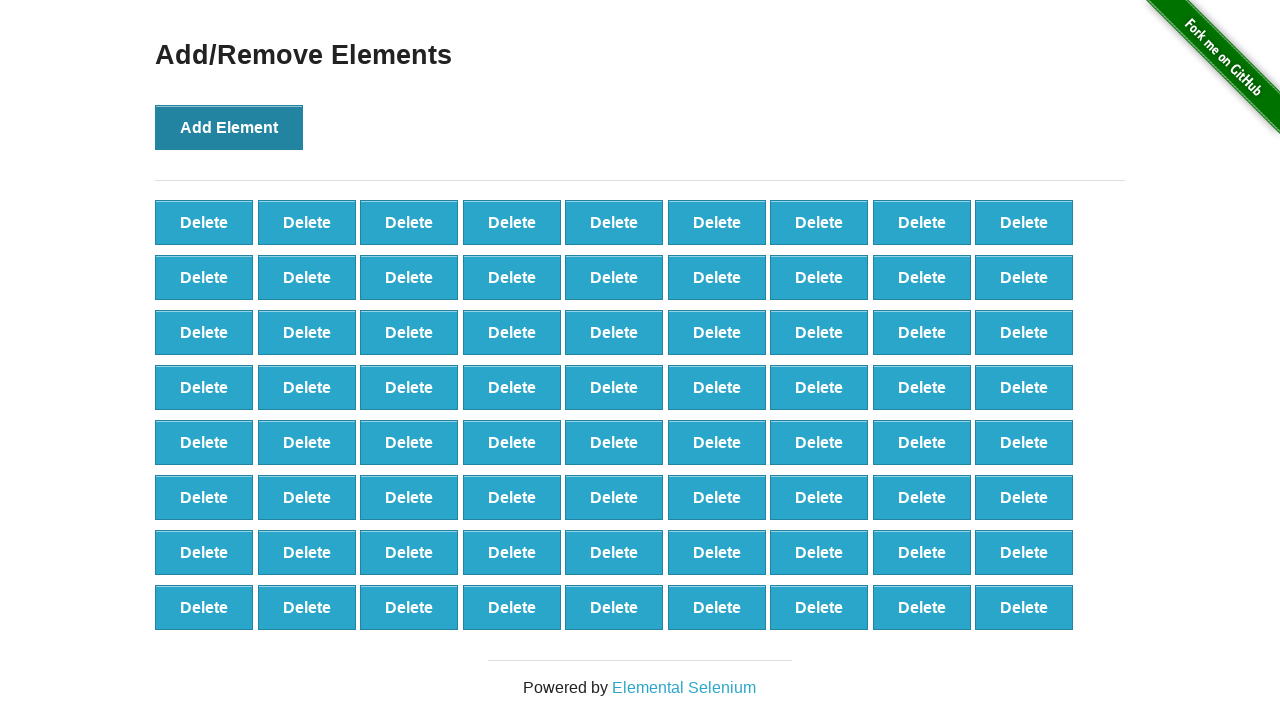

Clicked Add Element button (click 73/100) at (229, 127) on xpath=//button[@onclick='addElement()']
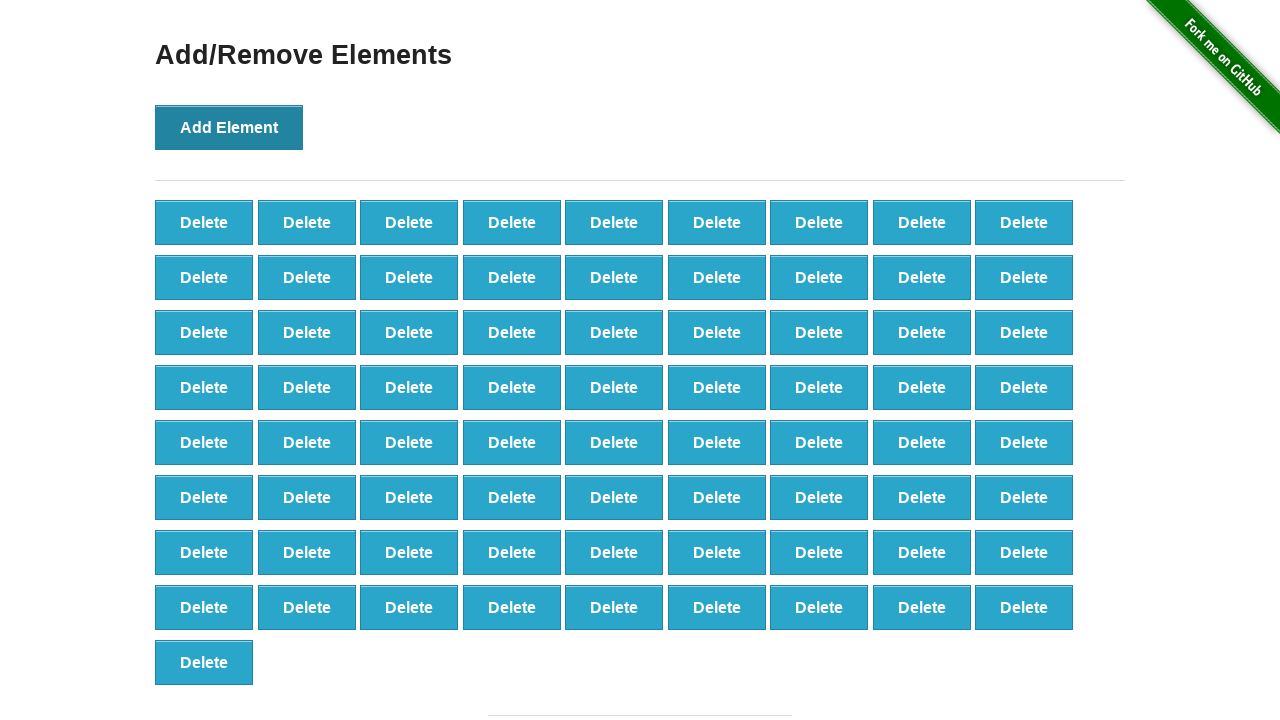

Clicked Add Element button (click 74/100) at (229, 127) on xpath=//button[@onclick='addElement()']
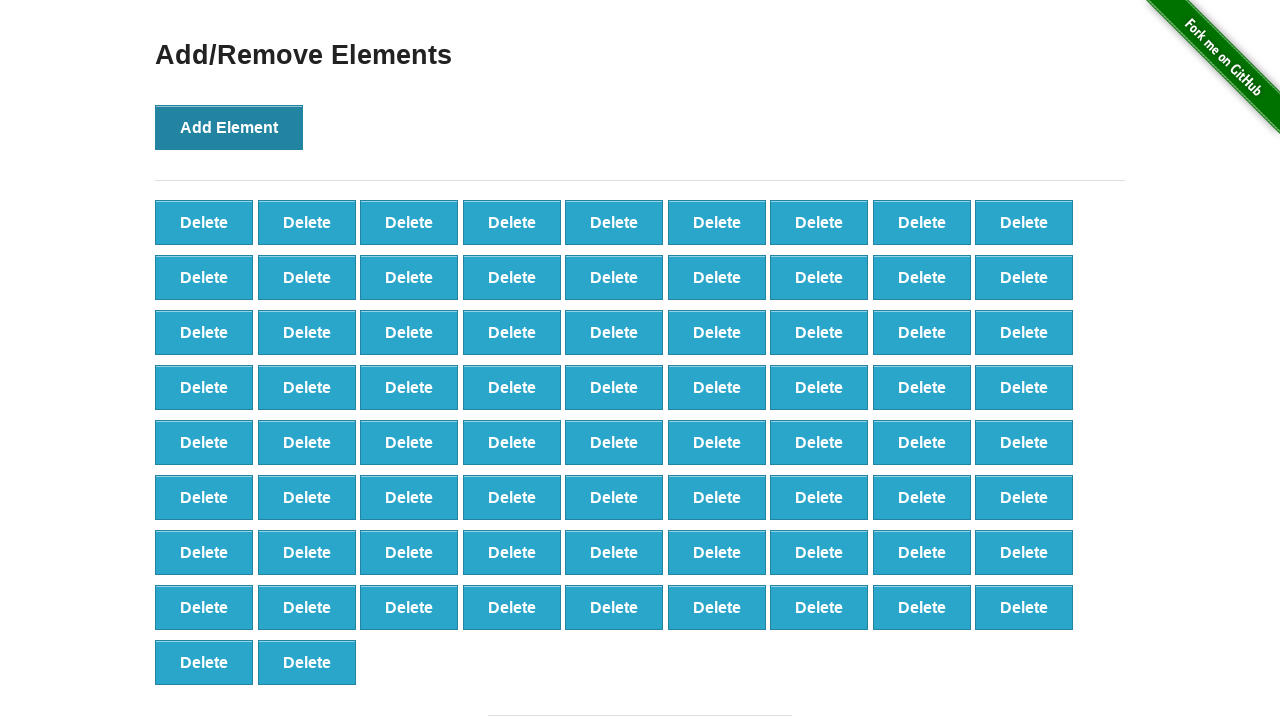

Clicked Add Element button (click 75/100) at (229, 127) on xpath=//button[@onclick='addElement()']
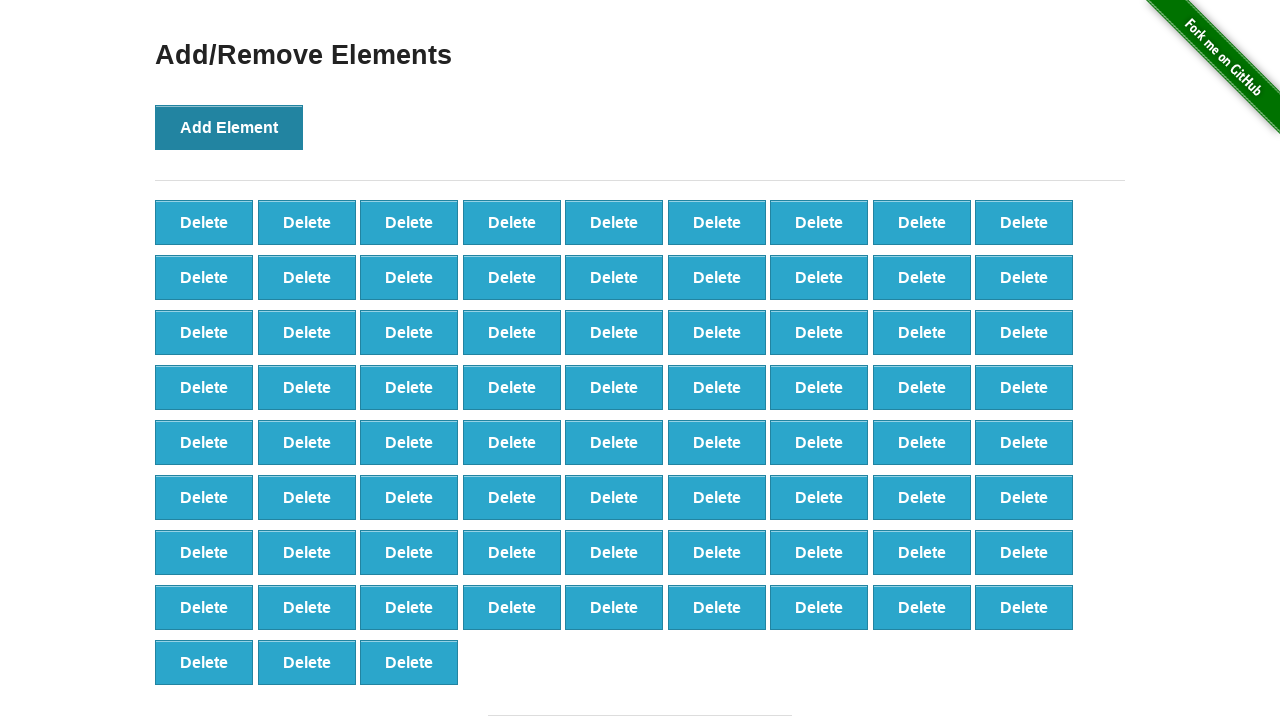

Clicked Add Element button (click 76/100) at (229, 127) on xpath=//button[@onclick='addElement()']
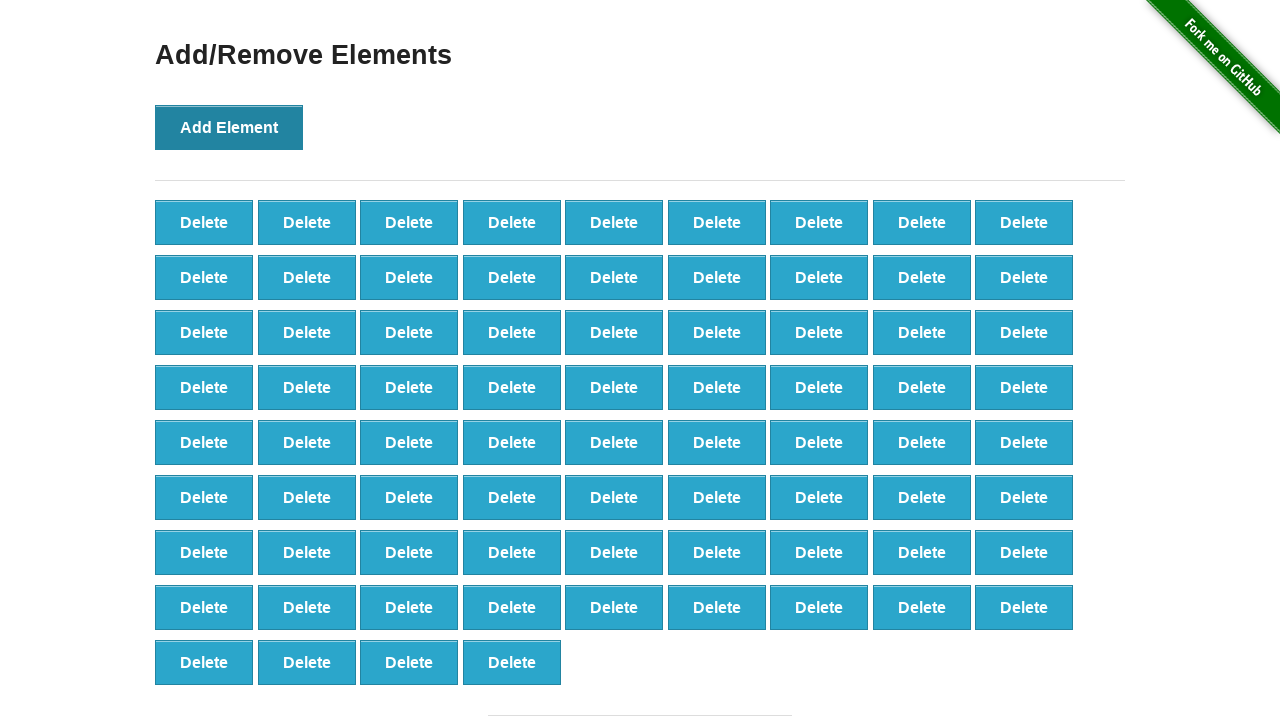

Clicked Add Element button (click 77/100) at (229, 127) on xpath=//button[@onclick='addElement()']
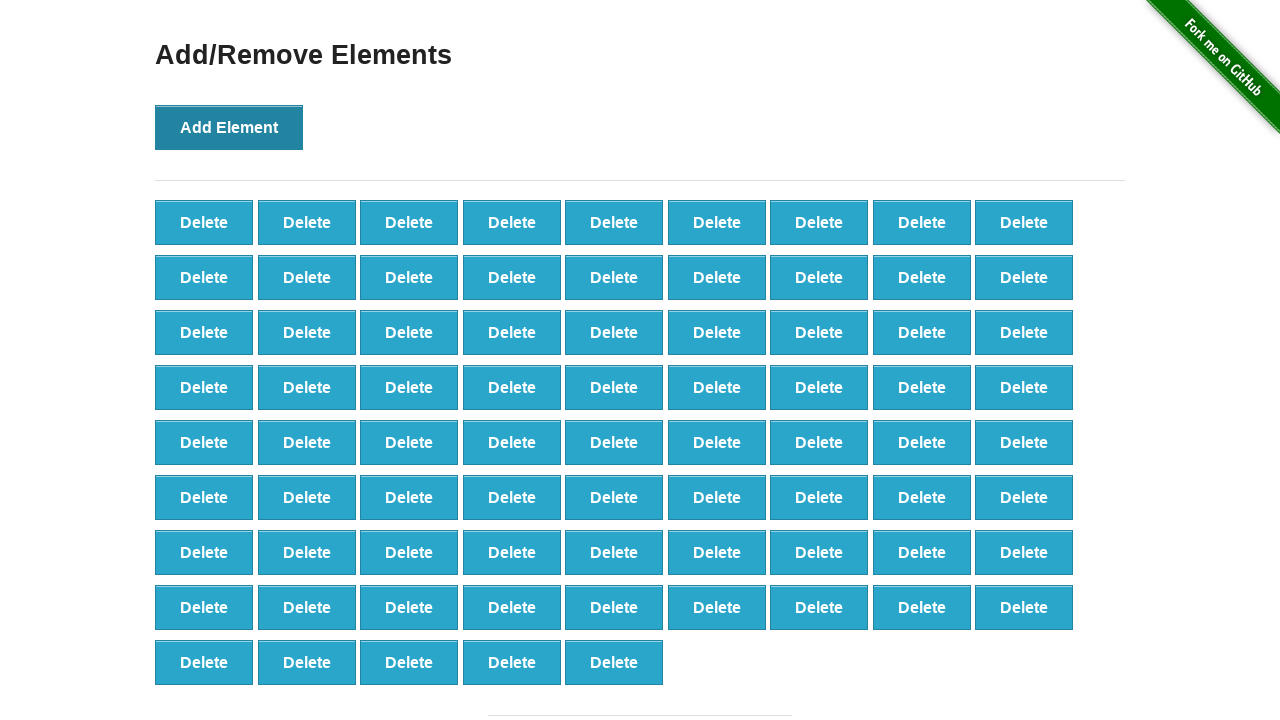

Clicked Add Element button (click 78/100) at (229, 127) on xpath=//button[@onclick='addElement()']
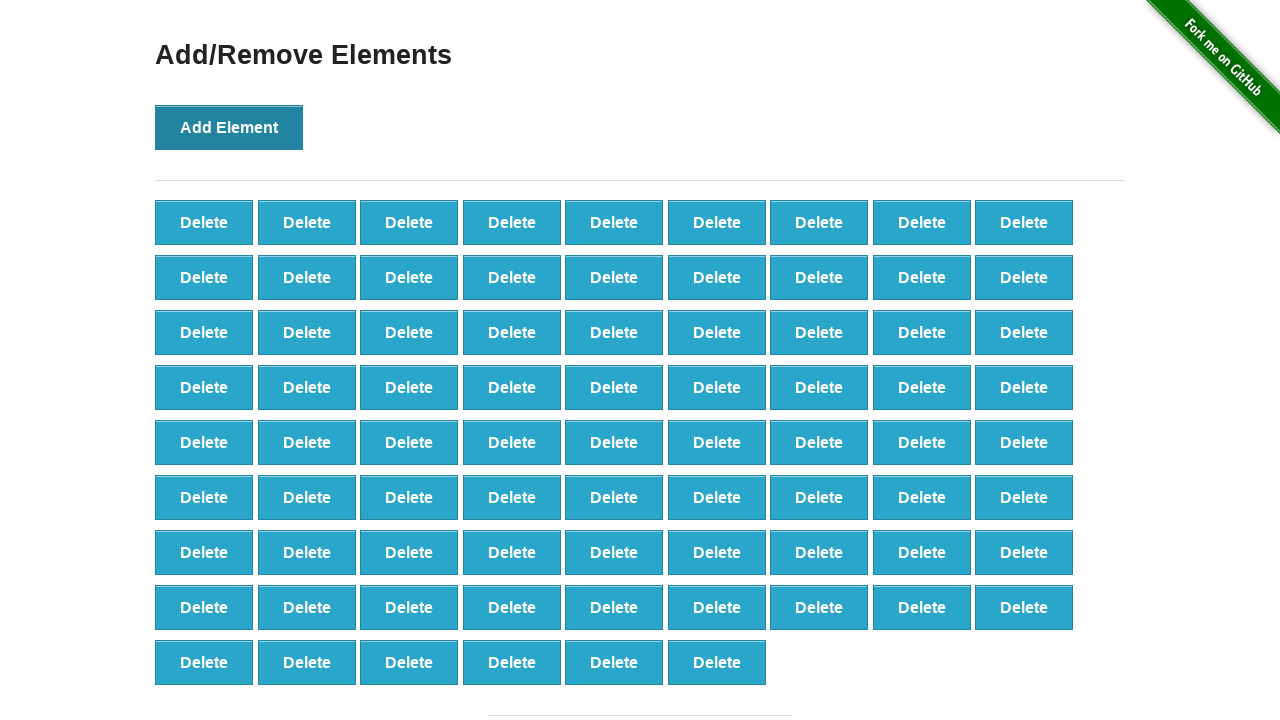

Clicked Add Element button (click 79/100) at (229, 127) on xpath=//button[@onclick='addElement()']
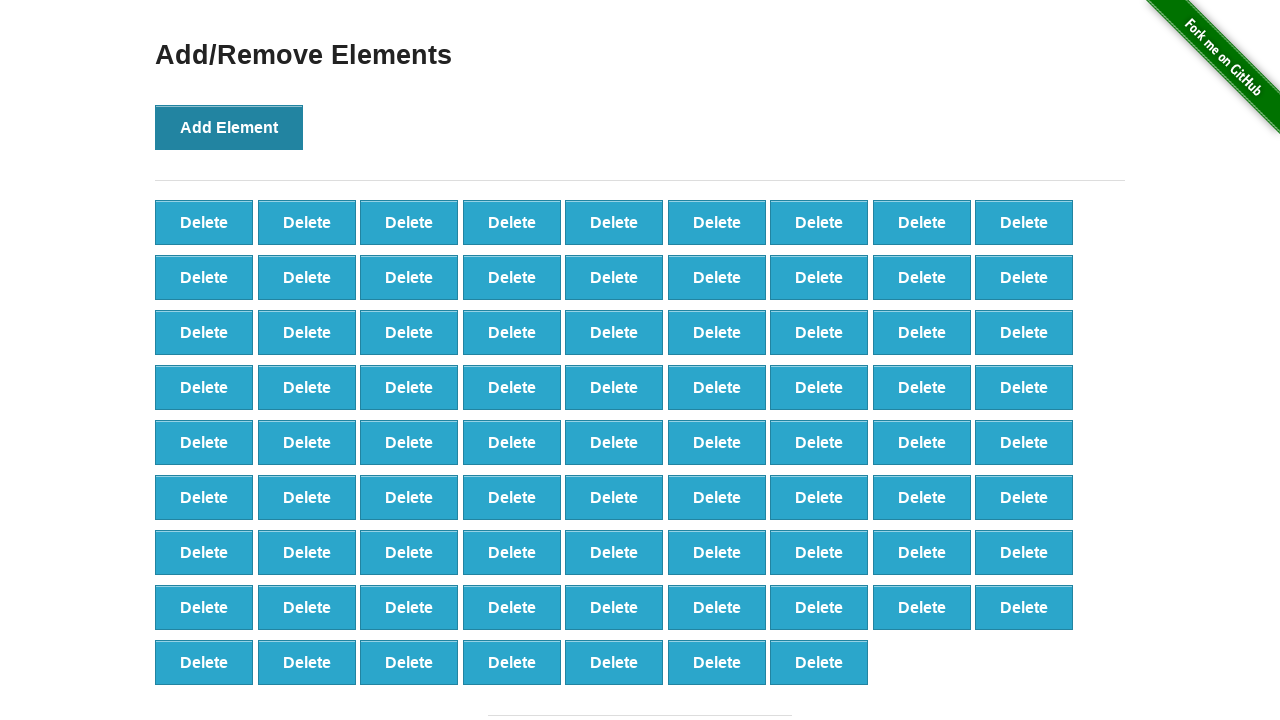

Clicked Add Element button (click 80/100) at (229, 127) on xpath=//button[@onclick='addElement()']
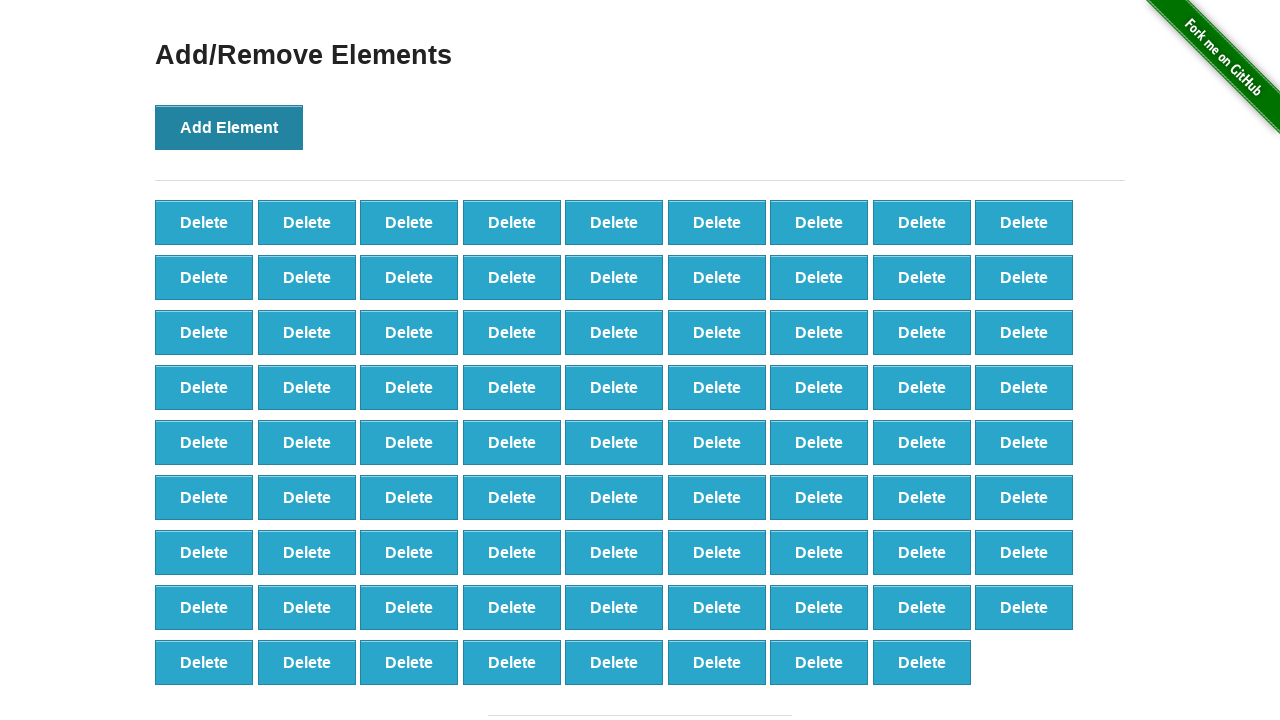

Clicked Add Element button (click 81/100) at (229, 127) on xpath=//button[@onclick='addElement()']
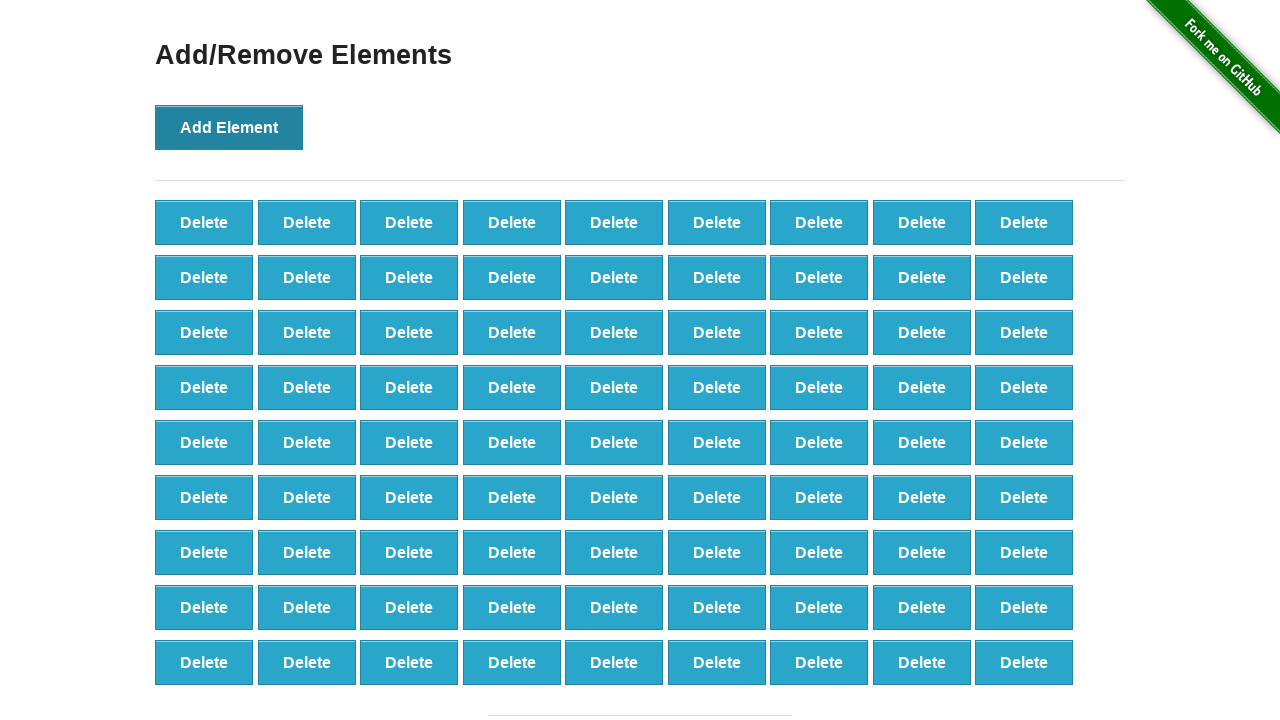

Clicked Add Element button (click 82/100) at (229, 127) on xpath=//button[@onclick='addElement()']
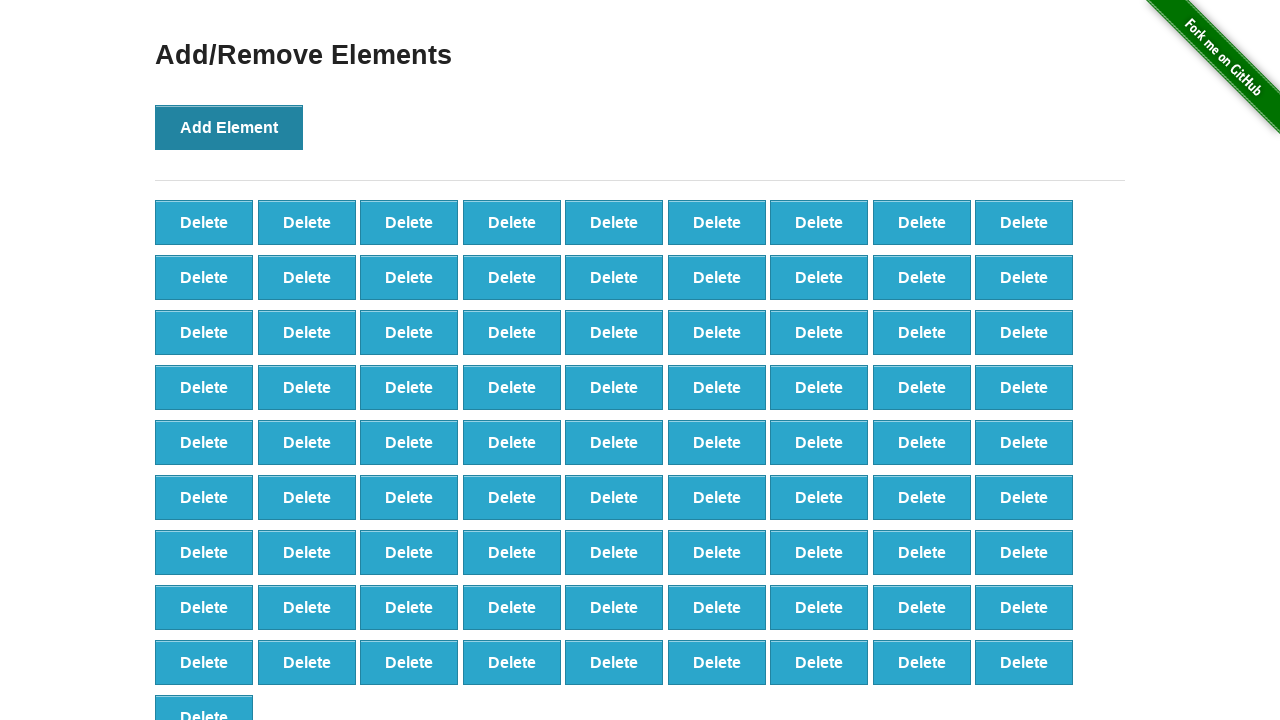

Clicked Add Element button (click 83/100) at (229, 127) on xpath=//button[@onclick='addElement()']
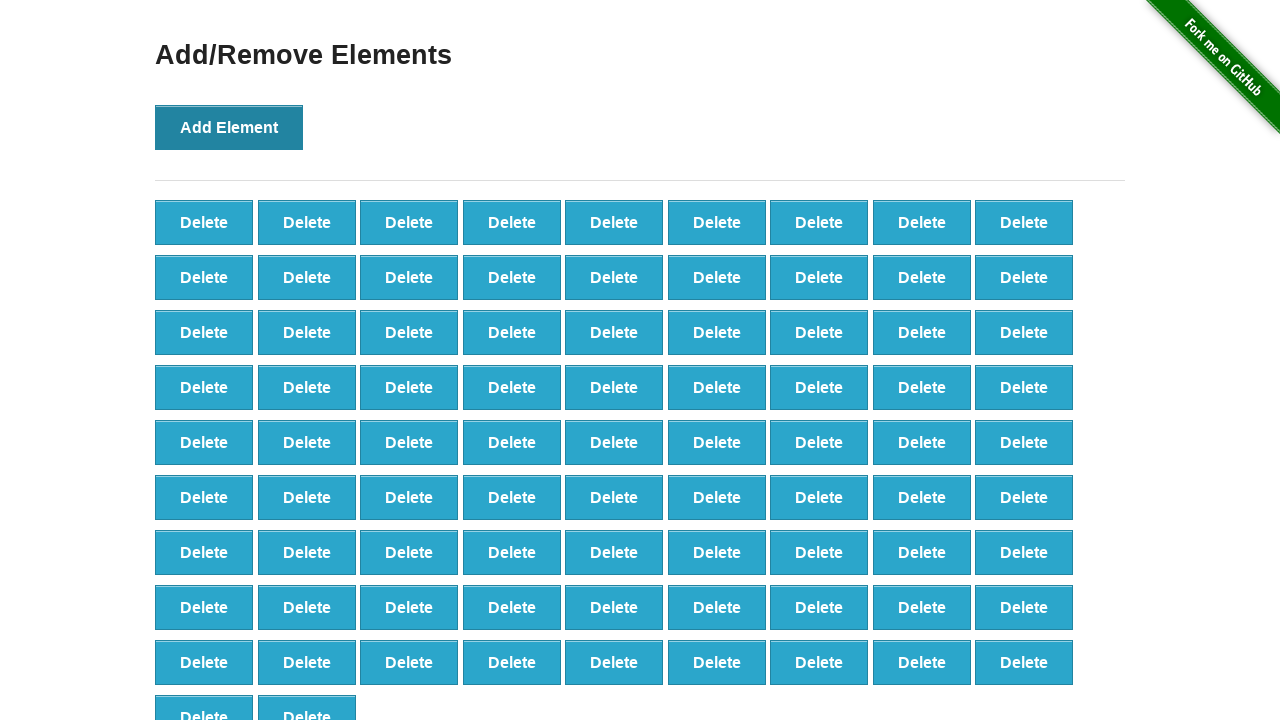

Clicked Add Element button (click 84/100) at (229, 127) on xpath=//button[@onclick='addElement()']
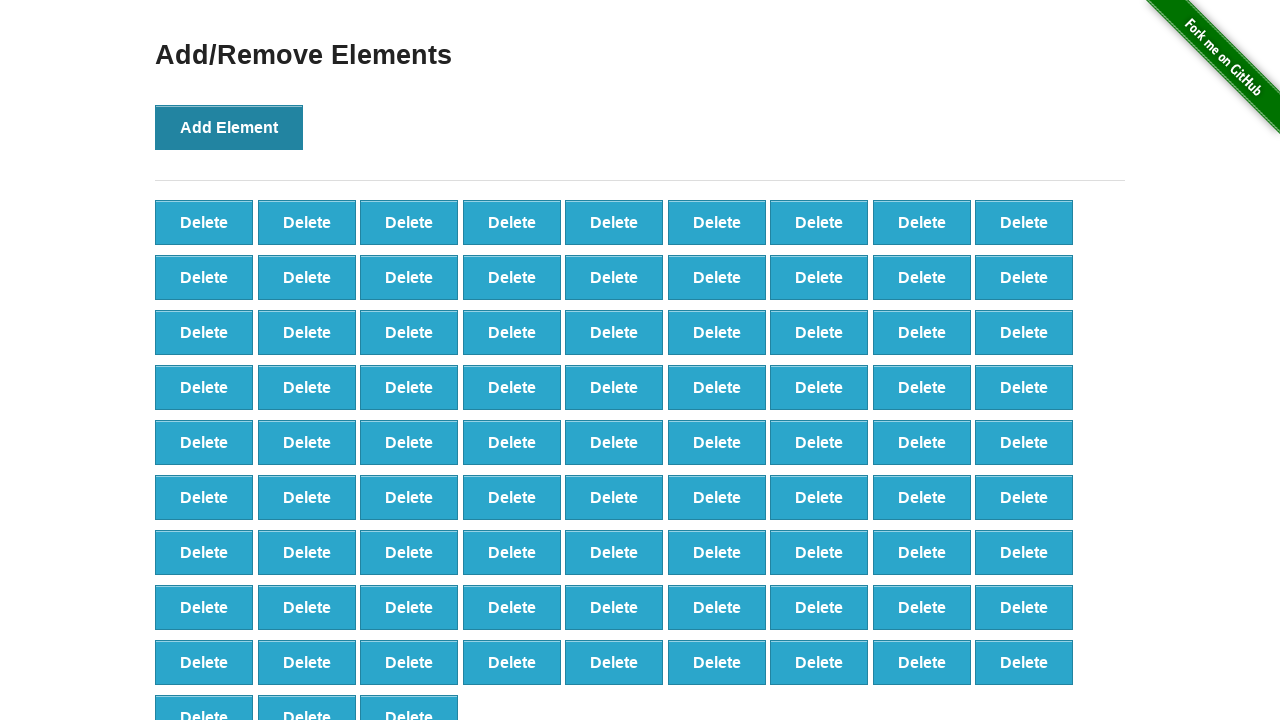

Clicked Add Element button (click 85/100) at (229, 127) on xpath=//button[@onclick='addElement()']
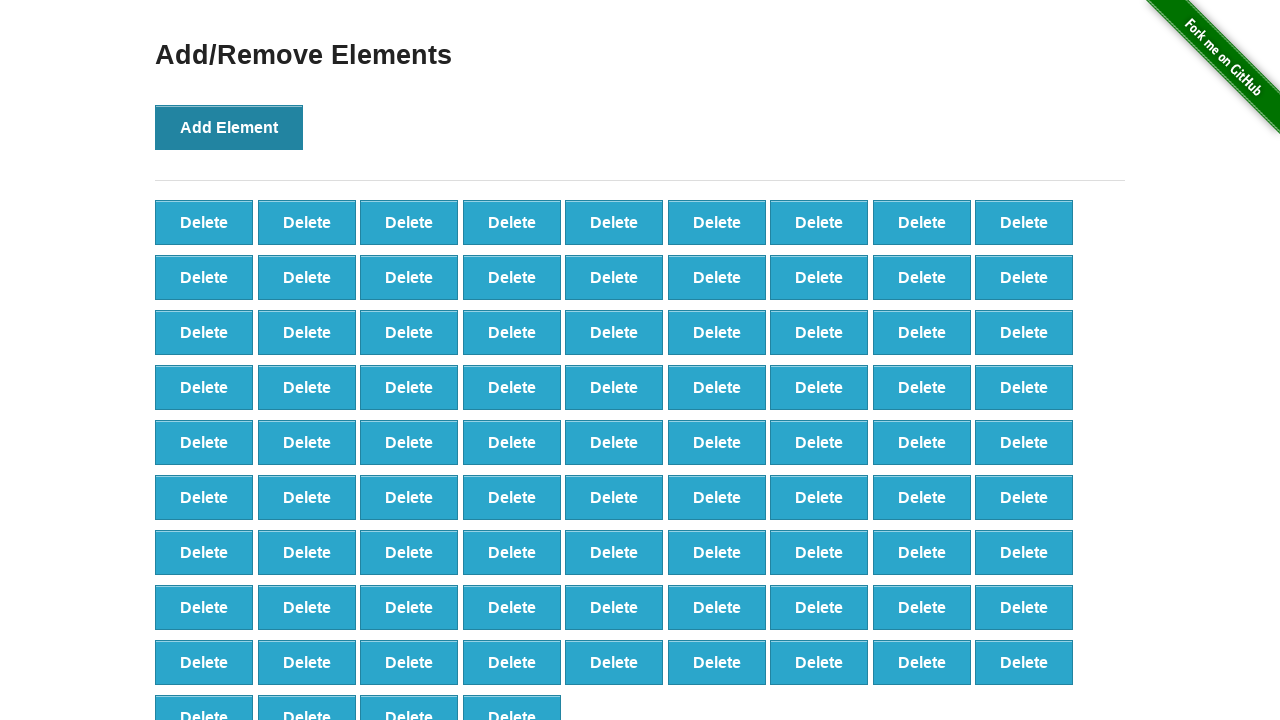

Clicked Add Element button (click 86/100) at (229, 127) on xpath=//button[@onclick='addElement()']
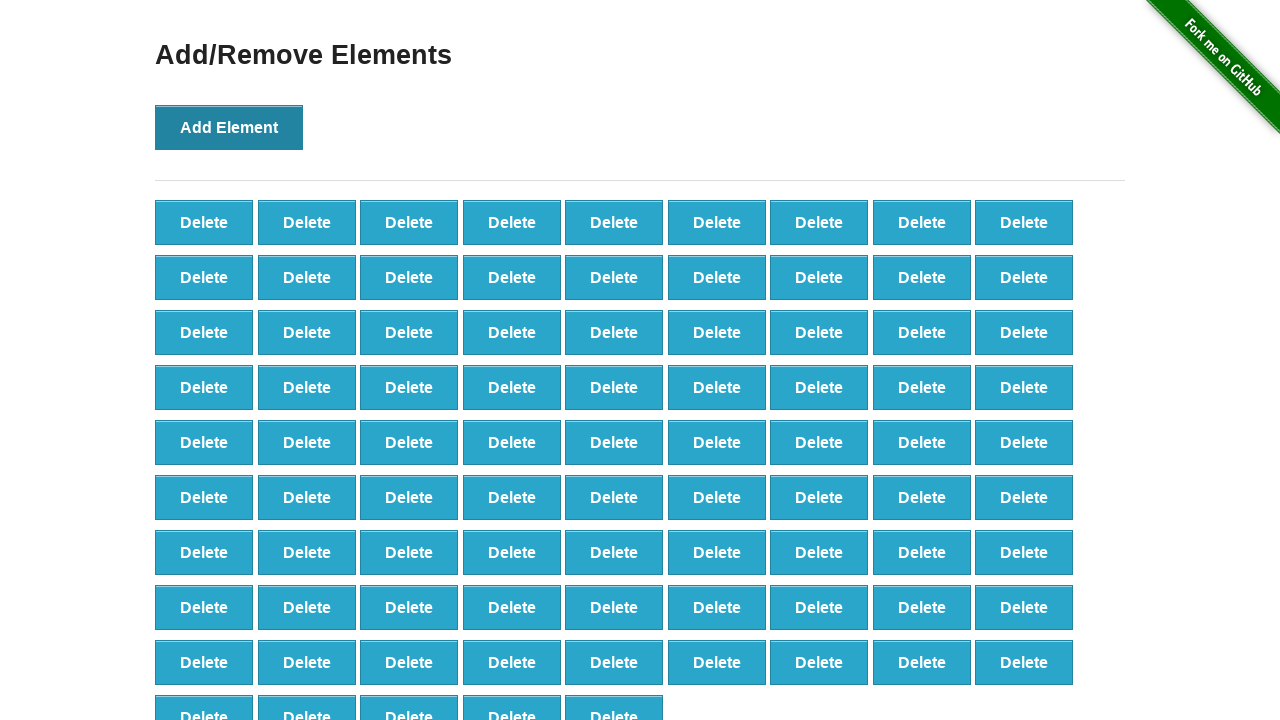

Clicked Add Element button (click 87/100) at (229, 127) on xpath=//button[@onclick='addElement()']
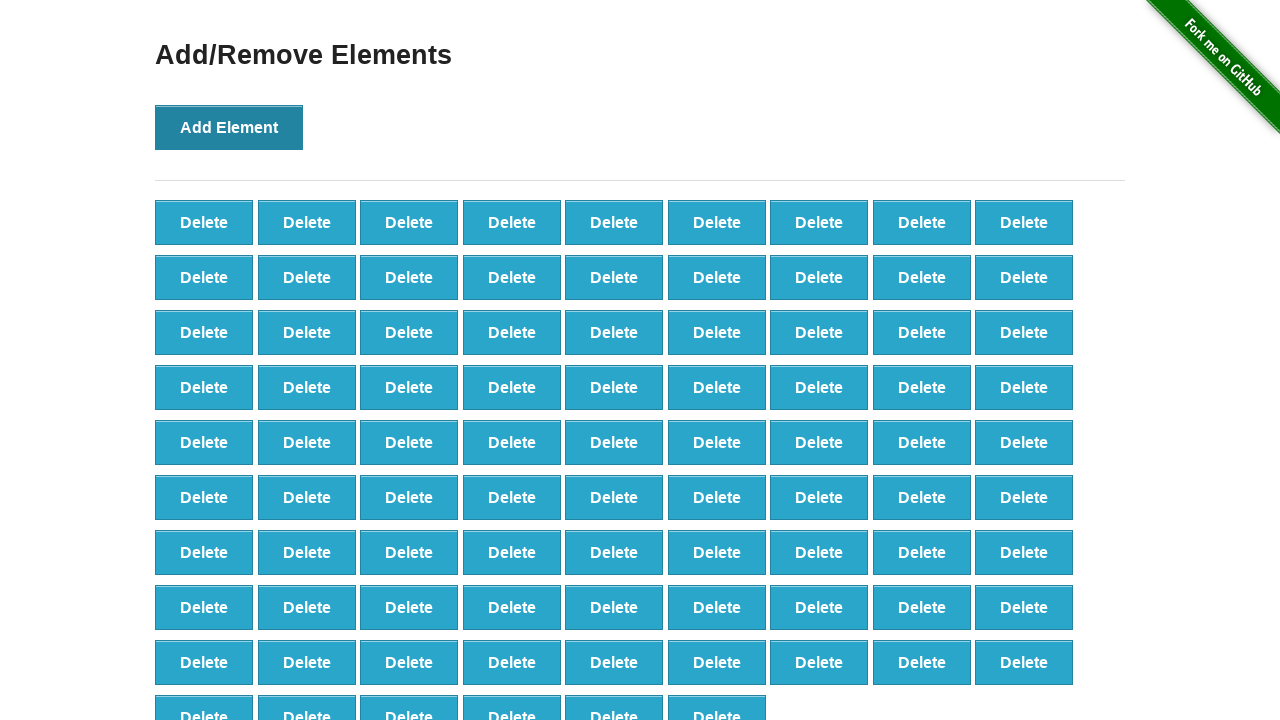

Clicked Add Element button (click 88/100) at (229, 127) on xpath=//button[@onclick='addElement()']
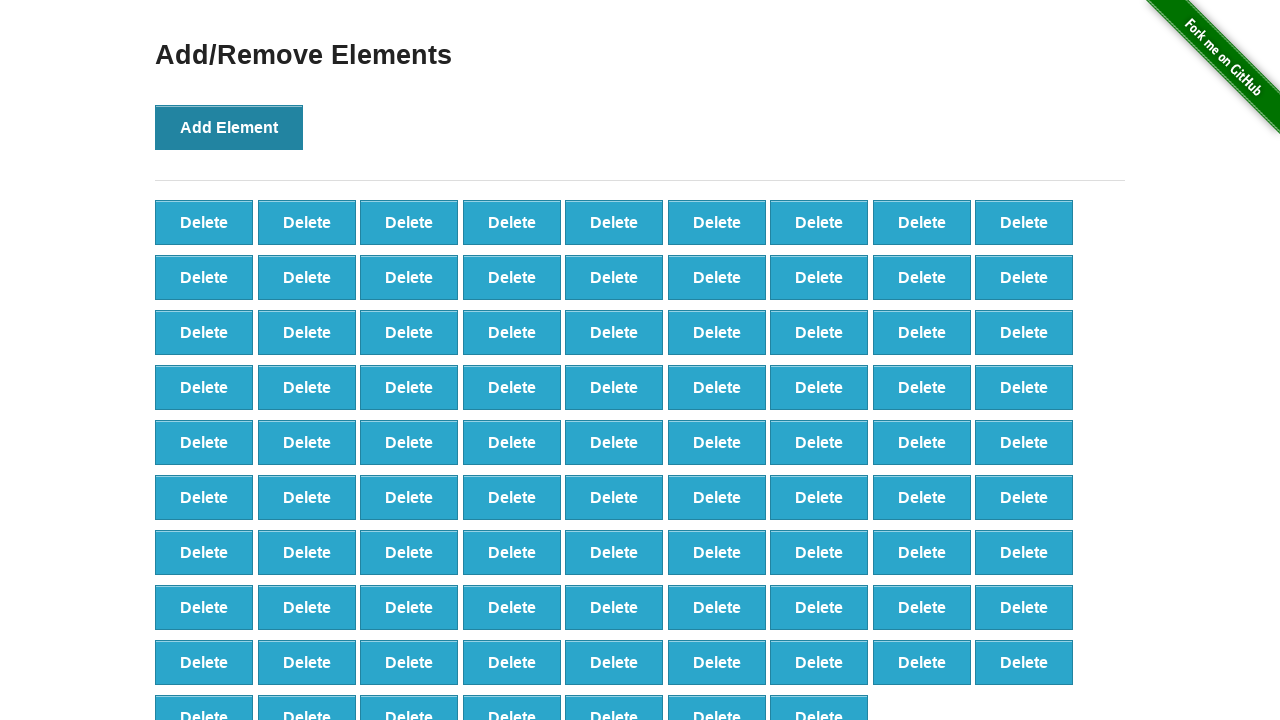

Clicked Add Element button (click 89/100) at (229, 127) on xpath=//button[@onclick='addElement()']
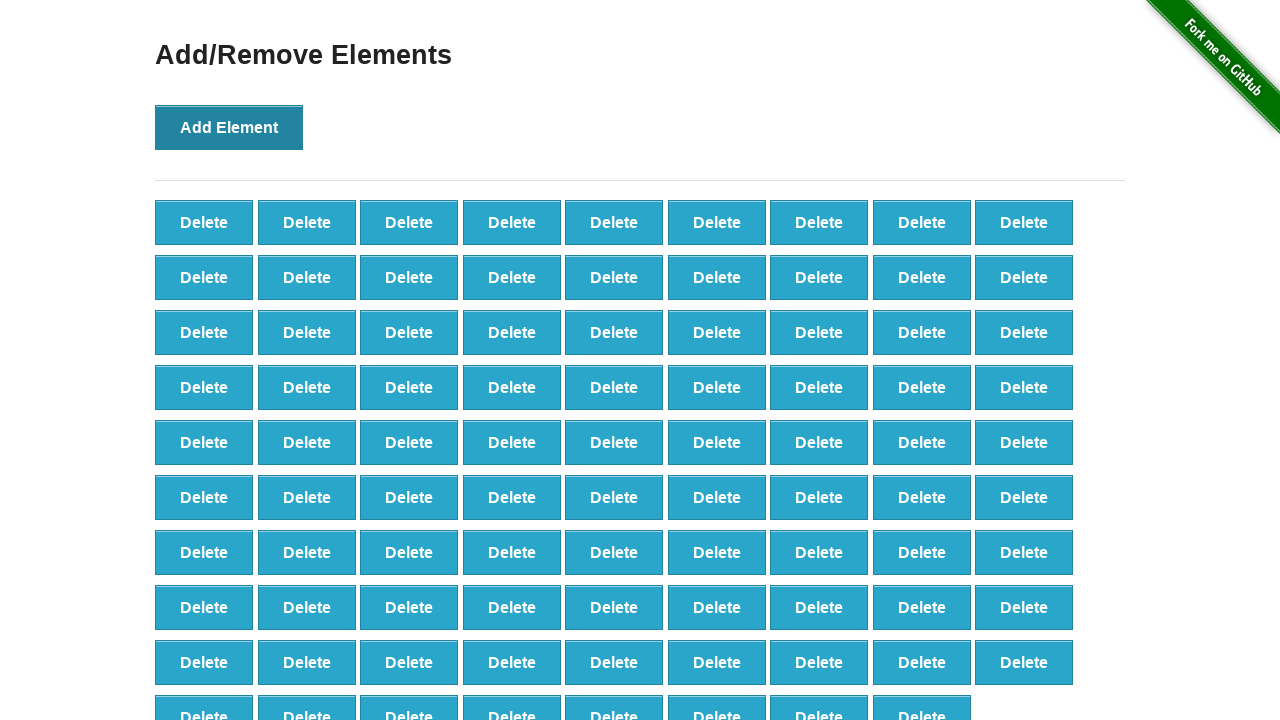

Clicked Add Element button (click 90/100) at (229, 127) on xpath=//button[@onclick='addElement()']
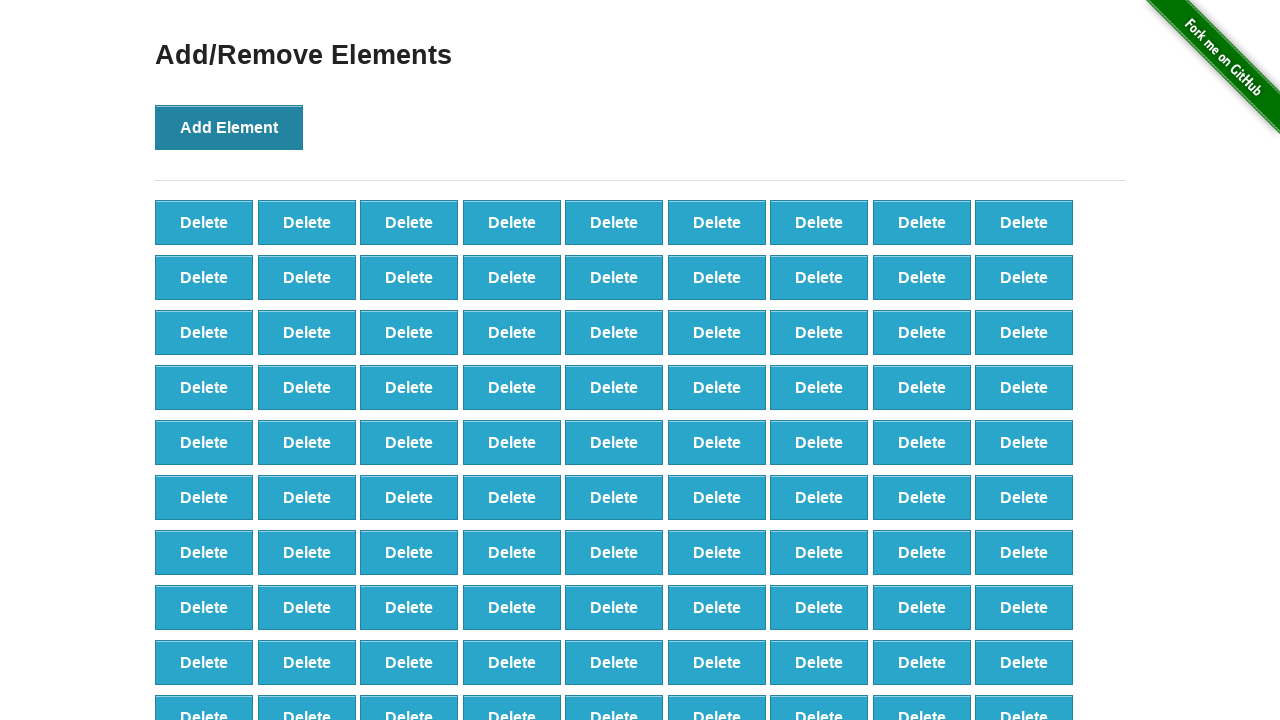

Clicked Add Element button (click 91/100) at (229, 127) on xpath=//button[@onclick='addElement()']
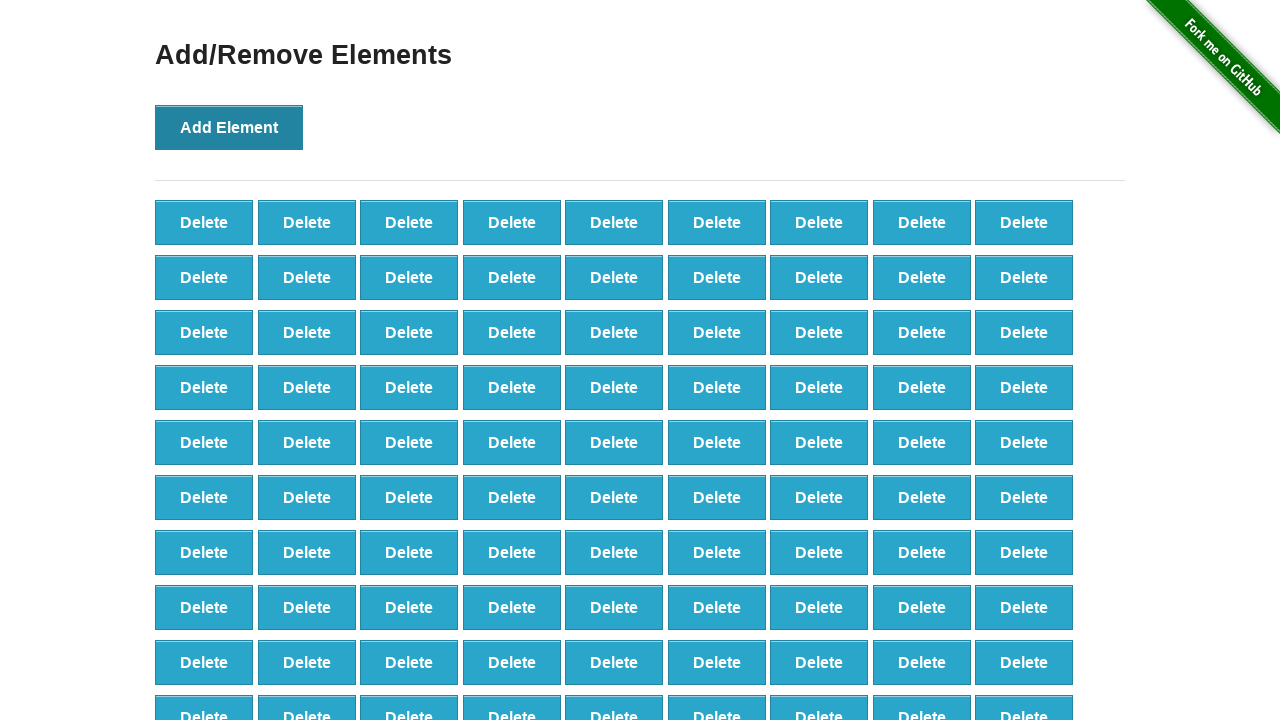

Clicked Add Element button (click 92/100) at (229, 127) on xpath=//button[@onclick='addElement()']
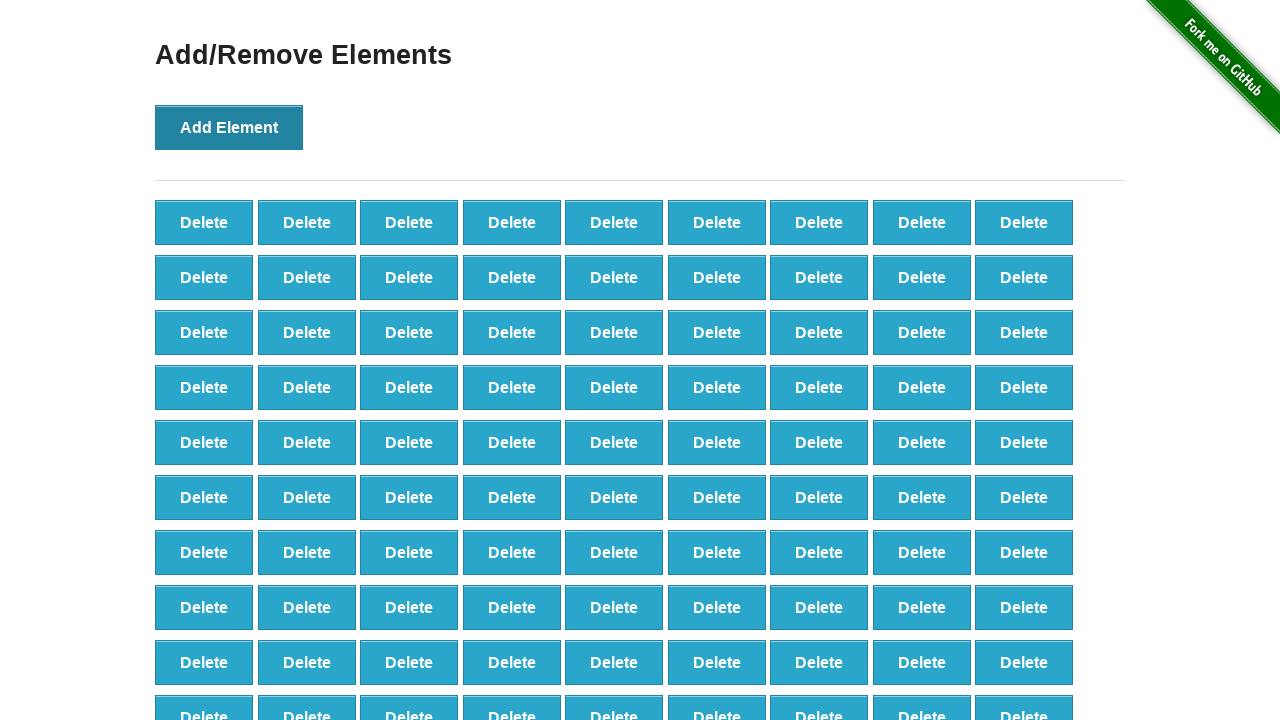

Clicked Add Element button (click 93/100) at (229, 127) on xpath=//button[@onclick='addElement()']
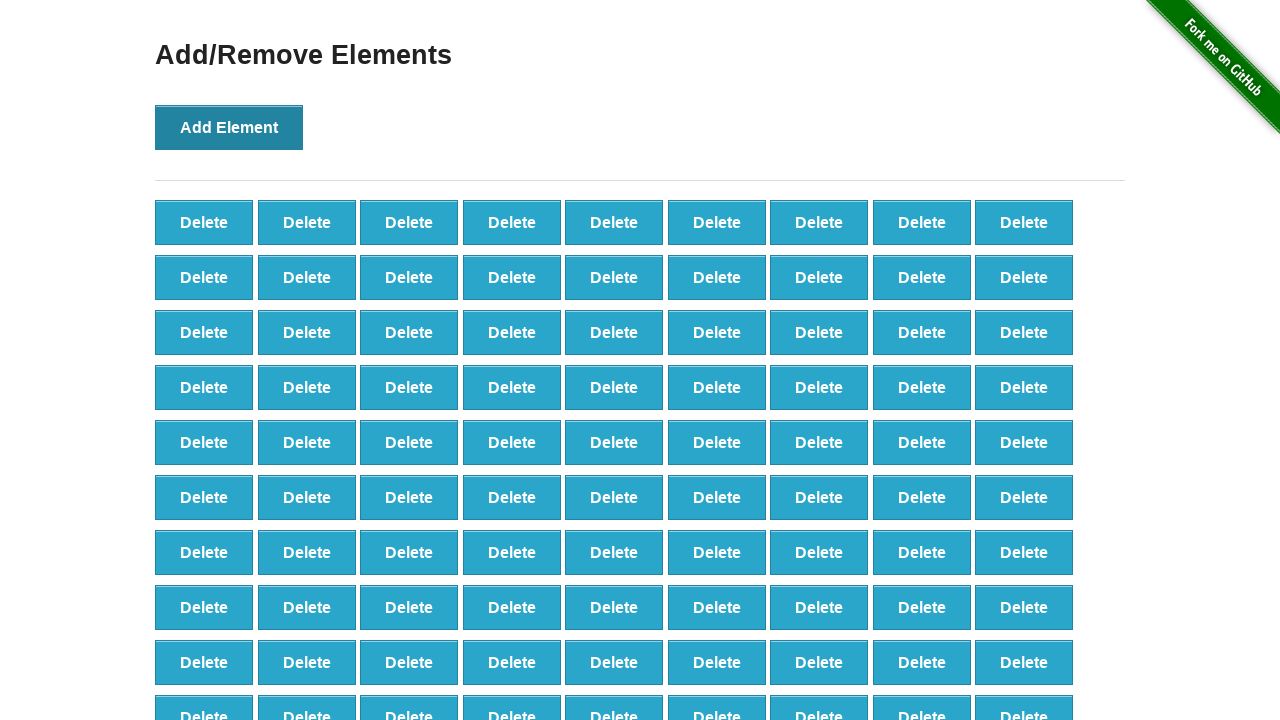

Clicked Add Element button (click 94/100) at (229, 127) on xpath=//button[@onclick='addElement()']
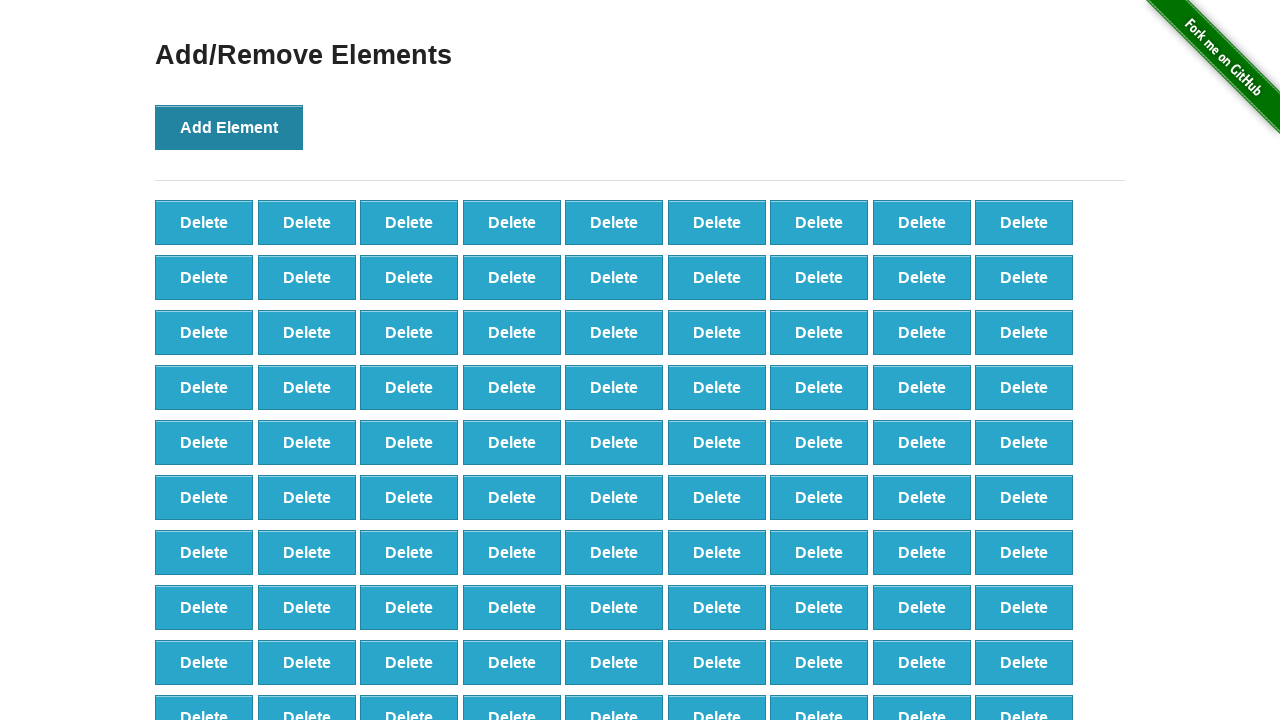

Clicked Add Element button (click 95/100) at (229, 127) on xpath=//button[@onclick='addElement()']
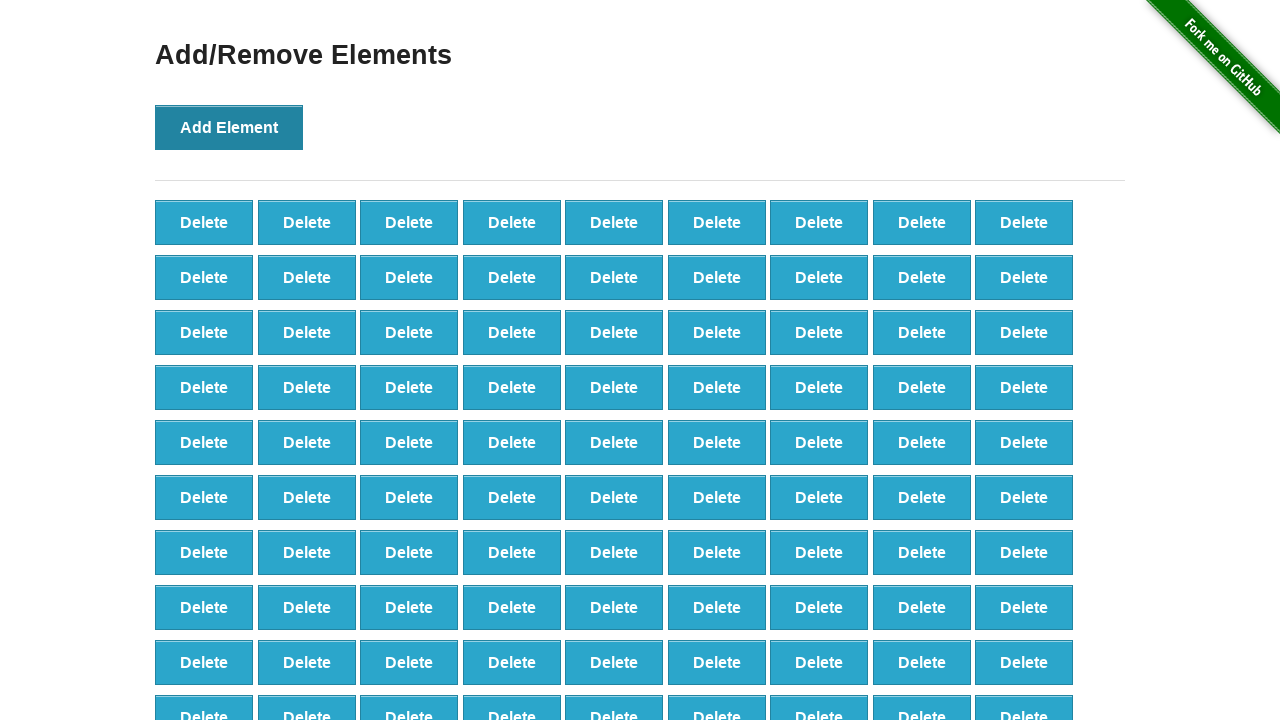

Clicked Add Element button (click 96/100) at (229, 127) on xpath=//button[@onclick='addElement()']
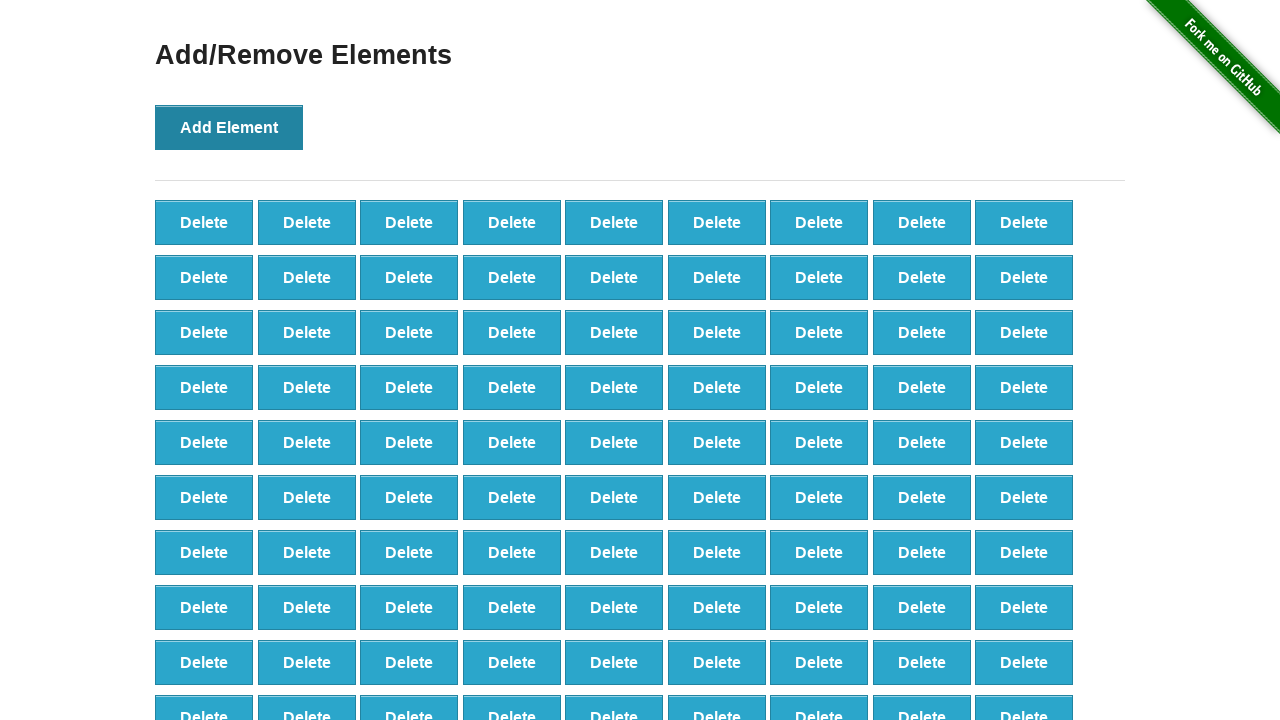

Clicked Add Element button (click 97/100) at (229, 127) on xpath=//button[@onclick='addElement()']
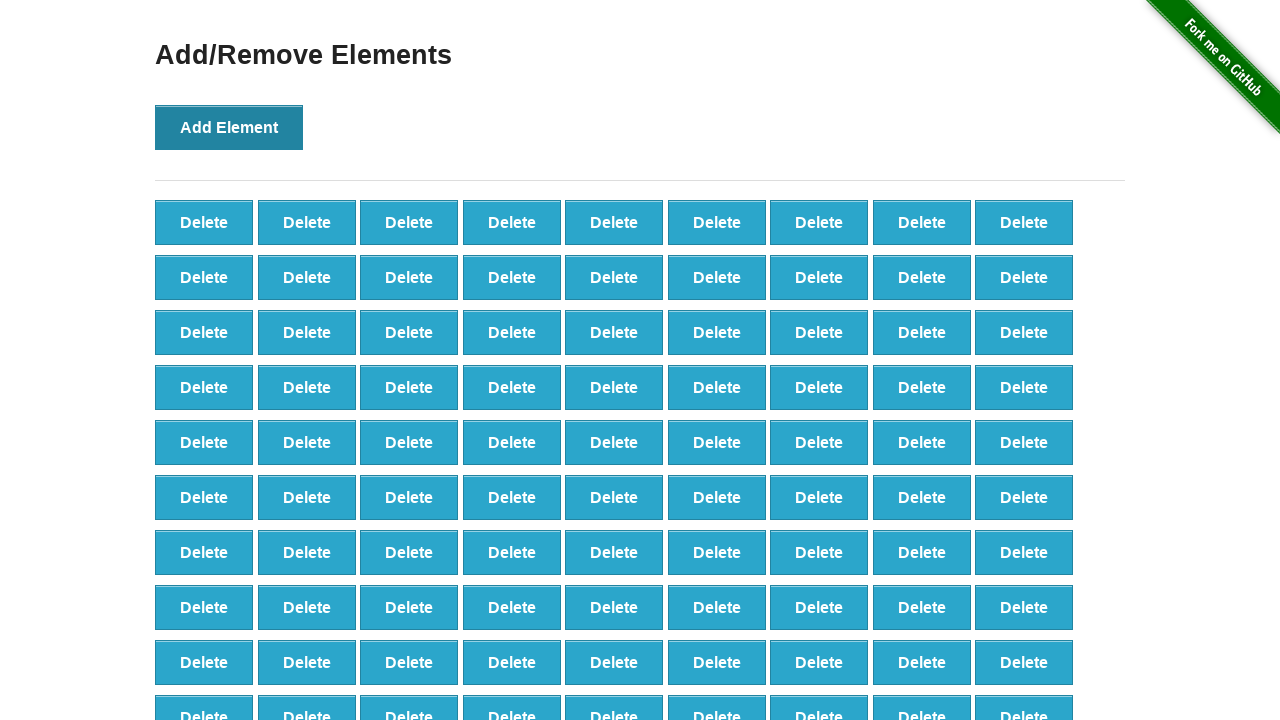

Clicked Add Element button (click 98/100) at (229, 127) on xpath=//button[@onclick='addElement()']
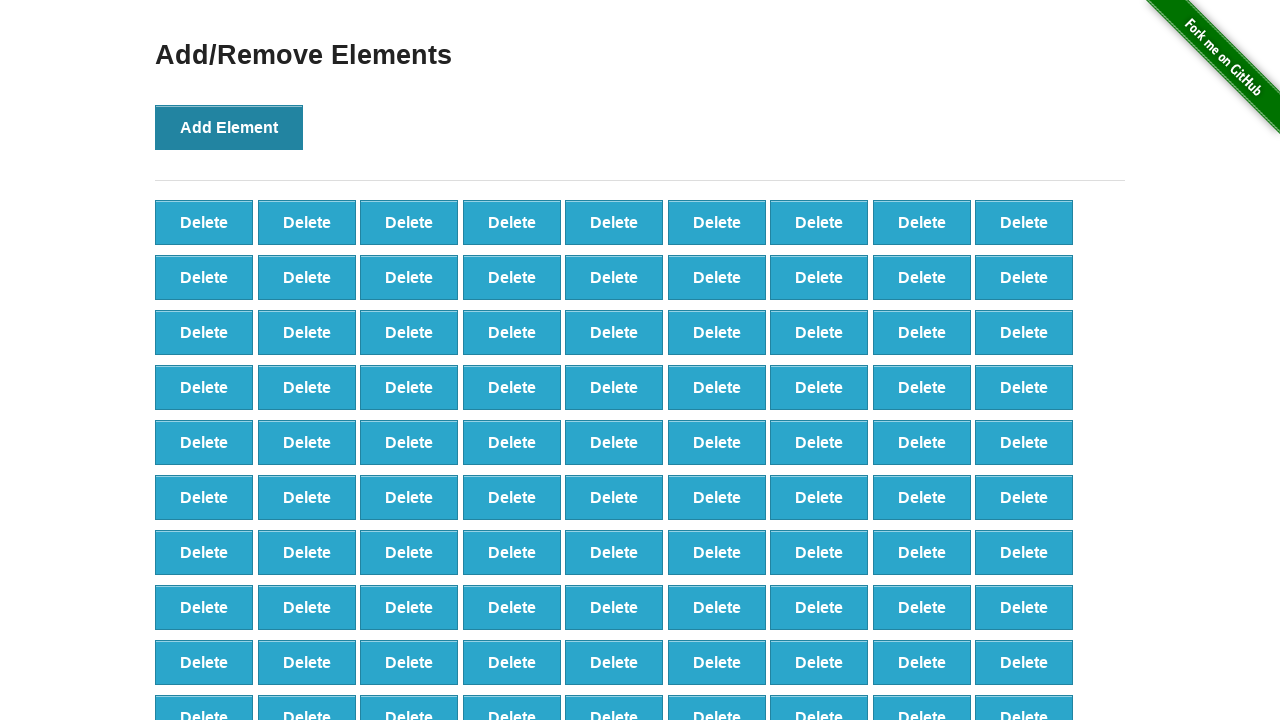

Clicked Add Element button (click 99/100) at (229, 127) on xpath=//button[@onclick='addElement()']
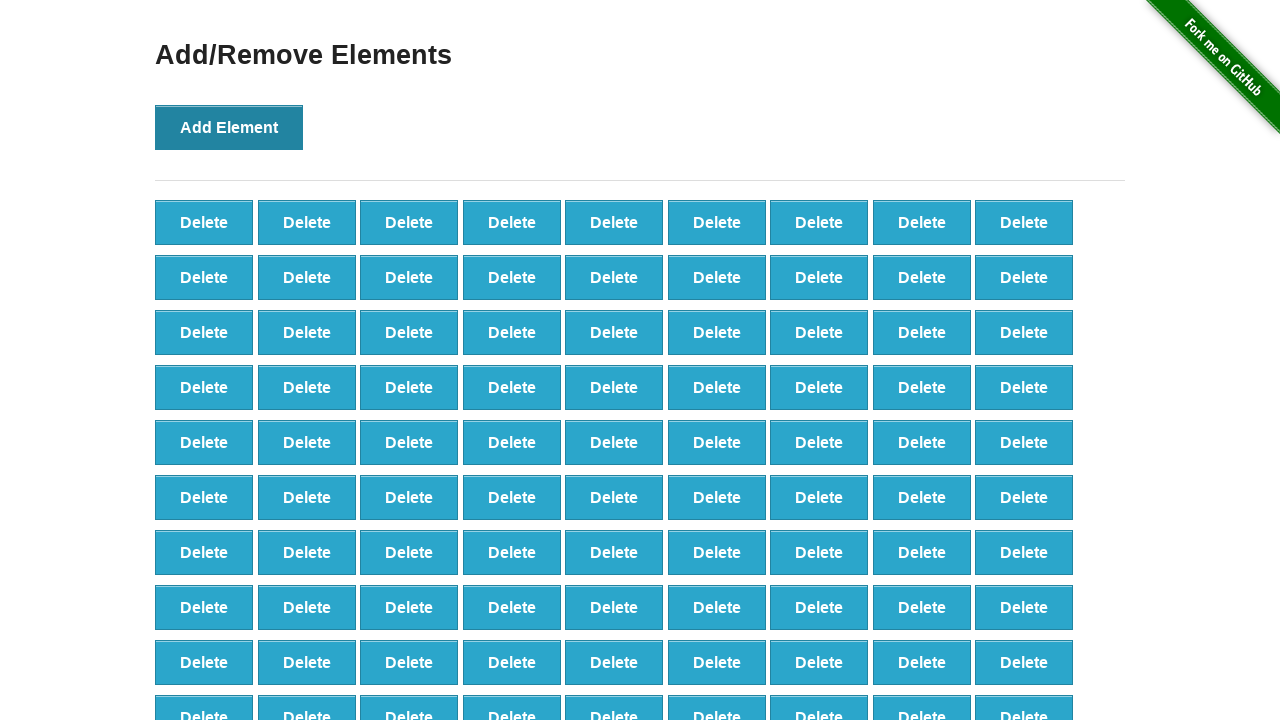

Clicked Add Element button (click 100/100) at (229, 127) on xpath=//button[@onclick='addElement()']
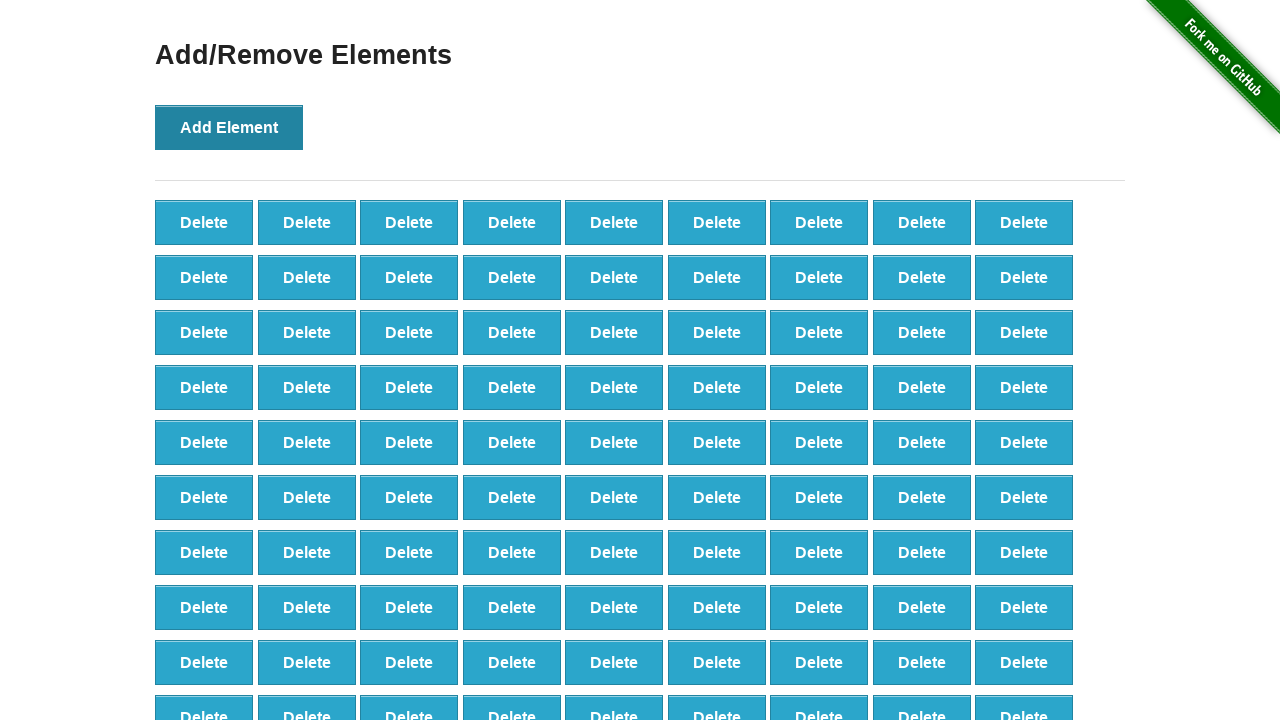

Verified 100 delete buttons were created
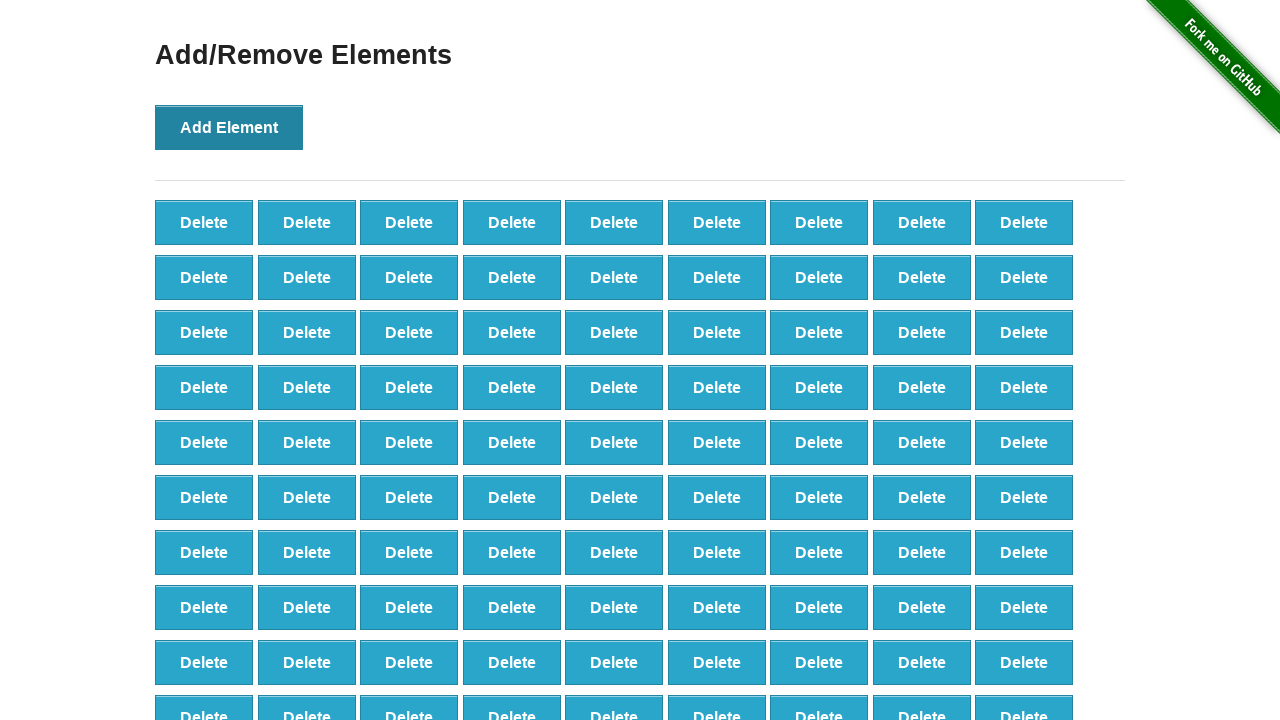

Clicked delete button (delete 1/90) at (204, 222) on xpath=//button[@onclick='deleteElement()'] >> nth=0
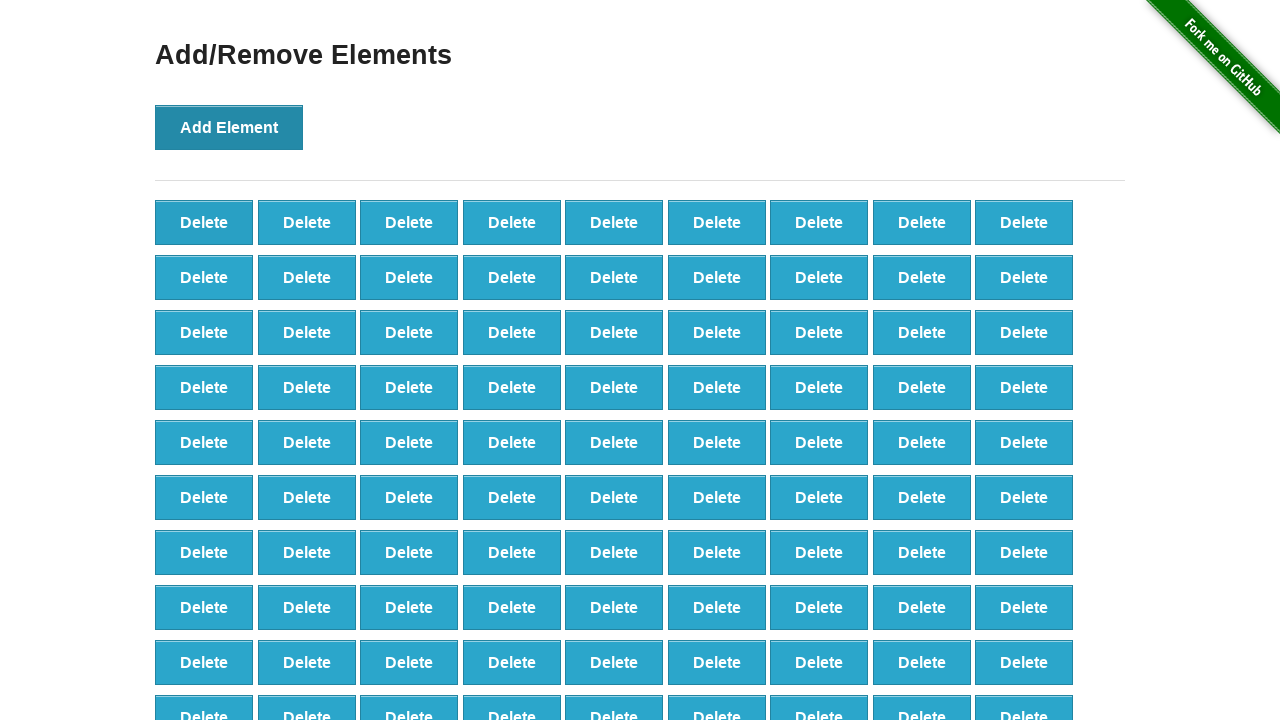

Clicked delete button (delete 2/90) at (204, 222) on xpath=//button[@onclick='deleteElement()'] >> nth=0
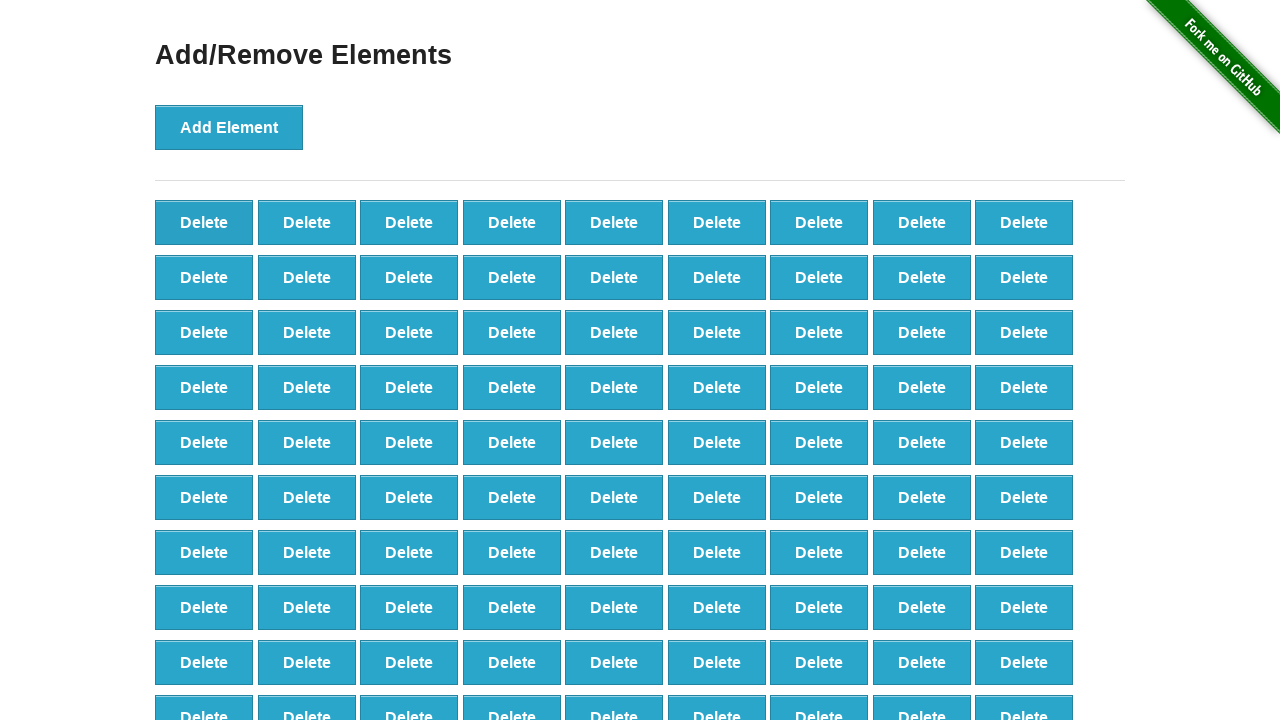

Clicked delete button (delete 3/90) at (204, 222) on xpath=//button[@onclick='deleteElement()'] >> nth=0
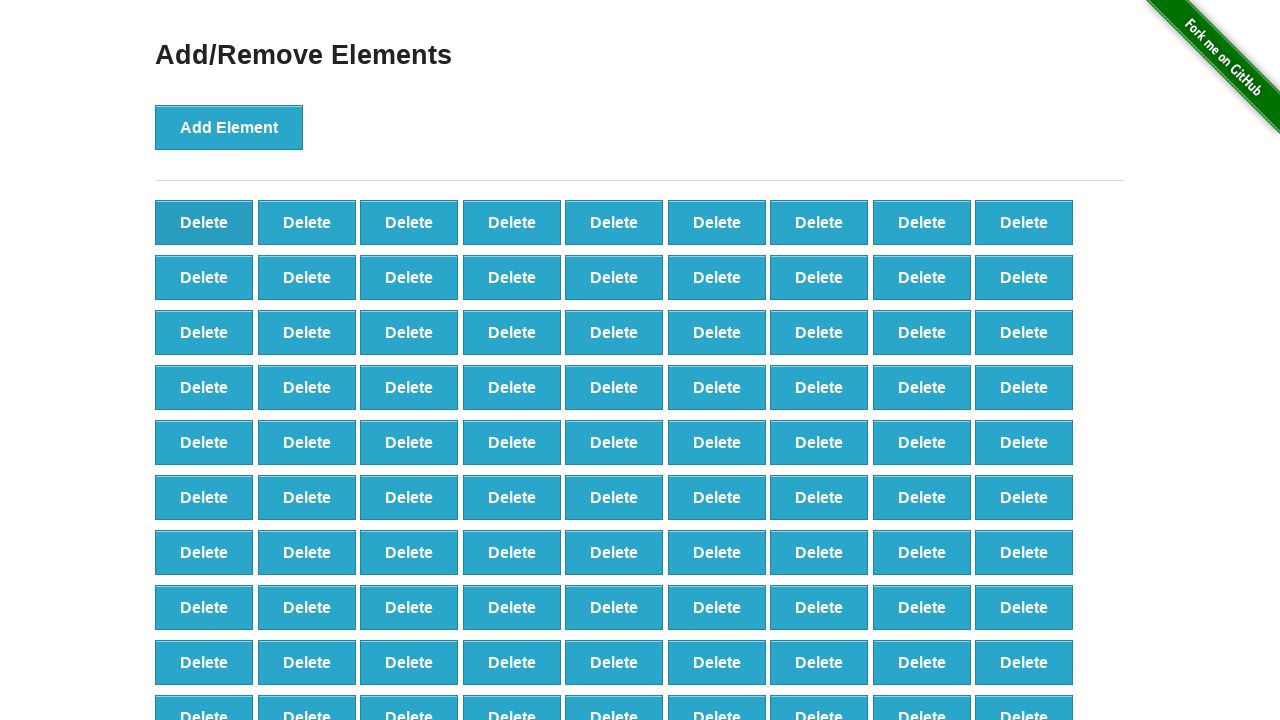

Clicked delete button (delete 4/90) at (204, 222) on xpath=//button[@onclick='deleteElement()'] >> nth=0
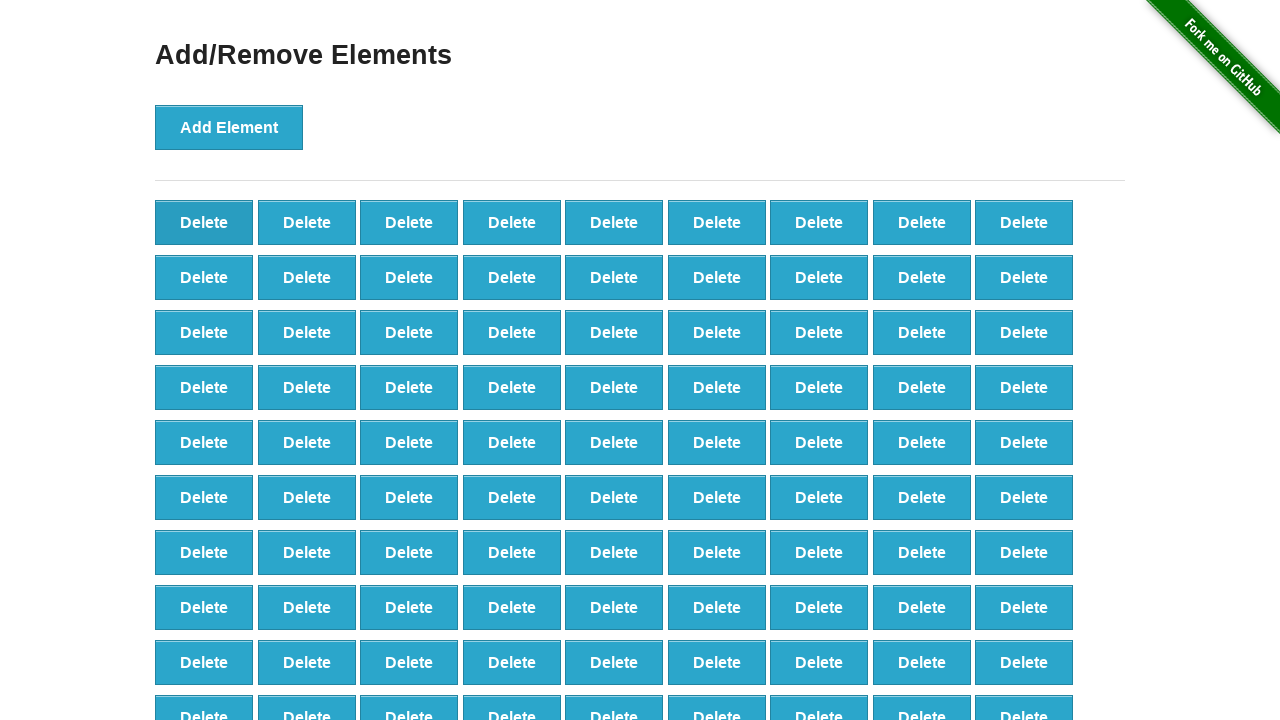

Clicked delete button (delete 5/90) at (204, 222) on xpath=//button[@onclick='deleteElement()'] >> nth=0
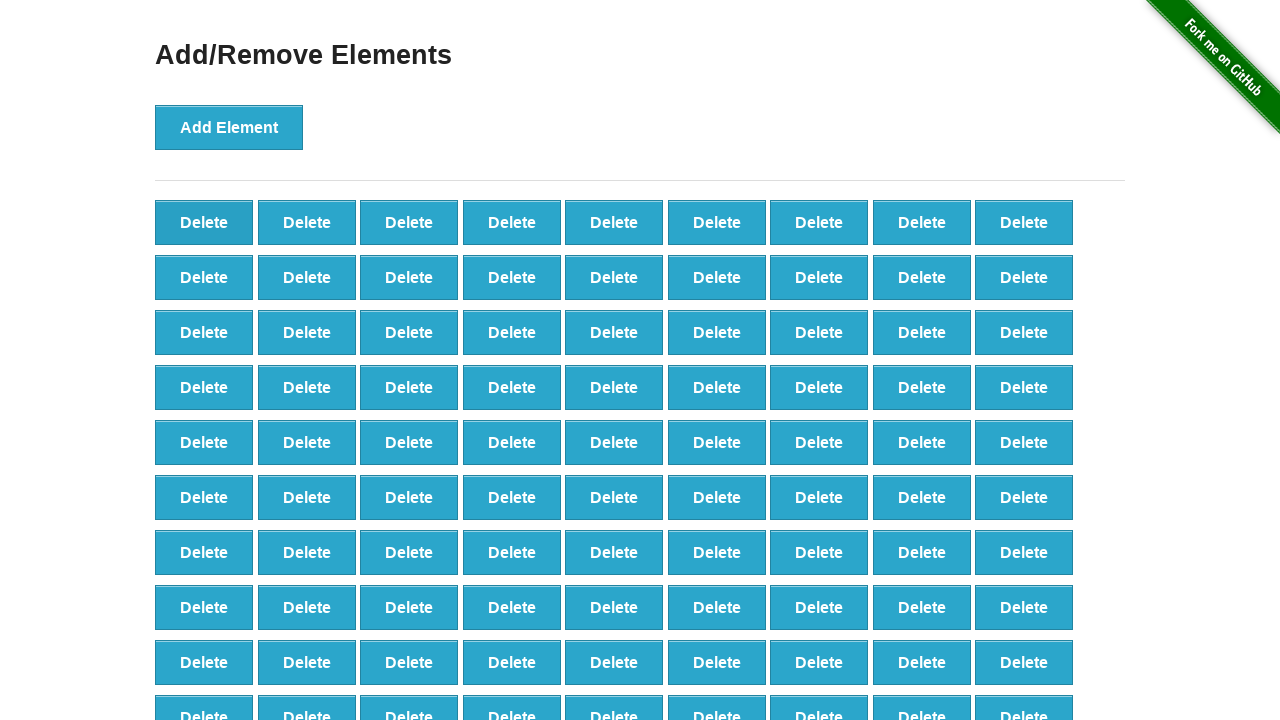

Clicked delete button (delete 6/90) at (204, 222) on xpath=//button[@onclick='deleteElement()'] >> nth=0
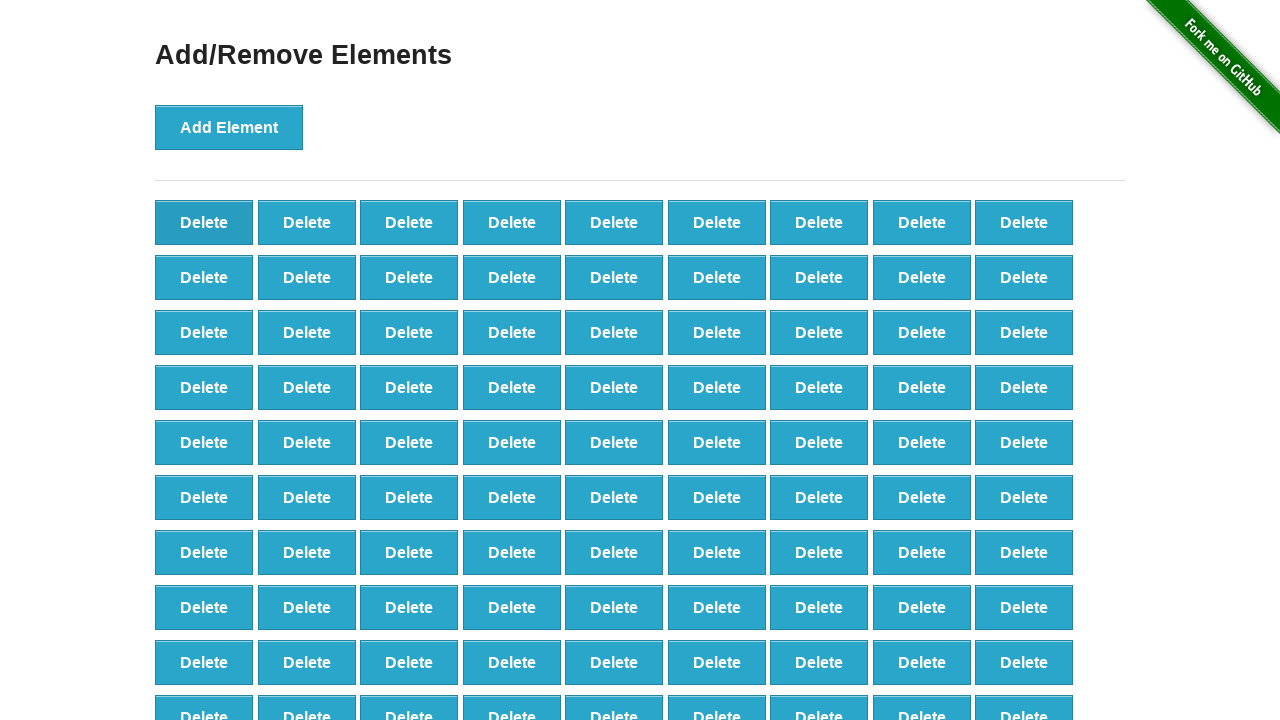

Clicked delete button (delete 7/90) at (204, 222) on xpath=//button[@onclick='deleteElement()'] >> nth=0
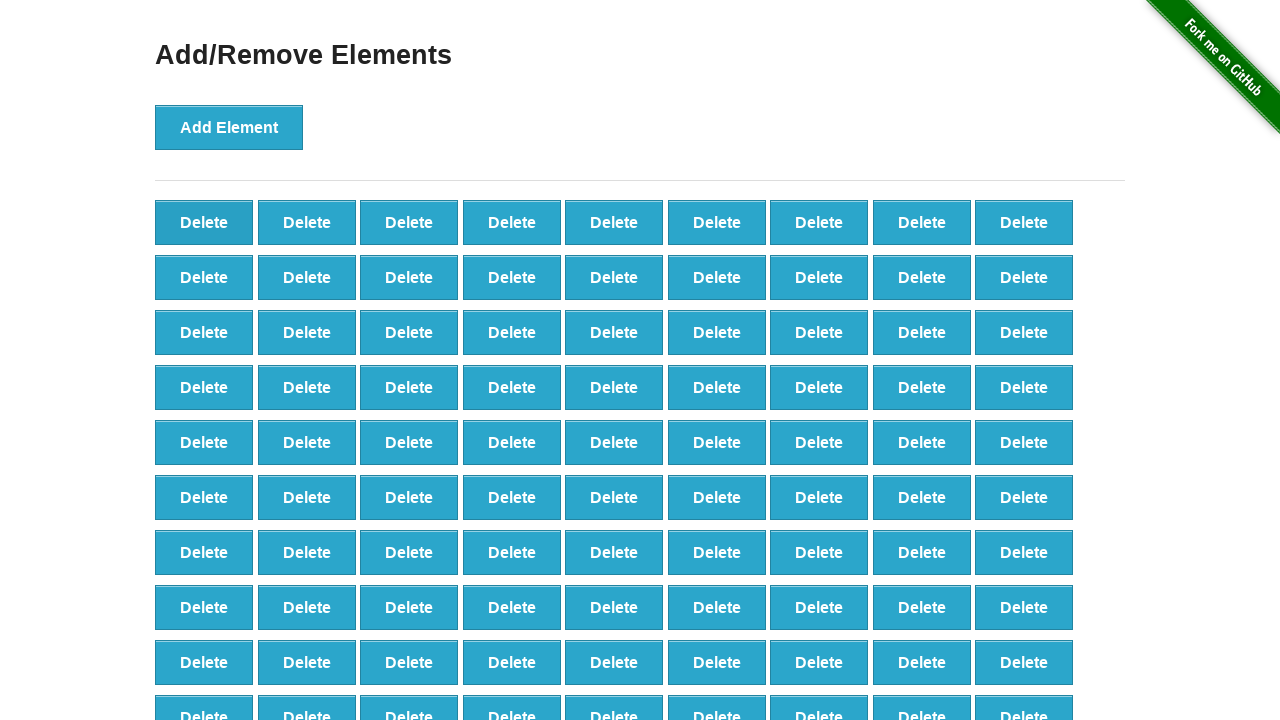

Clicked delete button (delete 8/90) at (204, 222) on xpath=//button[@onclick='deleteElement()'] >> nth=0
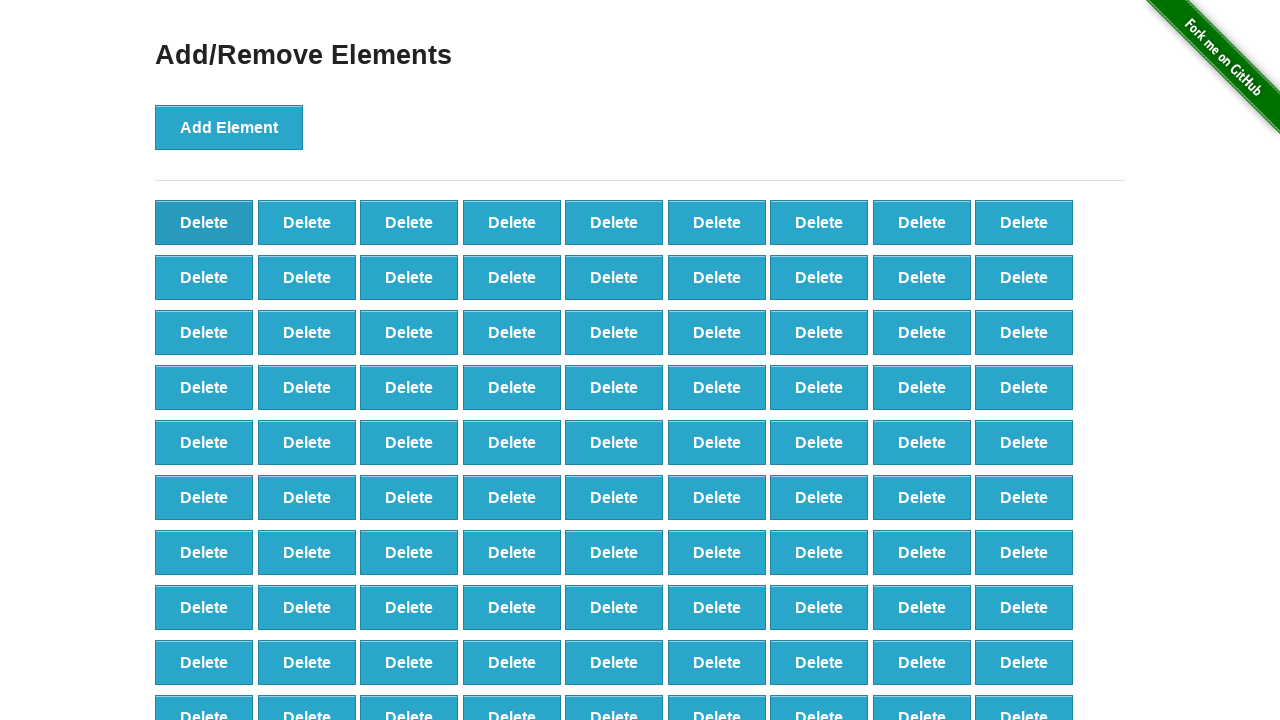

Clicked delete button (delete 9/90) at (204, 222) on xpath=//button[@onclick='deleteElement()'] >> nth=0
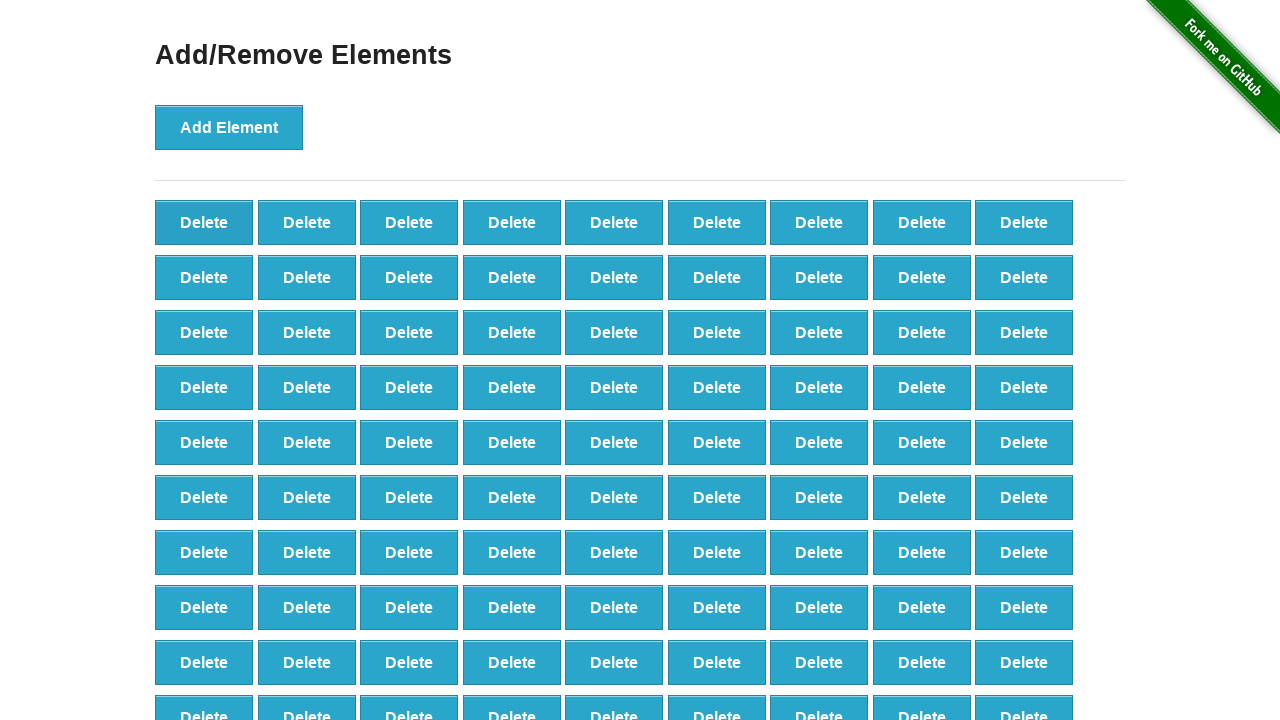

Clicked delete button (delete 10/90) at (204, 222) on xpath=//button[@onclick='deleteElement()'] >> nth=0
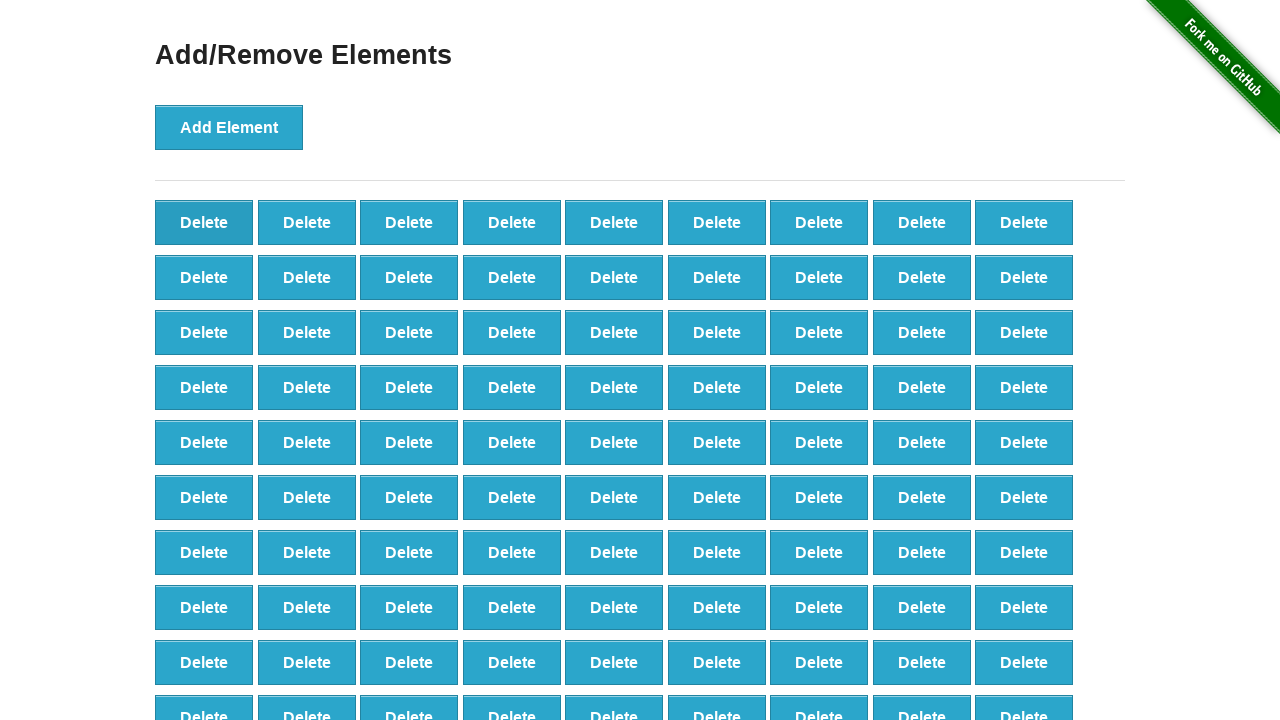

Clicked delete button (delete 11/90) at (204, 222) on xpath=//button[@onclick='deleteElement()'] >> nth=0
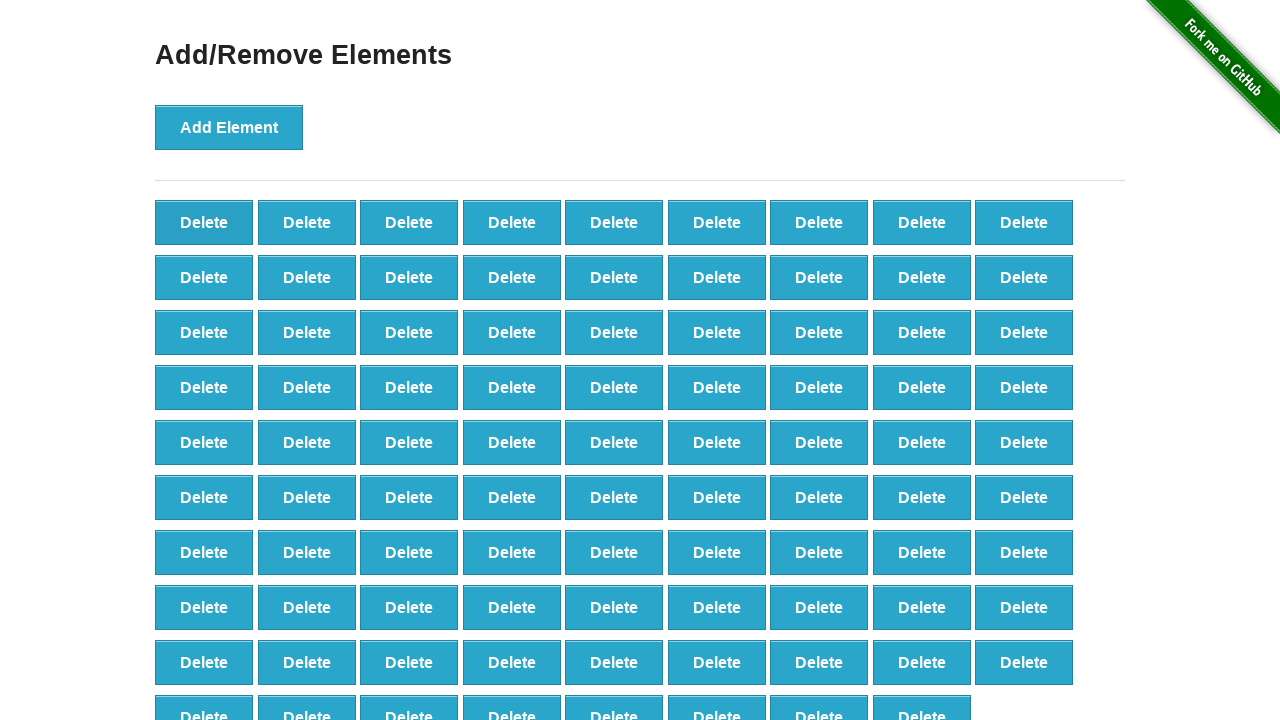

Clicked delete button (delete 12/90) at (204, 222) on xpath=//button[@onclick='deleteElement()'] >> nth=0
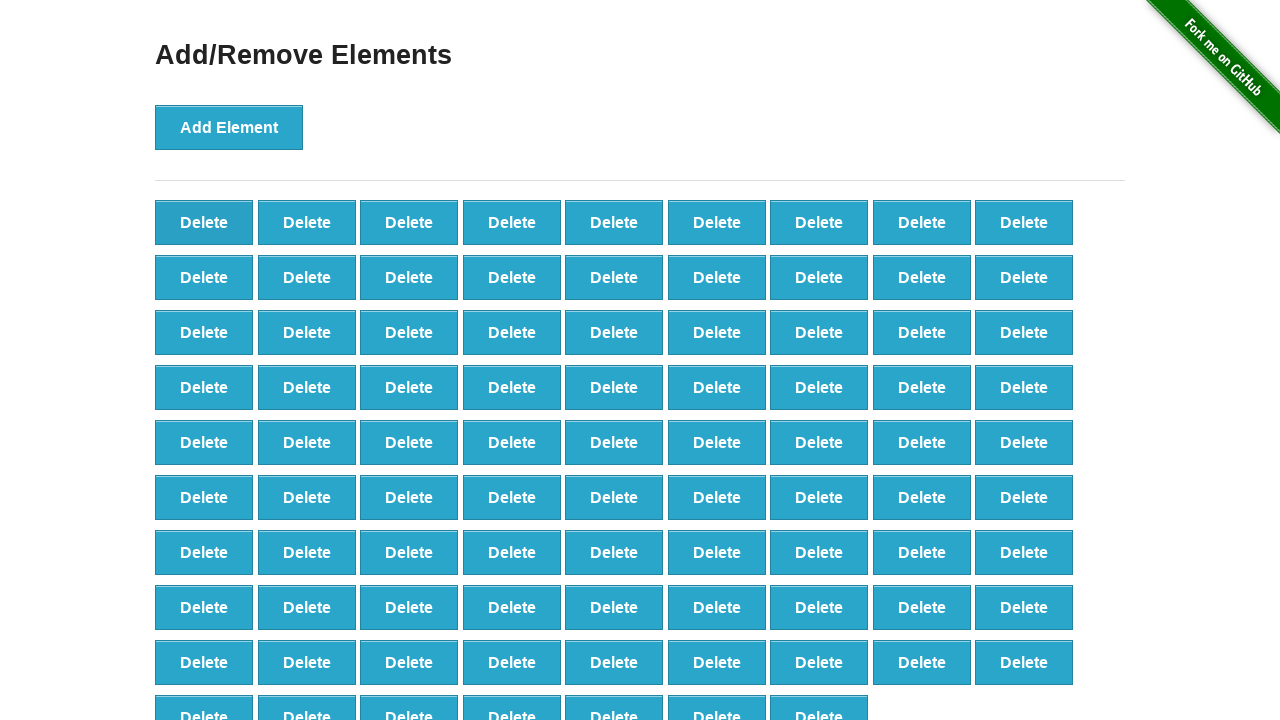

Clicked delete button (delete 13/90) at (204, 222) on xpath=//button[@onclick='deleteElement()'] >> nth=0
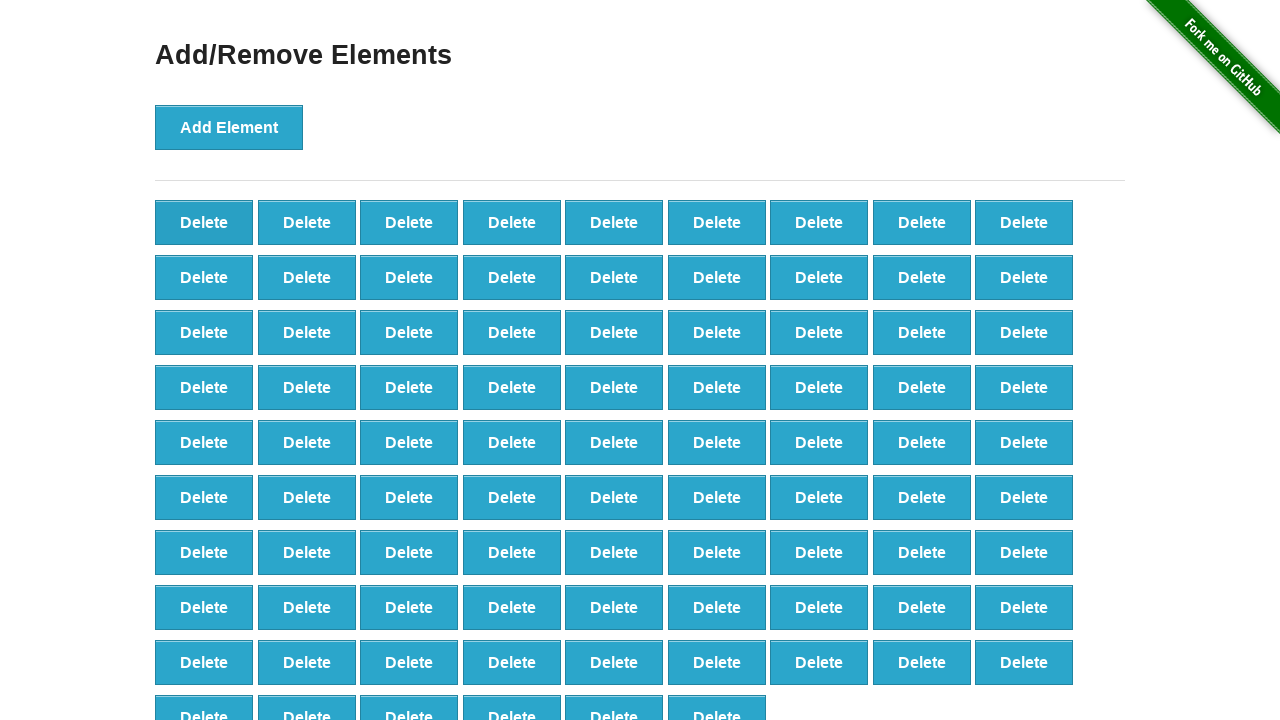

Clicked delete button (delete 14/90) at (204, 222) on xpath=//button[@onclick='deleteElement()'] >> nth=0
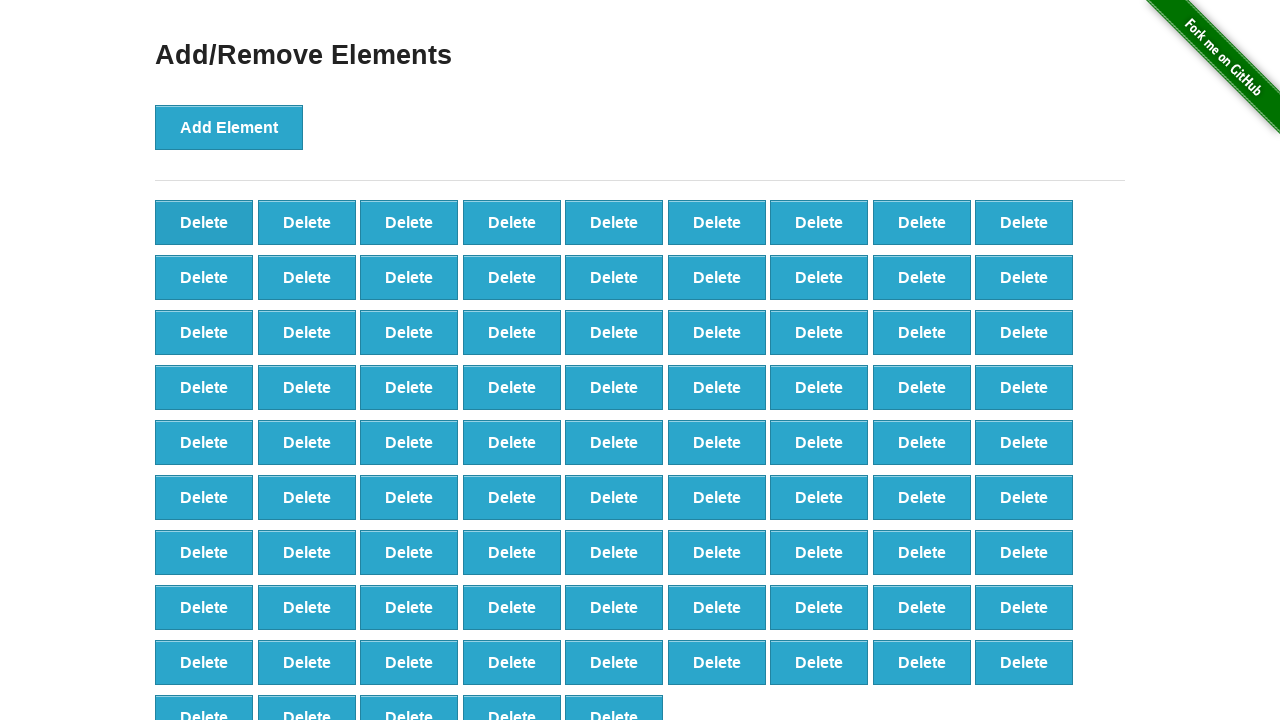

Clicked delete button (delete 15/90) at (204, 222) on xpath=//button[@onclick='deleteElement()'] >> nth=0
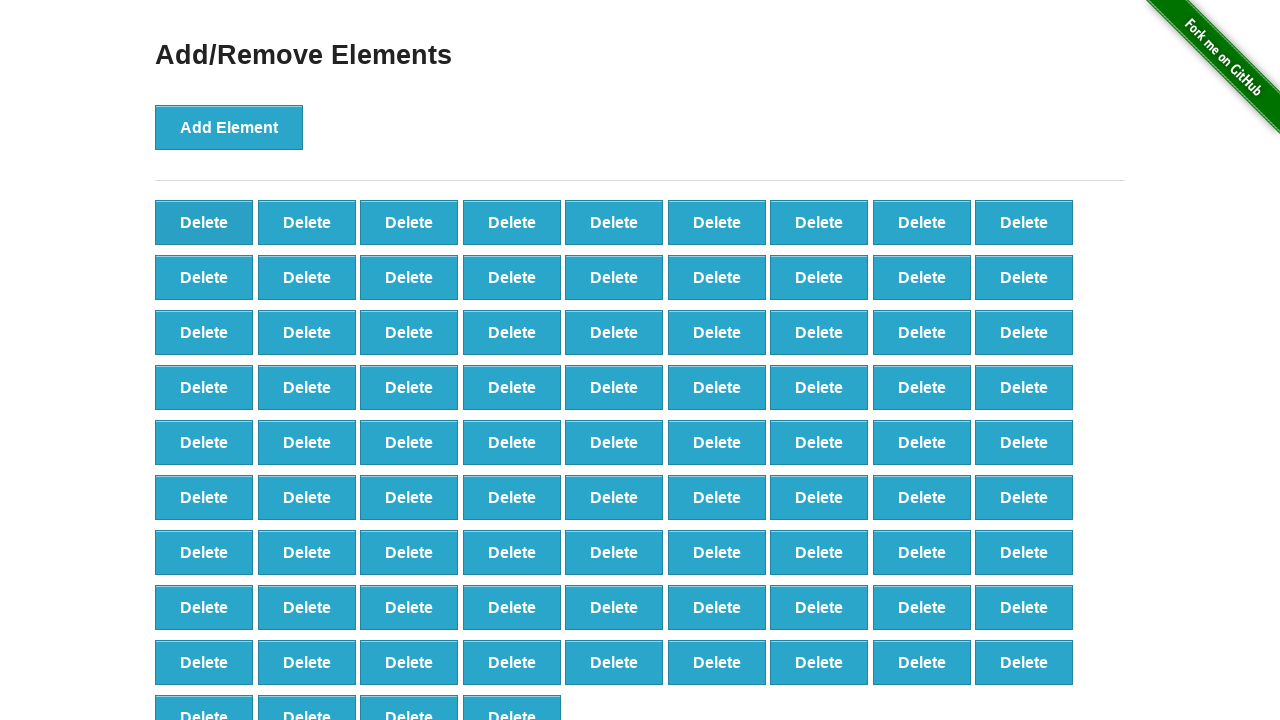

Clicked delete button (delete 16/90) at (204, 222) on xpath=//button[@onclick='deleteElement()'] >> nth=0
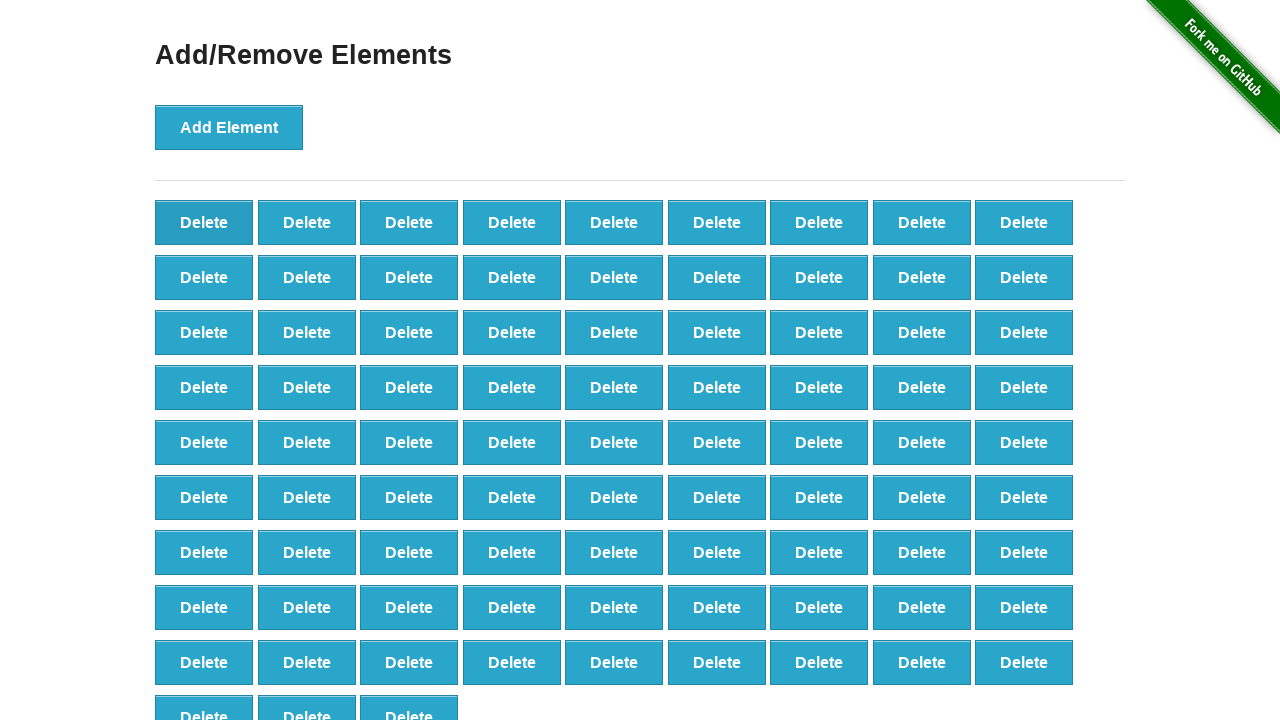

Clicked delete button (delete 17/90) at (204, 222) on xpath=//button[@onclick='deleteElement()'] >> nth=0
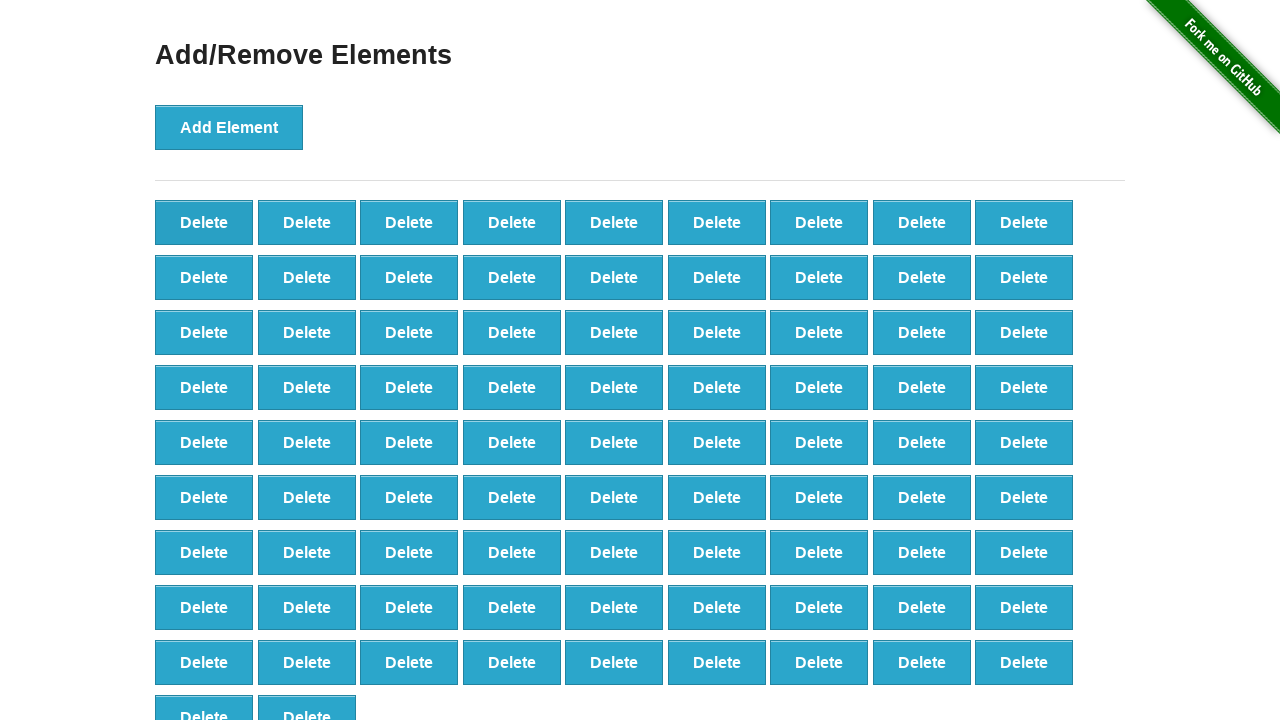

Clicked delete button (delete 18/90) at (204, 222) on xpath=//button[@onclick='deleteElement()'] >> nth=0
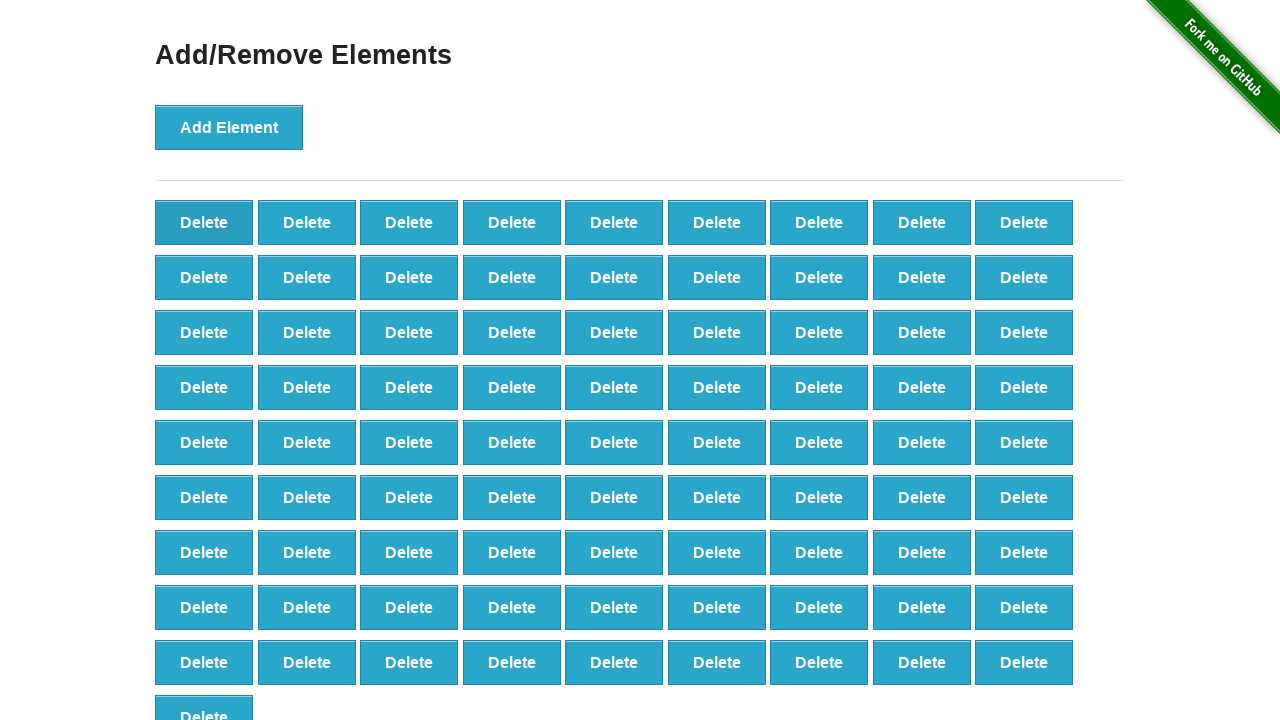

Clicked delete button (delete 19/90) at (204, 222) on xpath=//button[@onclick='deleteElement()'] >> nth=0
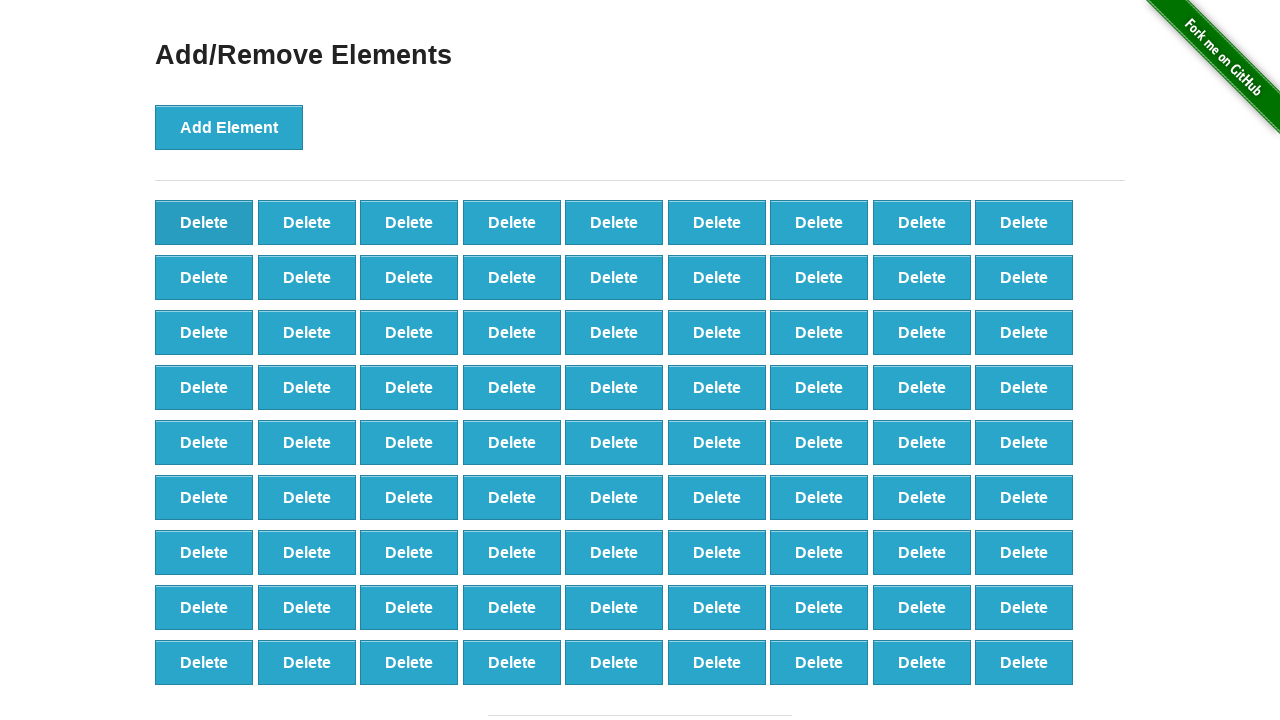

Clicked delete button (delete 20/90) at (204, 222) on xpath=//button[@onclick='deleteElement()'] >> nth=0
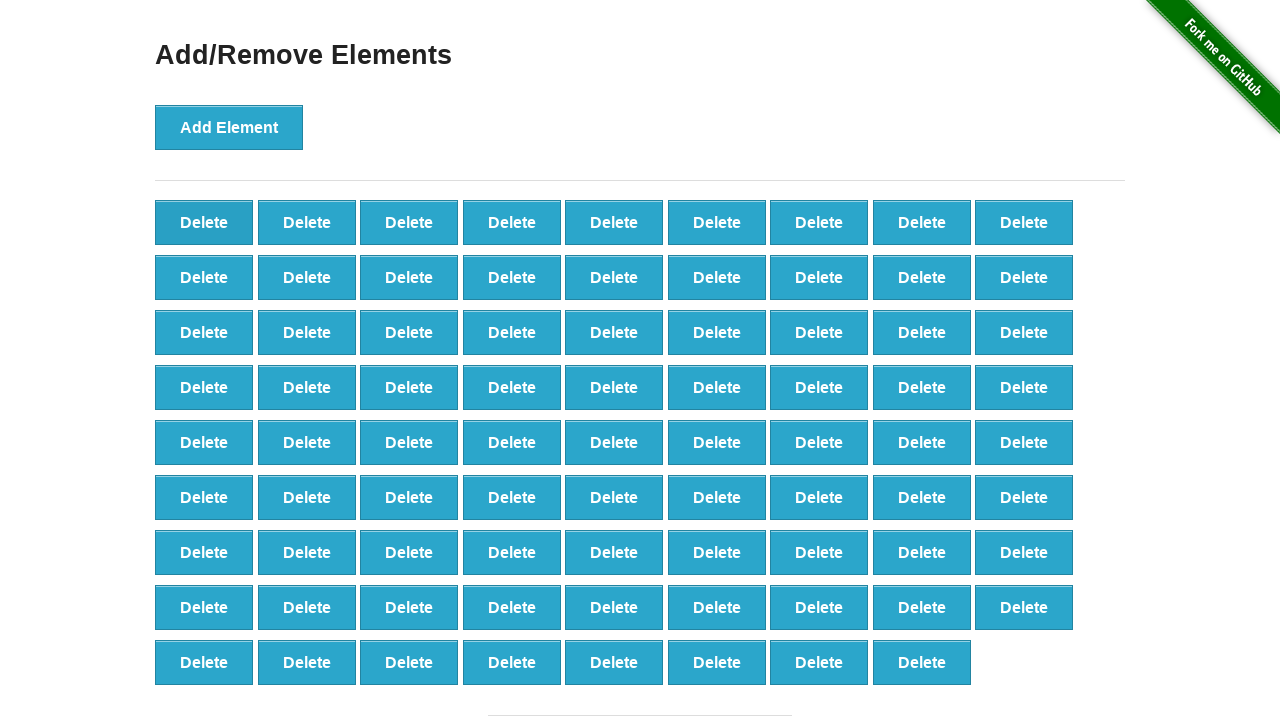

Clicked delete button (delete 21/90) at (204, 222) on xpath=//button[@onclick='deleteElement()'] >> nth=0
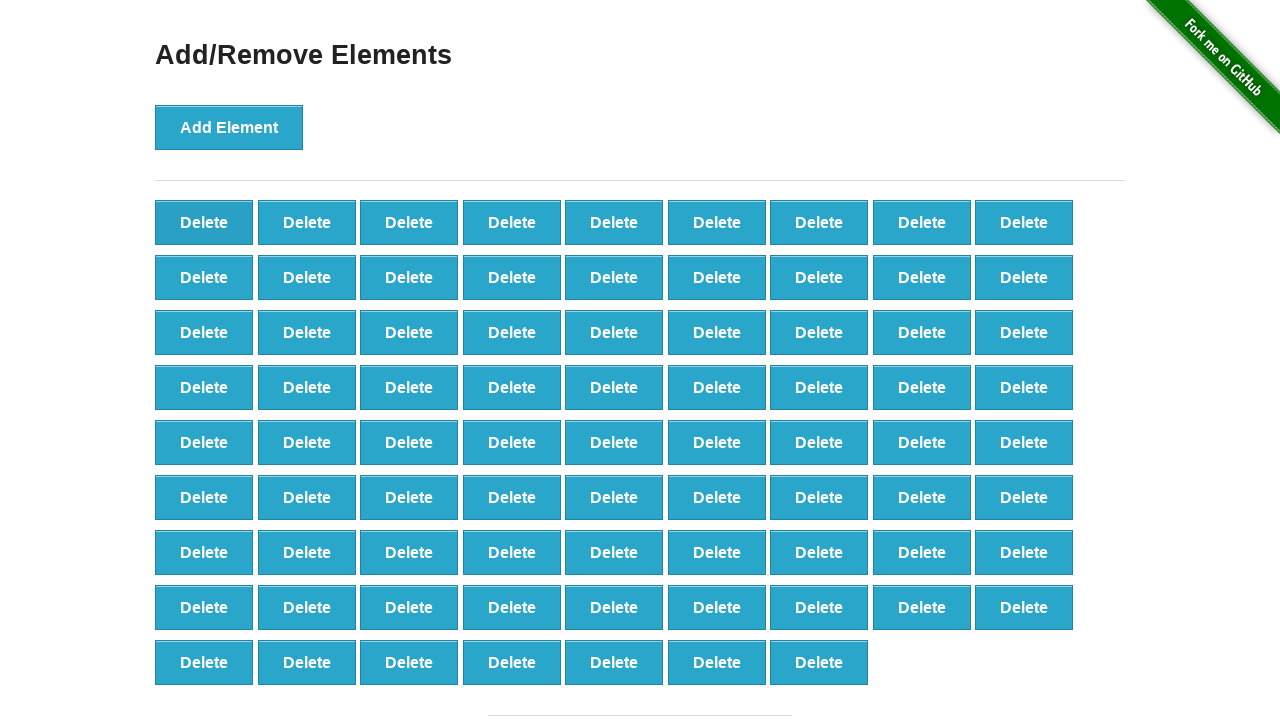

Clicked delete button (delete 22/90) at (204, 222) on xpath=//button[@onclick='deleteElement()'] >> nth=0
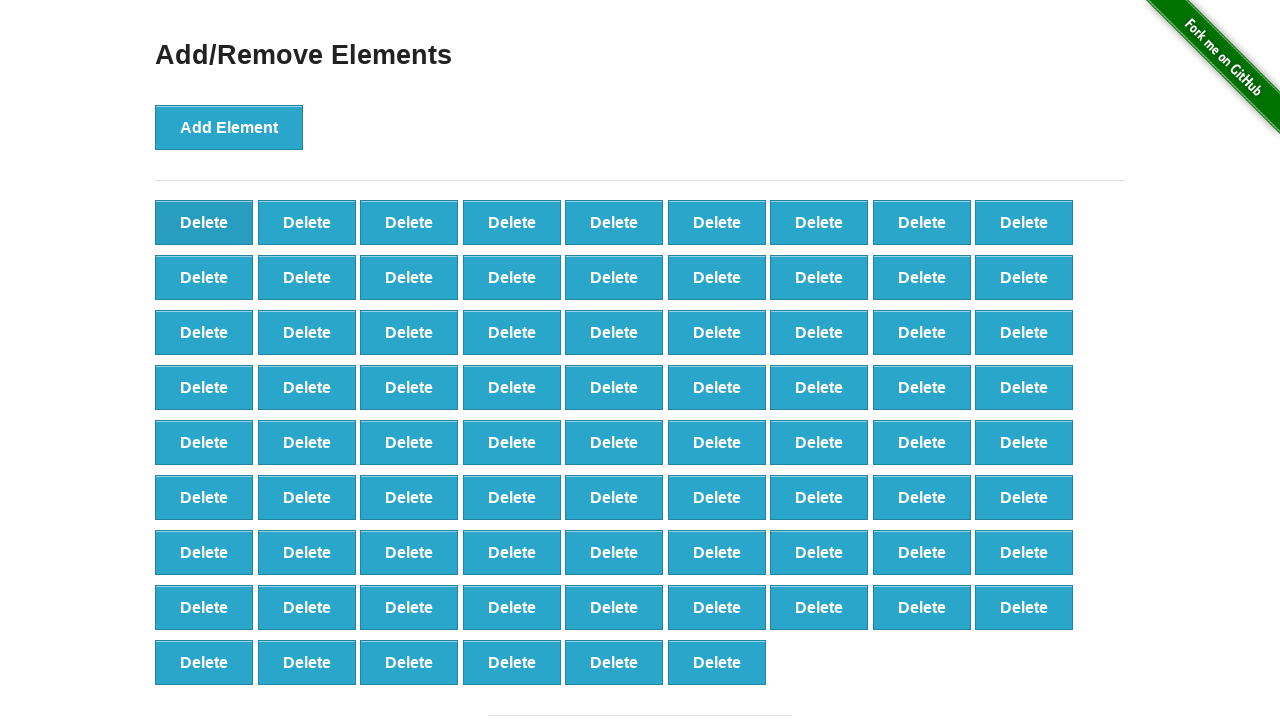

Clicked delete button (delete 23/90) at (204, 222) on xpath=//button[@onclick='deleteElement()'] >> nth=0
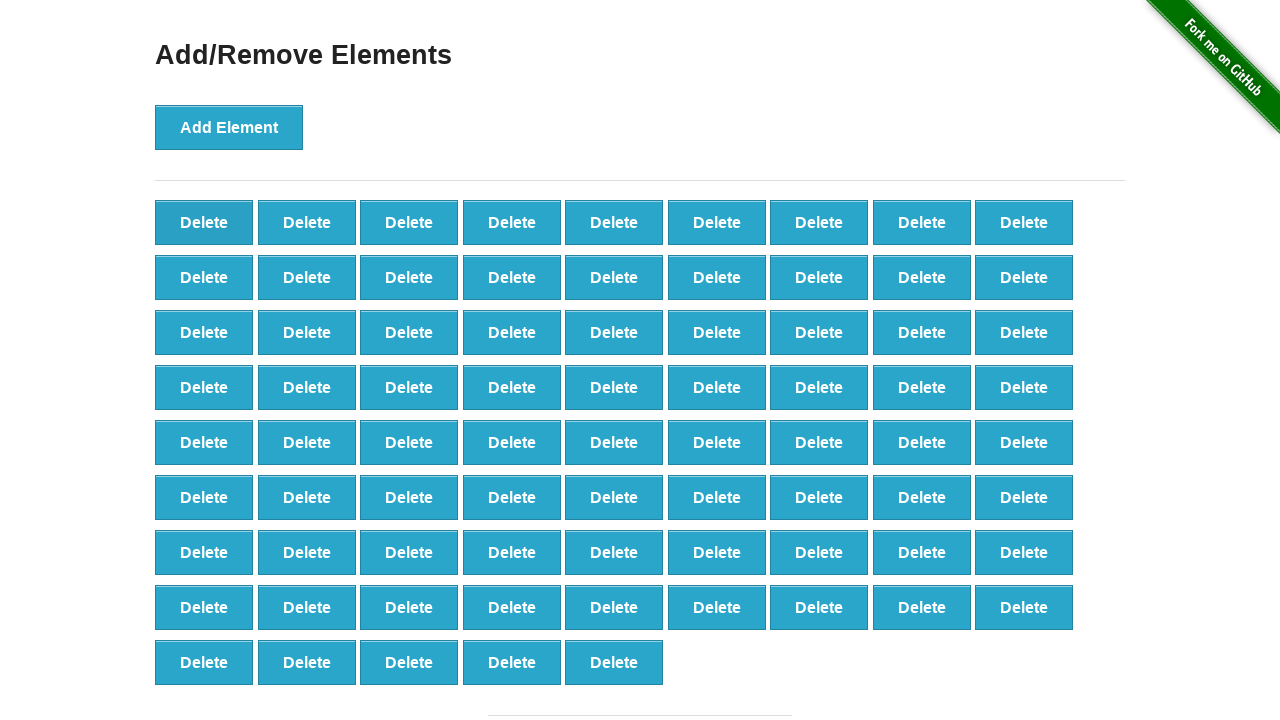

Clicked delete button (delete 24/90) at (204, 222) on xpath=//button[@onclick='deleteElement()'] >> nth=0
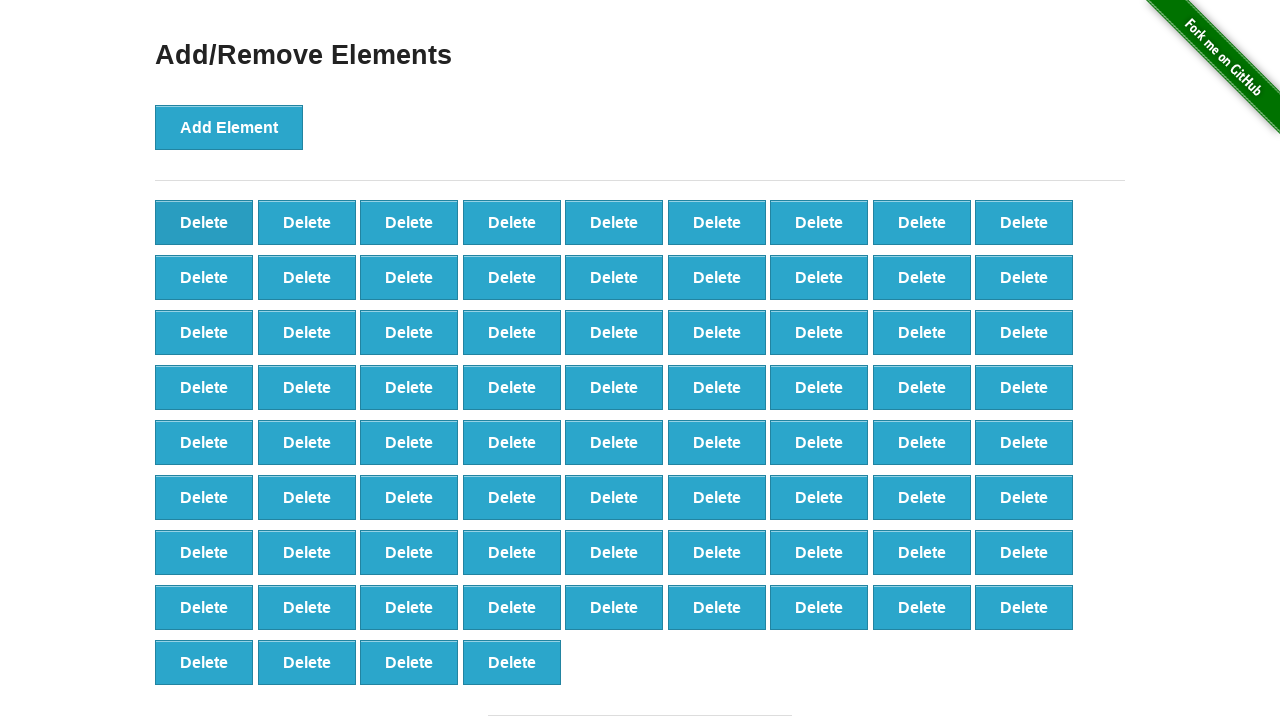

Clicked delete button (delete 25/90) at (204, 222) on xpath=//button[@onclick='deleteElement()'] >> nth=0
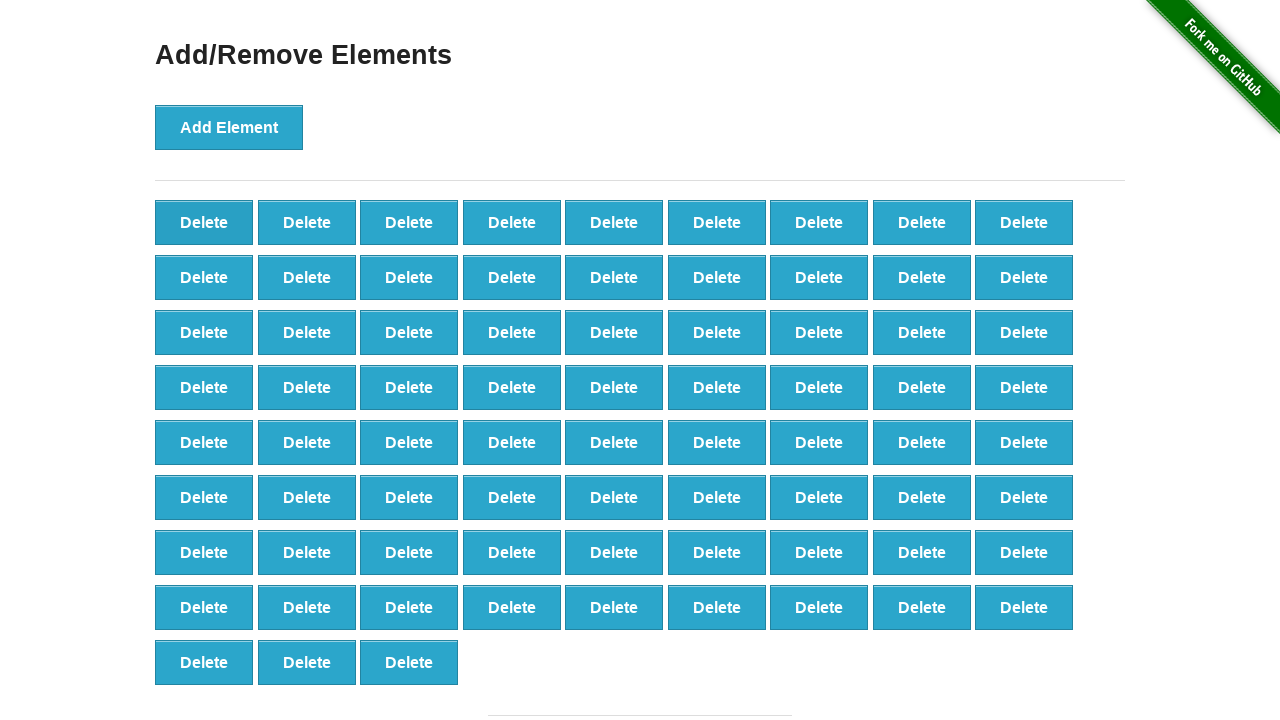

Clicked delete button (delete 26/90) at (204, 222) on xpath=//button[@onclick='deleteElement()'] >> nth=0
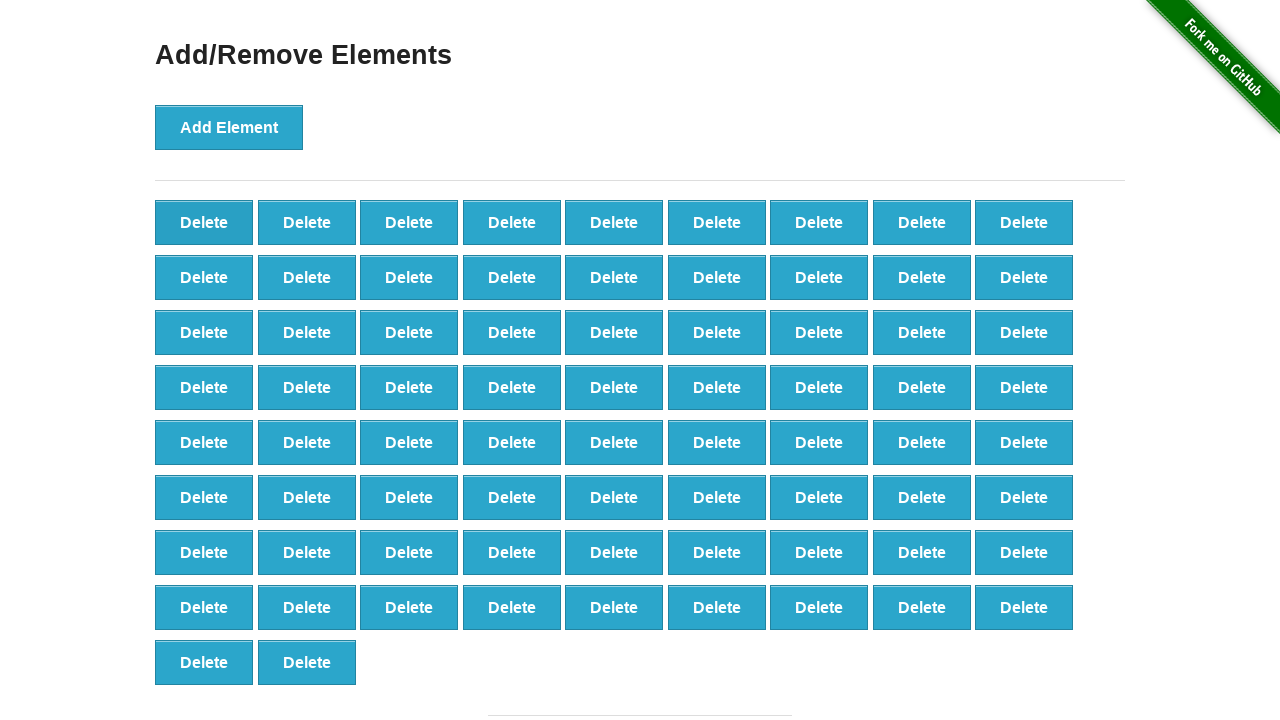

Clicked delete button (delete 27/90) at (204, 222) on xpath=//button[@onclick='deleteElement()'] >> nth=0
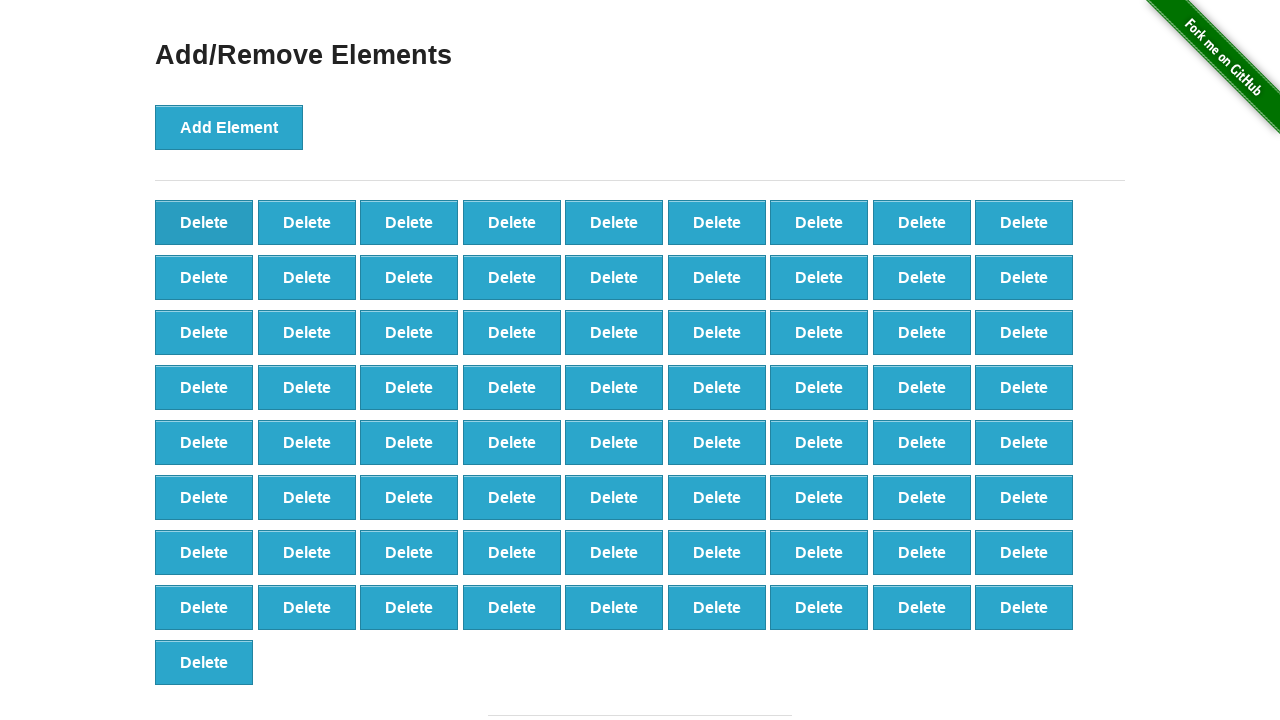

Clicked delete button (delete 28/90) at (204, 222) on xpath=//button[@onclick='deleteElement()'] >> nth=0
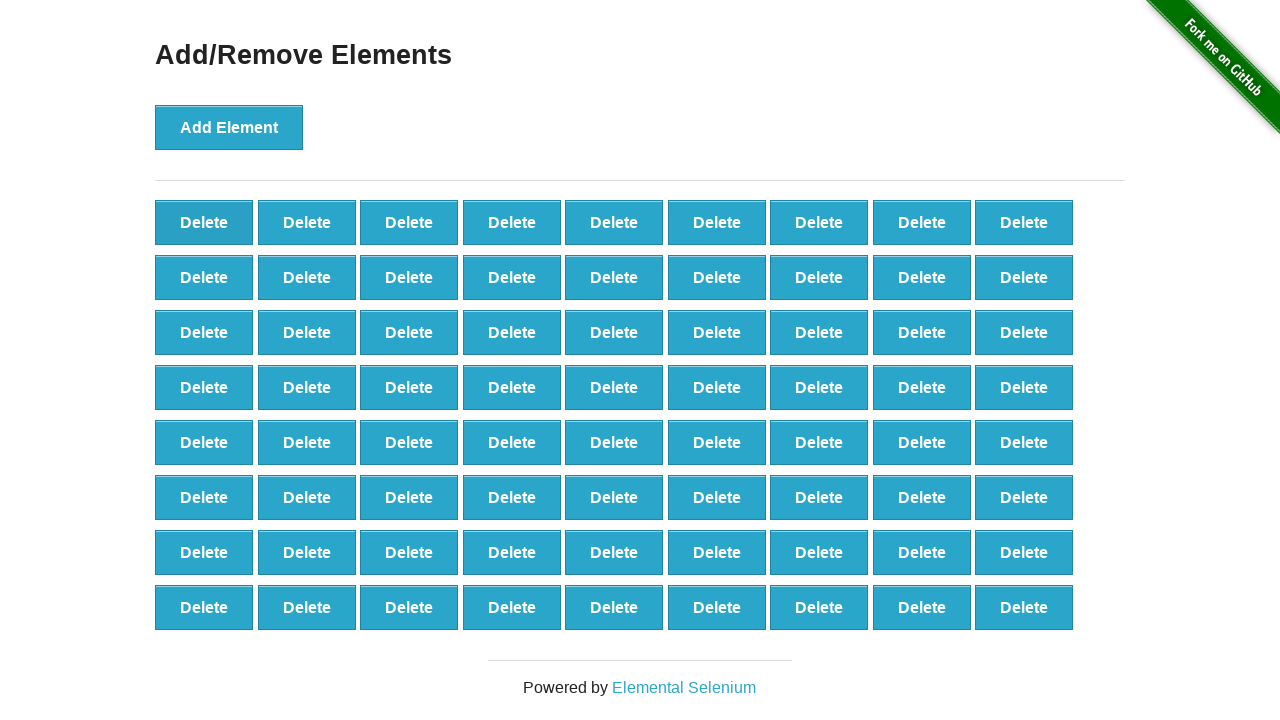

Clicked delete button (delete 29/90) at (204, 222) on xpath=//button[@onclick='deleteElement()'] >> nth=0
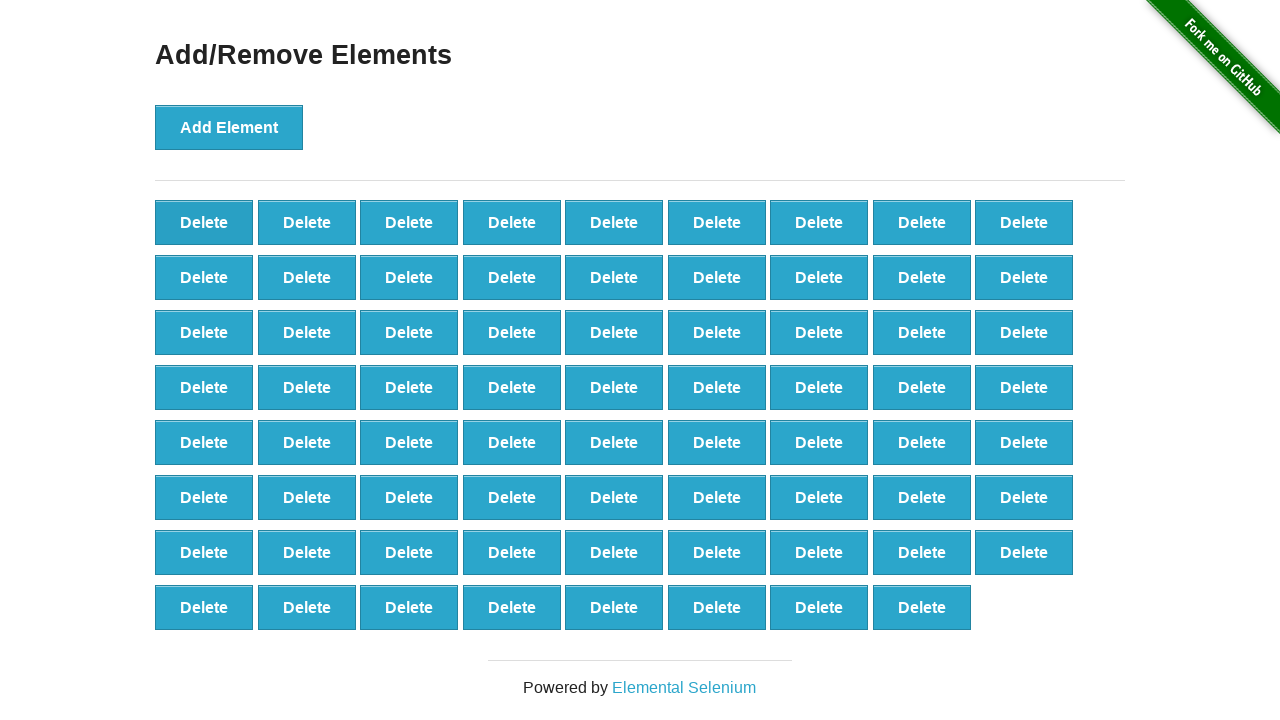

Clicked delete button (delete 30/90) at (204, 222) on xpath=//button[@onclick='deleteElement()'] >> nth=0
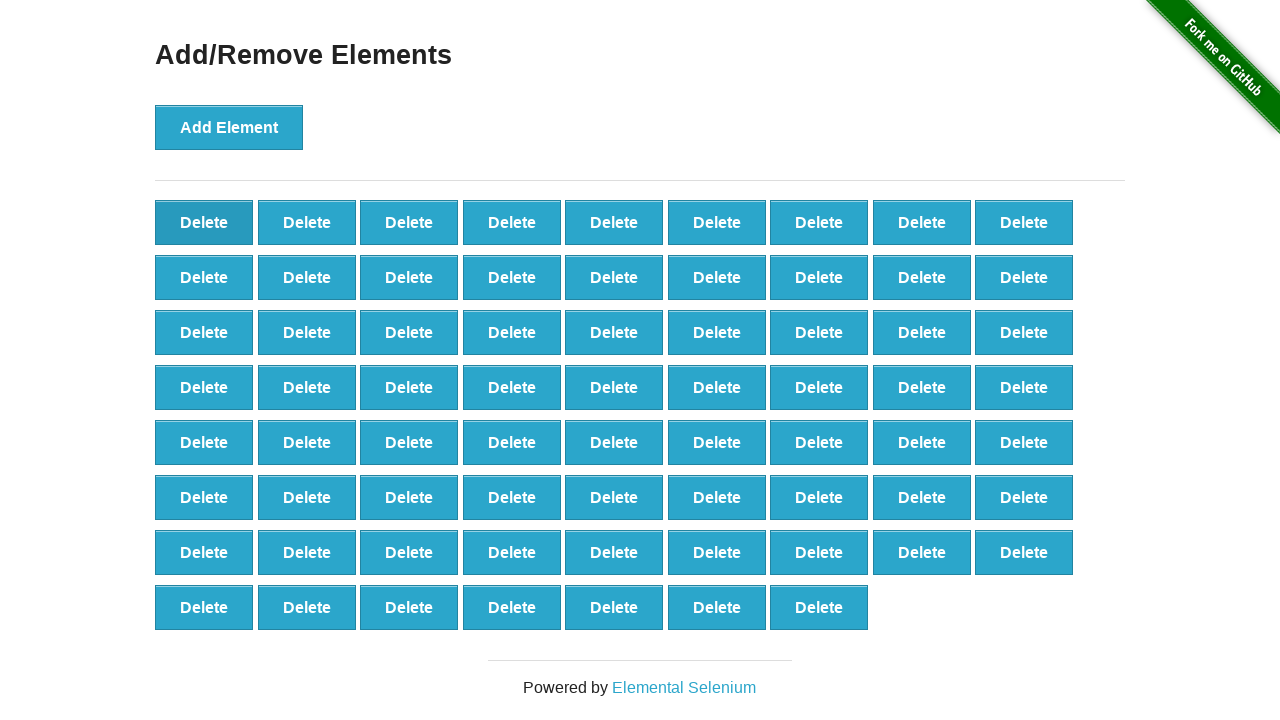

Clicked delete button (delete 31/90) at (204, 222) on xpath=//button[@onclick='deleteElement()'] >> nth=0
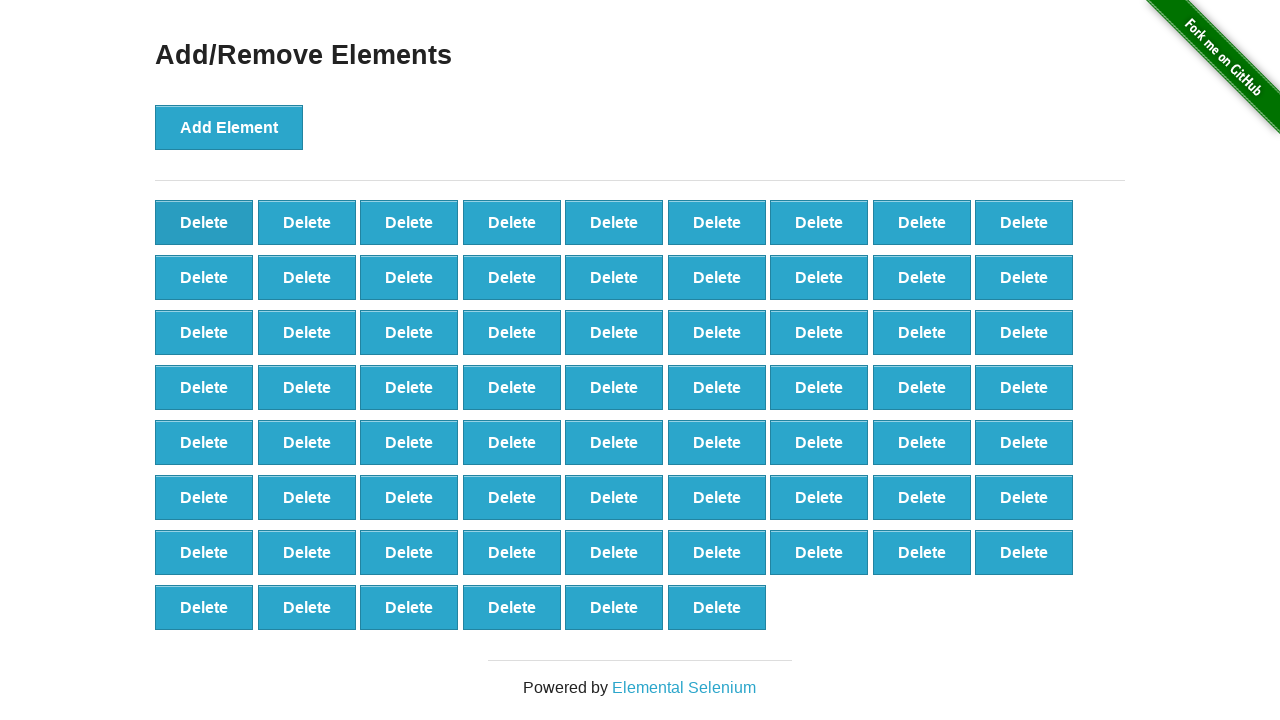

Clicked delete button (delete 32/90) at (204, 222) on xpath=//button[@onclick='deleteElement()'] >> nth=0
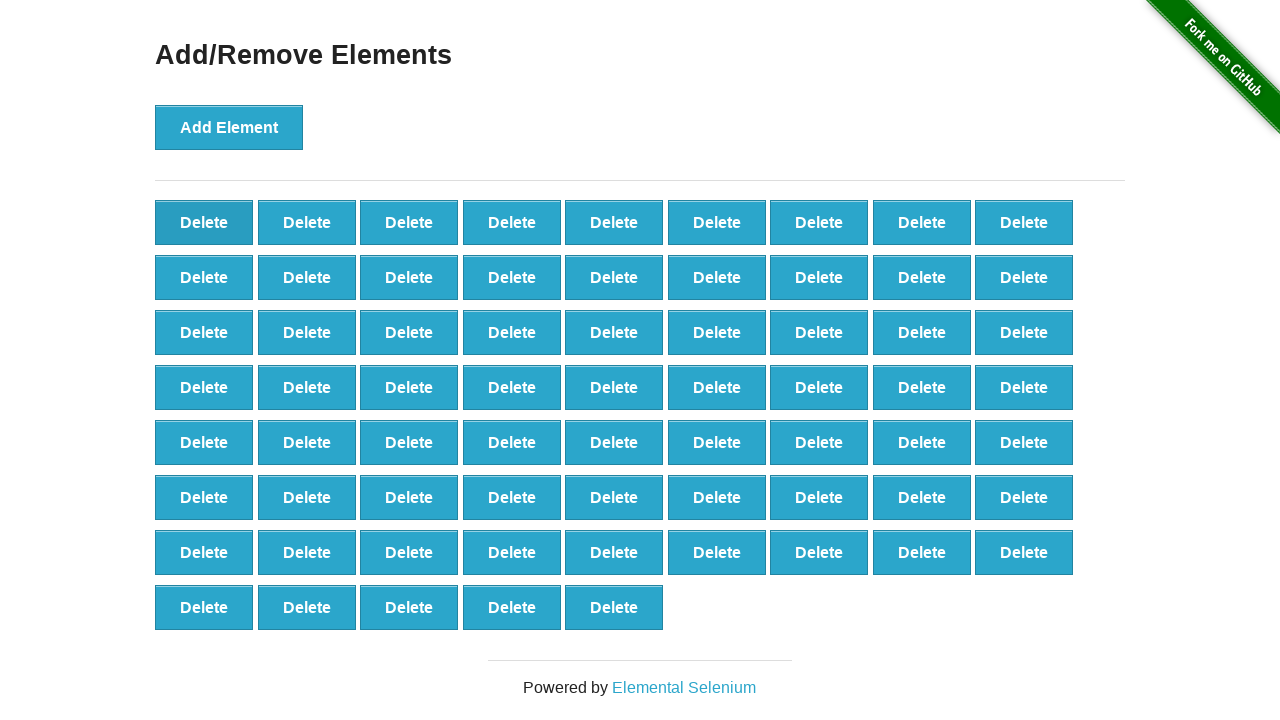

Clicked delete button (delete 33/90) at (204, 222) on xpath=//button[@onclick='deleteElement()'] >> nth=0
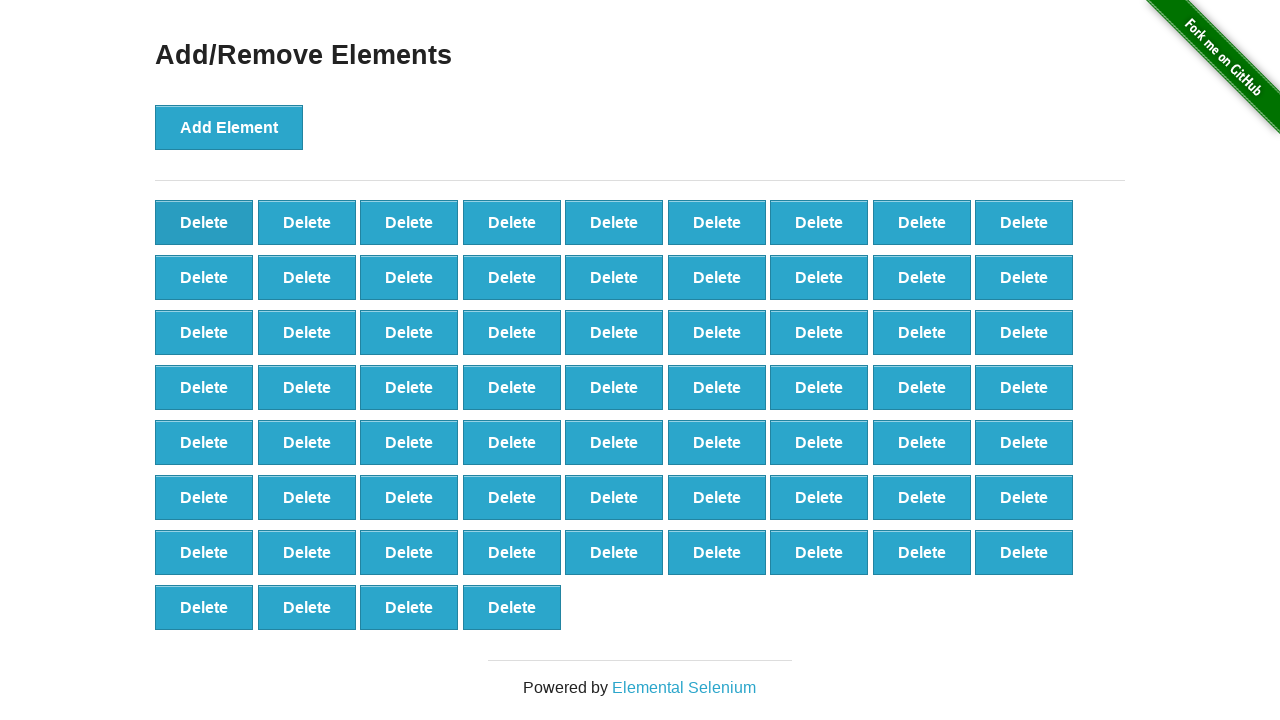

Clicked delete button (delete 34/90) at (204, 222) on xpath=//button[@onclick='deleteElement()'] >> nth=0
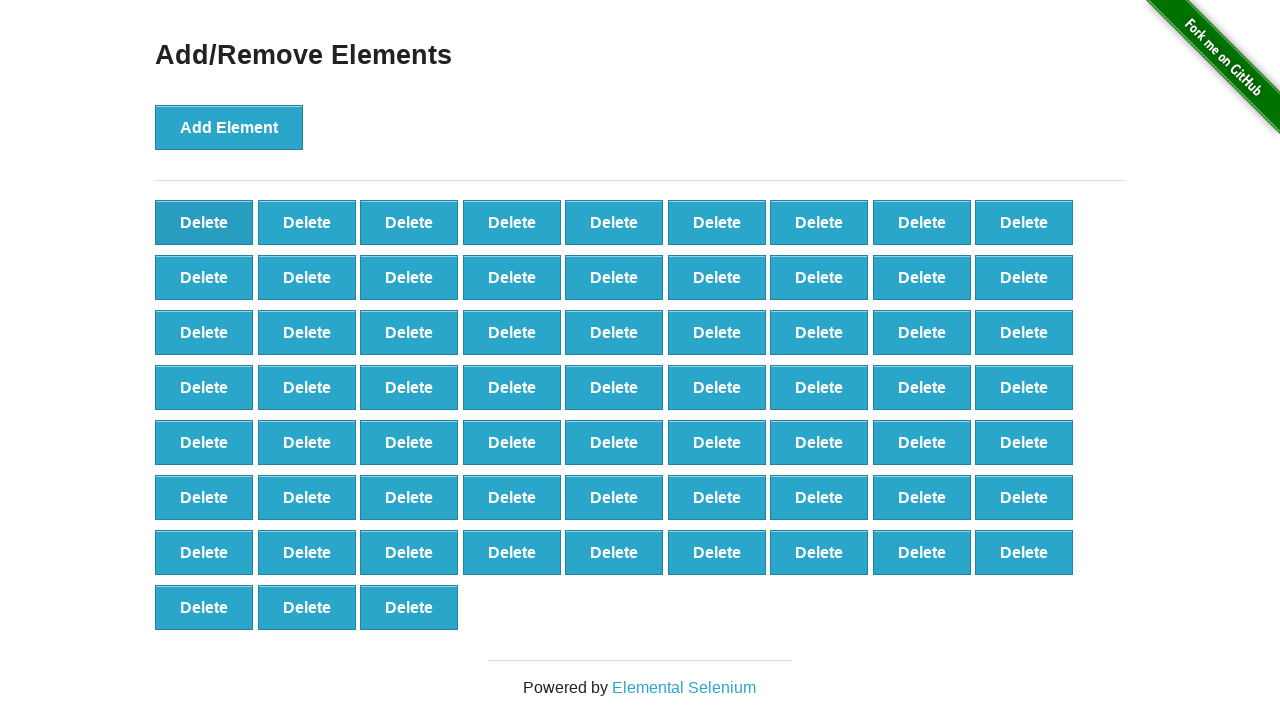

Clicked delete button (delete 35/90) at (204, 222) on xpath=//button[@onclick='deleteElement()'] >> nth=0
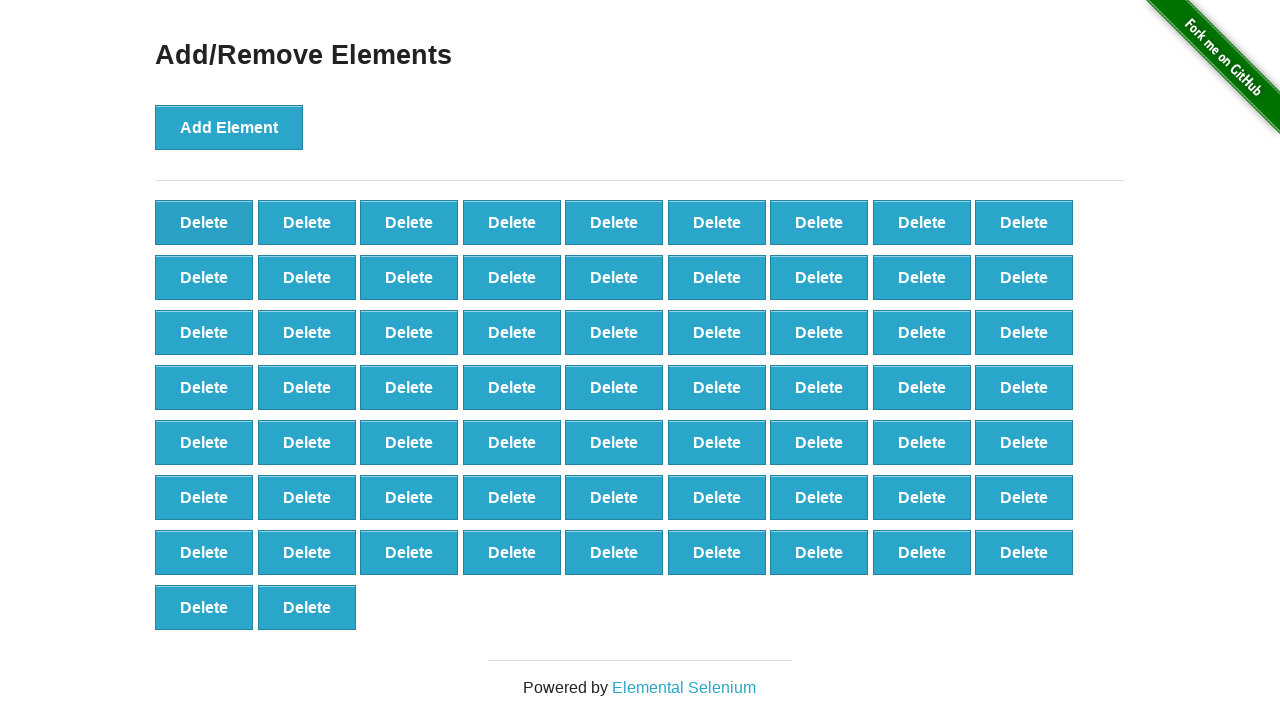

Clicked delete button (delete 36/90) at (204, 222) on xpath=//button[@onclick='deleteElement()'] >> nth=0
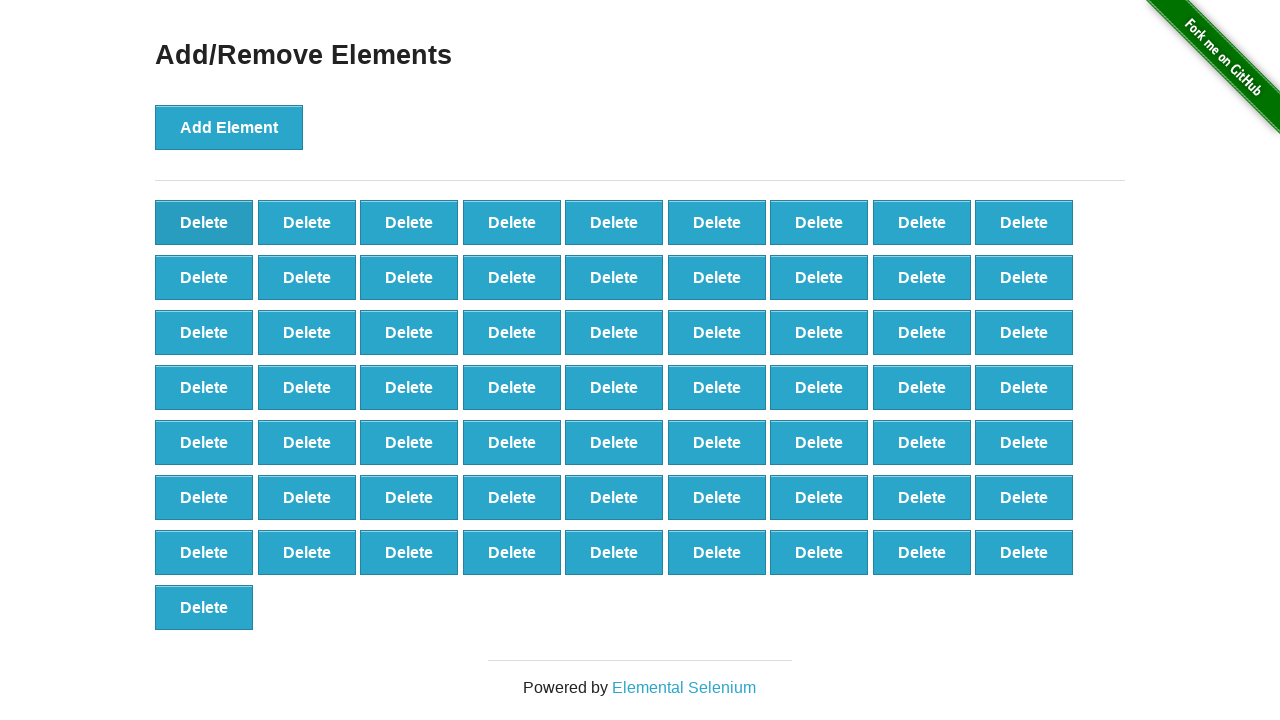

Clicked delete button (delete 37/90) at (204, 222) on xpath=//button[@onclick='deleteElement()'] >> nth=0
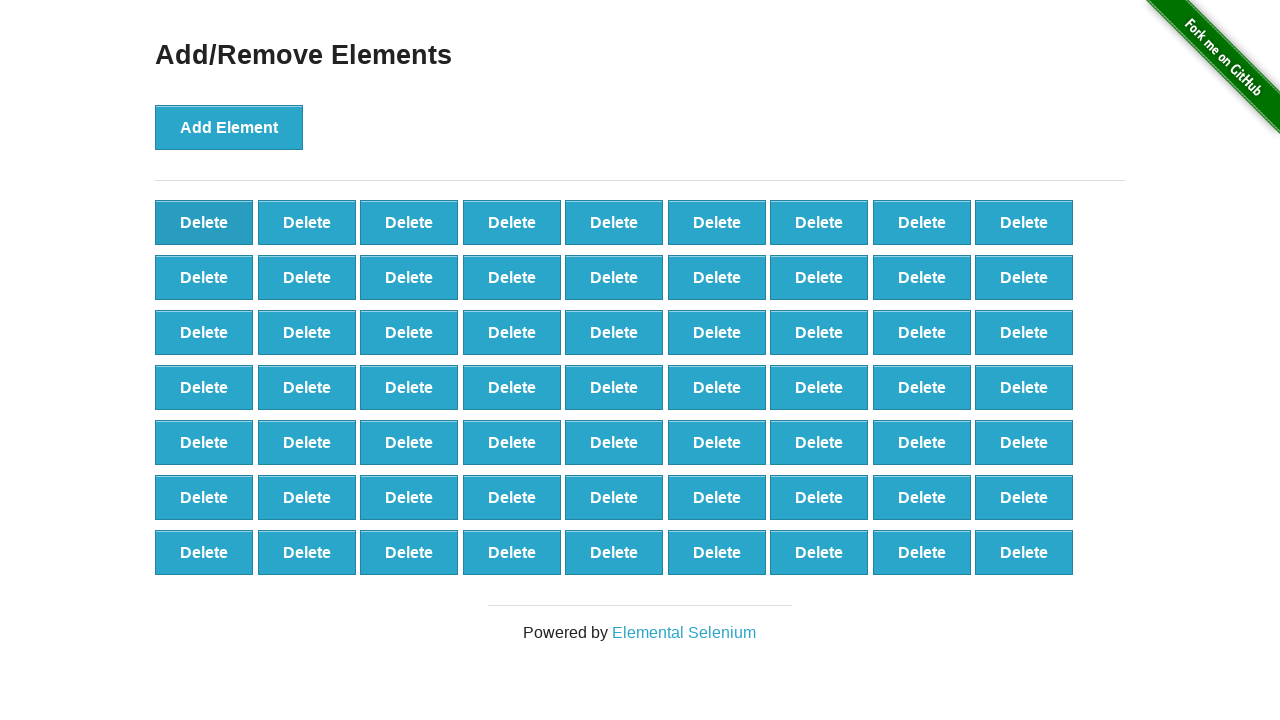

Clicked delete button (delete 38/90) at (204, 222) on xpath=//button[@onclick='deleteElement()'] >> nth=0
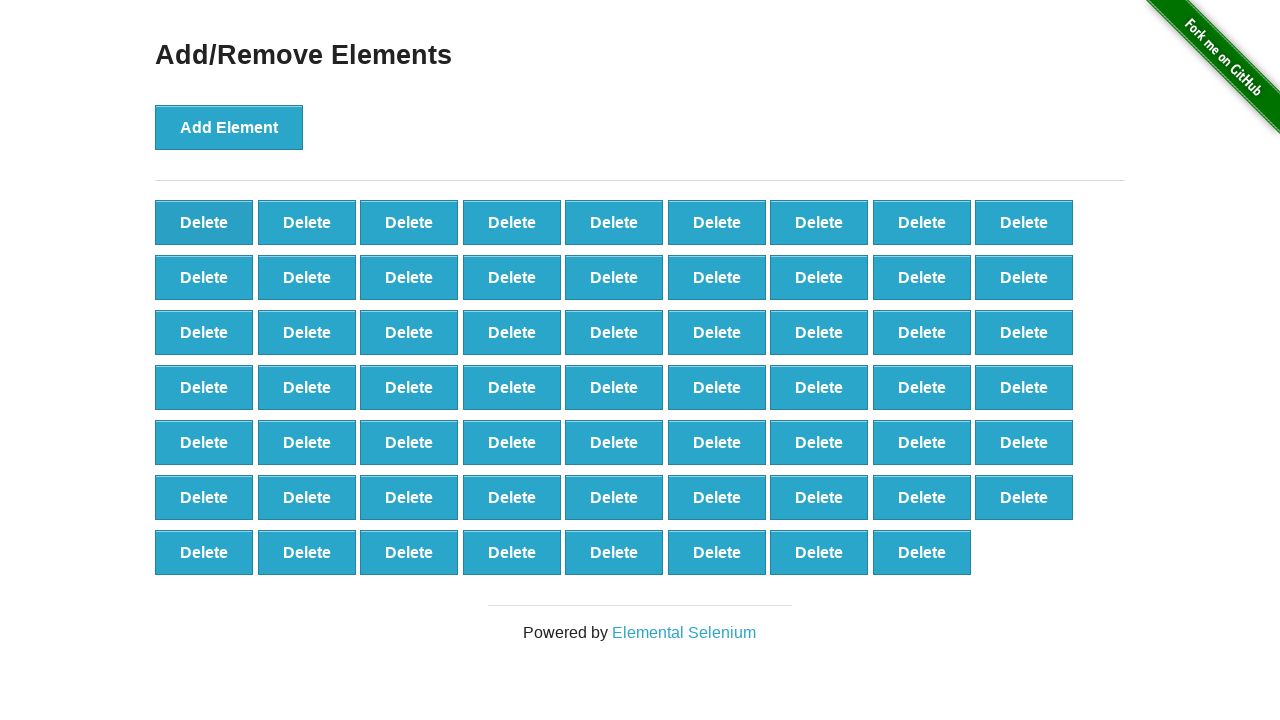

Clicked delete button (delete 39/90) at (204, 222) on xpath=//button[@onclick='deleteElement()'] >> nth=0
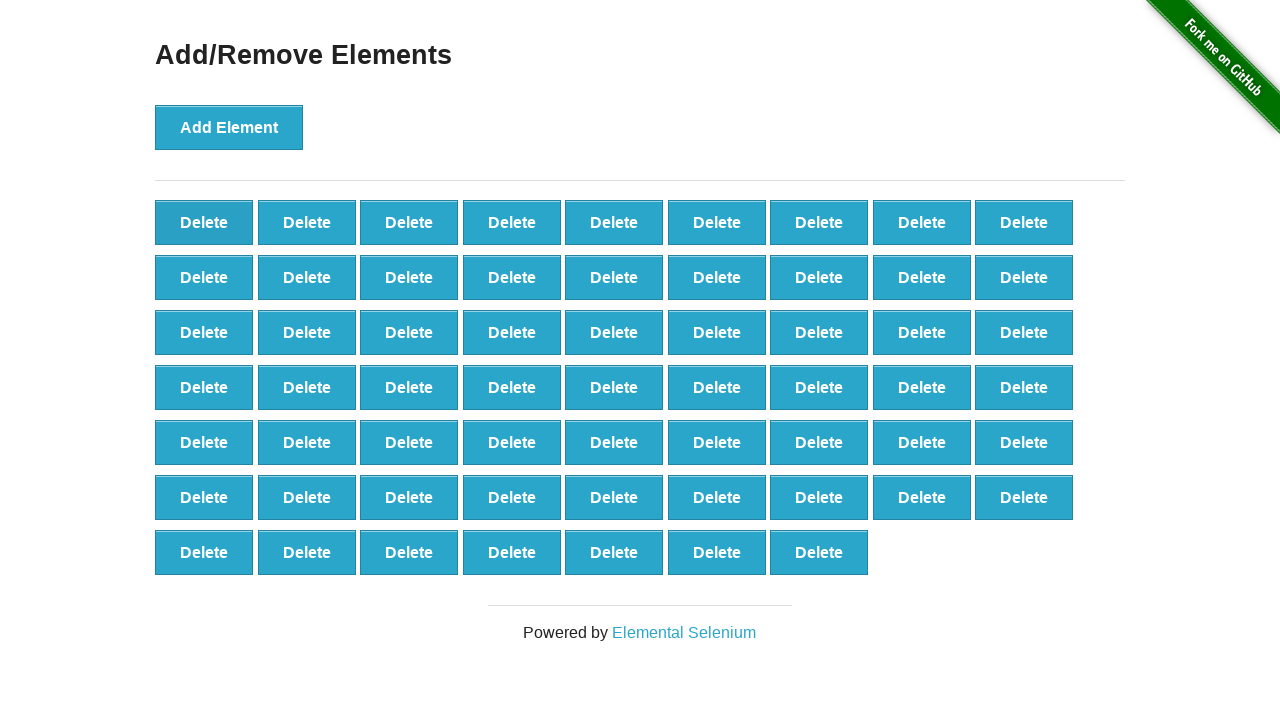

Clicked delete button (delete 40/90) at (204, 222) on xpath=//button[@onclick='deleteElement()'] >> nth=0
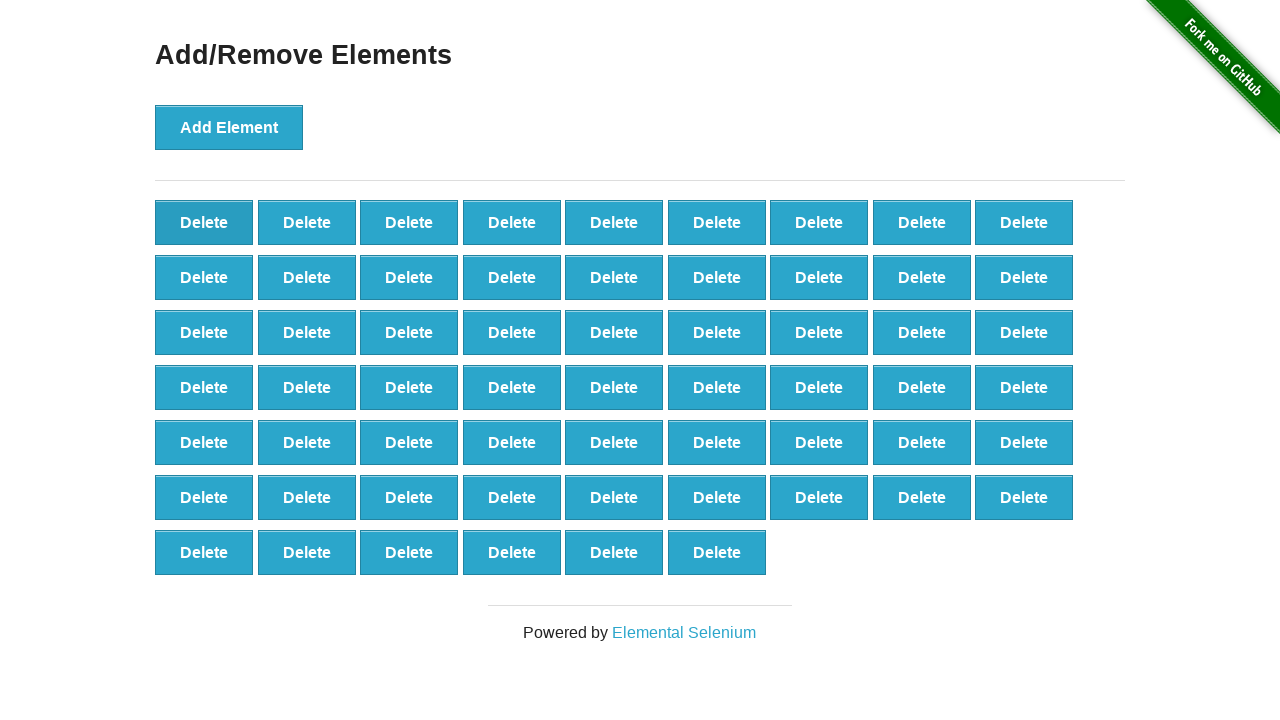

Clicked delete button (delete 41/90) at (204, 222) on xpath=//button[@onclick='deleteElement()'] >> nth=0
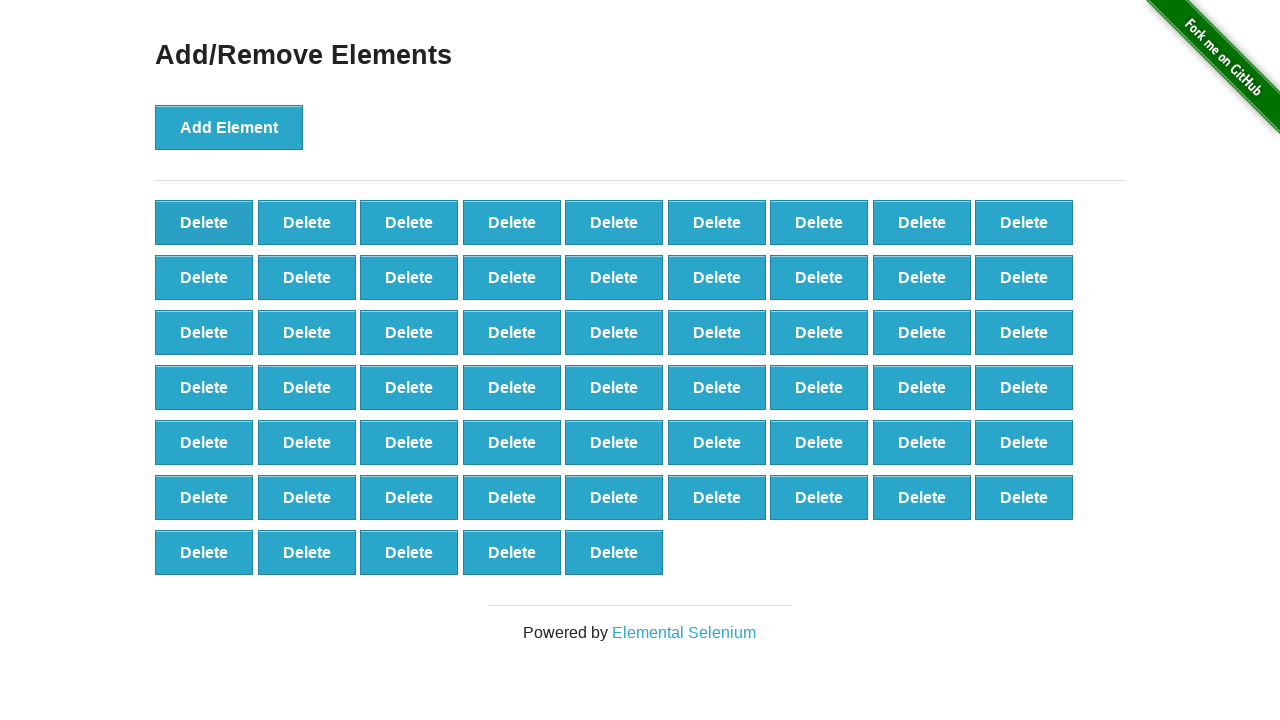

Clicked delete button (delete 42/90) at (204, 222) on xpath=//button[@onclick='deleteElement()'] >> nth=0
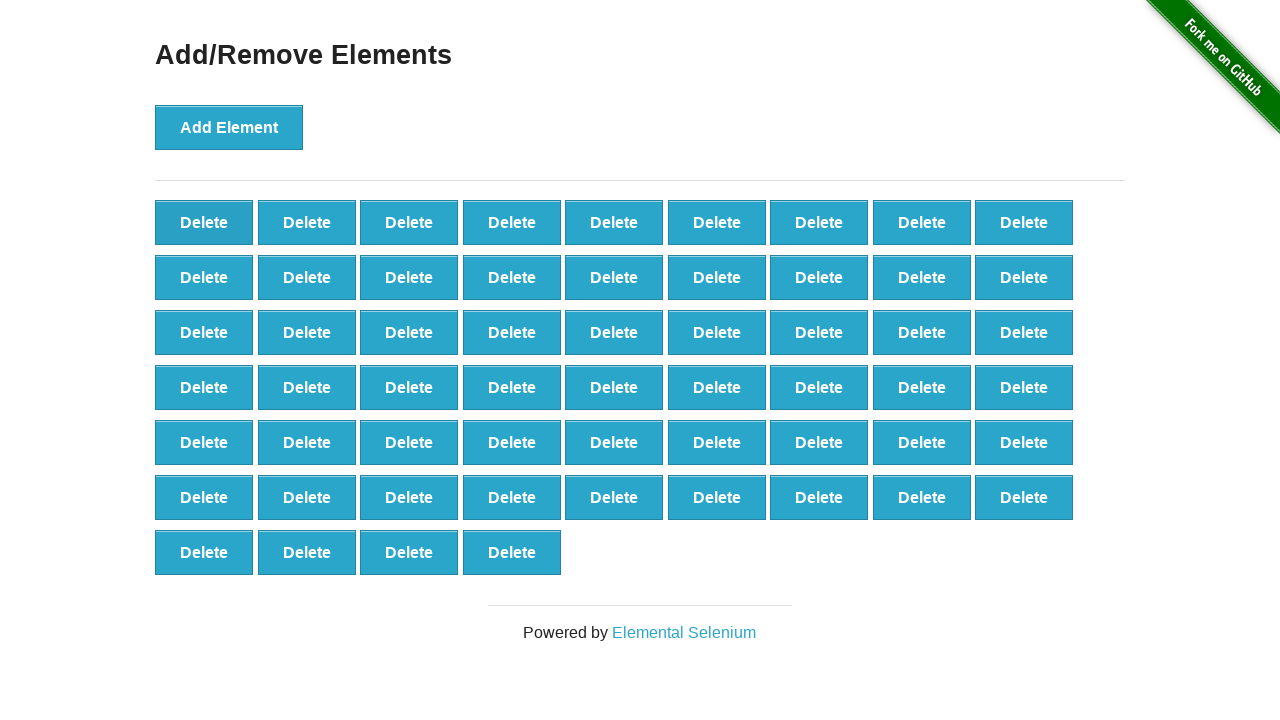

Clicked delete button (delete 43/90) at (204, 222) on xpath=//button[@onclick='deleteElement()'] >> nth=0
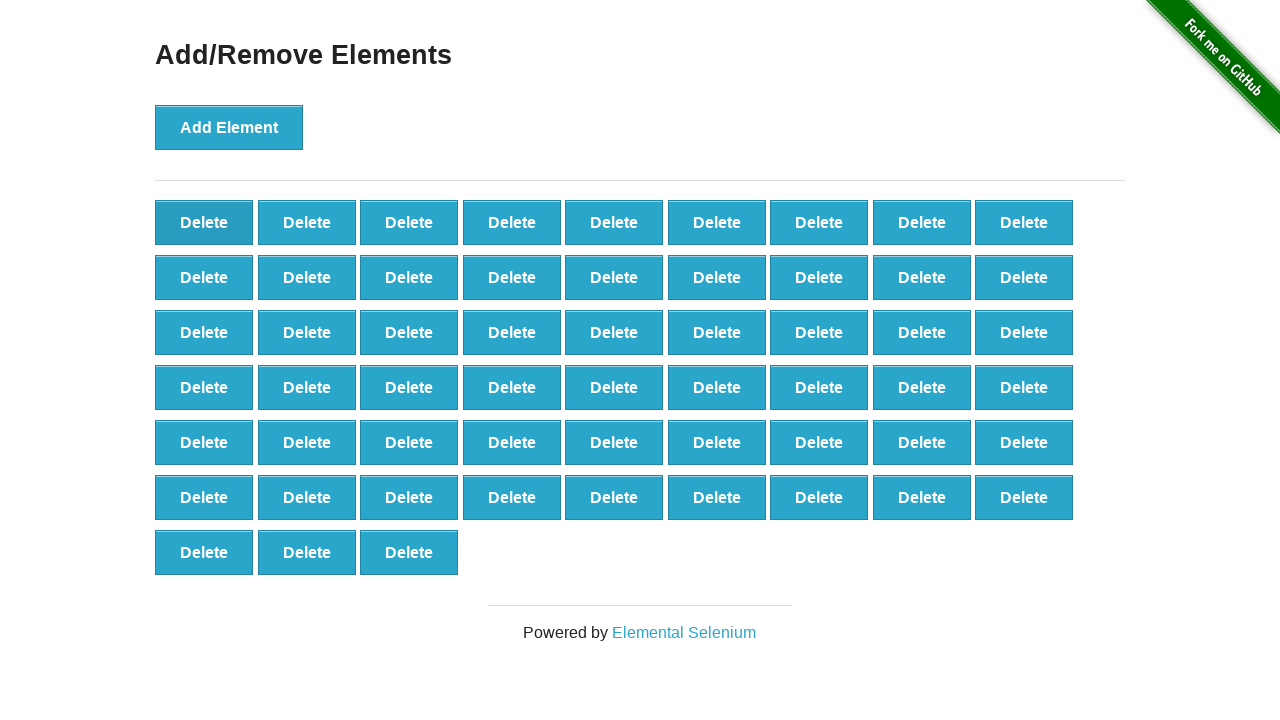

Clicked delete button (delete 44/90) at (204, 222) on xpath=//button[@onclick='deleteElement()'] >> nth=0
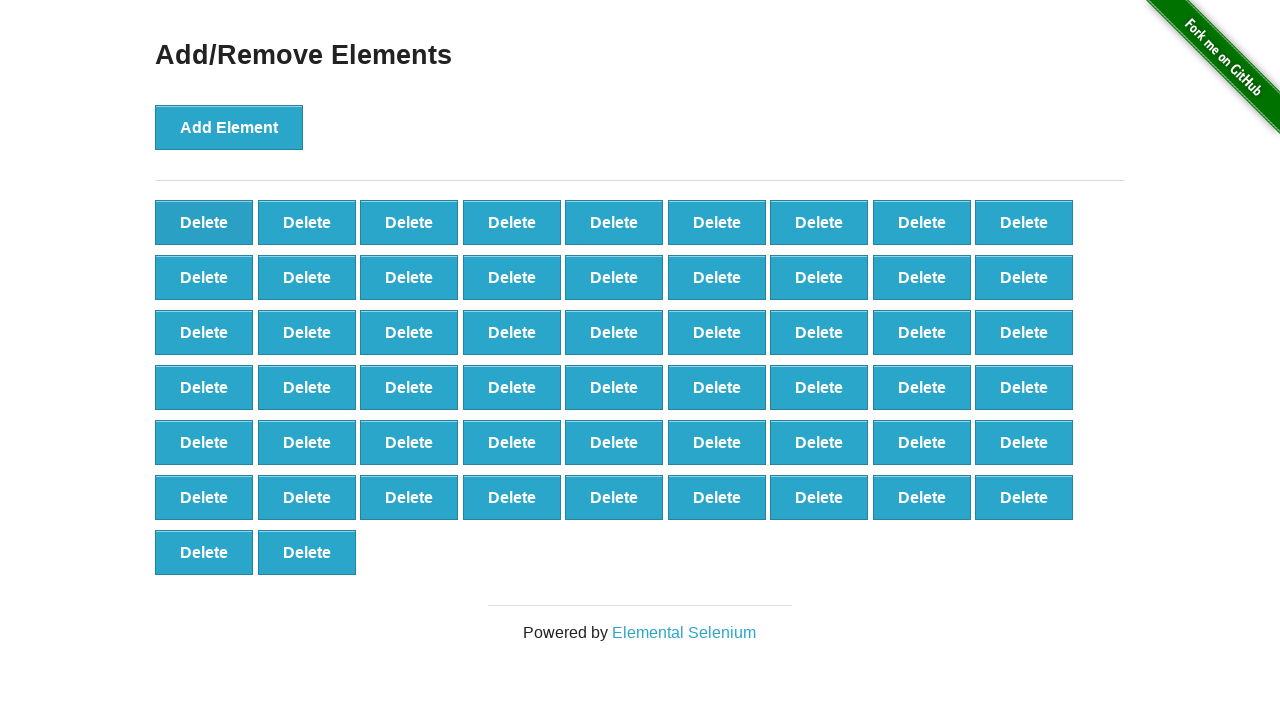

Clicked delete button (delete 45/90) at (204, 222) on xpath=//button[@onclick='deleteElement()'] >> nth=0
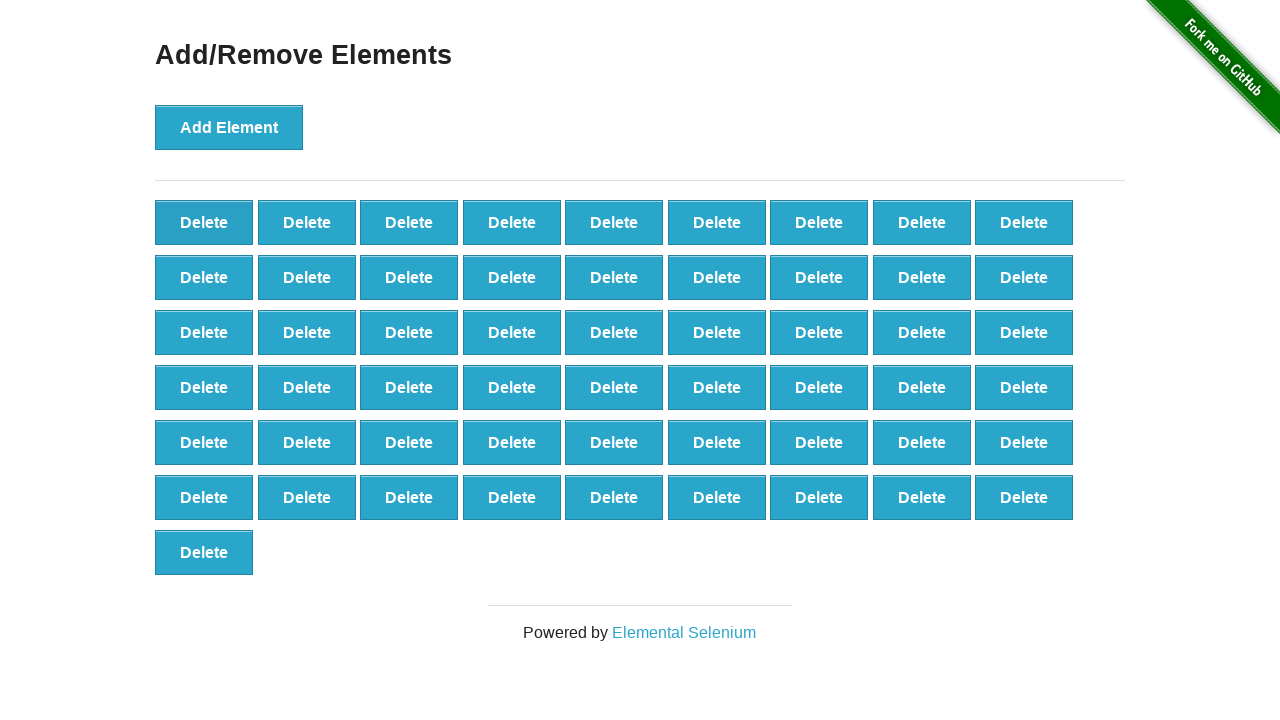

Clicked delete button (delete 46/90) at (204, 222) on xpath=//button[@onclick='deleteElement()'] >> nth=0
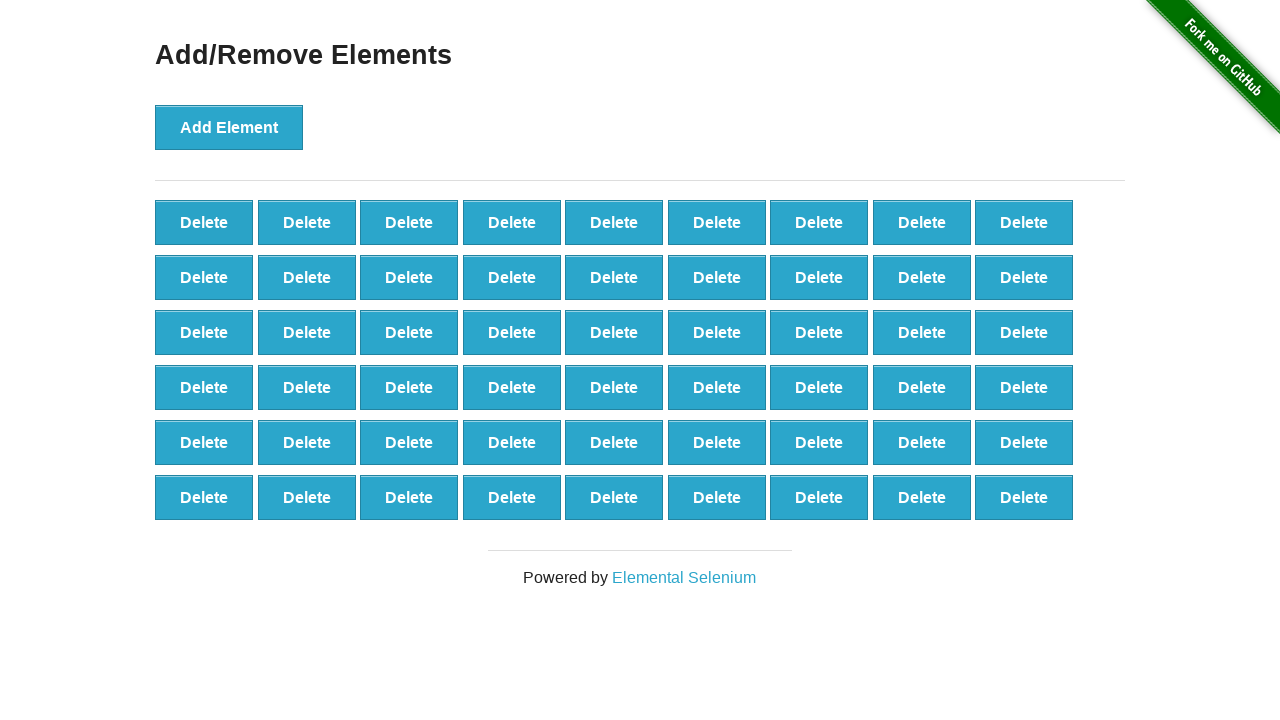

Clicked delete button (delete 47/90) at (204, 222) on xpath=//button[@onclick='deleteElement()'] >> nth=0
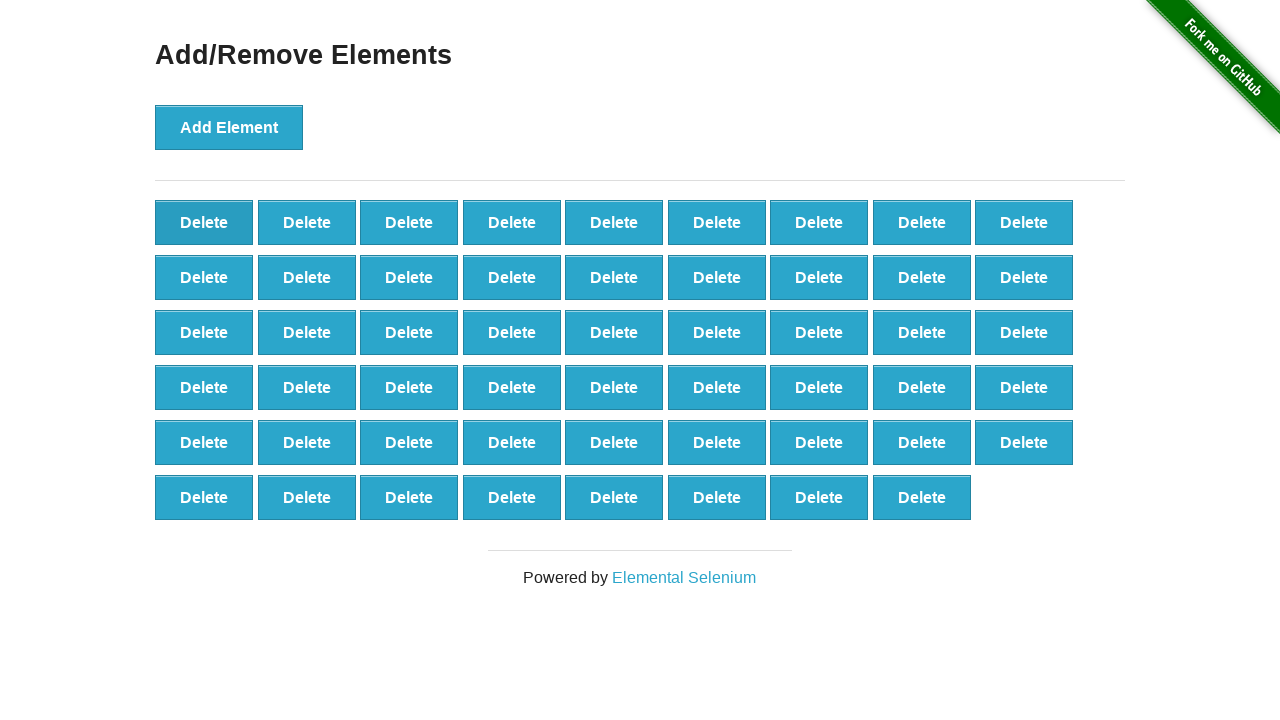

Clicked delete button (delete 48/90) at (204, 222) on xpath=//button[@onclick='deleteElement()'] >> nth=0
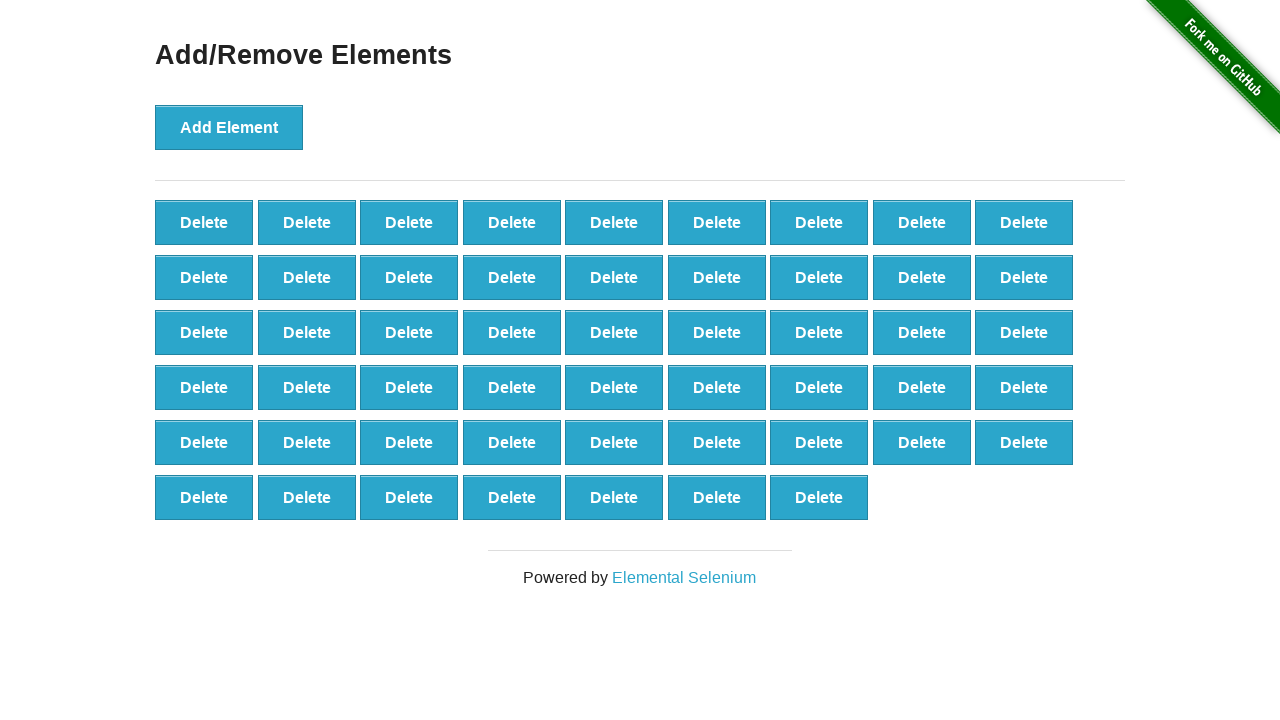

Clicked delete button (delete 49/90) at (204, 222) on xpath=//button[@onclick='deleteElement()'] >> nth=0
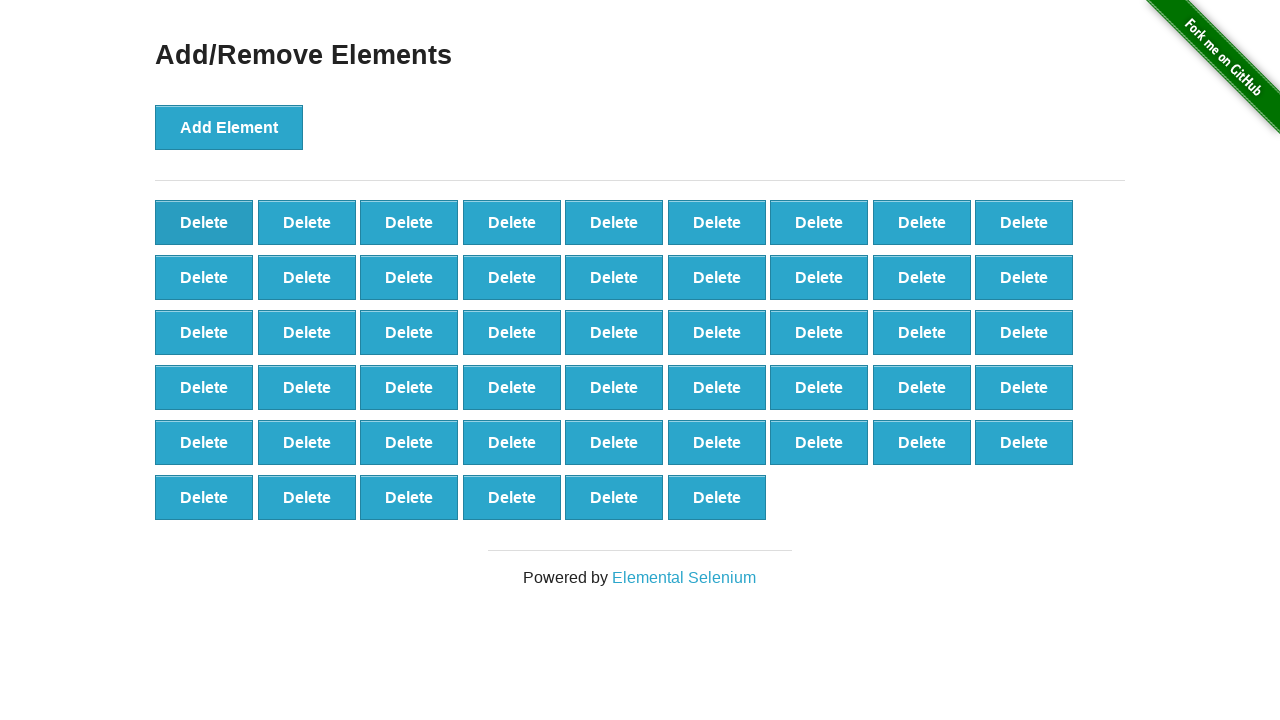

Clicked delete button (delete 50/90) at (204, 222) on xpath=//button[@onclick='deleteElement()'] >> nth=0
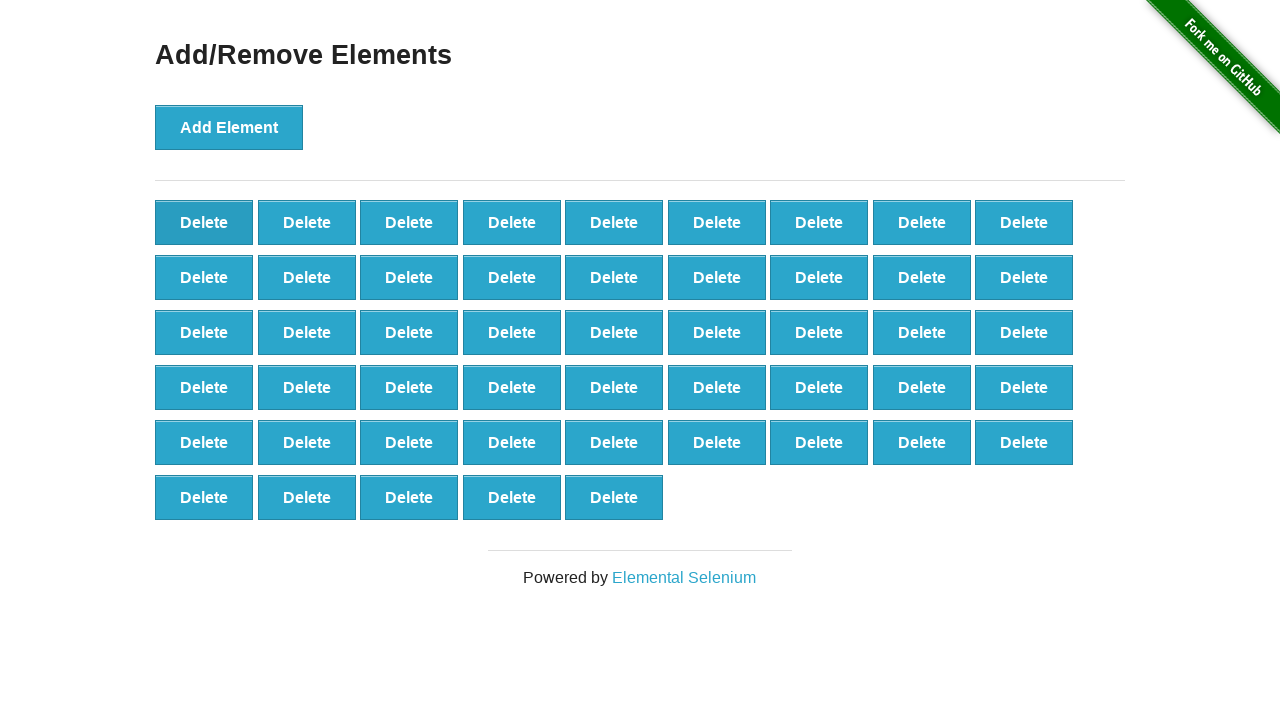

Clicked delete button (delete 51/90) at (204, 222) on xpath=//button[@onclick='deleteElement()'] >> nth=0
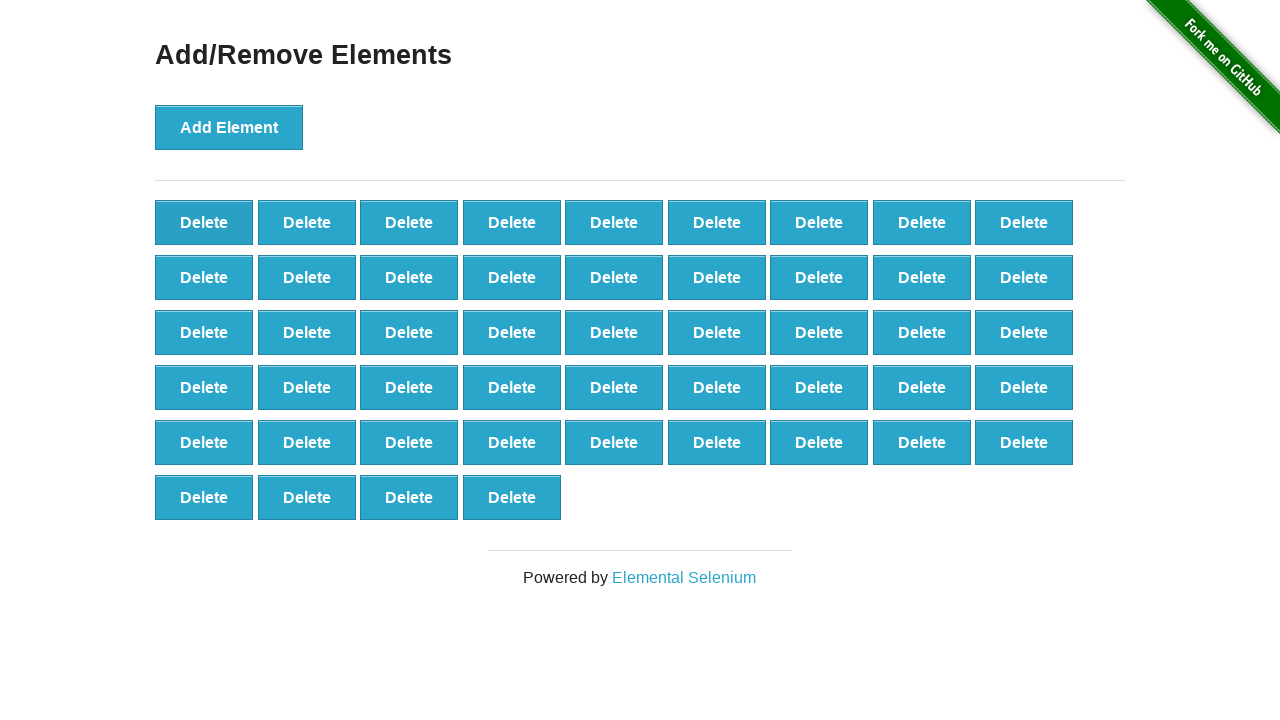

Clicked delete button (delete 52/90) at (204, 222) on xpath=//button[@onclick='deleteElement()'] >> nth=0
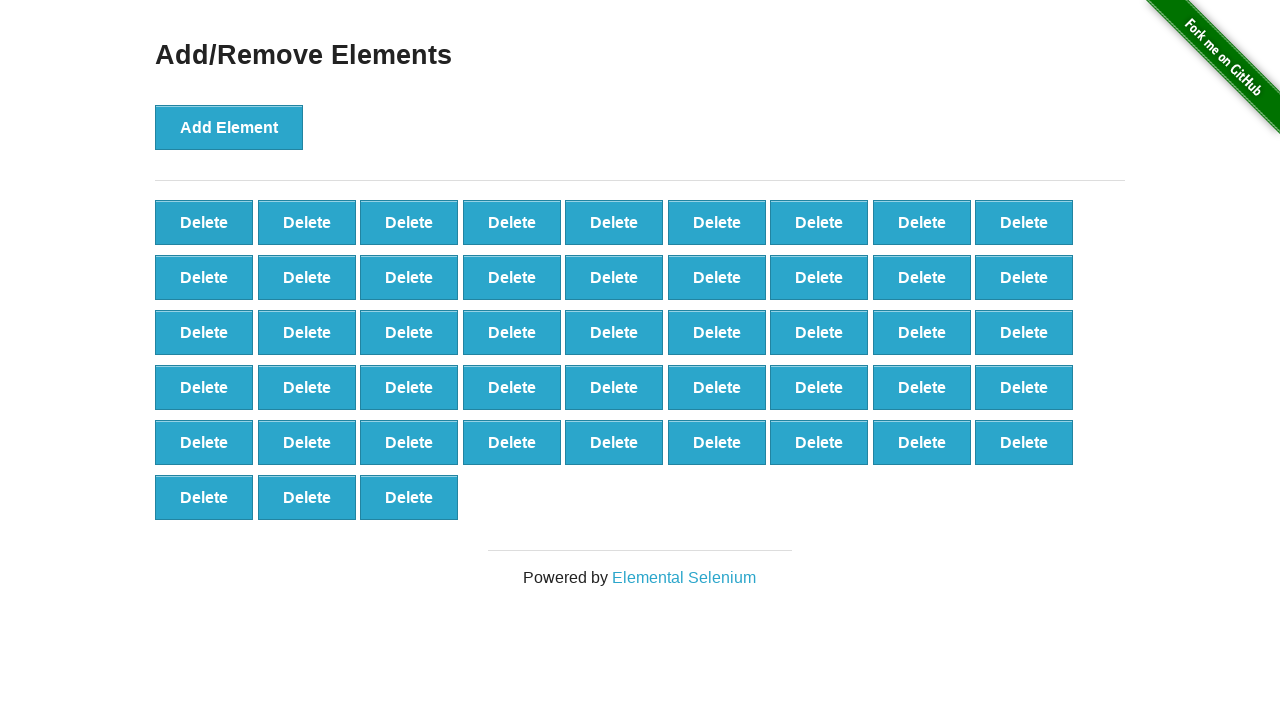

Clicked delete button (delete 53/90) at (204, 222) on xpath=//button[@onclick='deleteElement()'] >> nth=0
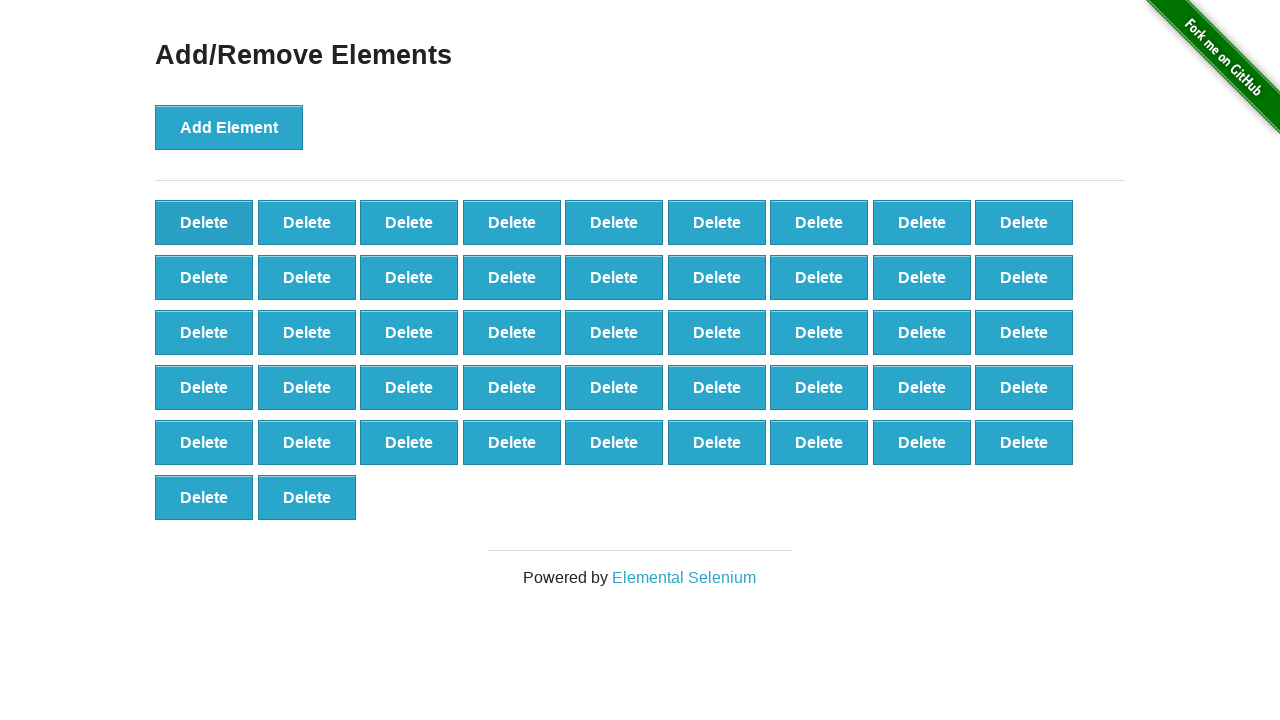

Clicked delete button (delete 54/90) at (204, 222) on xpath=//button[@onclick='deleteElement()'] >> nth=0
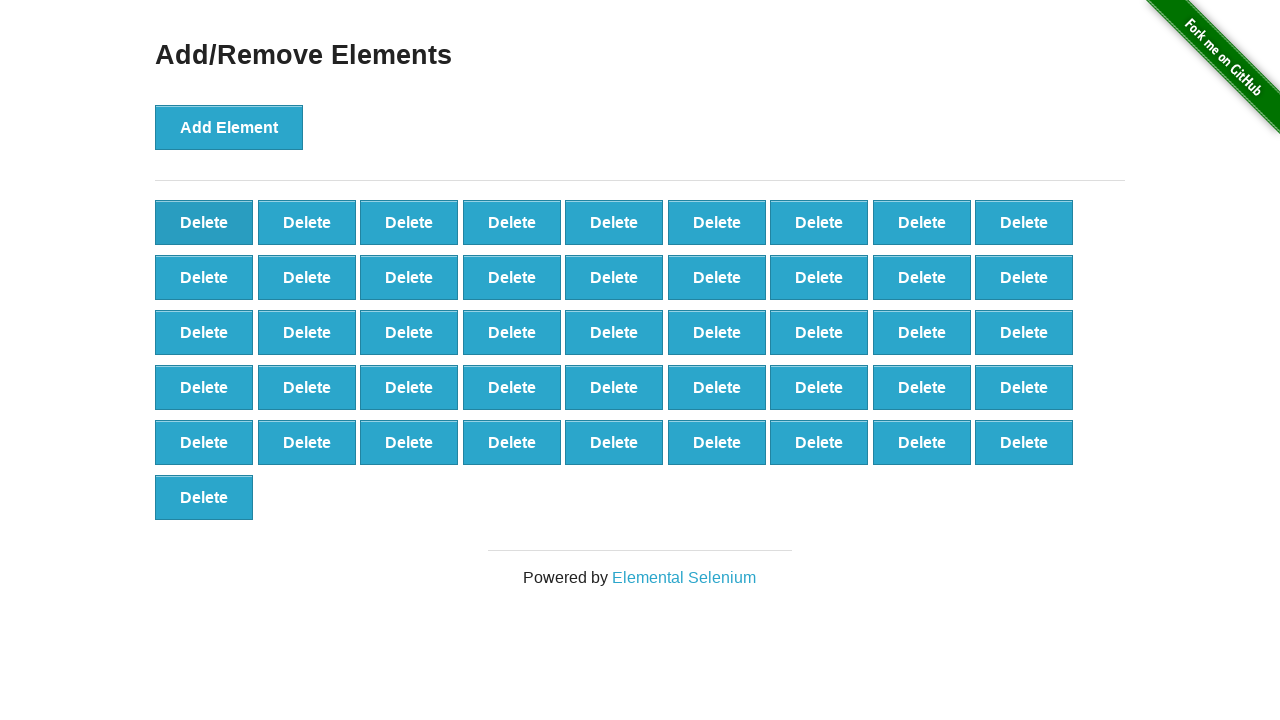

Clicked delete button (delete 55/90) at (204, 222) on xpath=//button[@onclick='deleteElement()'] >> nth=0
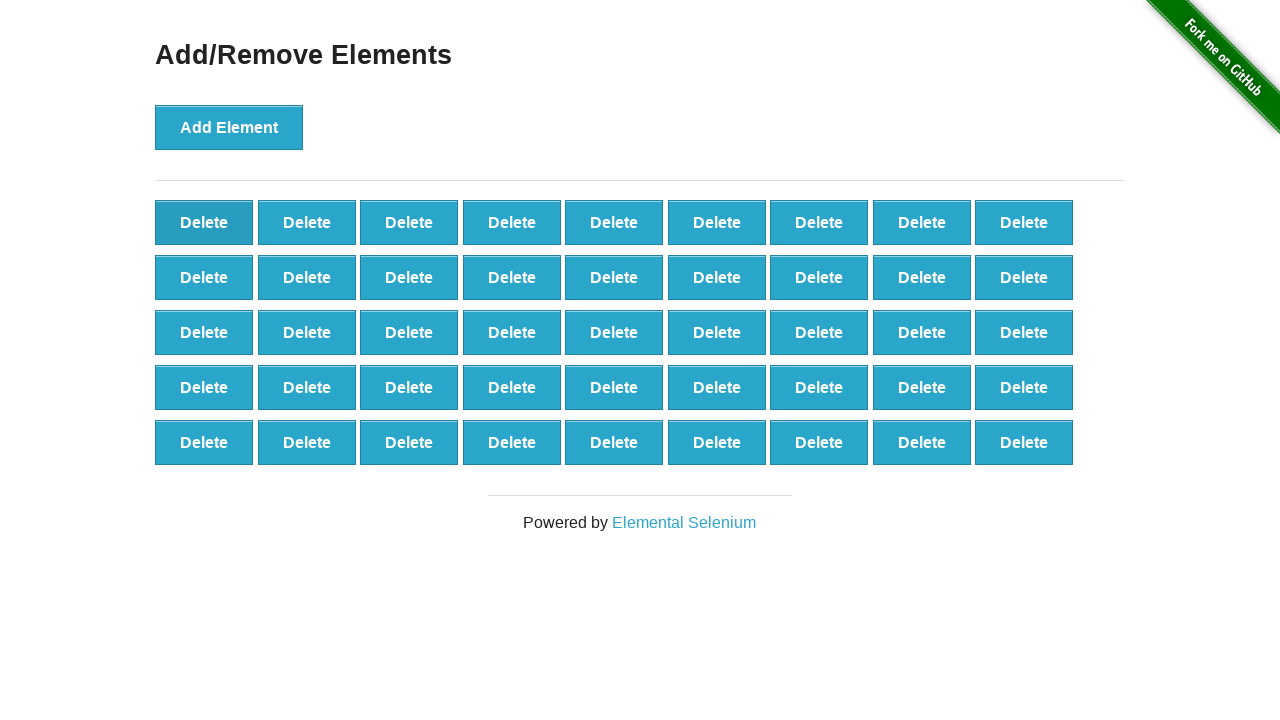

Clicked delete button (delete 56/90) at (204, 222) on xpath=//button[@onclick='deleteElement()'] >> nth=0
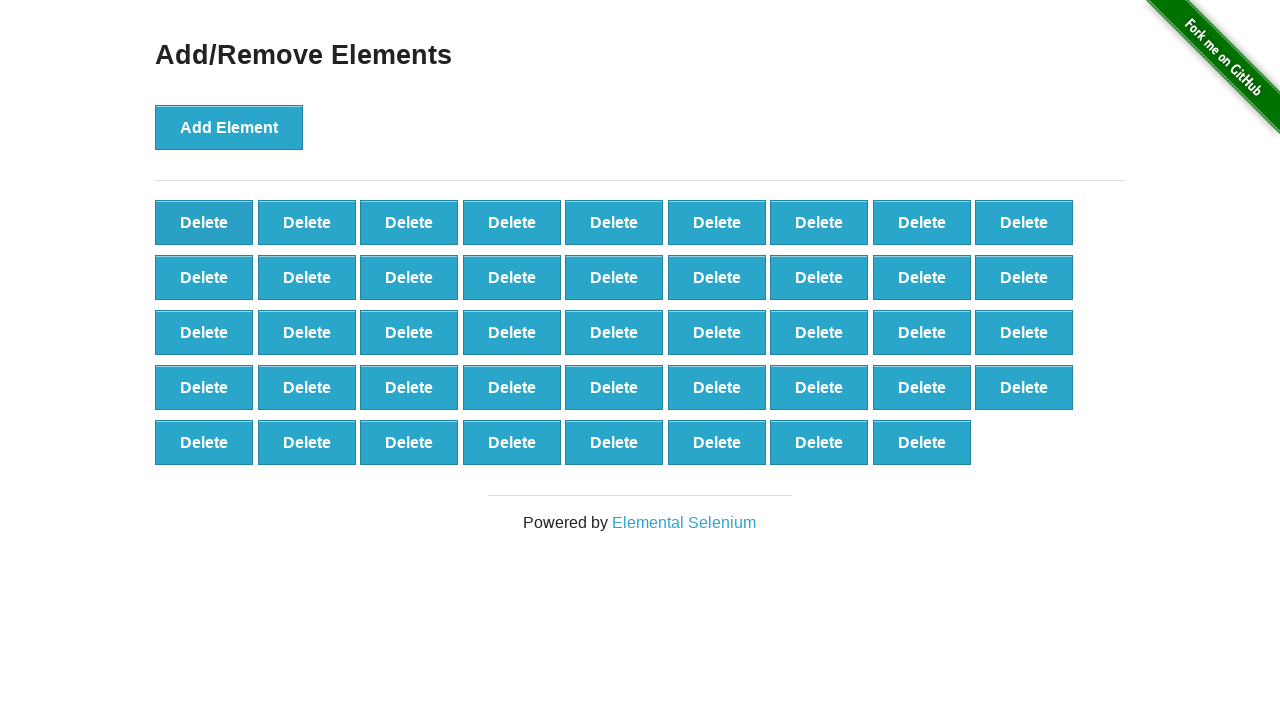

Clicked delete button (delete 57/90) at (204, 222) on xpath=//button[@onclick='deleteElement()'] >> nth=0
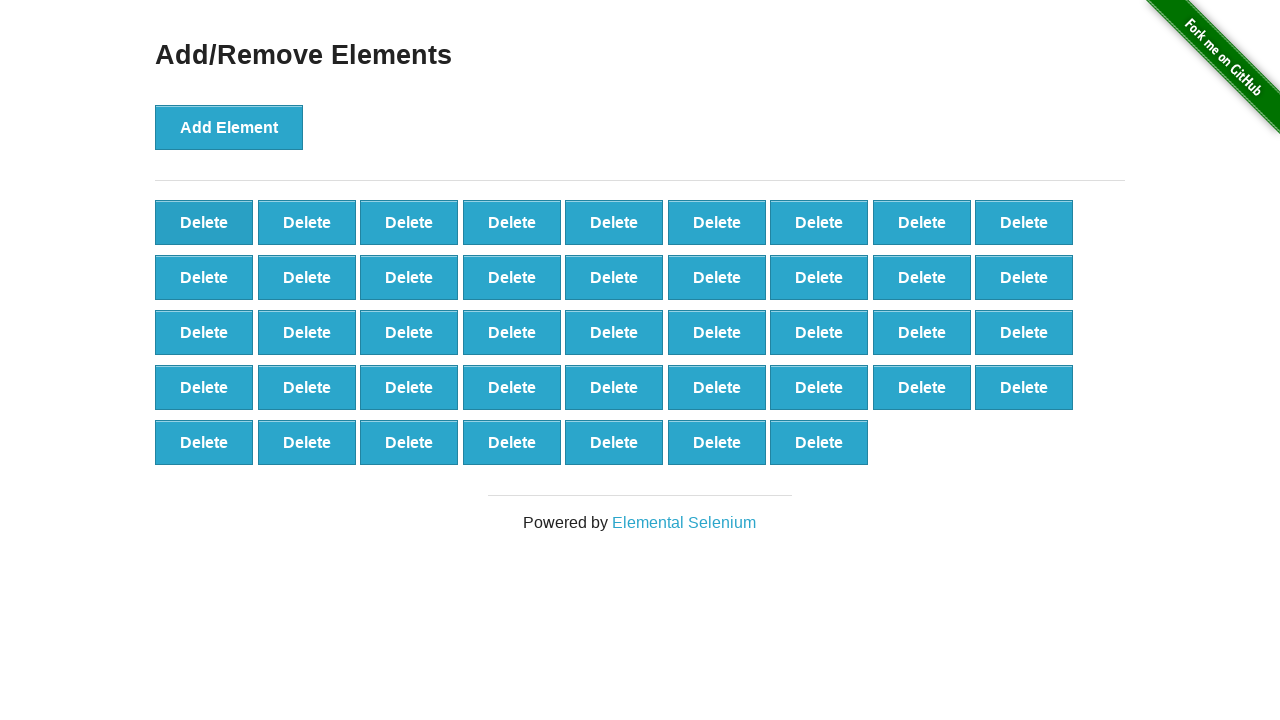

Clicked delete button (delete 58/90) at (204, 222) on xpath=//button[@onclick='deleteElement()'] >> nth=0
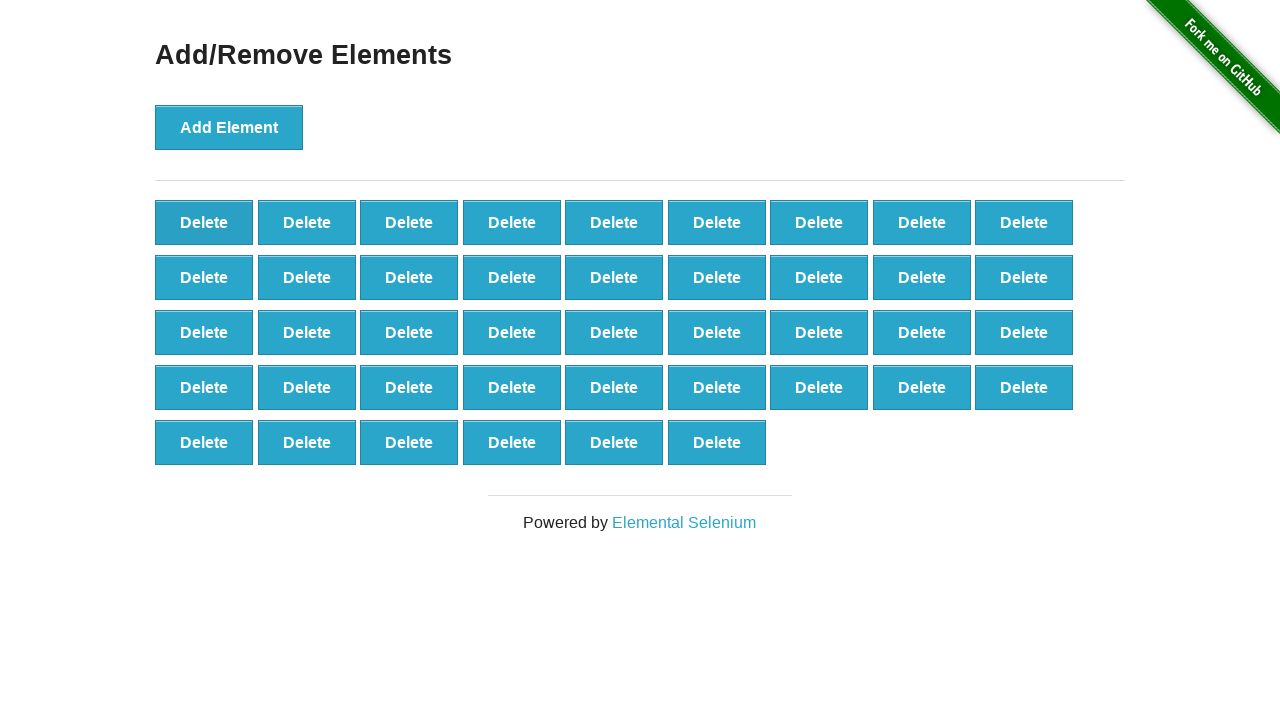

Clicked delete button (delete 59/90) at (204, 222) on xpath=//button[@onclick='deleteElement()'] >> nth=0
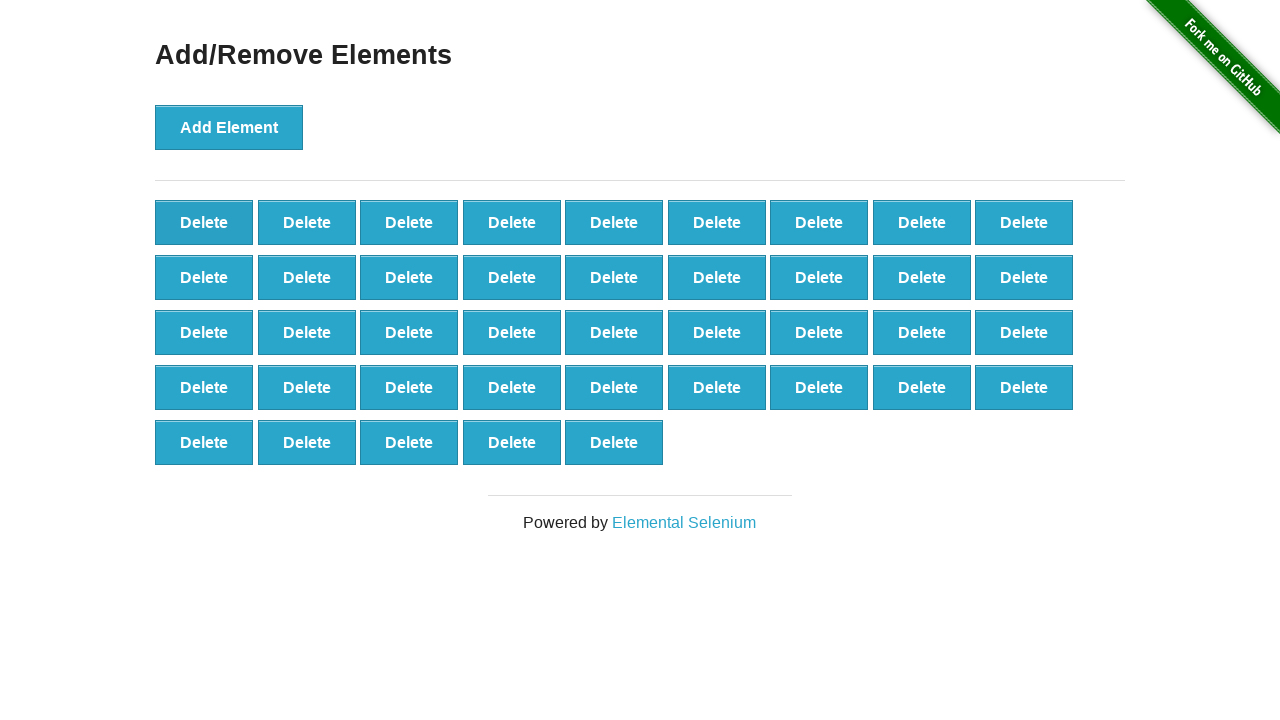

Clicked delete button (delete 60/90) at (204, 222) on xpath=//button[@onclick='deleteElement()'] >> nth=0
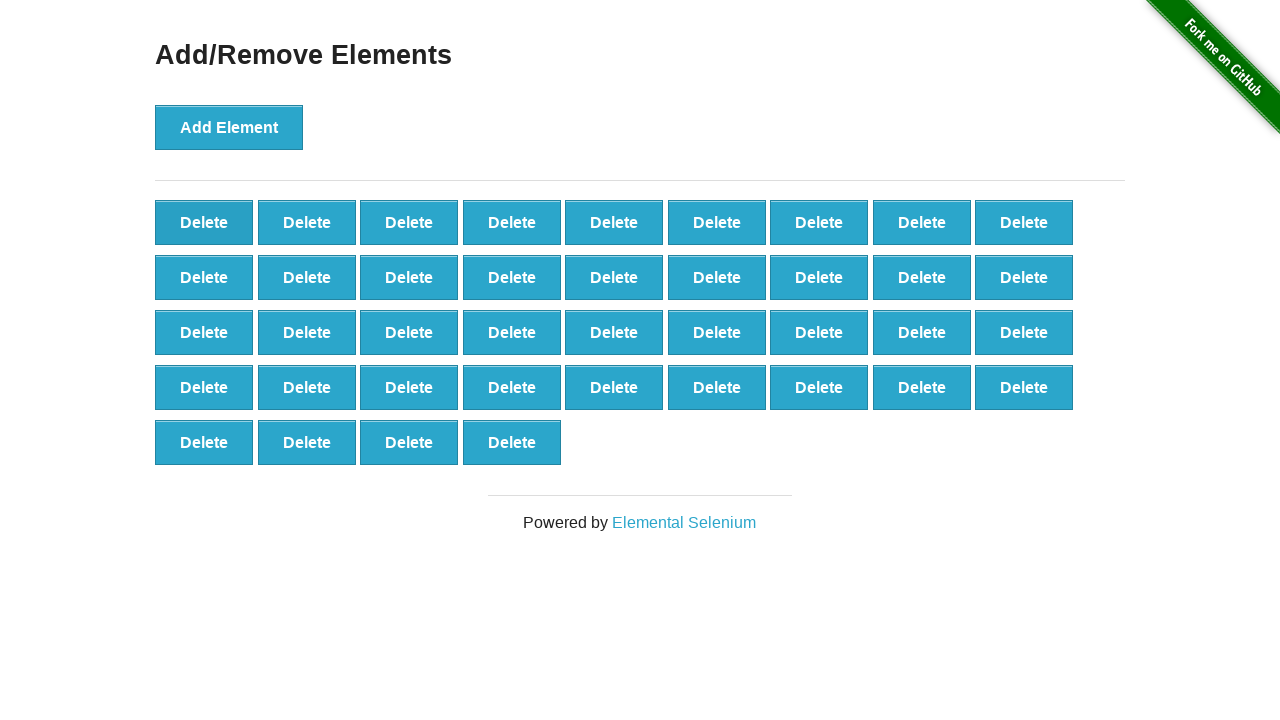

Clicked delete button (delete 61/90) at (204, 222) on xpath=//button[@onclick='deleteElement()'] >> nth=0
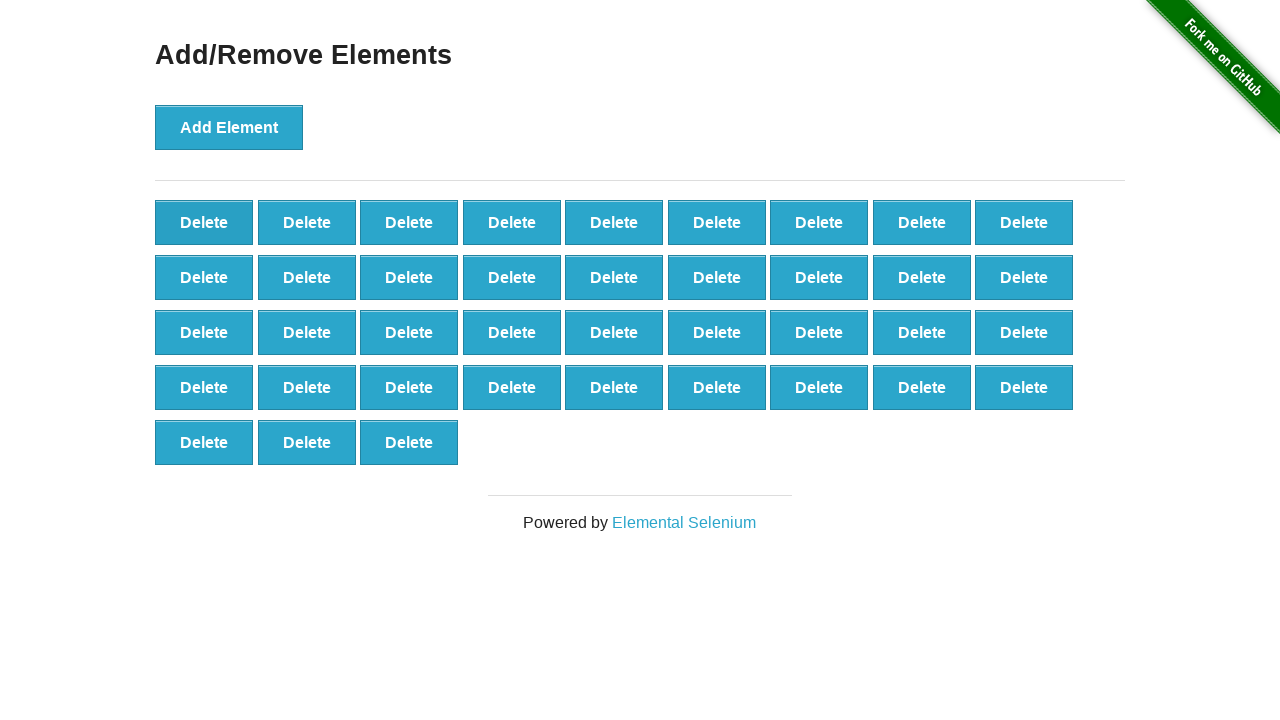

Clicked delete button (delete 62/90) at (204, 222) on xpath=//button[@onclick='deleteElement()'] >> nth=0
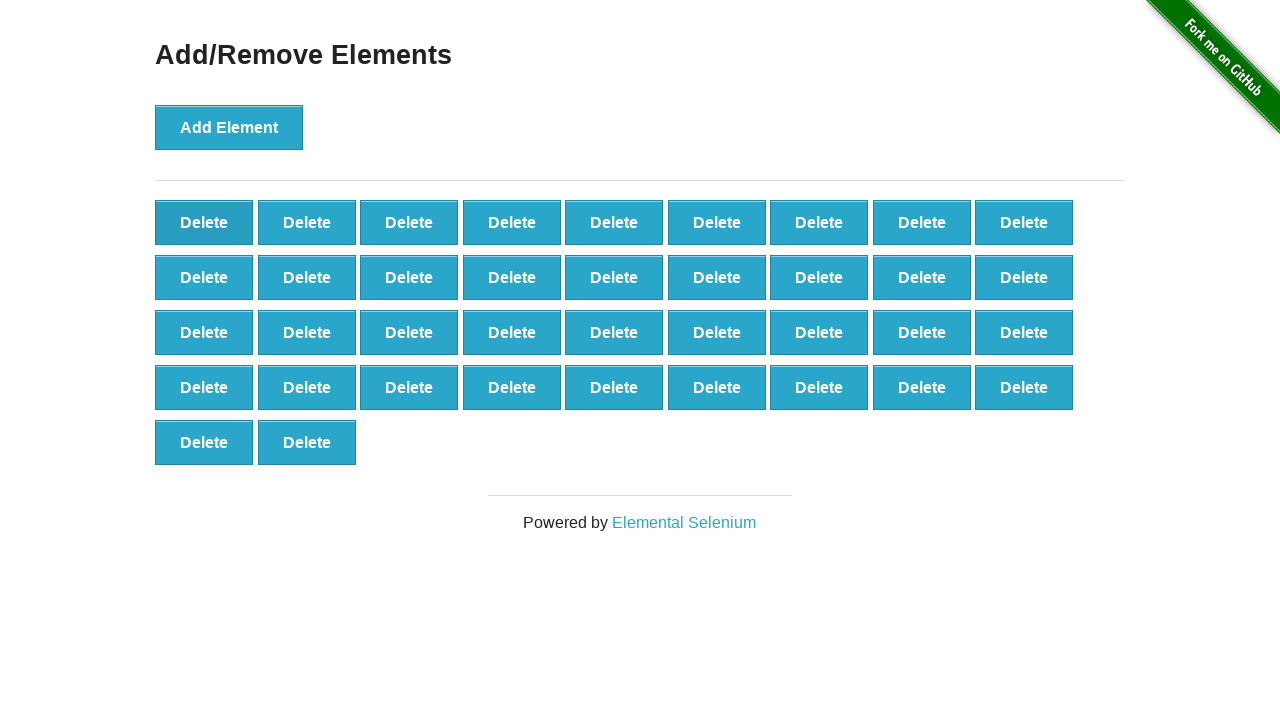

Clicked delete button (delete 63/90) at (204, 222) on xpath=//button[@onclick='deleteElement()'] >> nth=0
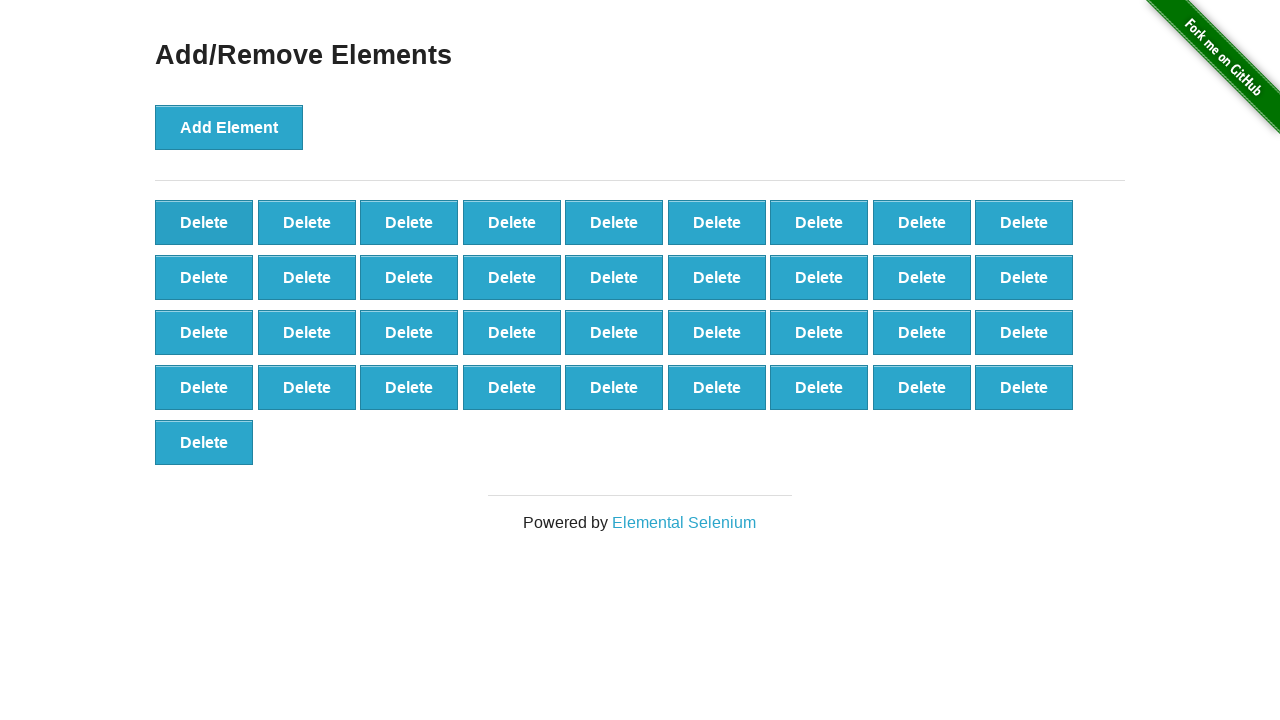

Clicked delete button (delete 64/90) at (204, 222) on xpath=//button[@onclick='deleteElement()'] >> nth=0
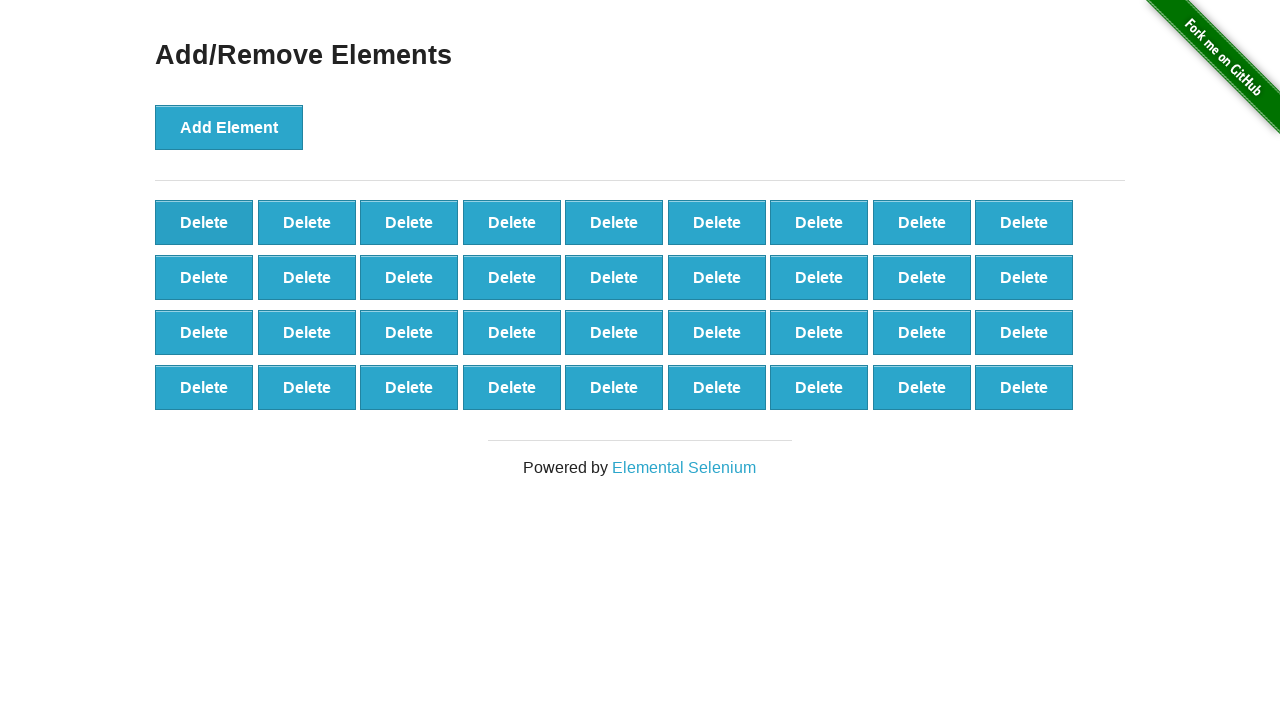

Clicked delete button (delete 65/90) at (204, 222) on xpath=//button[@onclick='deleteElement()'] >> nth=0
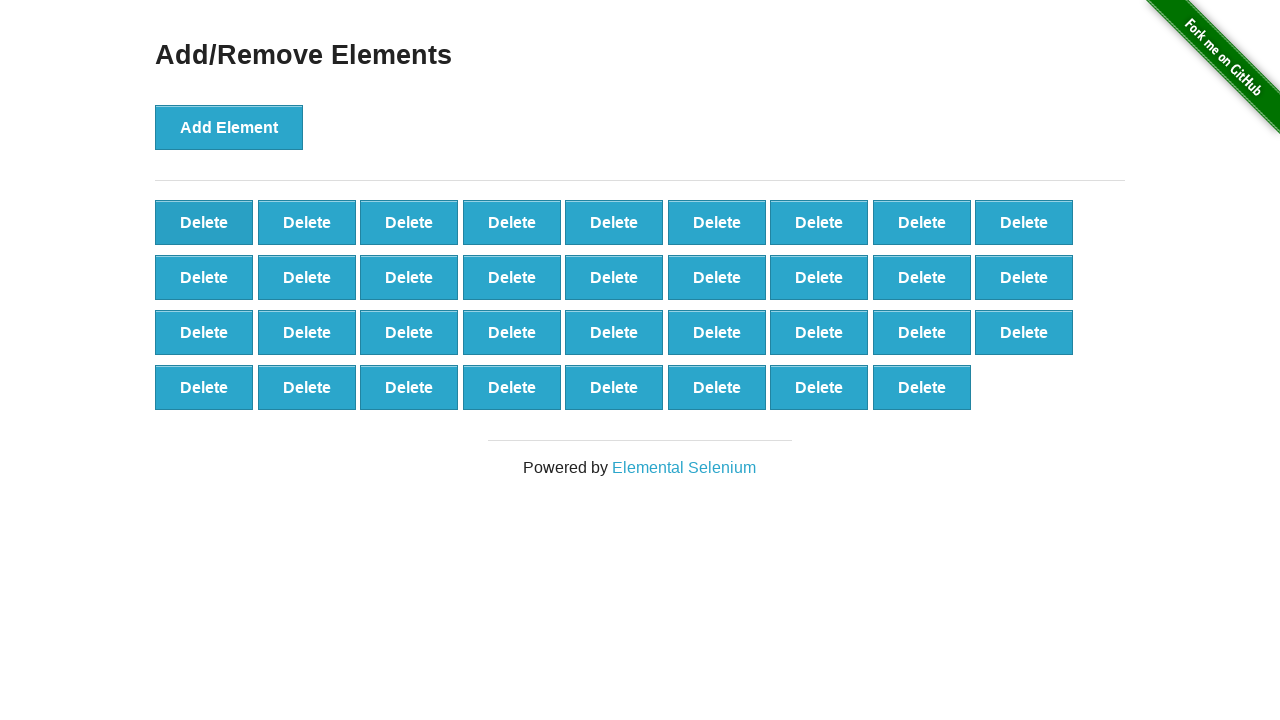

Clicked delete button (delete 66/90) at (204, 222) on xpath=//button[@onclick='deleteElement()'] >> nth=0
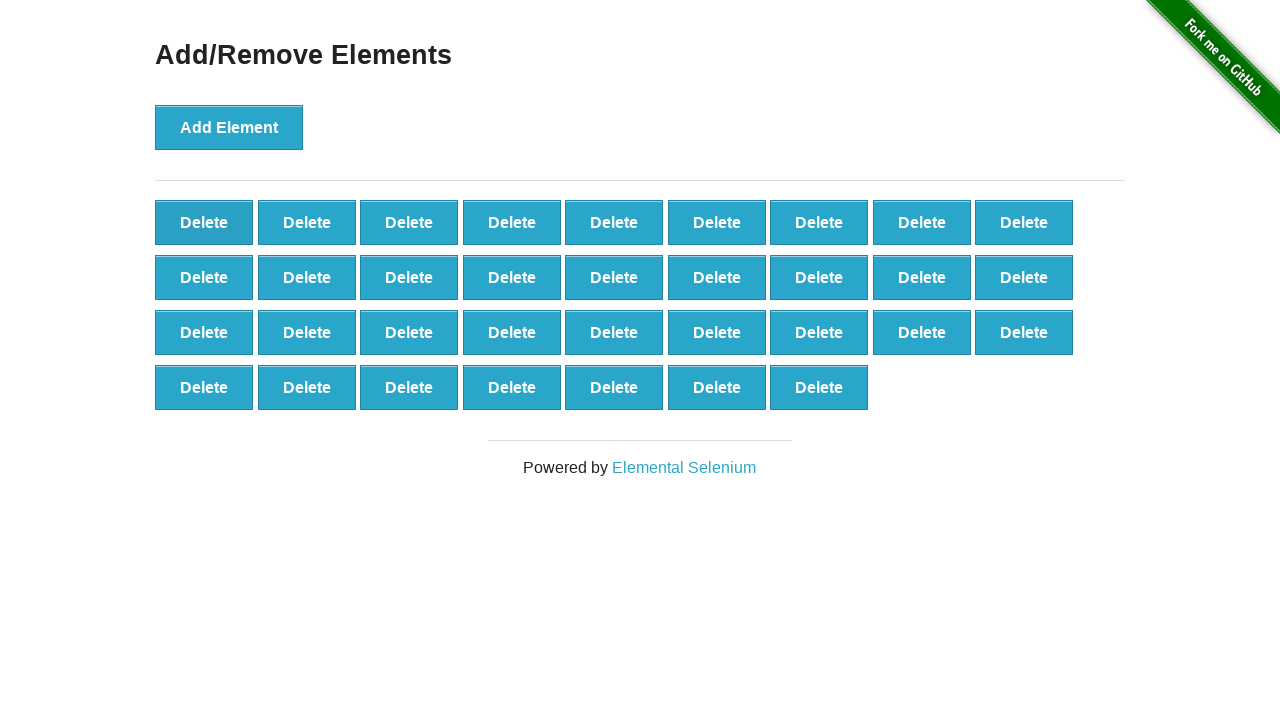

Clicked delete button (delete 67/90) at (204, 222) on xpath=//button[@onclick='deleteElement()'] >> nth=0
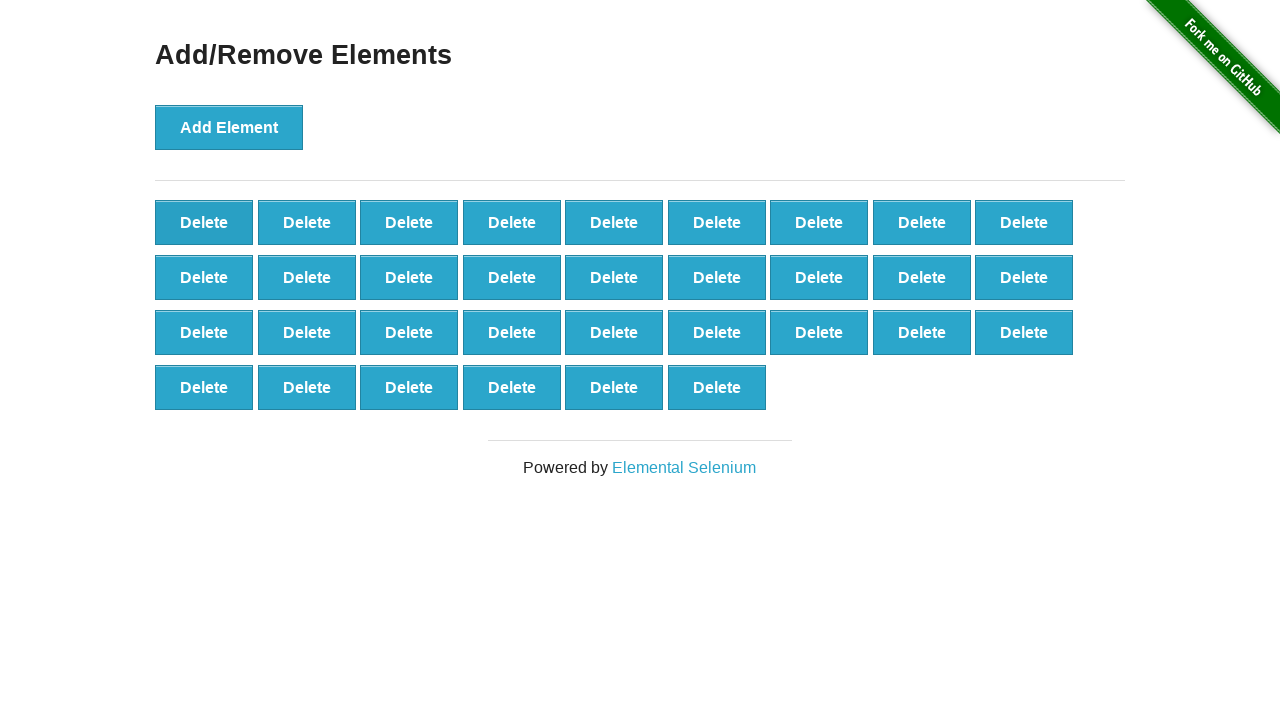

Clicked delete button (delete 68/90) at (204, 222) on xpath=//button[@onclick='deleteElement()'] >> nth=0
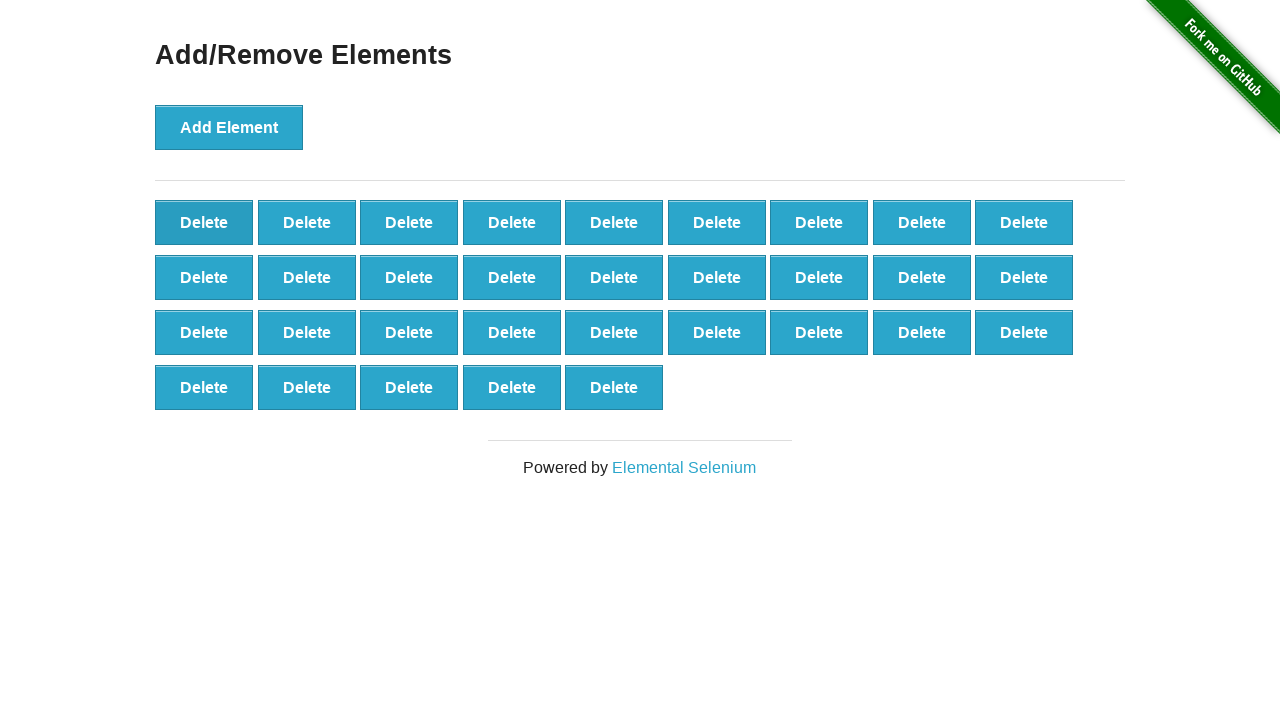

Clicked delete button (delete 69/90) at (204, 222) on xpath=//button[@onclick='deleteElement()'] >> nth=0
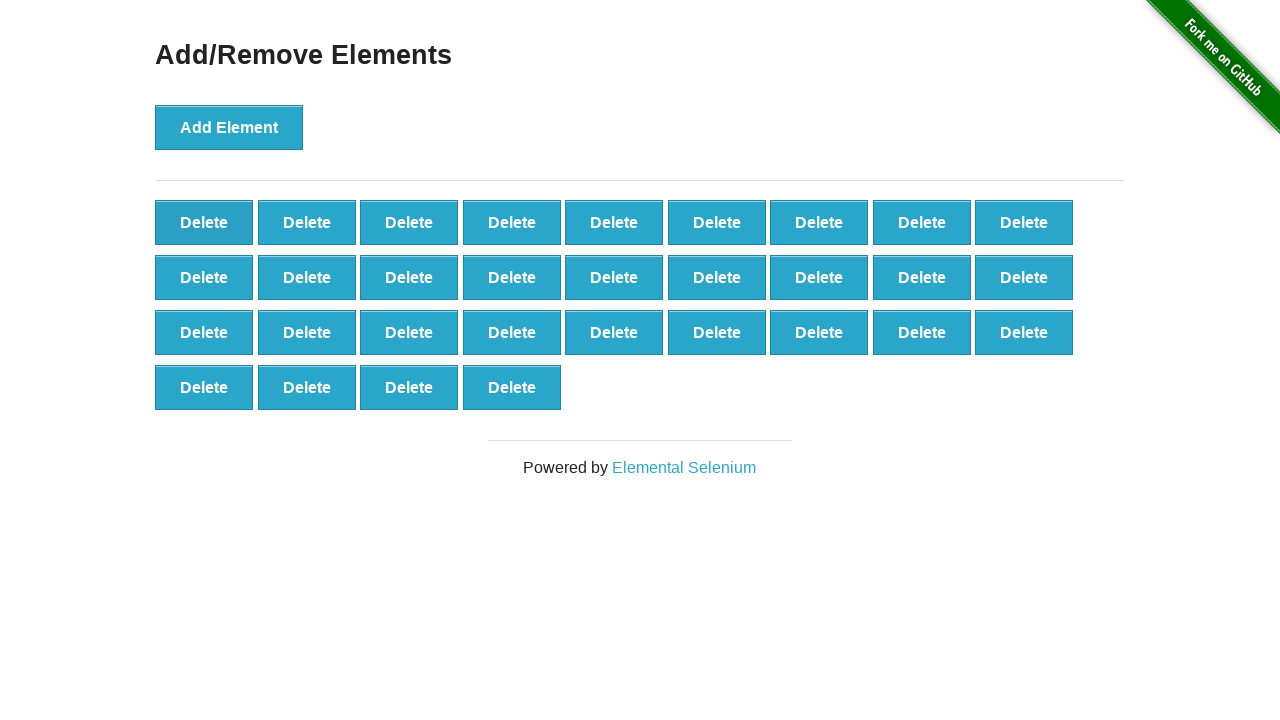

Clicked delete button (delete 70/90) at (204, 222) on xpath=//button[@onclick='deleteElement()'] >> nth=0
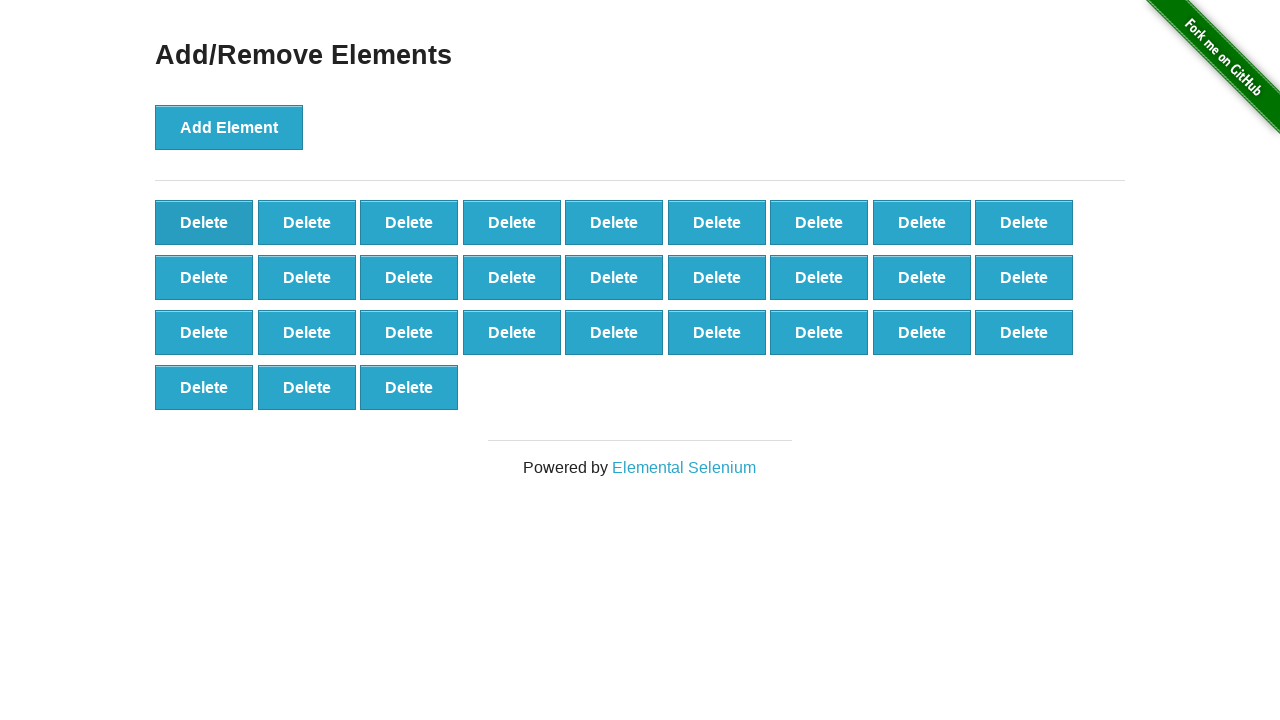

Clicked delete button (delete 71/90) at (204, 222) on xpath=//button[@onclick='deleteElement()'] >> nth=0
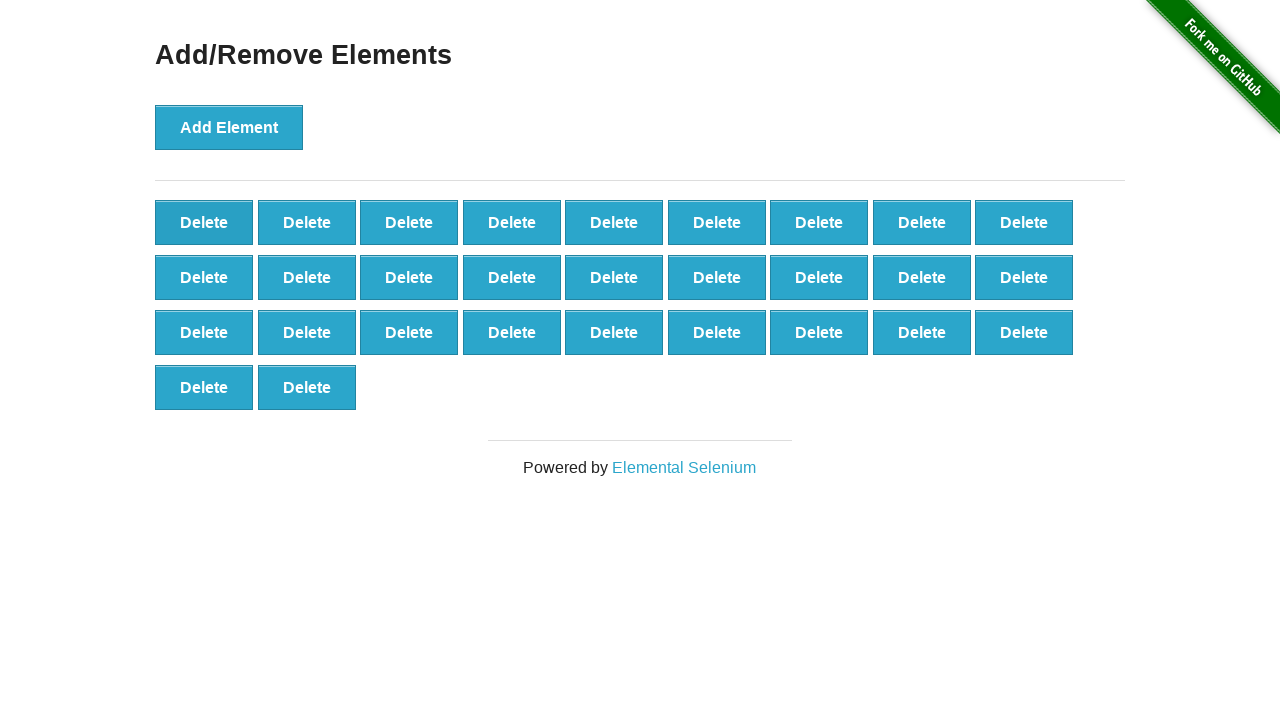

Clicked delete button (delete 72/90) at (204, 222) on xpath=//button[@onclick='deleteElement()'] >> nth=0
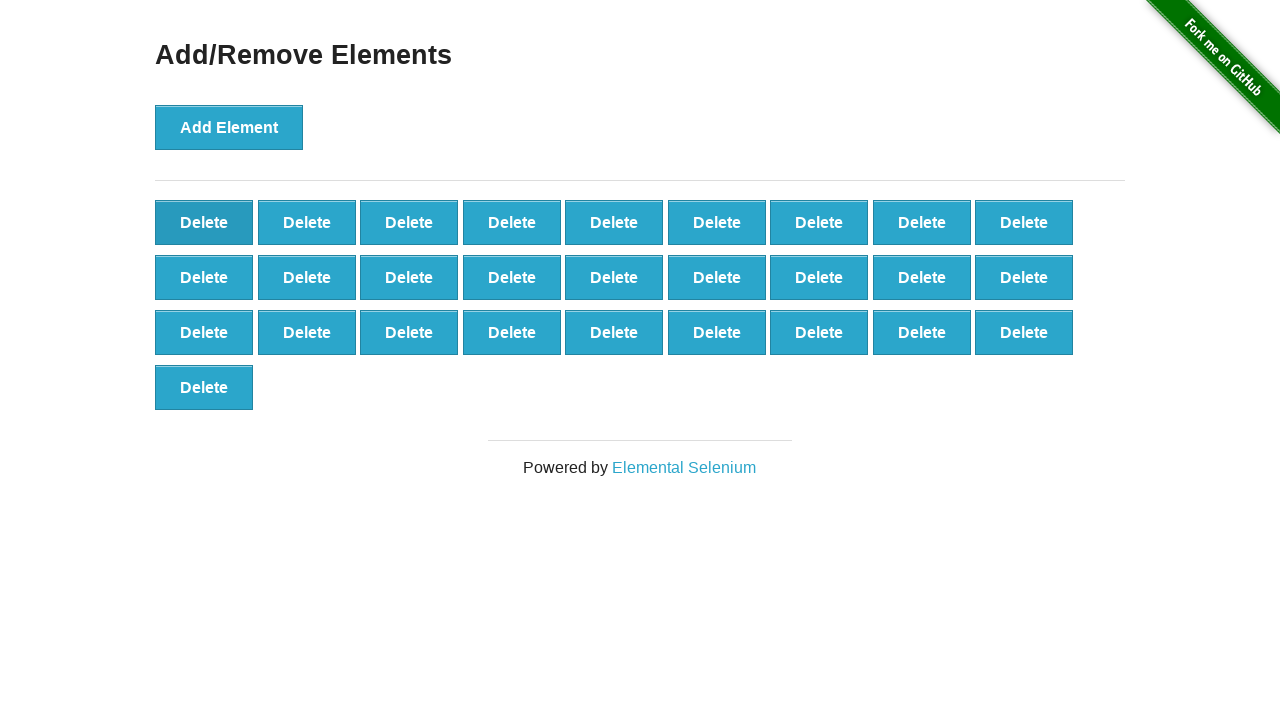

Clicked delete button (delete 73/90) at (204, 222) on xpath=//button[@onclick='deleteElement()'] >> nth=0
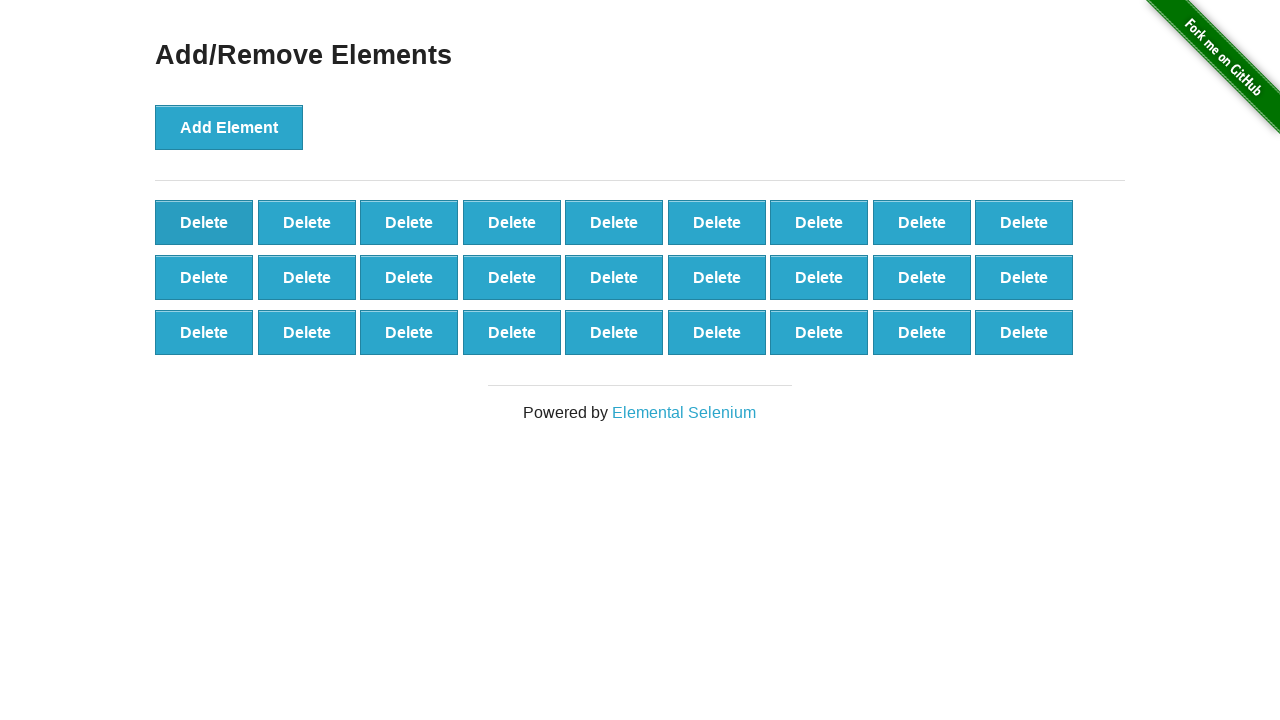

Clicked delete button (delete 74/90) at (204, 222) on xpath=//button[@onclick='deleteElement()'] >> nth=0
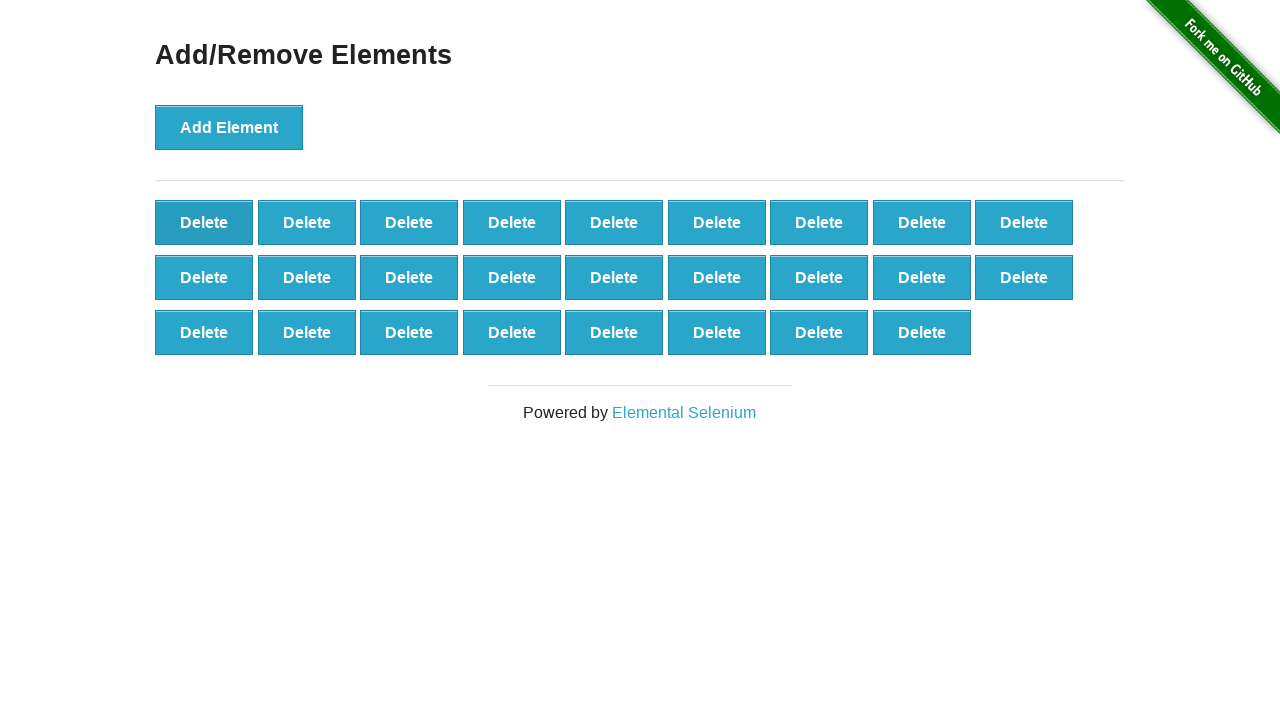

Clicked delete button (delete 75/90) at (204, 222) on xpath=//button[@onclick='deleteElement()'] >> nth=0
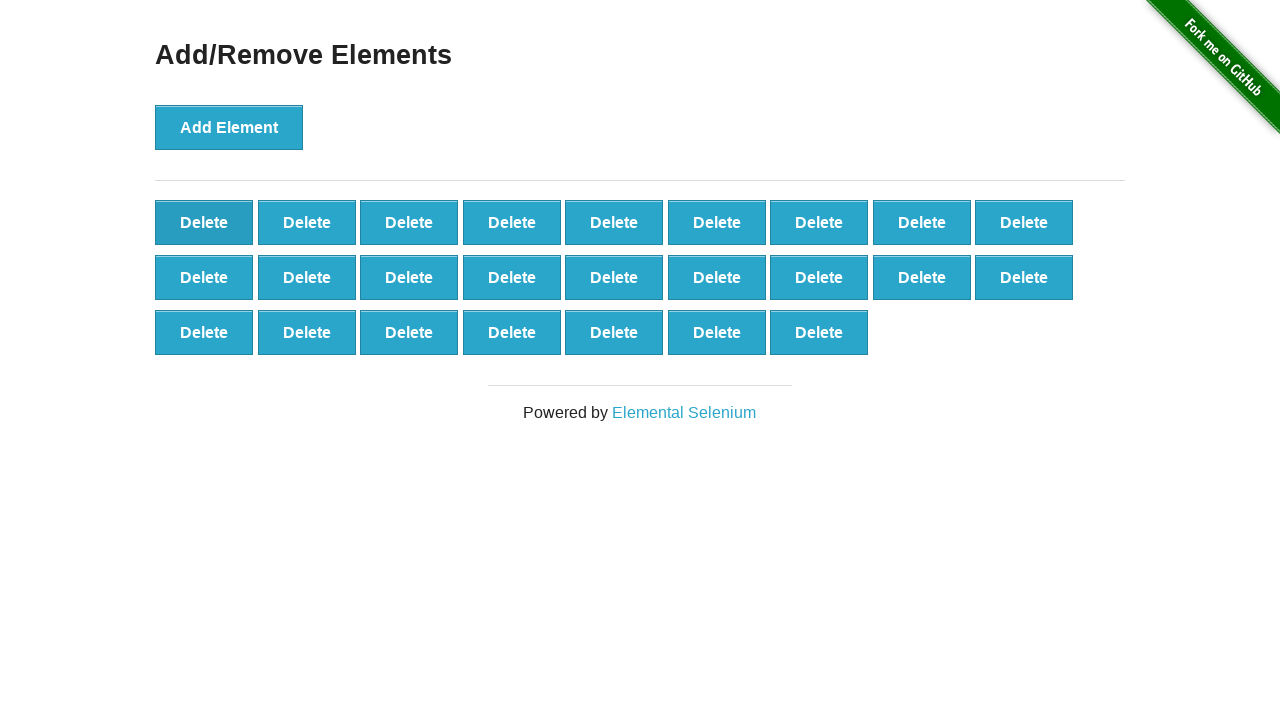

Clicked delete button (delete 76/90) at (204, 222) on xpath=//button[@onclick='deleteElement()'] >> nth=0
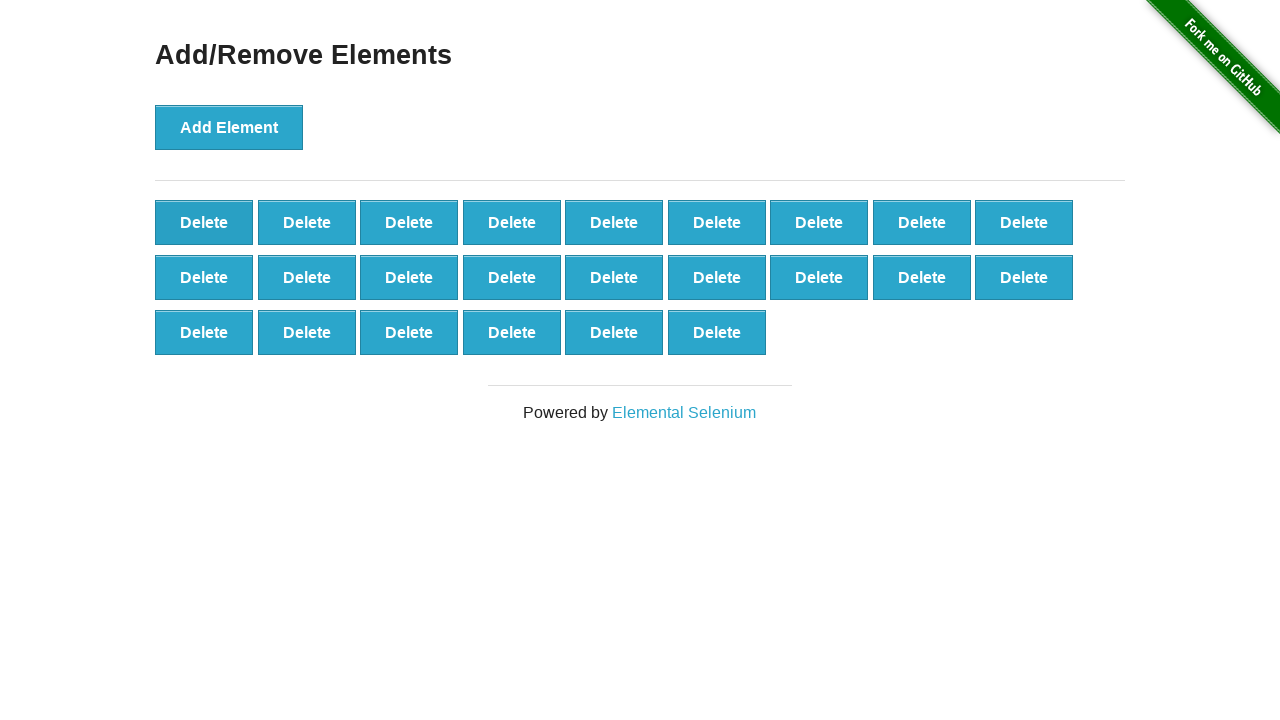

Clicked delete button (delete 77/90) at (204, 222) on xpath=//button[@onclick='deleteElement()'] >> nth=0
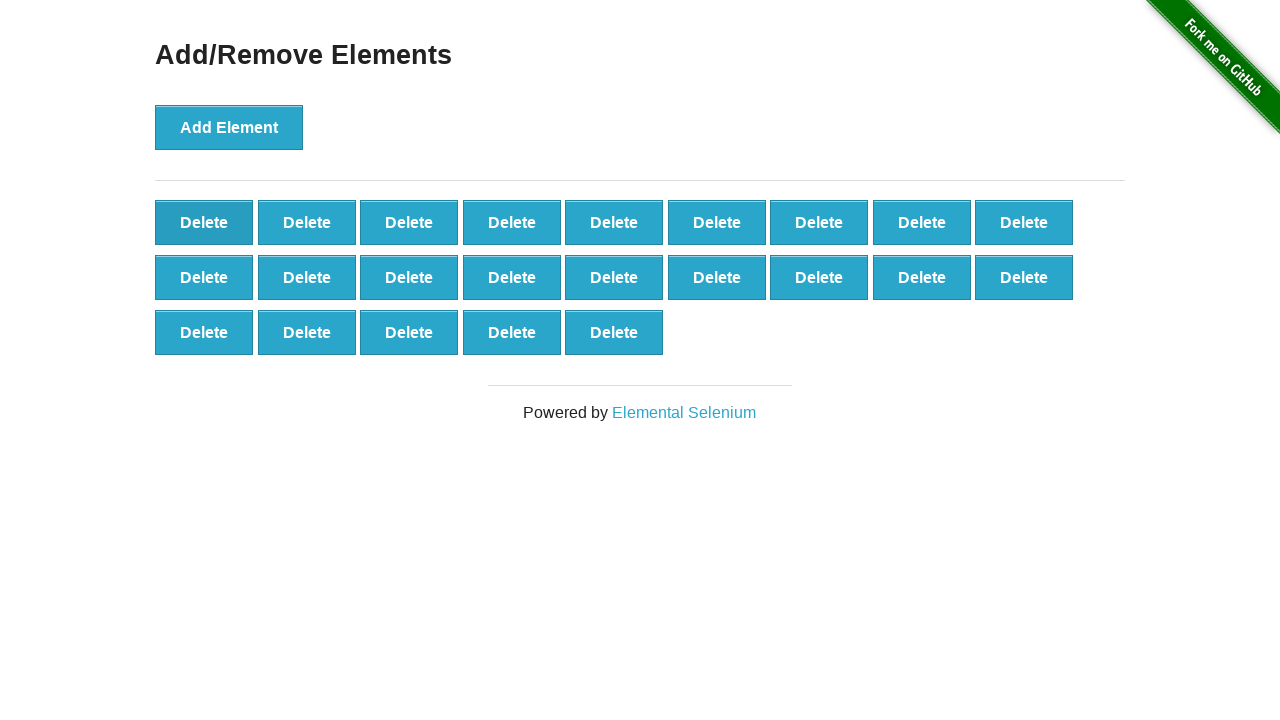

Clicked delete button (delete 78/90) at (204, 222) on xpath=//button[@onclick='deleteElement()'] >> nth=0
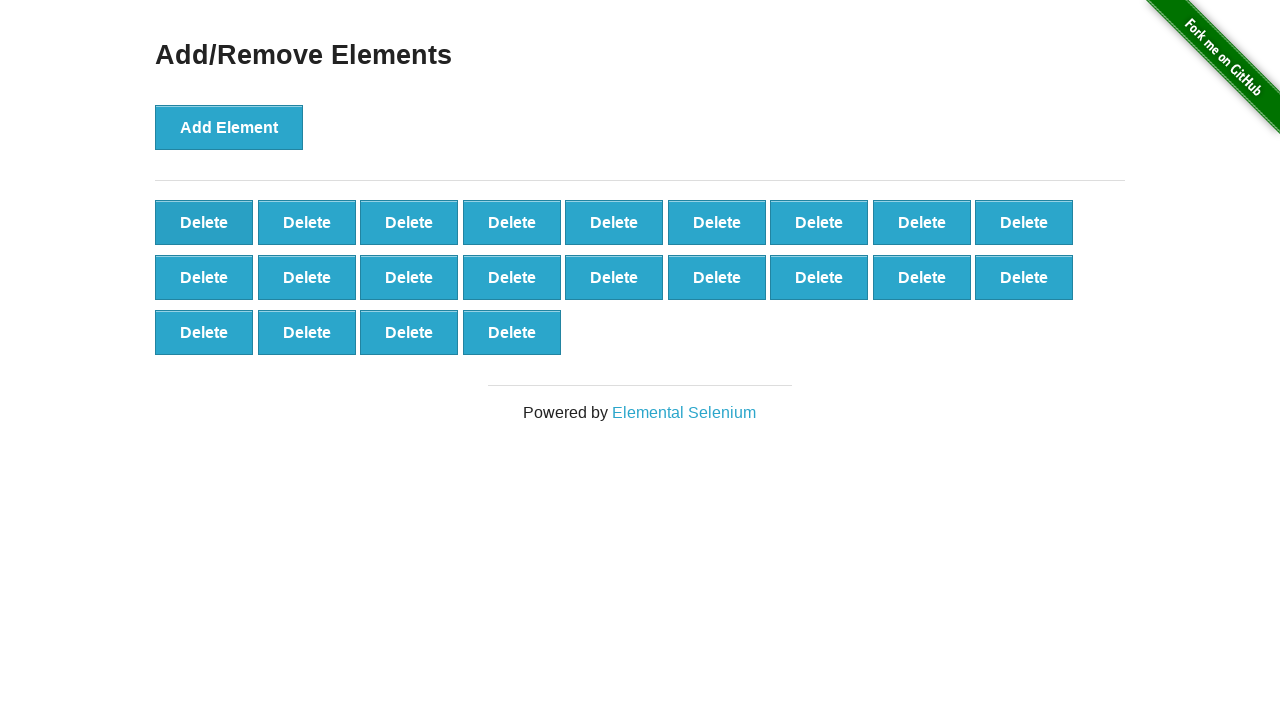

Clicked delete button (delete 79/90) at (204, 222) on xpath=//button[@onclick='deleteElement()'] >> nth=0
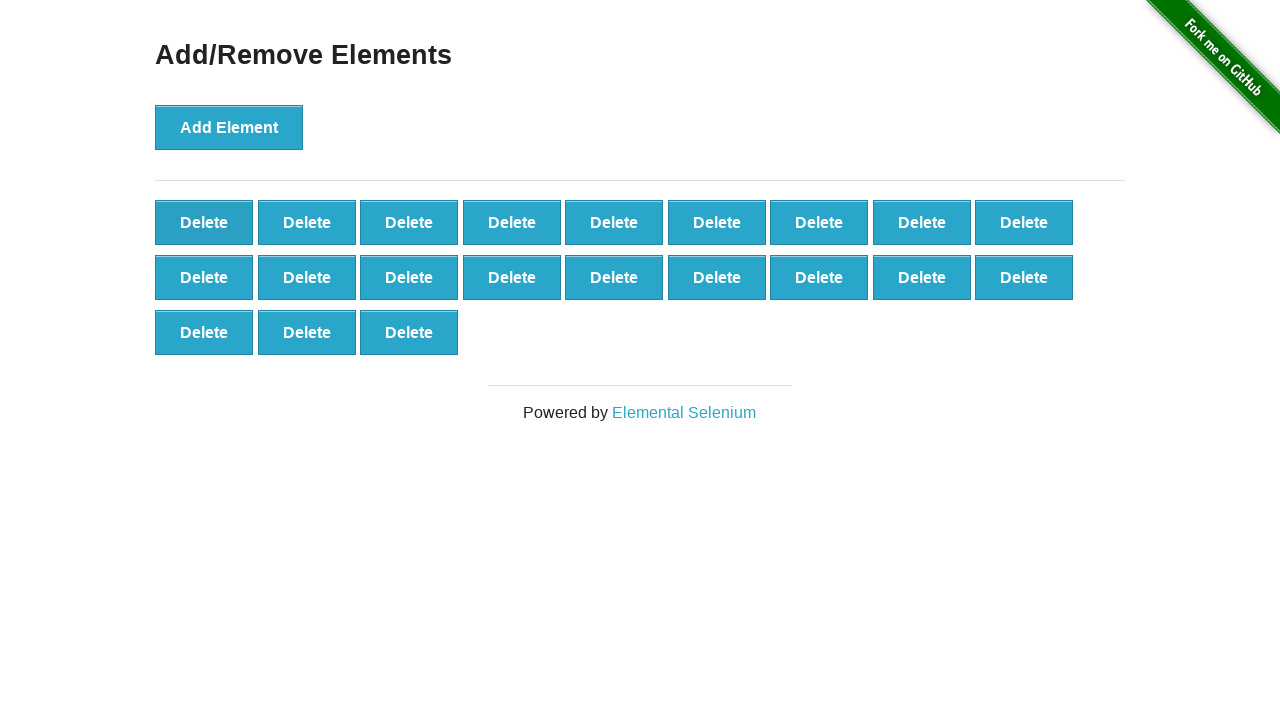

Clicked delete button (delete 80/90) at (204, 222) on xpath=//button[@onclick='deleteElement()'] >> nth=0
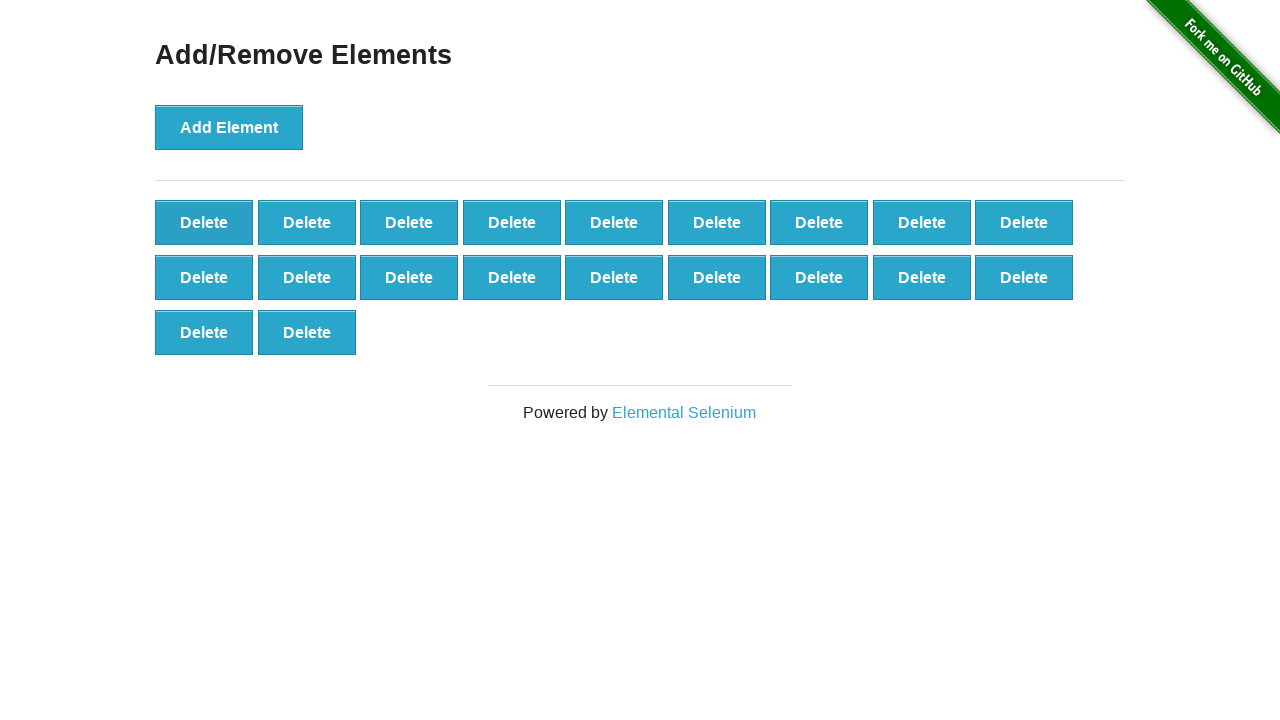

Clicked delete button (delete 81/90) at (204, 222) on xpath=//button[@onclick='deleteElement()'] >> nth=0
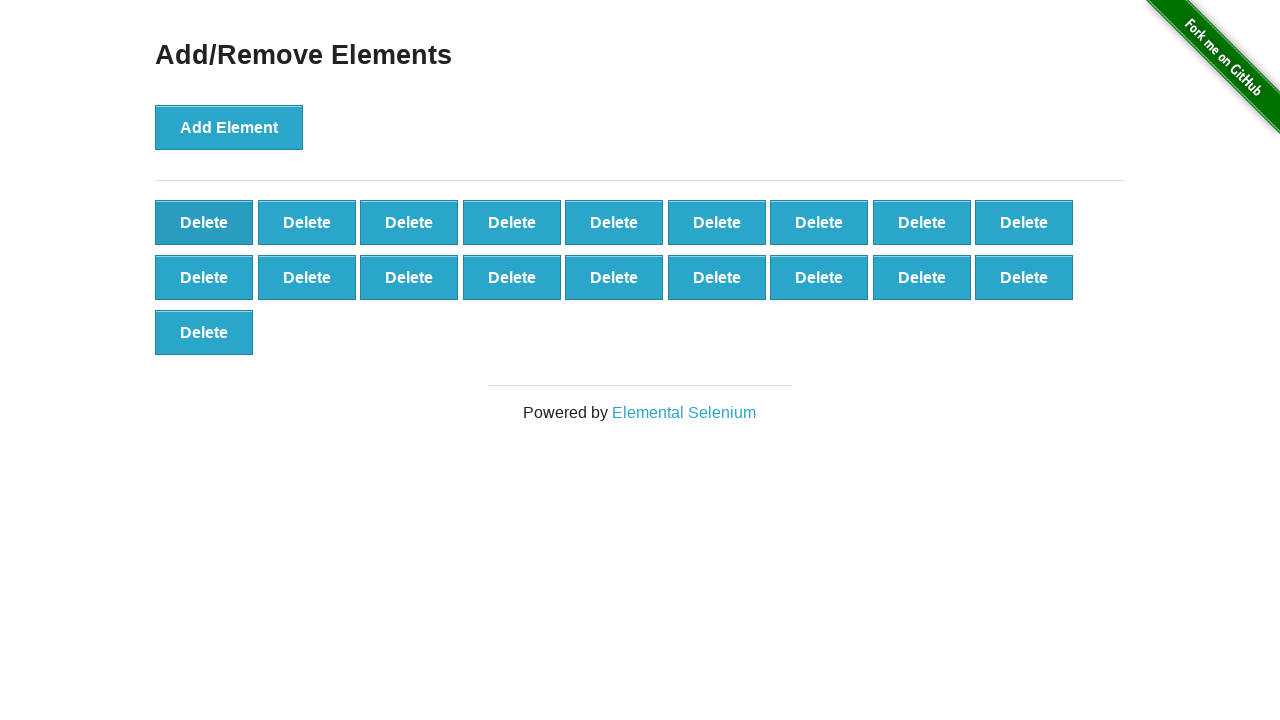

Clicked delete button (delete 82/90) at (204, 222) on xpath=//button[@onclick='deleteElement()'] >> nth=0
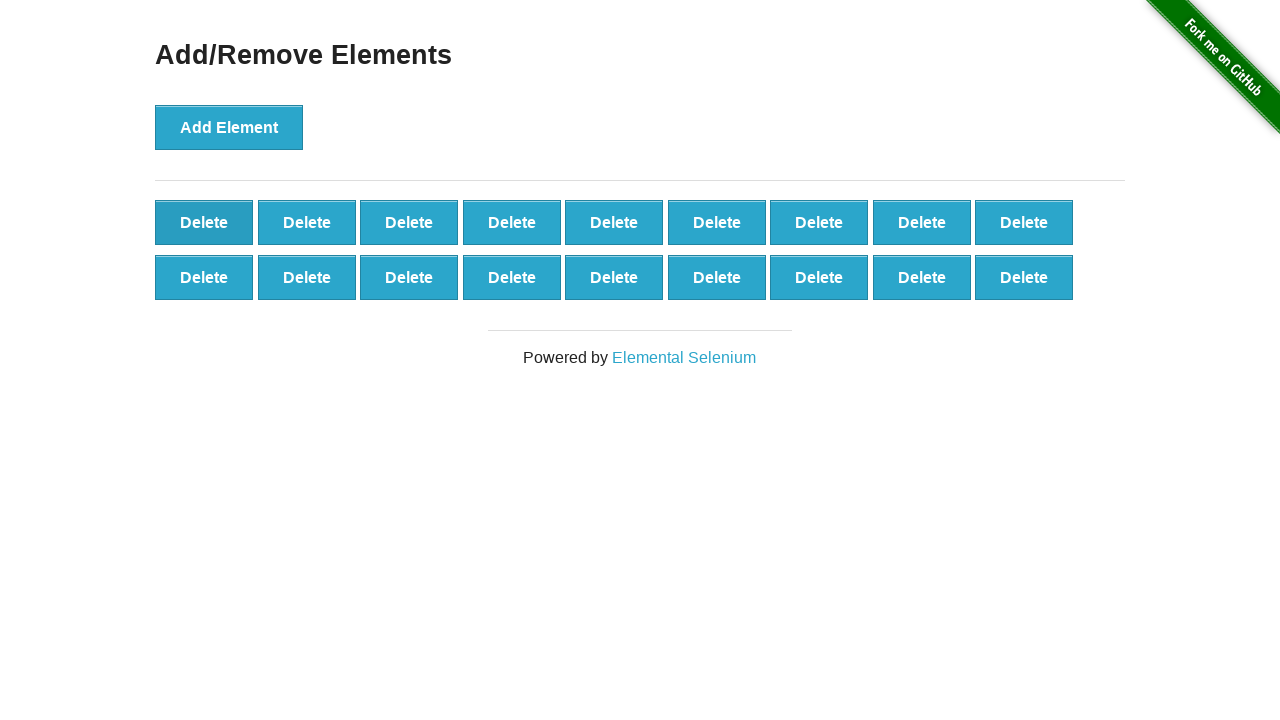

Clicked delete button (delete 83/90) at (204, 222) on xpath=//button[@onclick='deleteElement()'] >> nth=0
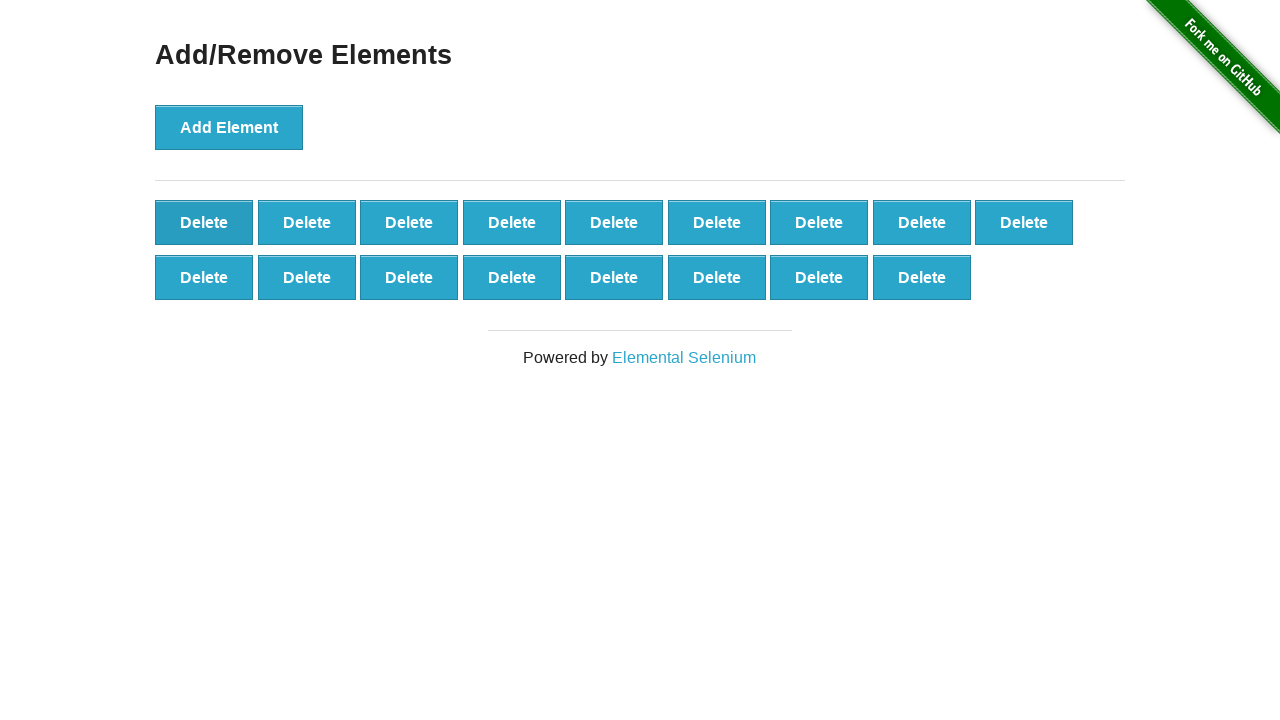

Clicked delete button (delete 84/90) at (204, 222) on xpath=//button[@onclick='deleteElement()'] >> nth=0
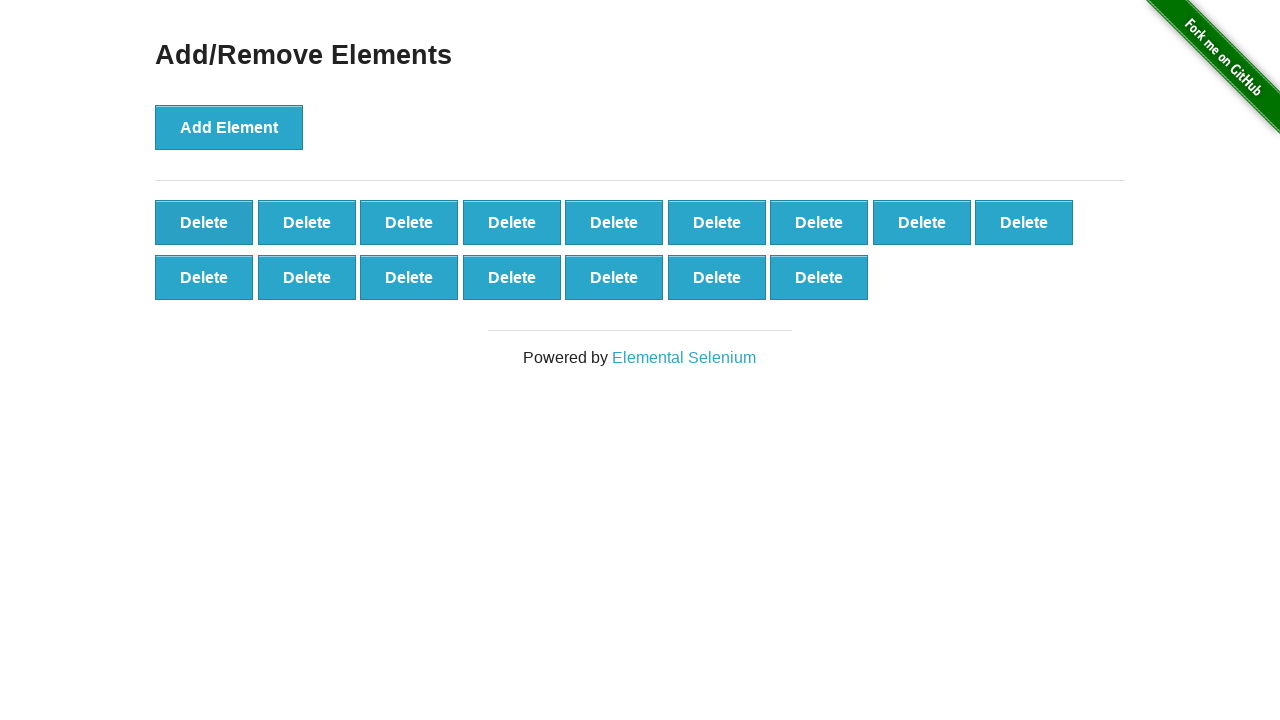

Clicked delete button (delete 85/90) at (204, 222) on xpath=//button[@onclick='deleteElement()'] >> nth=0
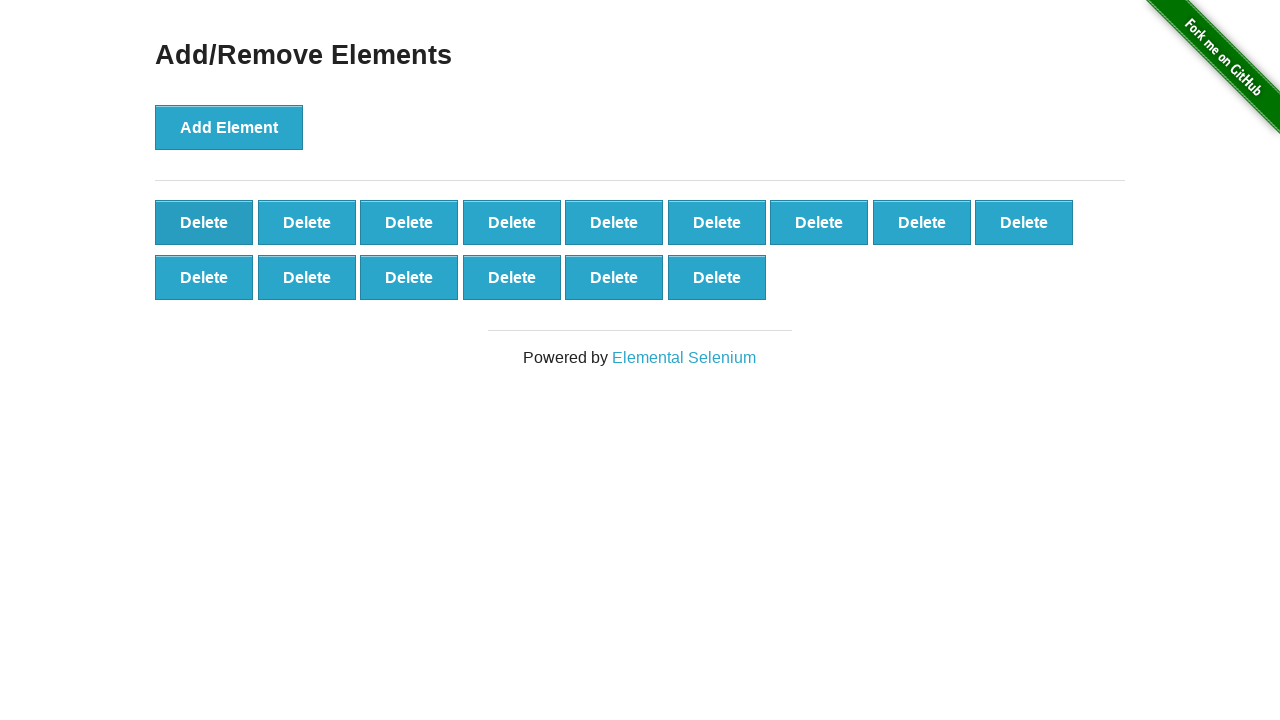

Clicked delete button (delete 86/90) at (204, 222) on xpath=//button[@onclick='deleteElement()'] >> nth=0
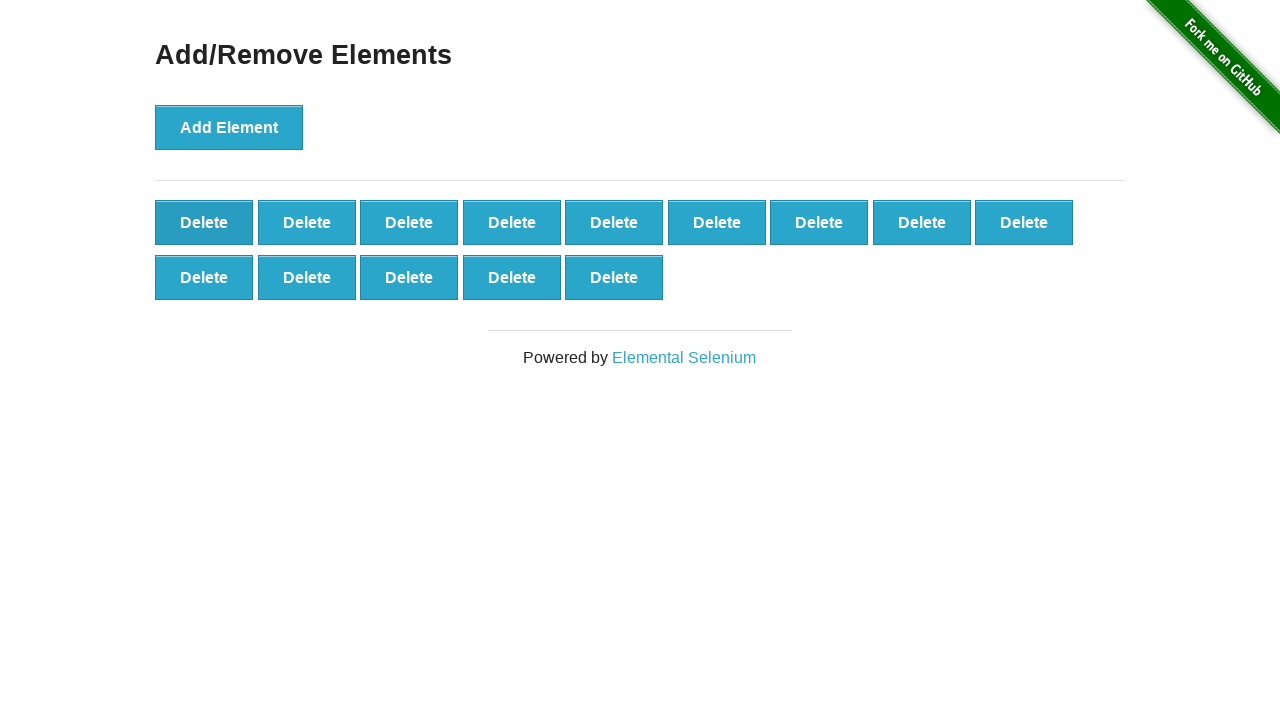

Clicked delete button (delete 87/90) at (204, 222) on xpath=//button[@onclick='deleteElement()'] >> nth=0
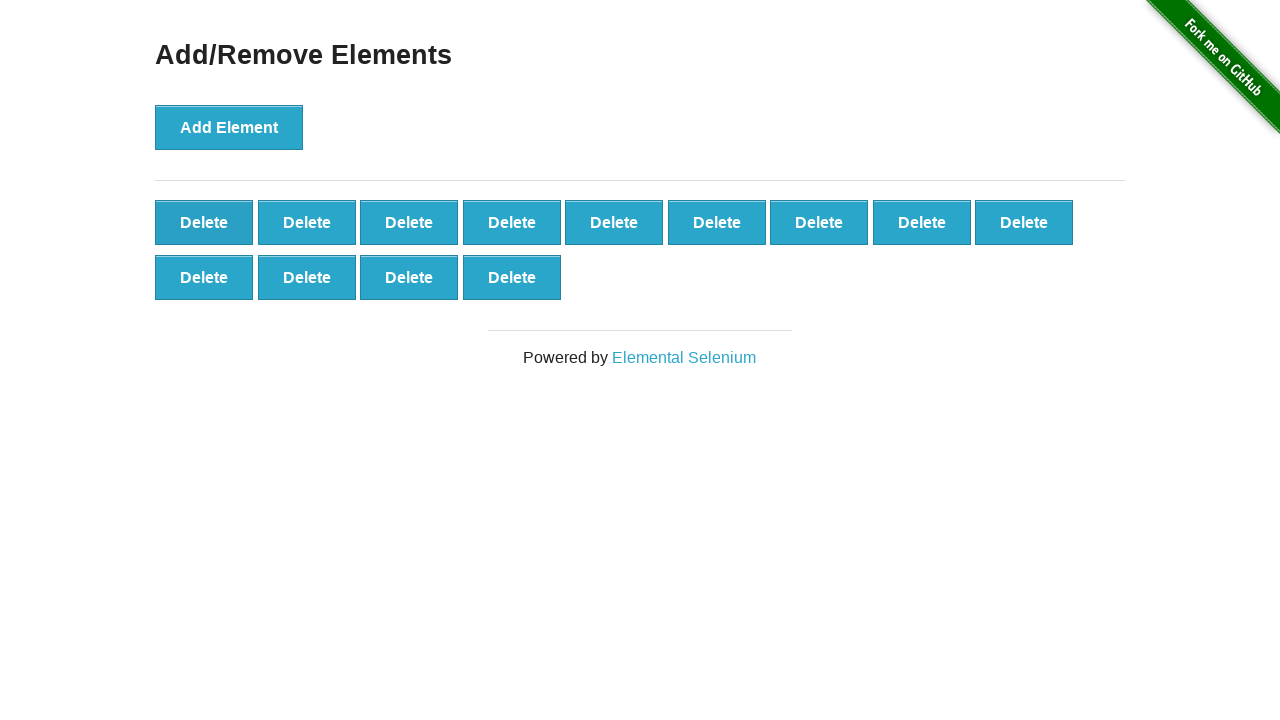

Clicked delete button (delete 88/90) at (204, 222) on xpath=//button[@onclick='deleteElement()'] >> nth=0
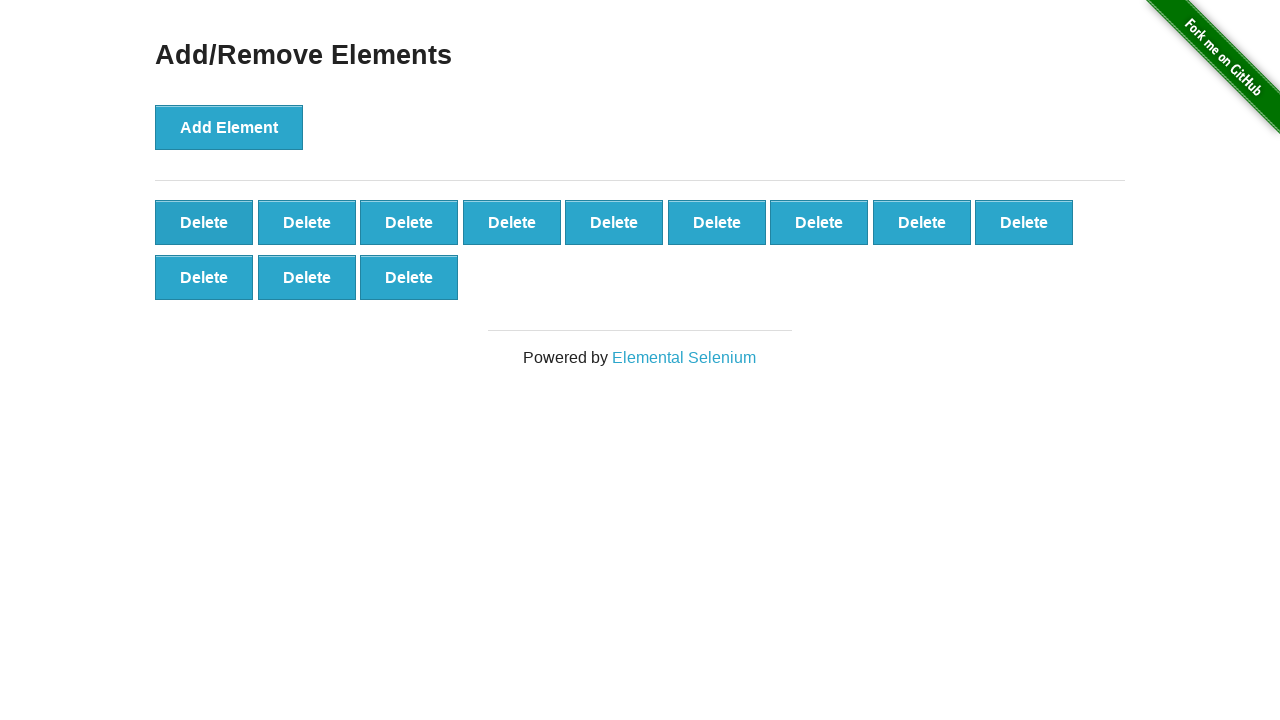

Clicked delete button (delete 89/90) at (204, 222) on xpath=//button[@onclick='deleteElement()'] >> nth=0
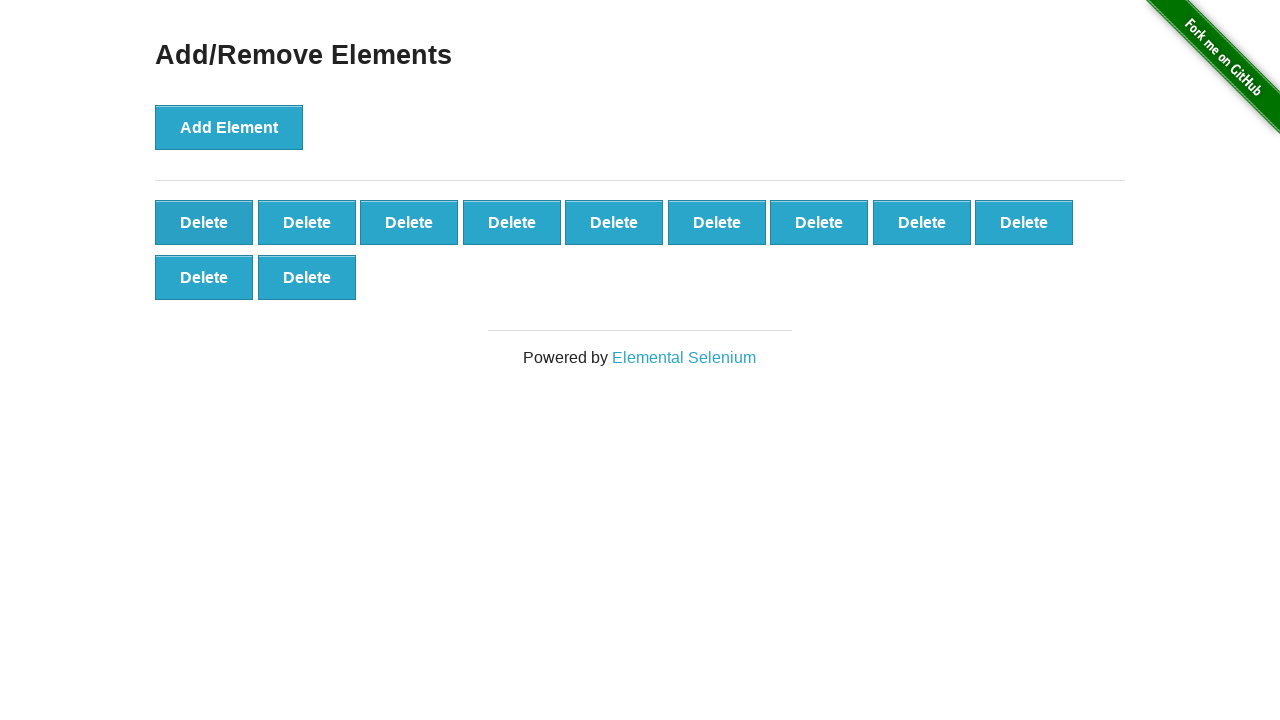

Clicked delete button (delete 90/90) at (204, 222) on xpath=//button[@onclick='deleteElement()'] >> nth=0
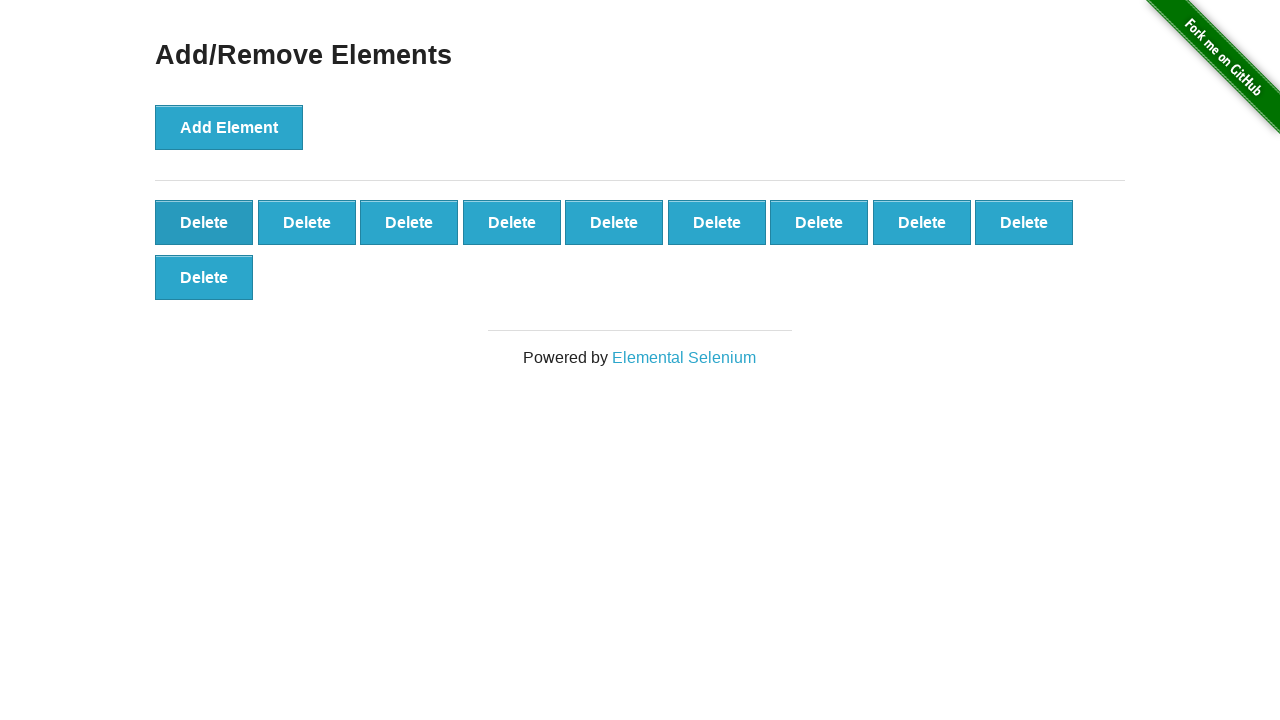

Verified 10 delete buttons remain
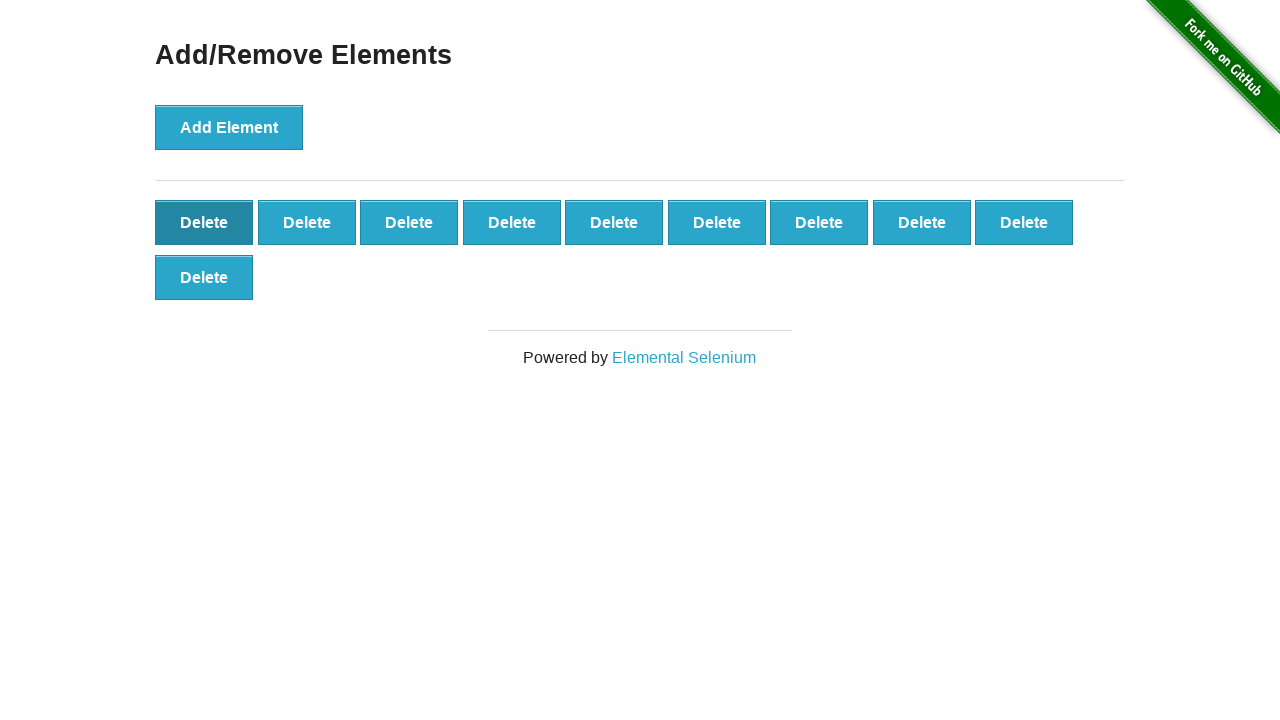

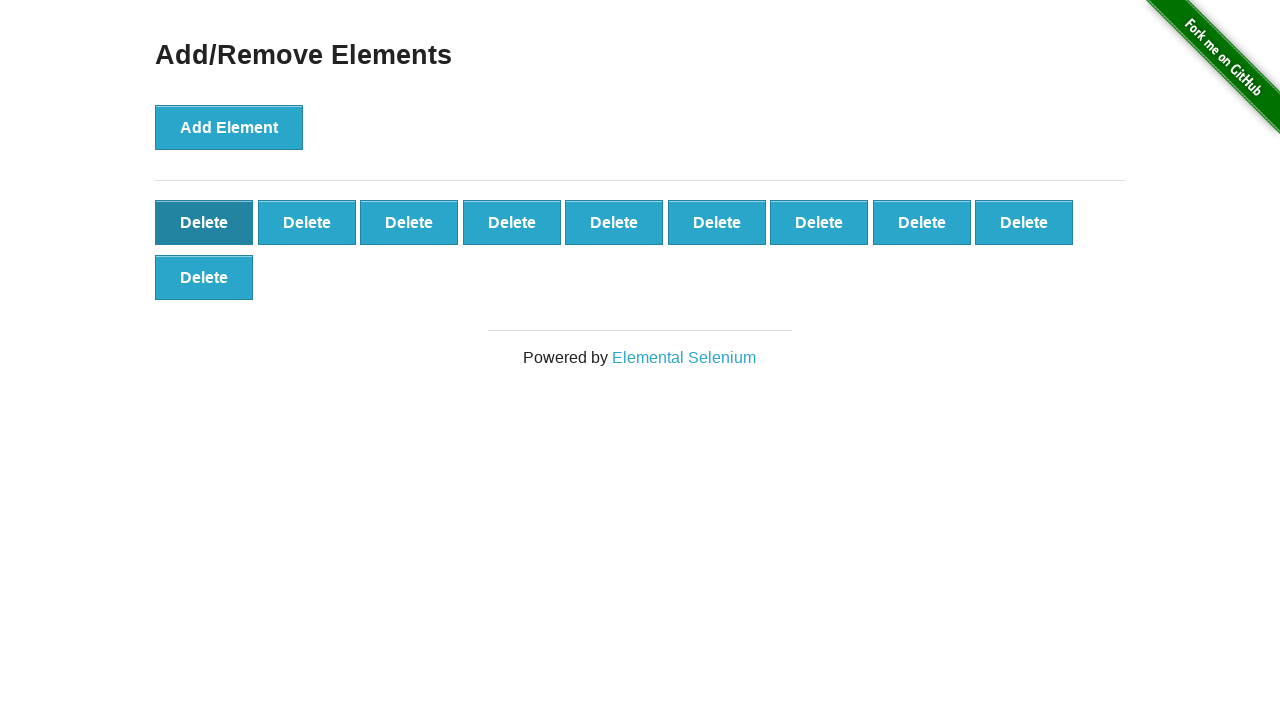